Tests dynamic element creation and deletion by clicking "Add Element" button 100 times, then deleting 99 elements and validating the remaining count

Starting URL: http://the-internet.herokuapp.com/add_remove_elements/

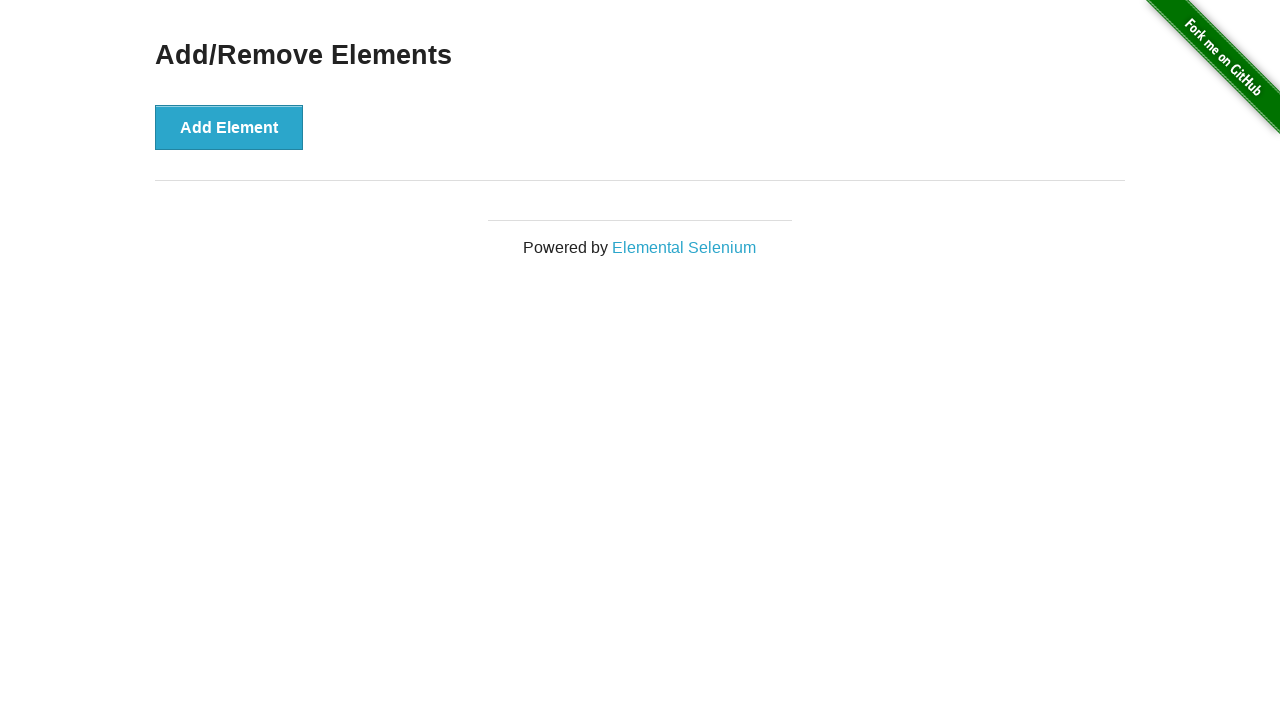

Clicked 'Add Element' button (iteration 1/100) at (229, 127) on text='Add Element'
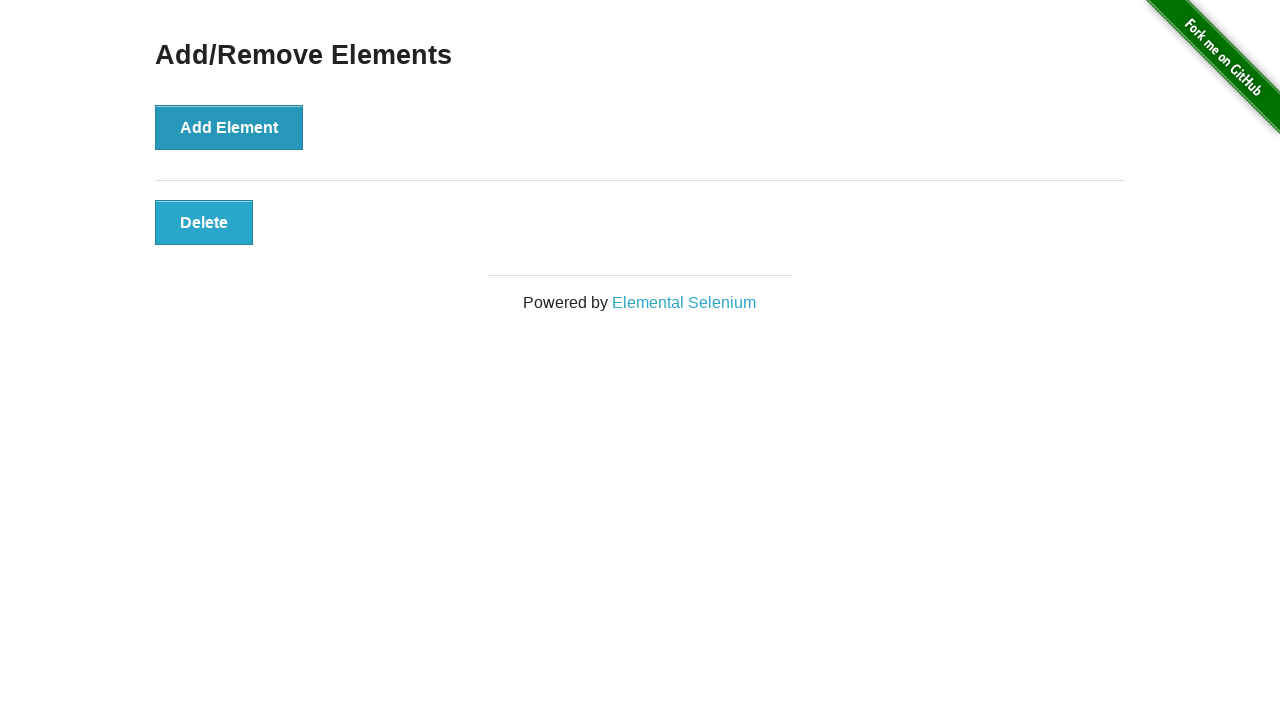

Clicked 'Add Element' button (iteration 2/100) at (229, 127) on text='Add Element'
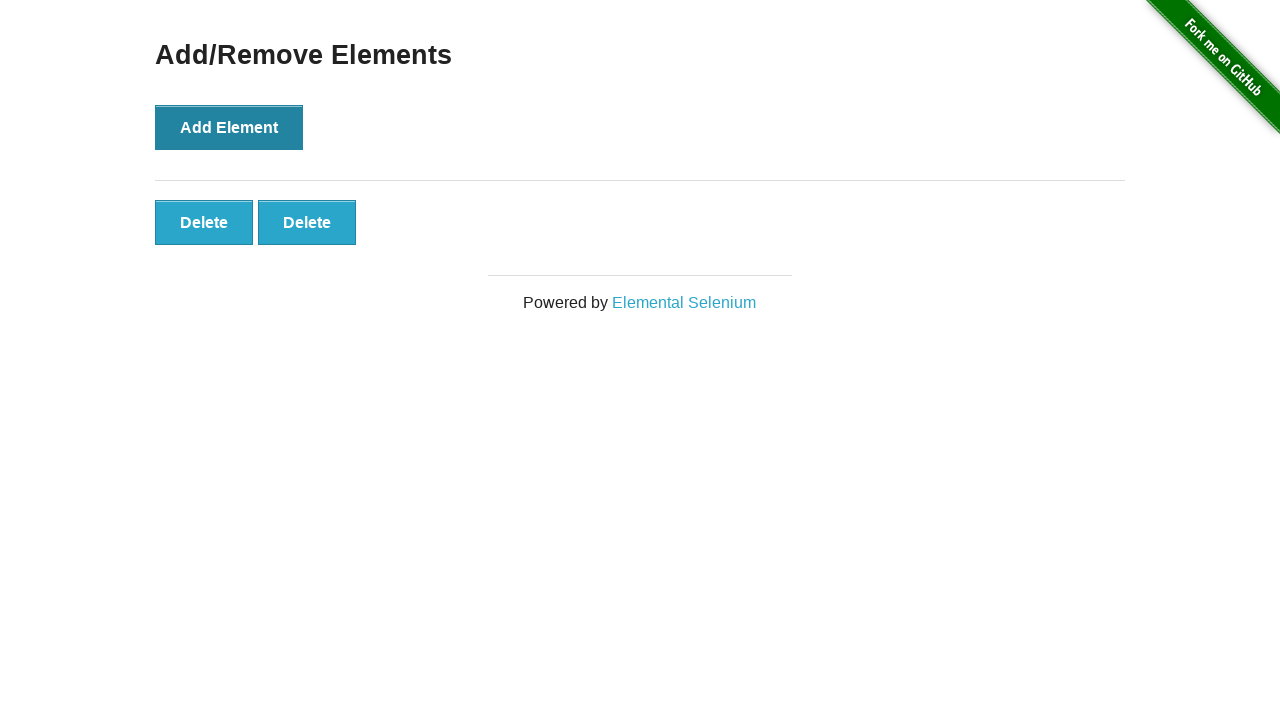

Clicked 'Add Element' button (iteration 3/100) at (229, 127) on text='Add Element'
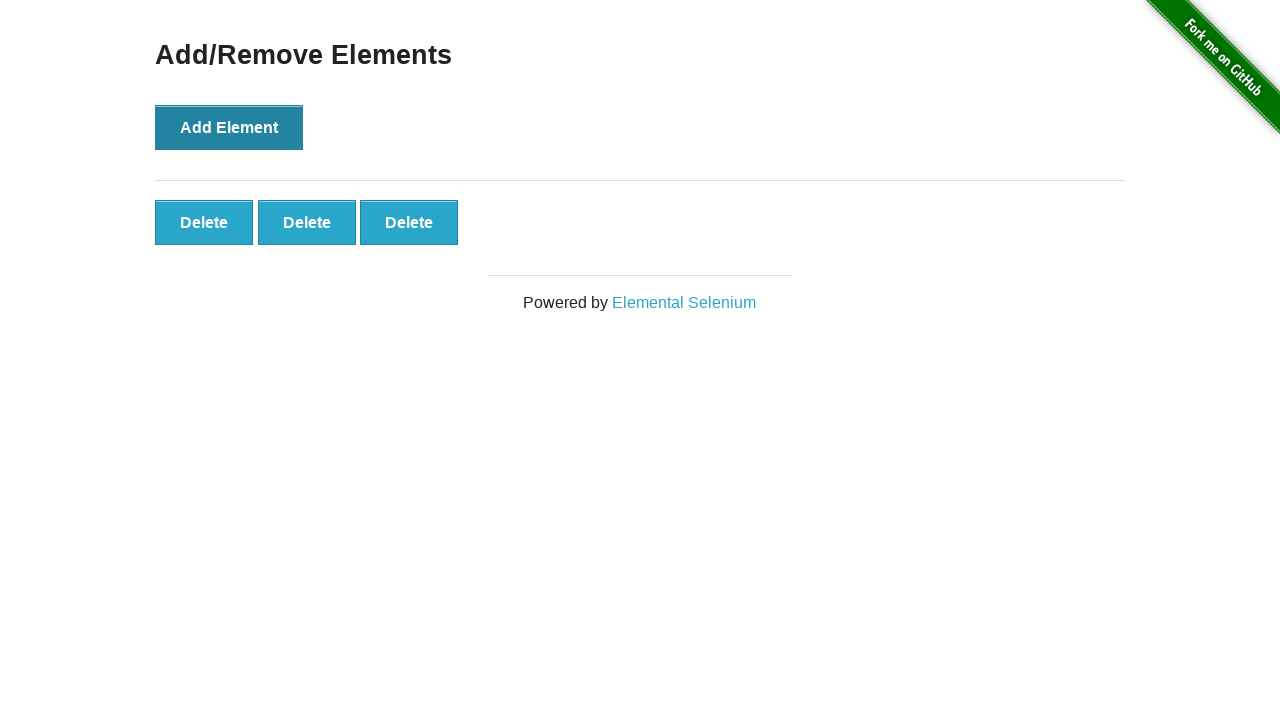

Clicked 'Add Element' button (iteration 4/100) at (229, 127) on text='Add Element'
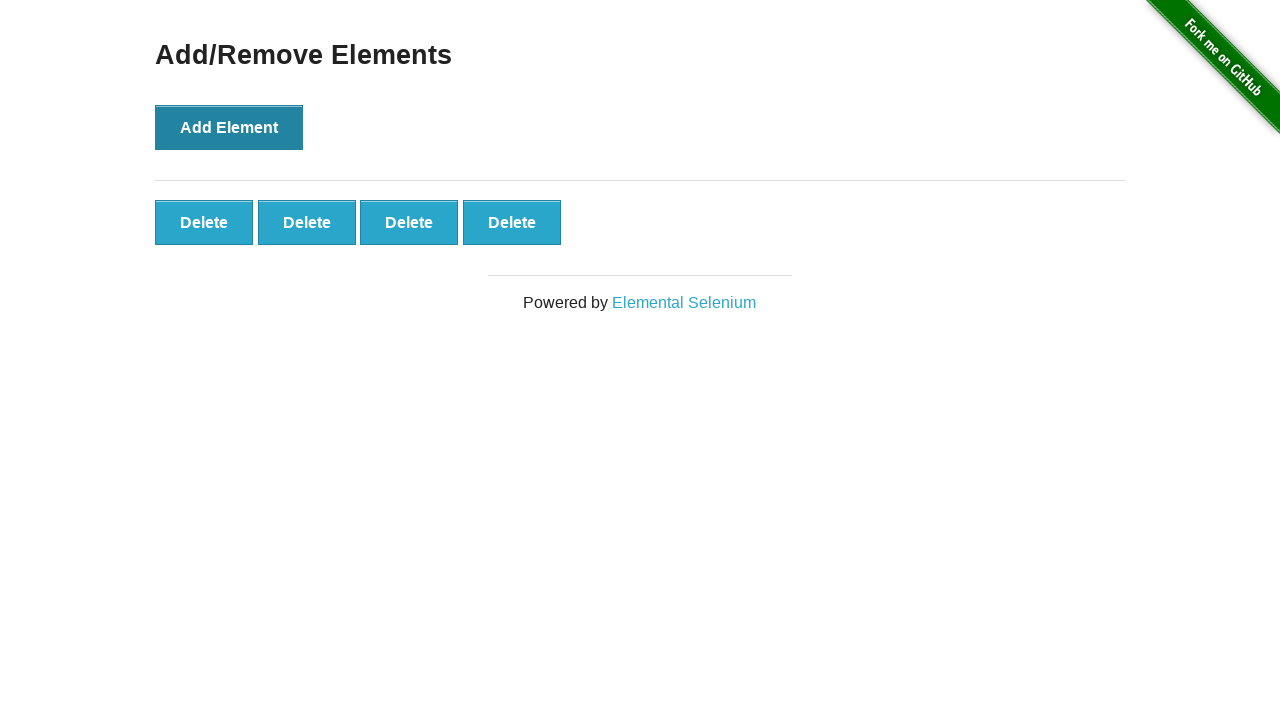

Clicked 'Add Element' button (iteration 5/100) at (229, 127) on text='Add Element'
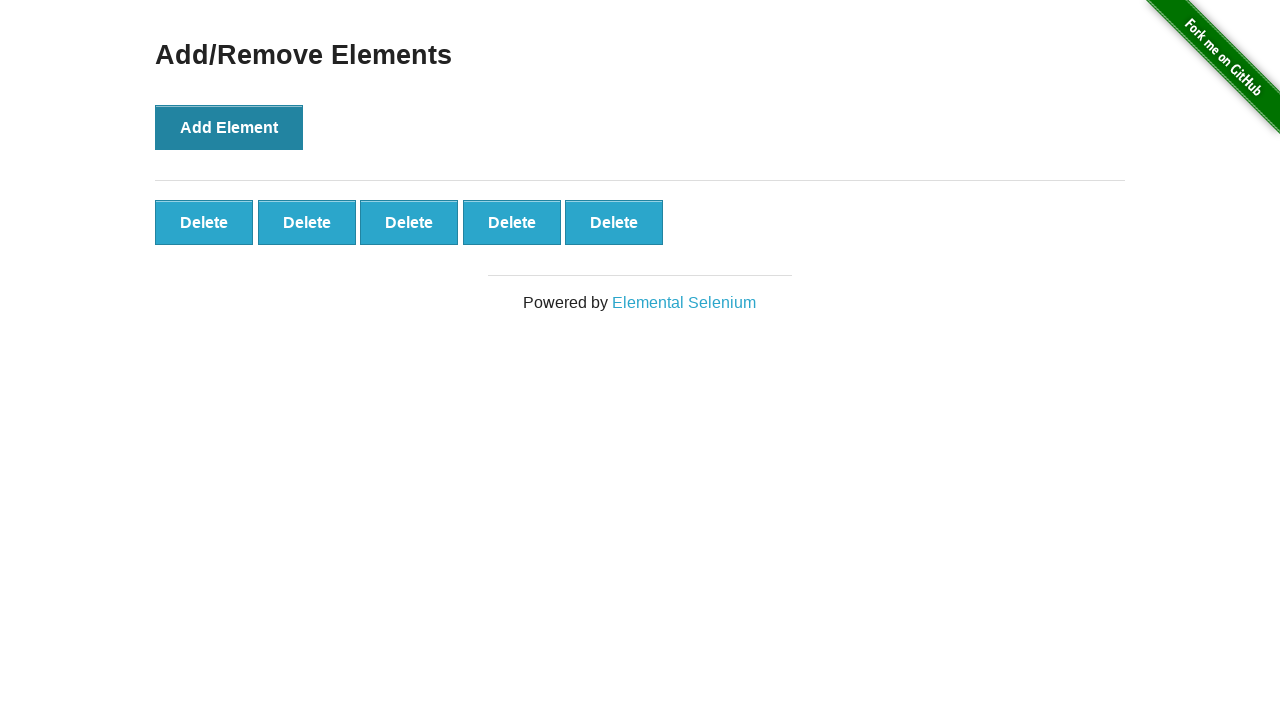

Clicked 'Add Element' button (iteration 6/100) at (229, 127) on text='Add Element'
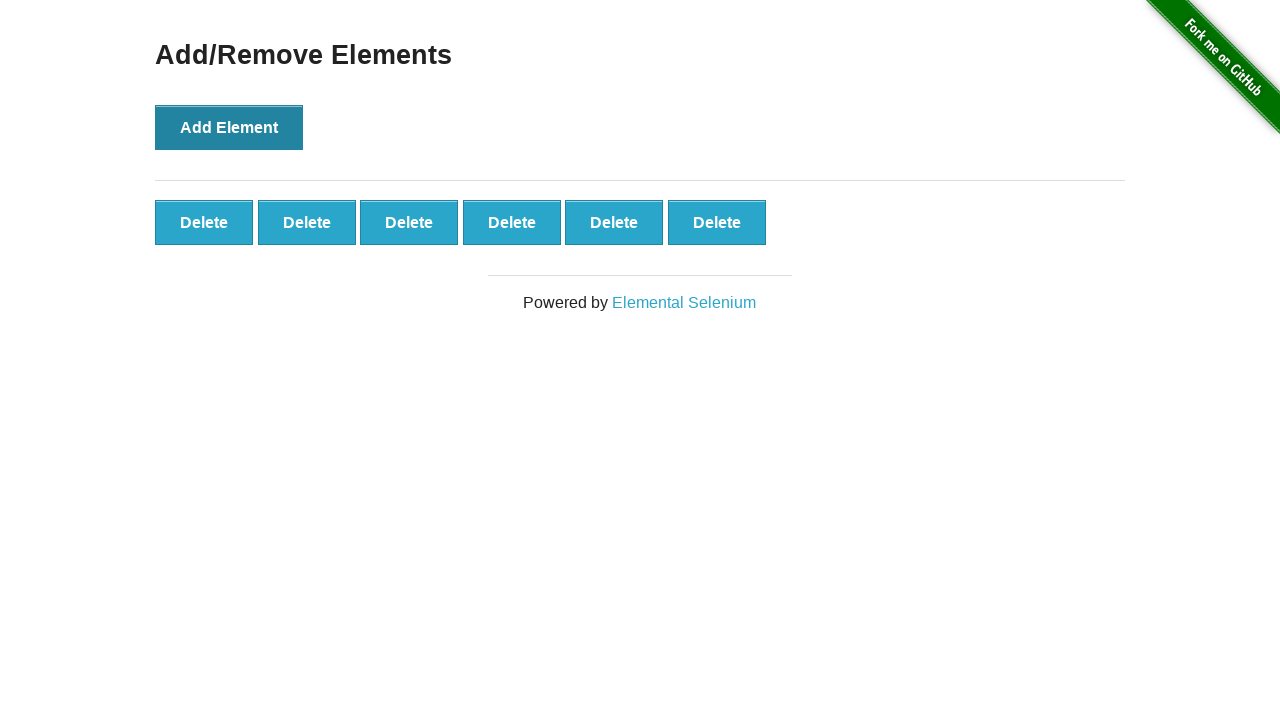

Clicked 'Add Element' button (iteration 7/100) at (229, 127) on text='Add Element'
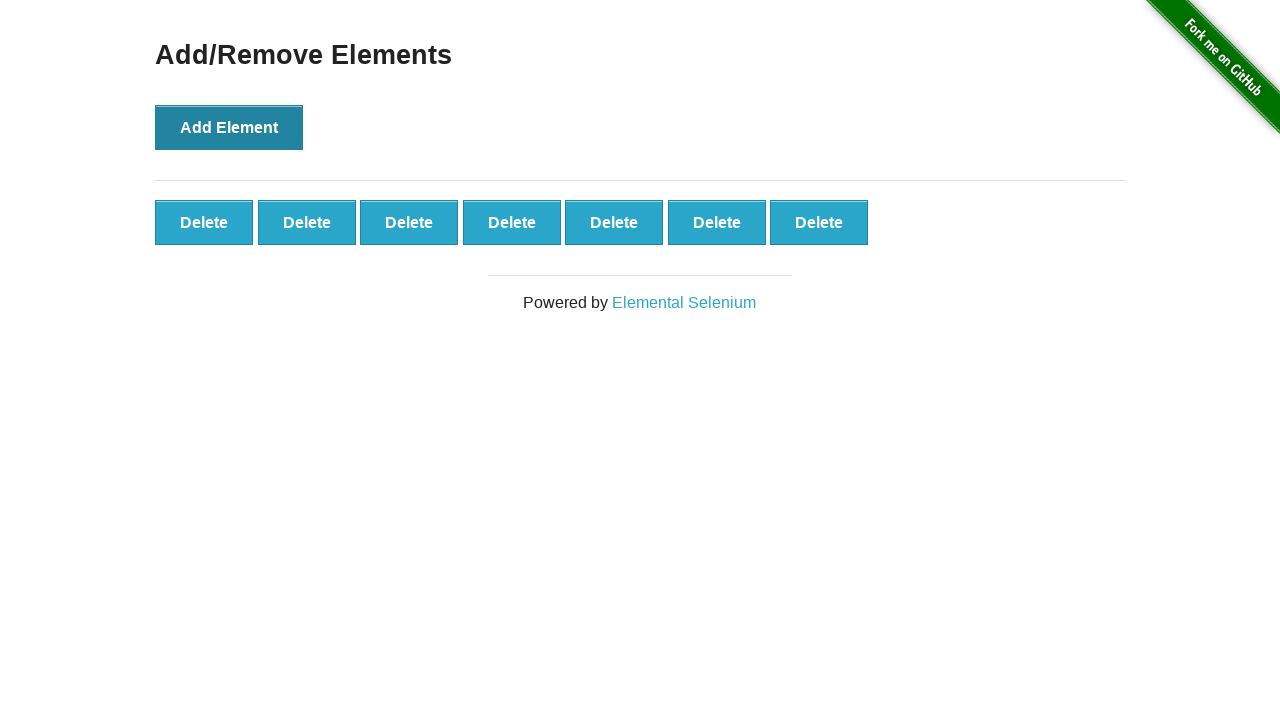

Clicked 'Add Element' button (iteration 8/100) at (229, 127) on text='Add Element'
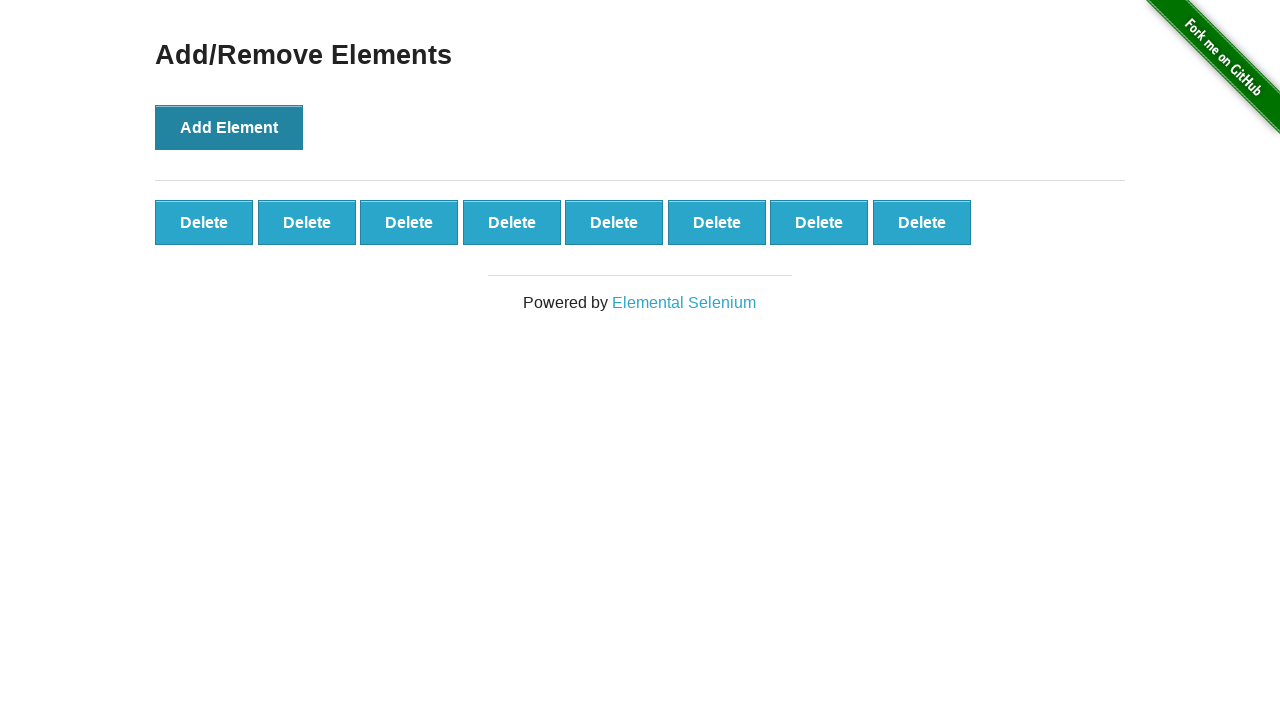

Clicked 'Add Element' button (iteration 9/100) at (229, 127) on text='Add Element'
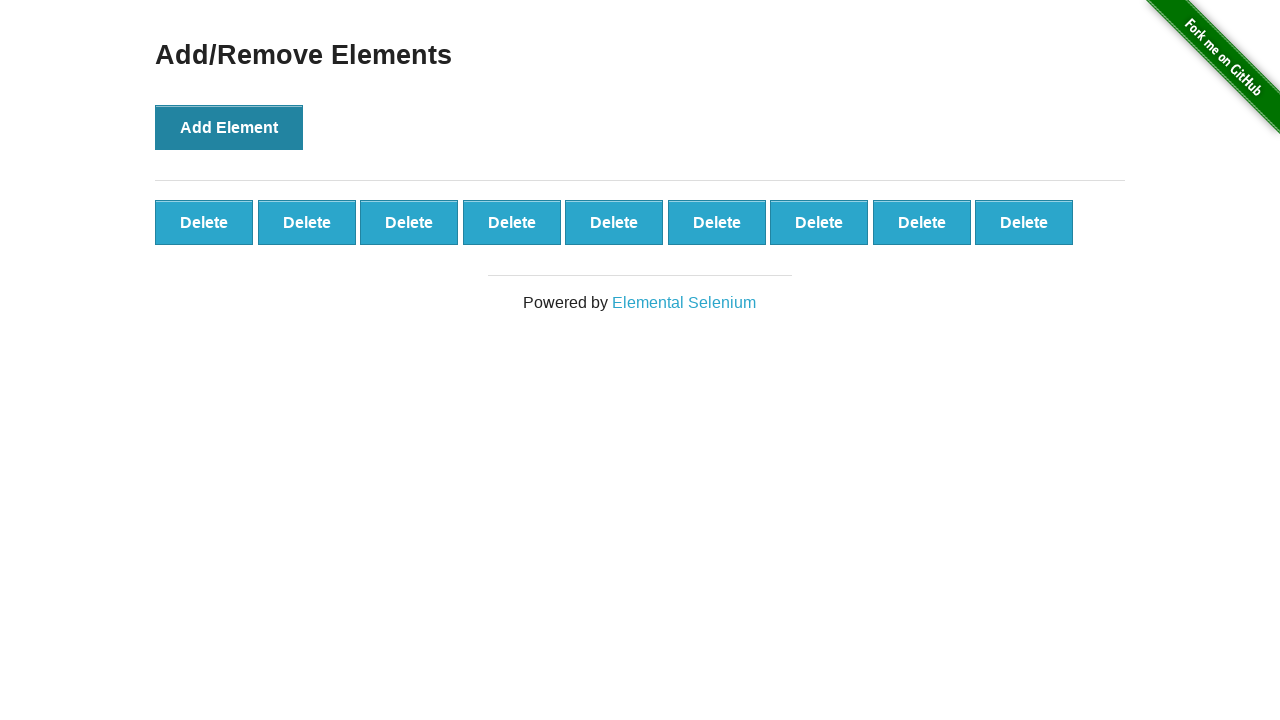

Clicked 'Add Element' button (iteration 10/100) at (229, 127) on text='Add Element'
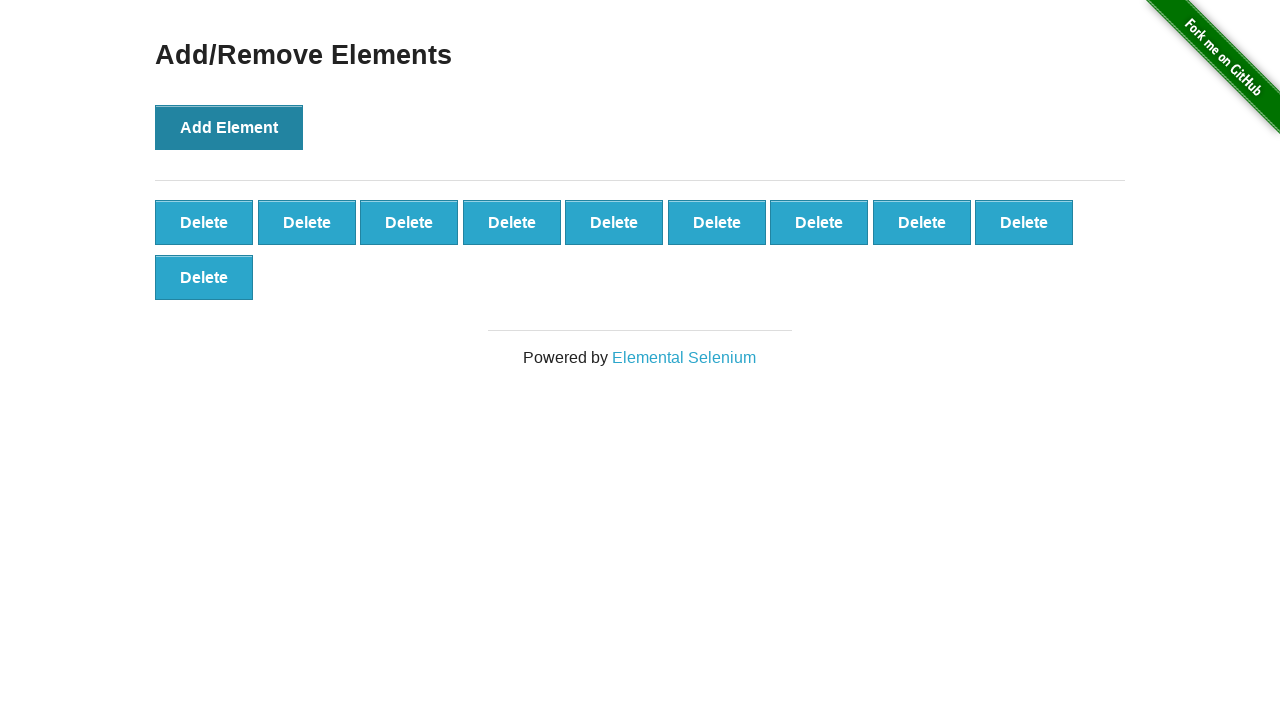

Clicked 'Add Element' button (iteration 11/100) at (229, 127) on text='Add Element'
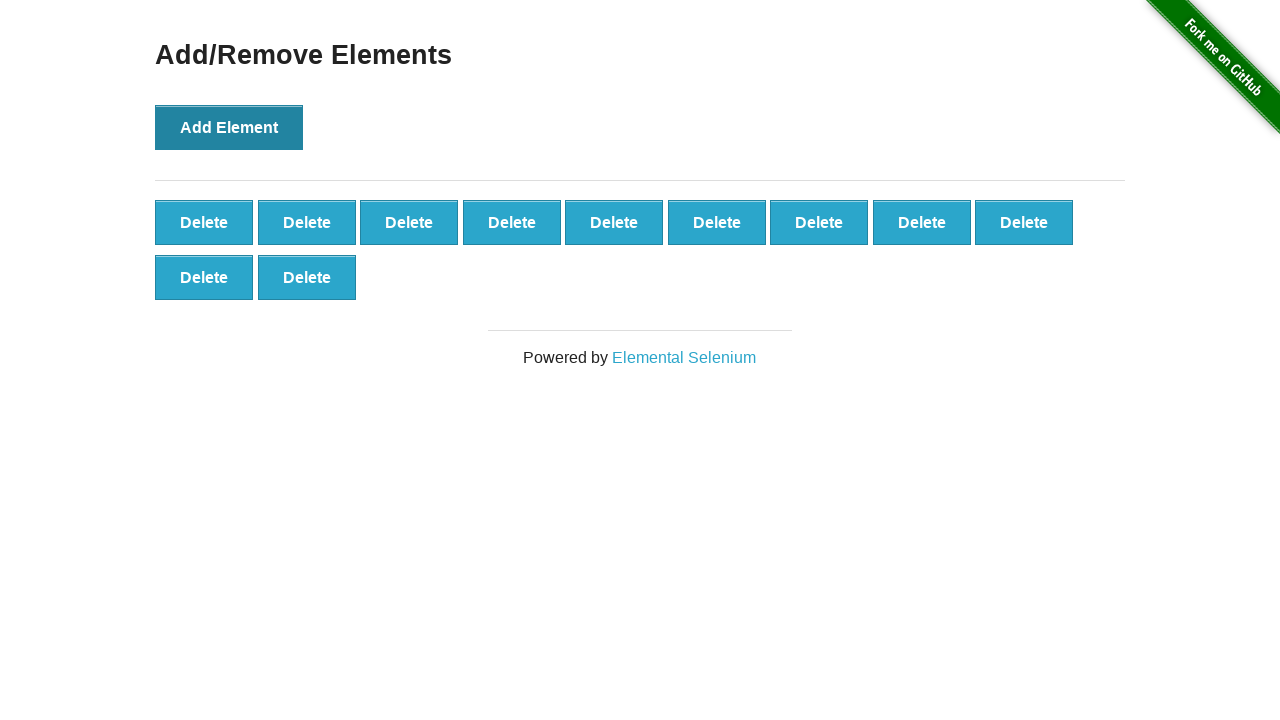

Clicked 'Add Element' button (iteration 12/100) at (229, 127) on text='Add Element'
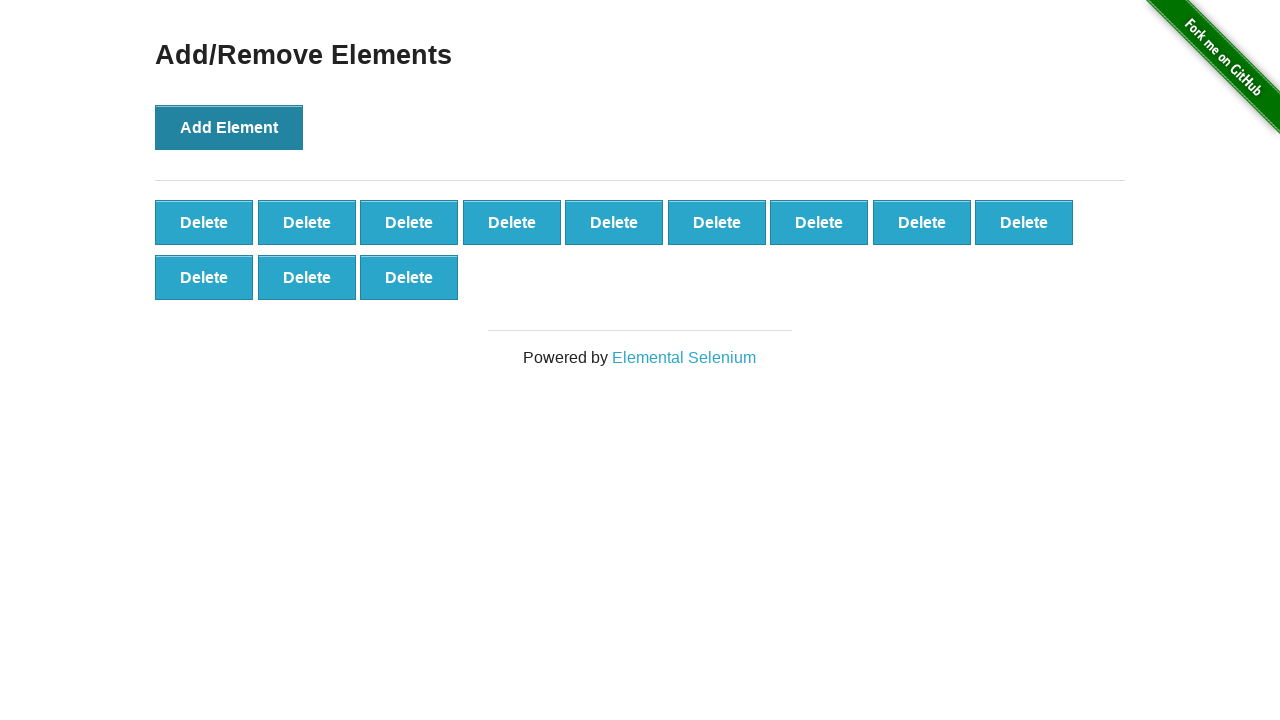

Clicked 'Add Element' button (iteration 13/100) at (229, 127) on text='Add Element'
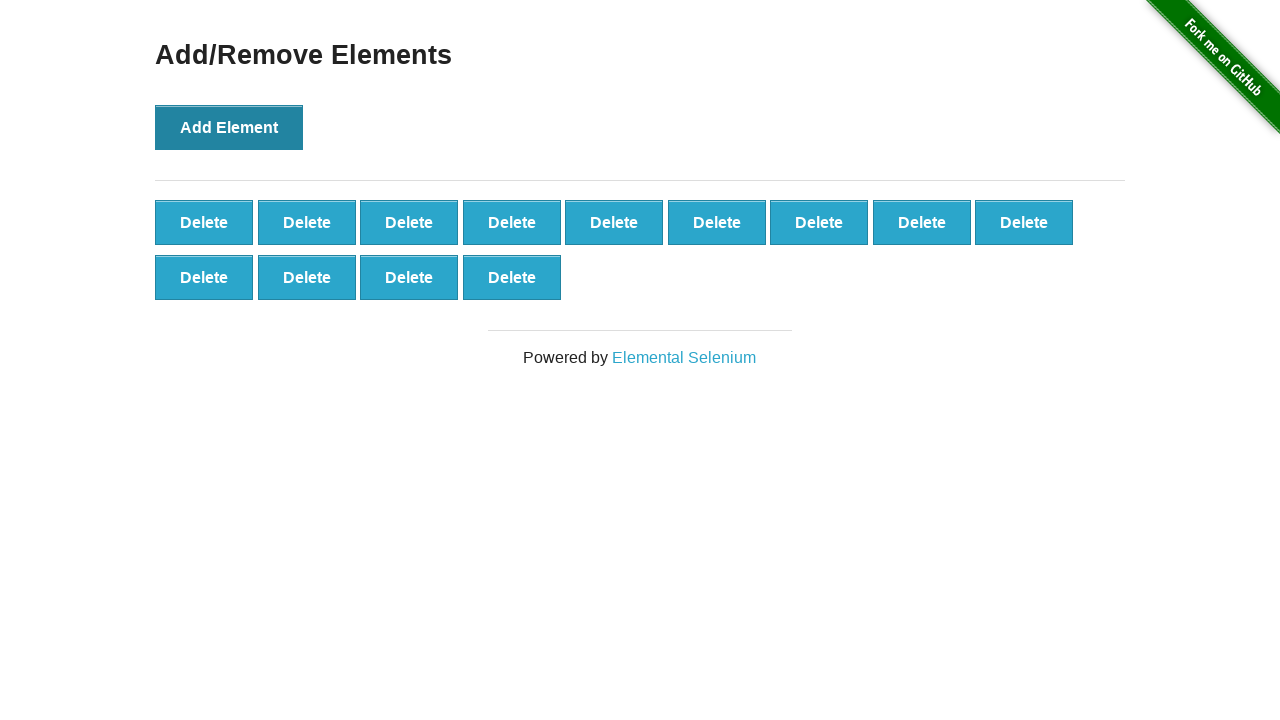

Clicked 'Add Element' button (iteration 14/100) at (229, 127) on text='Add Element'
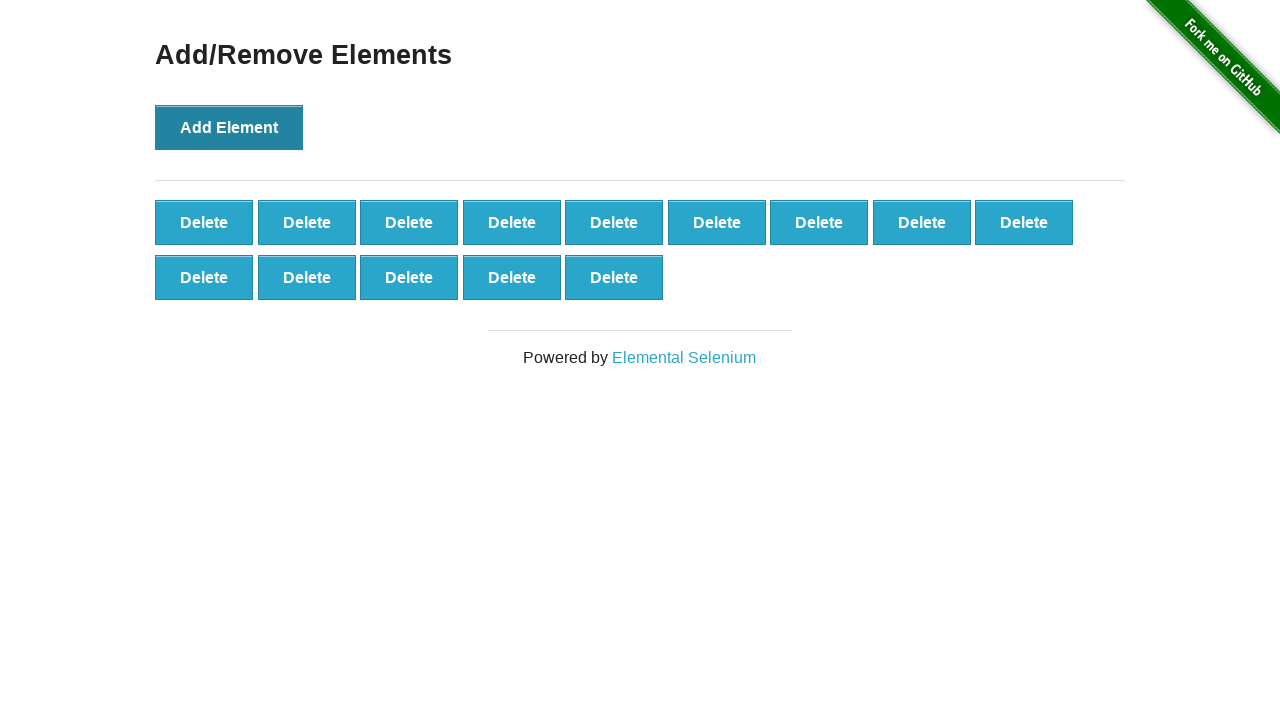

Clicked 'Add Element' button (iteration 15/100) at (229, 127) on text='Add Element'
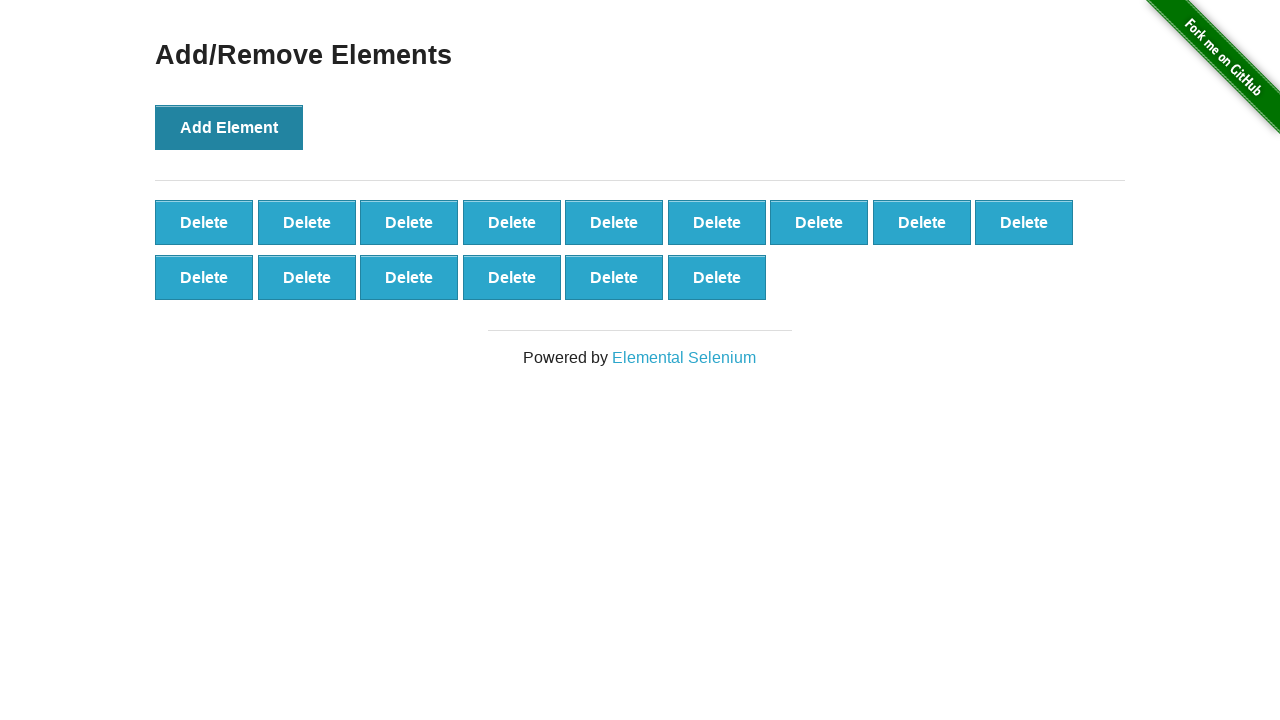

Clicked 'Add Element' button (iteration 16/100) at (229, 127) on text='Add Element'
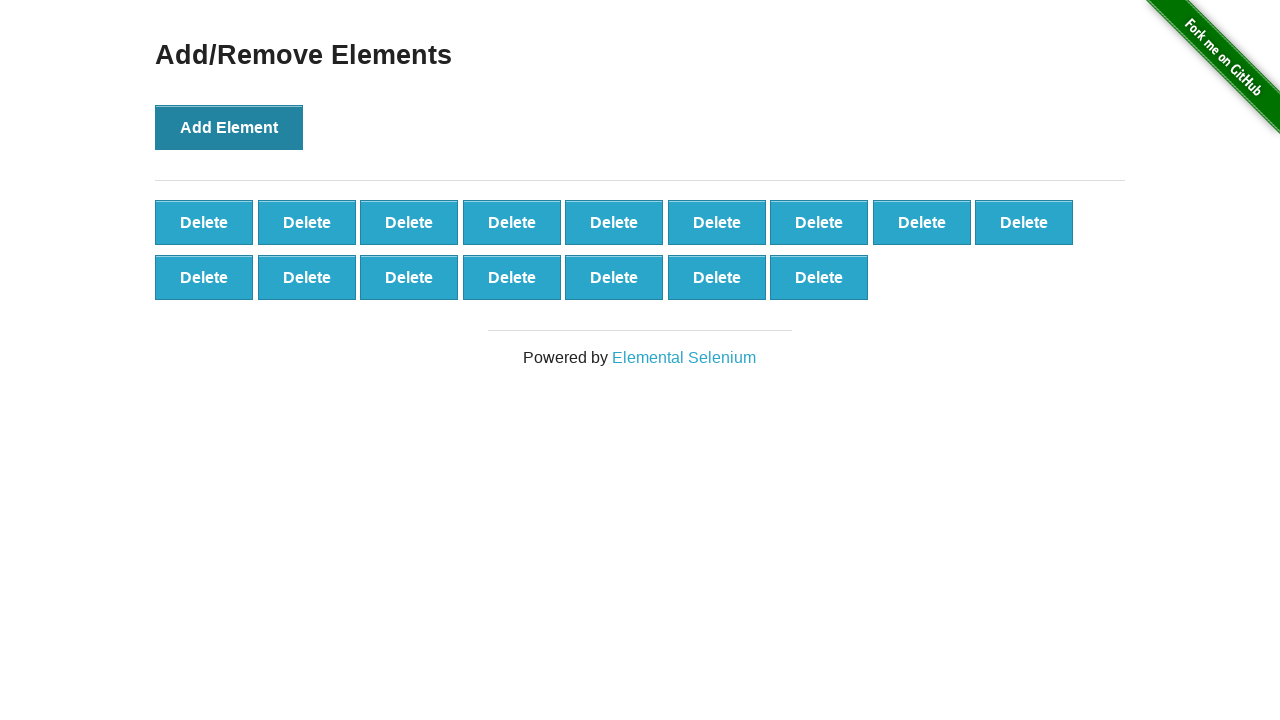

Clicked 'Add Element' button (iteration 17/100) at (229, 127) on text='Add Element'
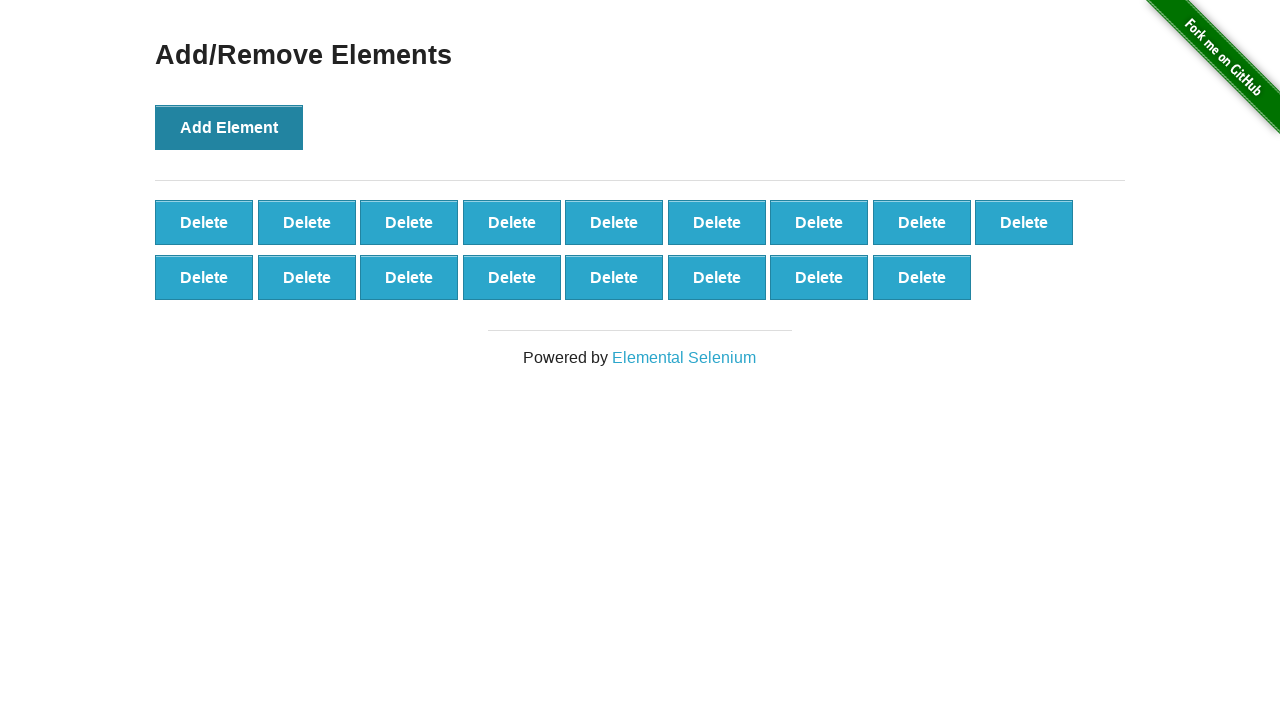

Clicked 'Add Element' button (iteration 18/100) at (229, 127) on text='Add Element'
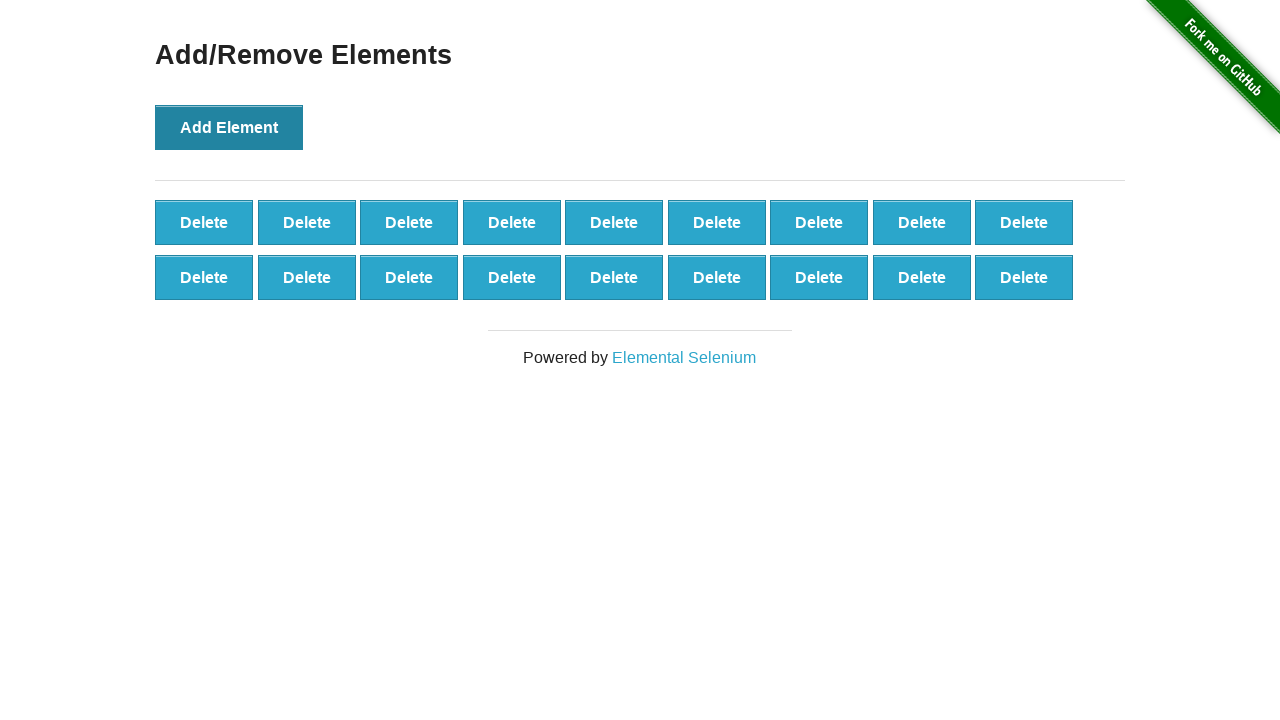

Clicked 'Add Element' button (iteration 19/100) at (229, 127) on text='Add Element'
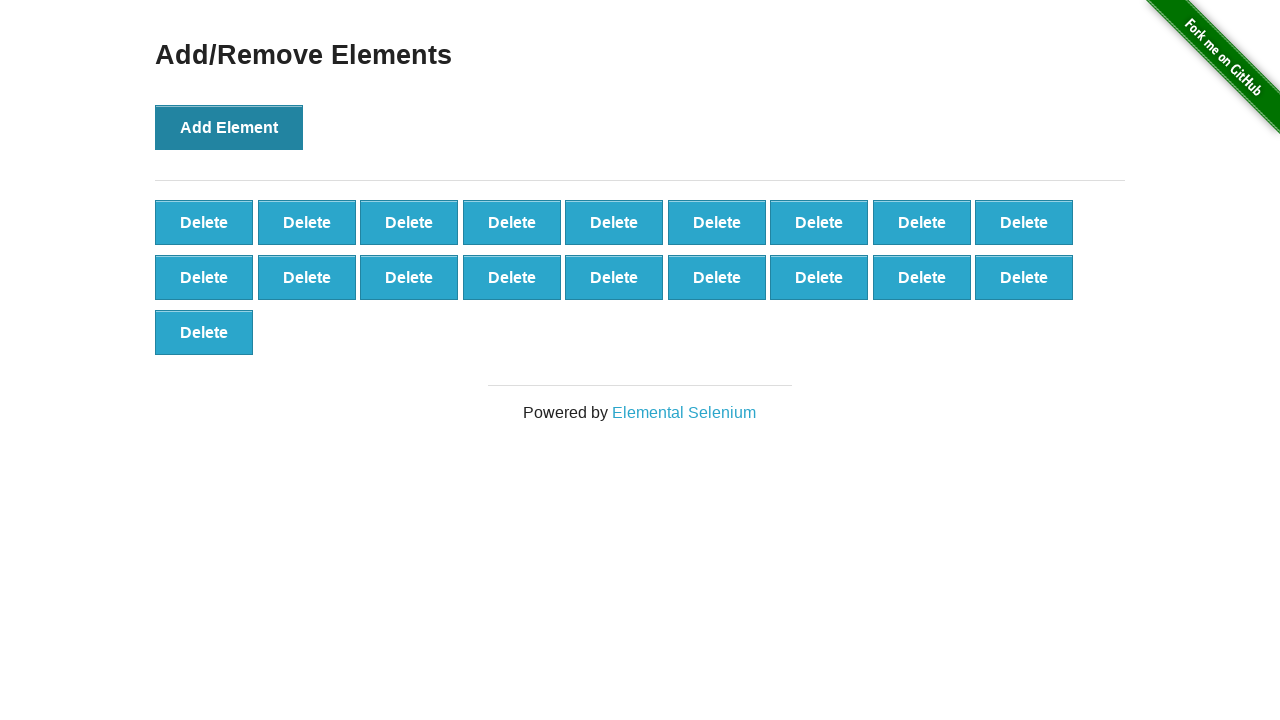

Clicked 'Add Element' button (iteration 20/100) at (229, 127) on text='Add Element'
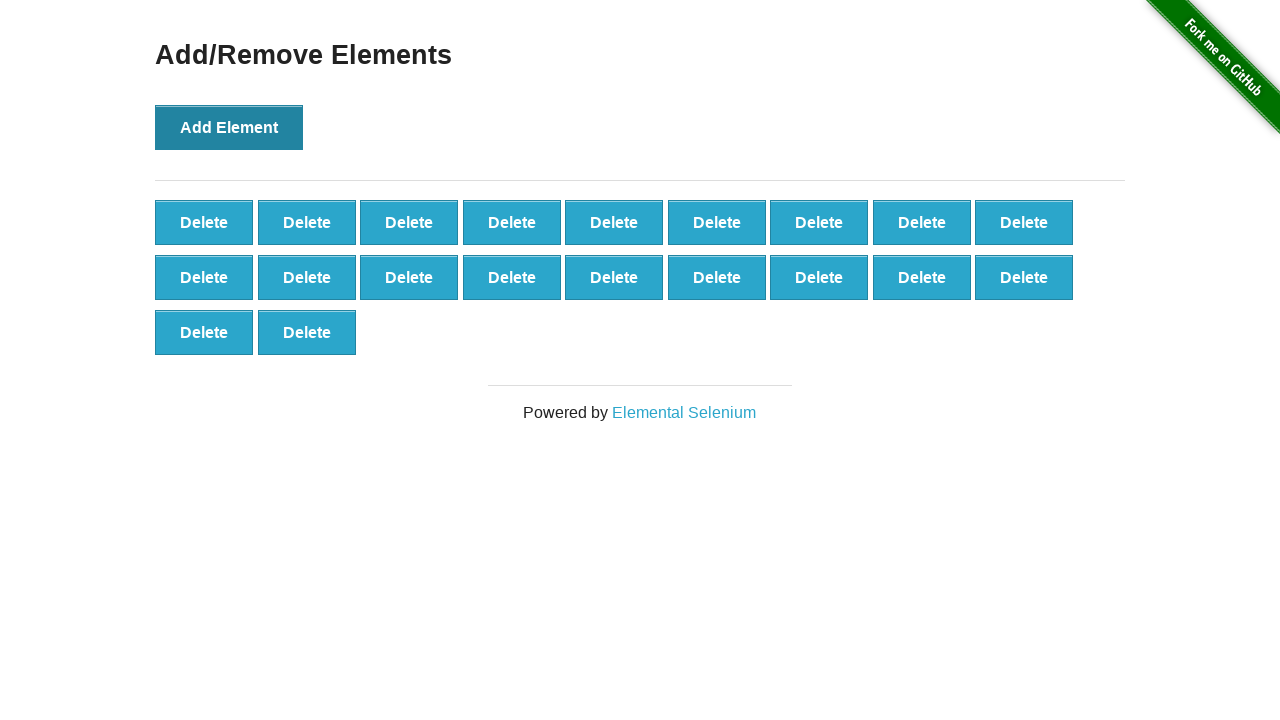

Clicked 'Add Element' button (iteration 21/100) at (229, 127) on text='Add Element'
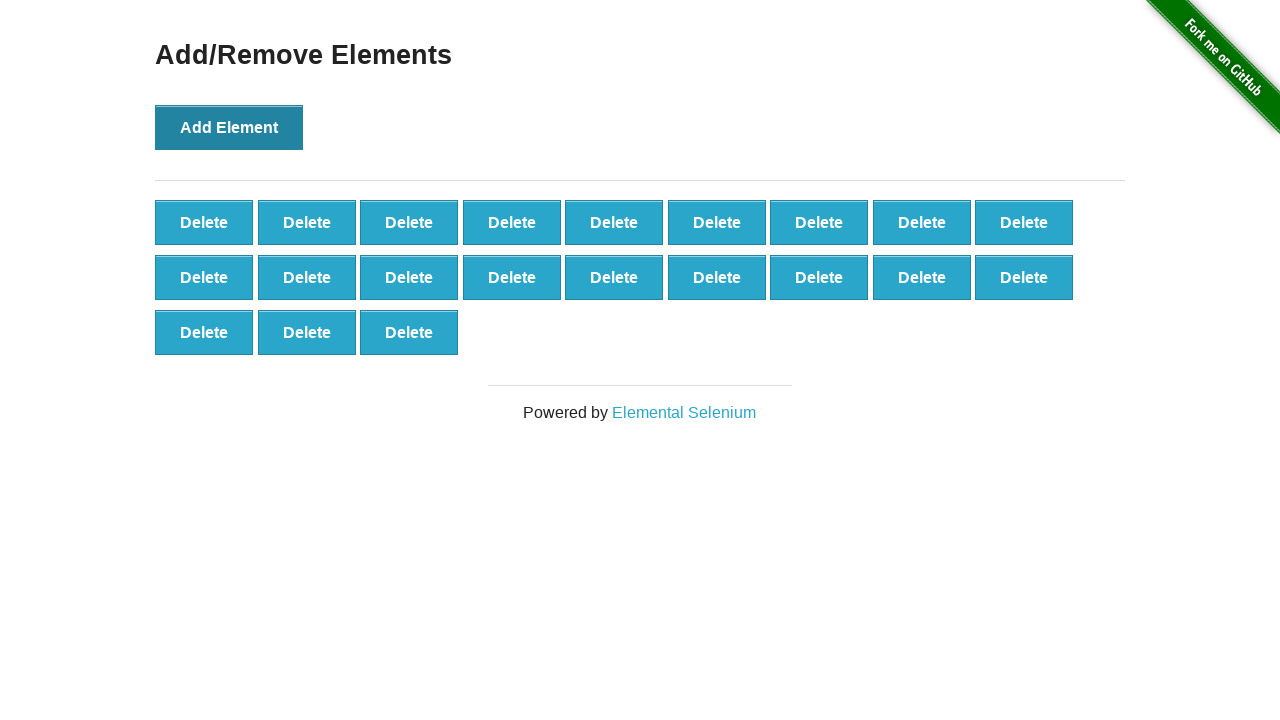

Clicked 'Add Element' button (iteration 22/100) at (229, 127) on text='Add Element'
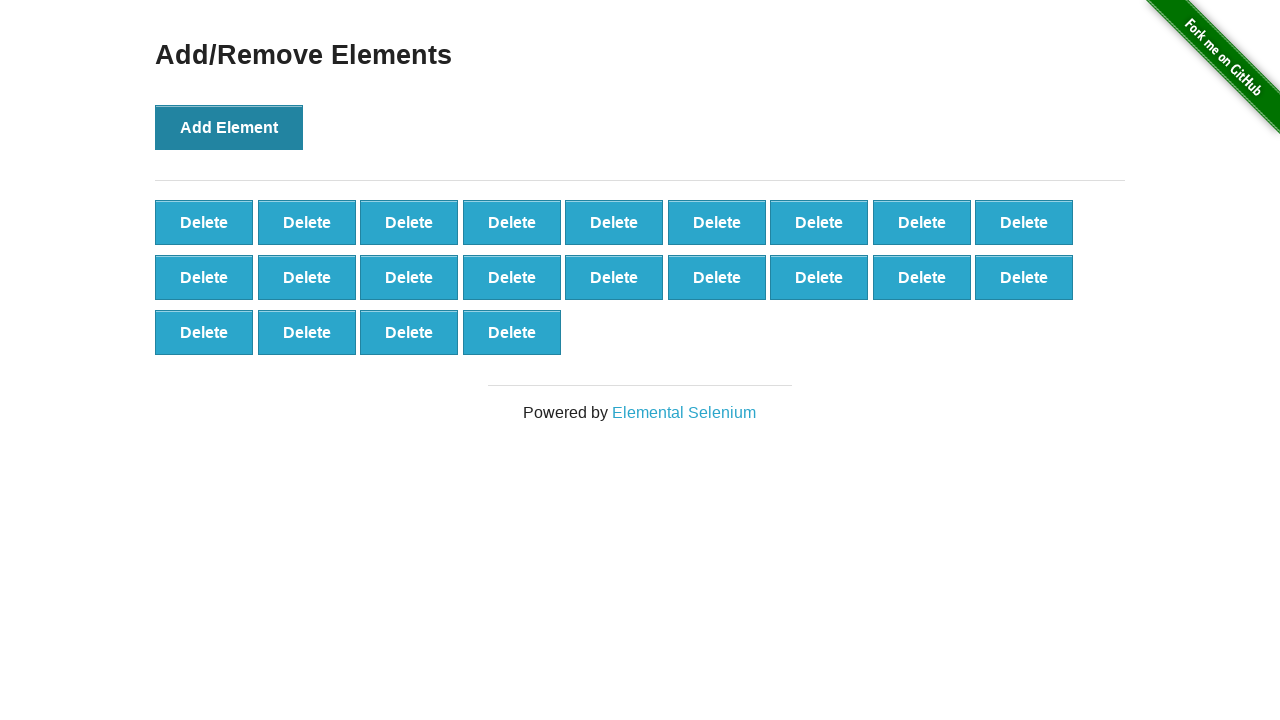

Clicked 'Add Element' button (iteration 23/100) at (229, 127) on text='Add Element'
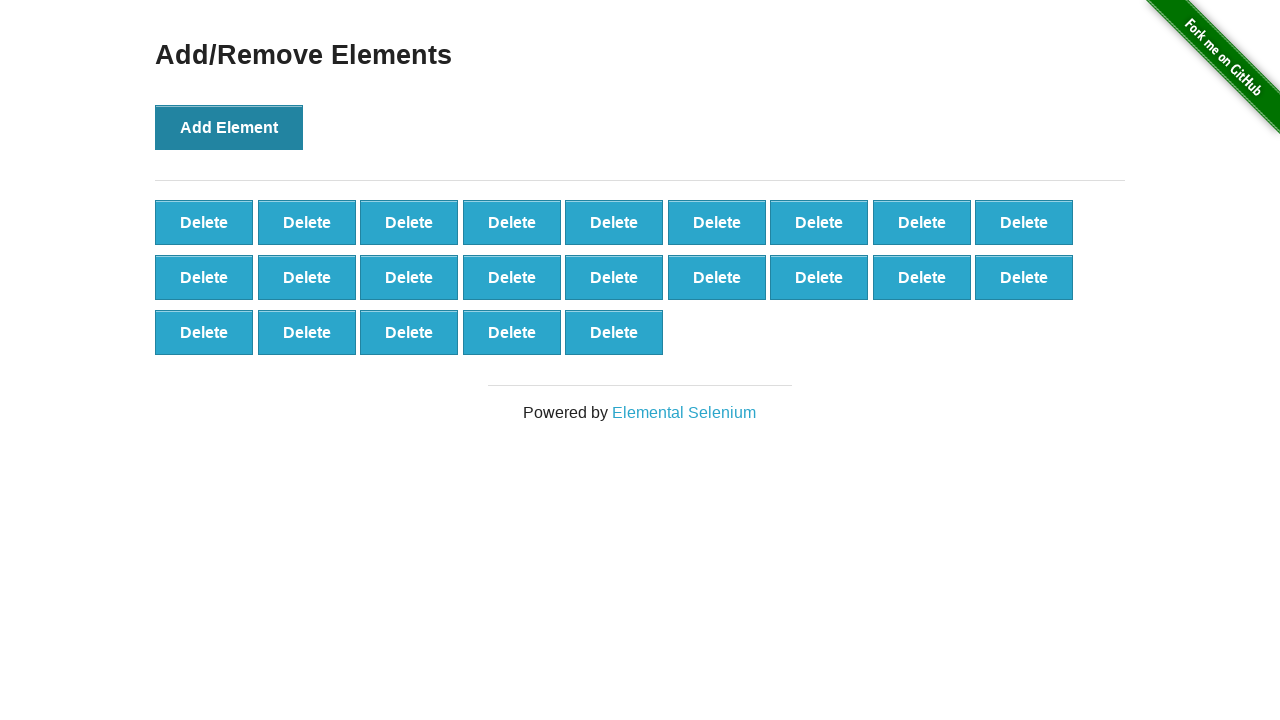

Clicked 'Add Element' button (iteration 24/100) at (229, 127) on text='Add Element'
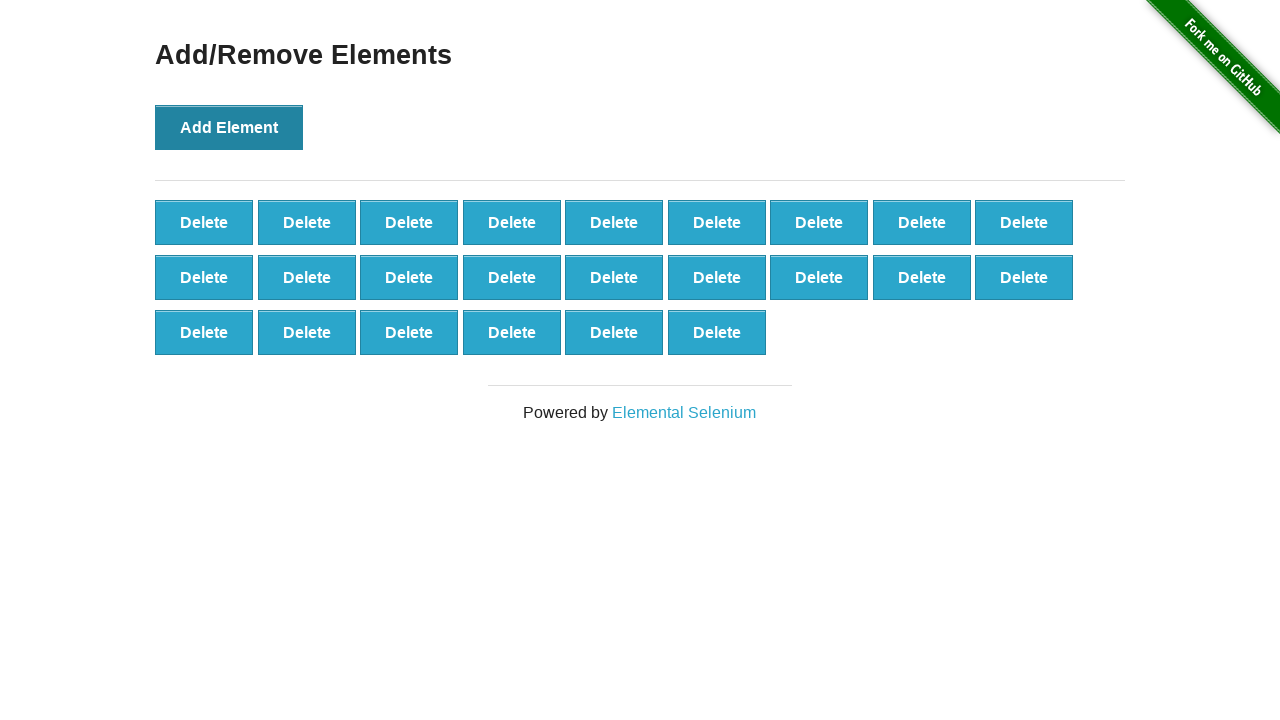

Clicked 'Add Element' button (iteration 25/100) at (229, 127) on text='Add Element'
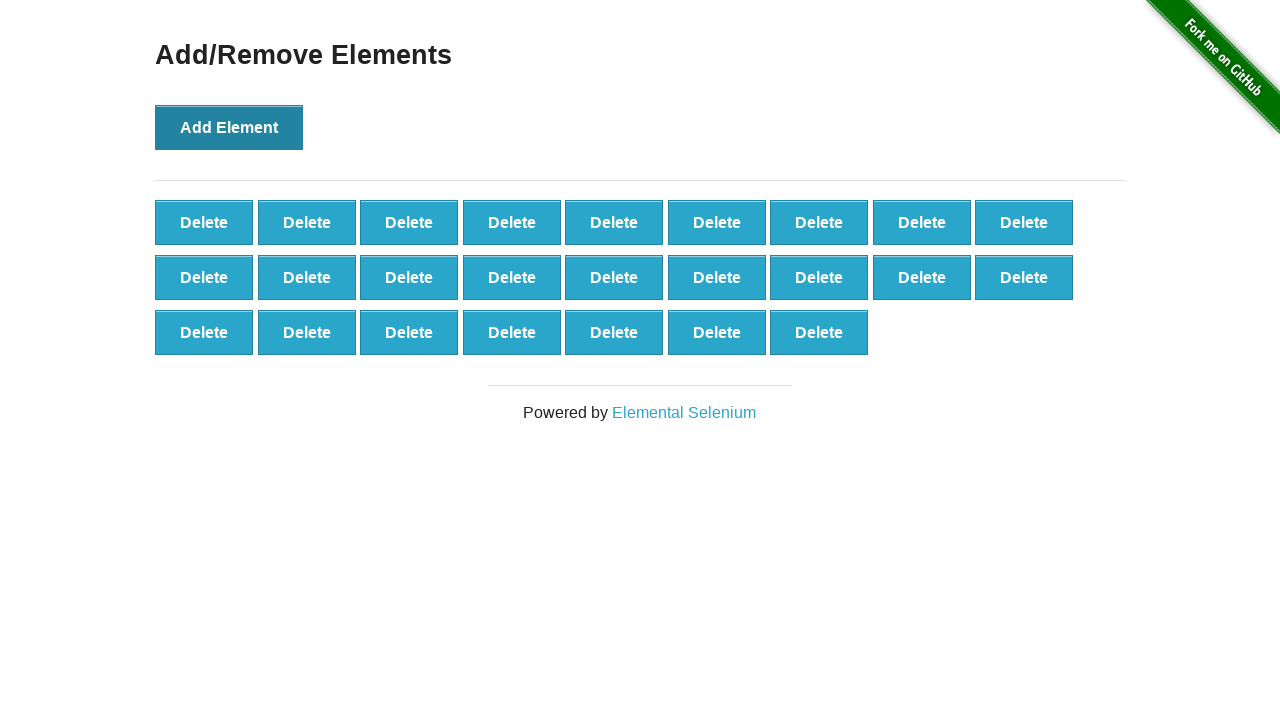

Clicked 'Add Element' button (iteration 26/100) at (229, 127) on text='Add Element'
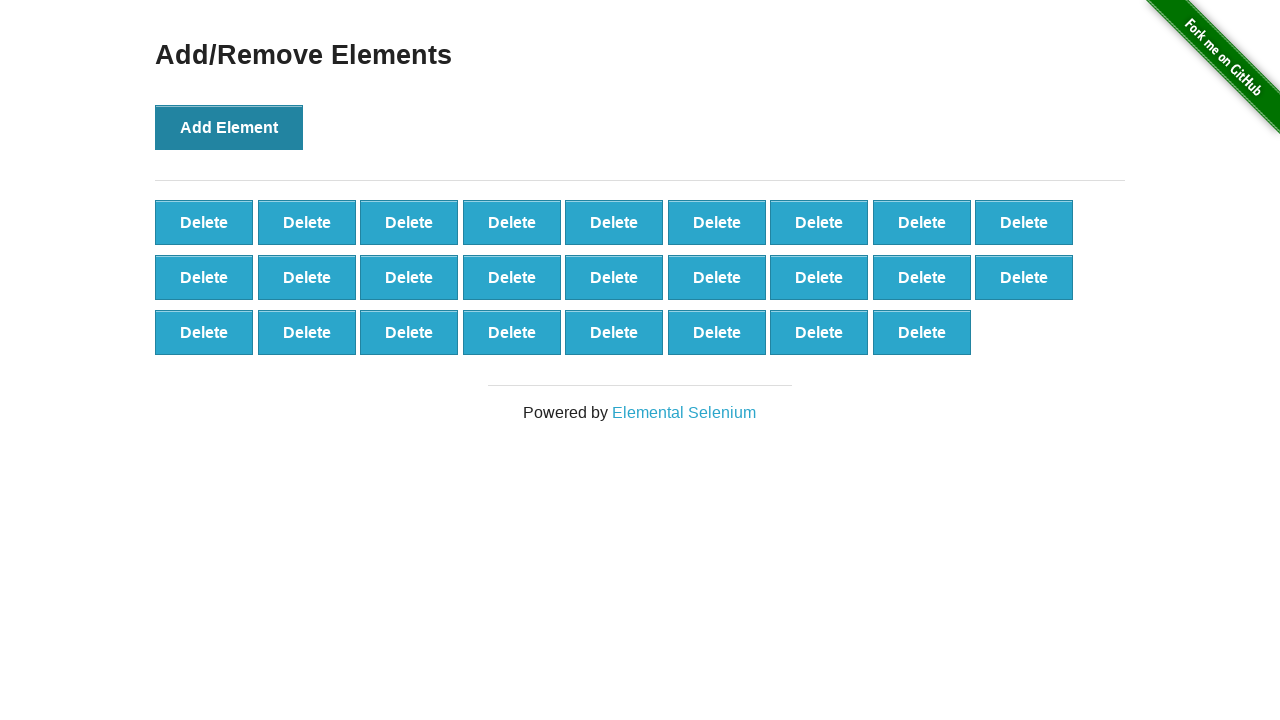

Clicked 'Add Element' button (iteration 27/100) at (229, 127) on text='Add Element'
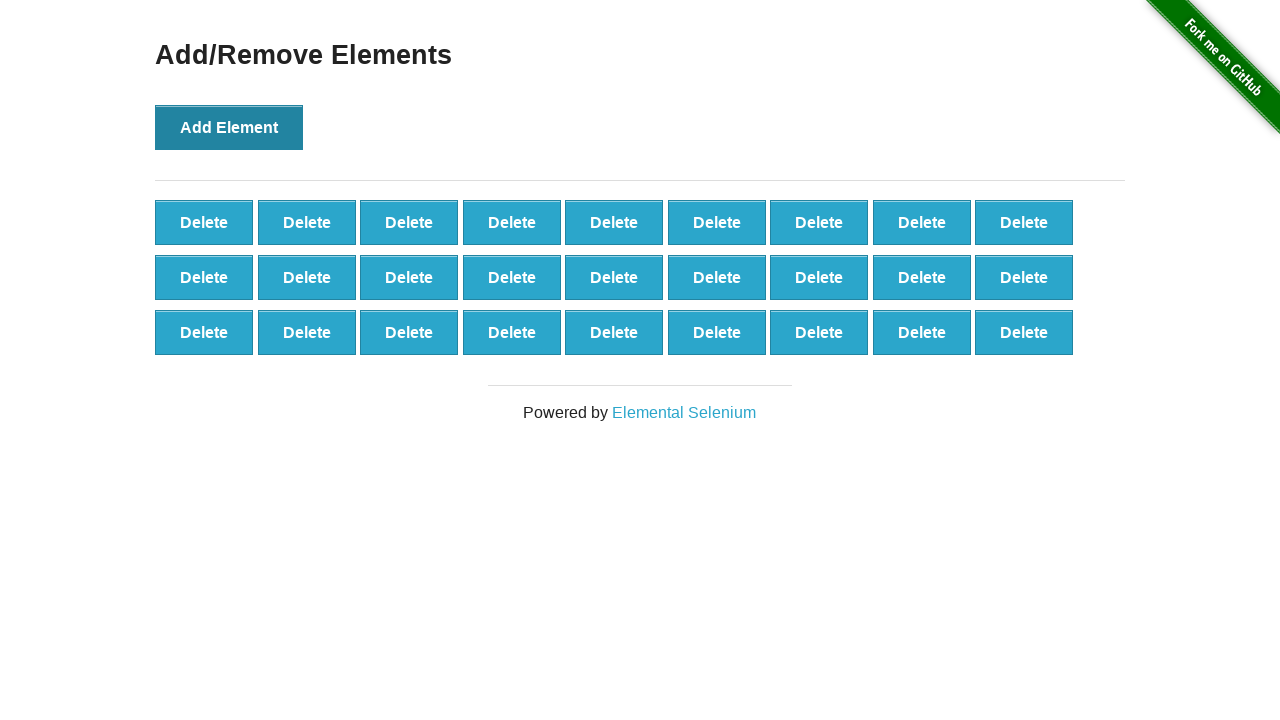

Clicked 'Add Element' button (iteration 28/100) at (229, 127) on text='Add Element'
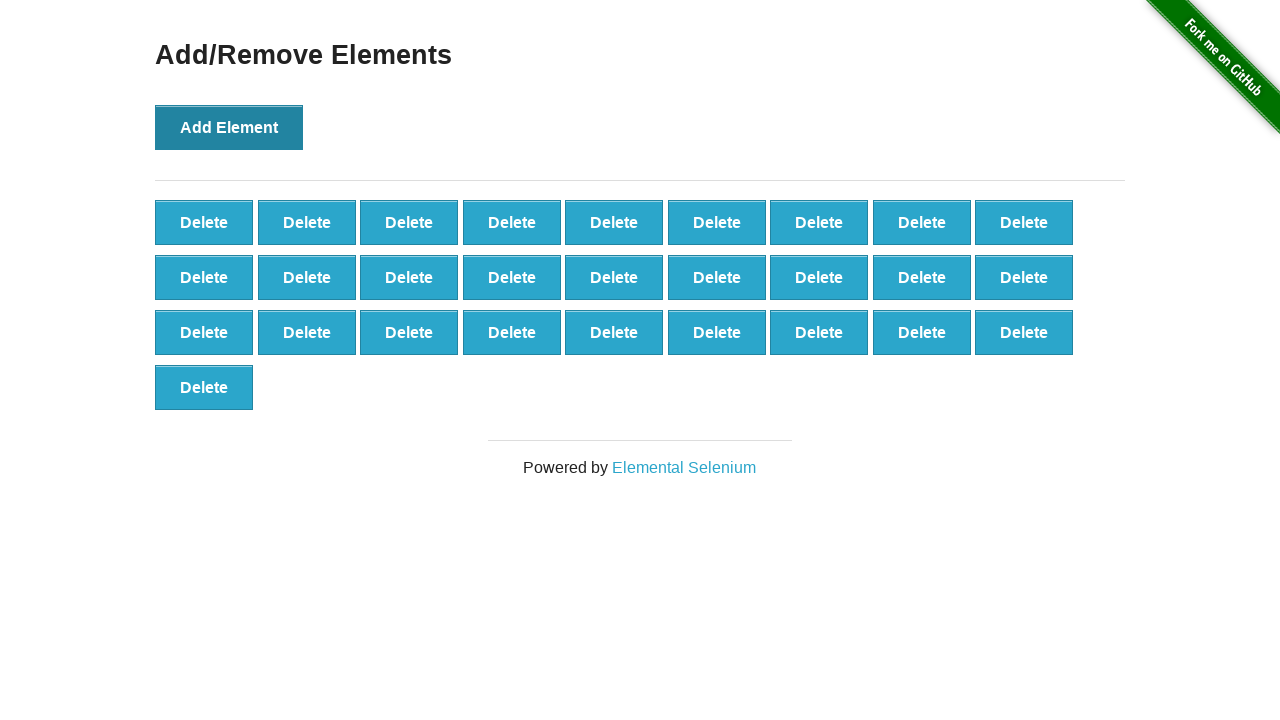

Clicked 'Add Element' button (iteration 29/100) at (229, 127) on text='Add Element'
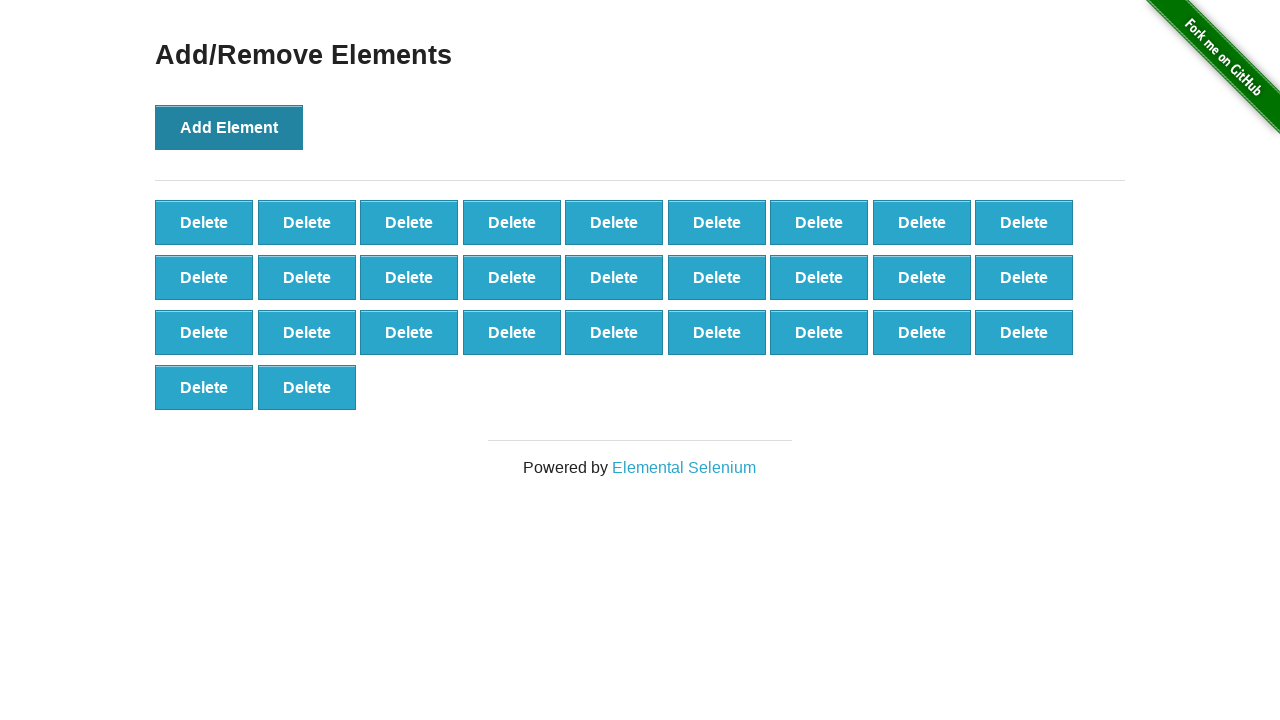

Clicked 'Add Element' button (iteration 30/100) at (229, 127) on text='Add Element'
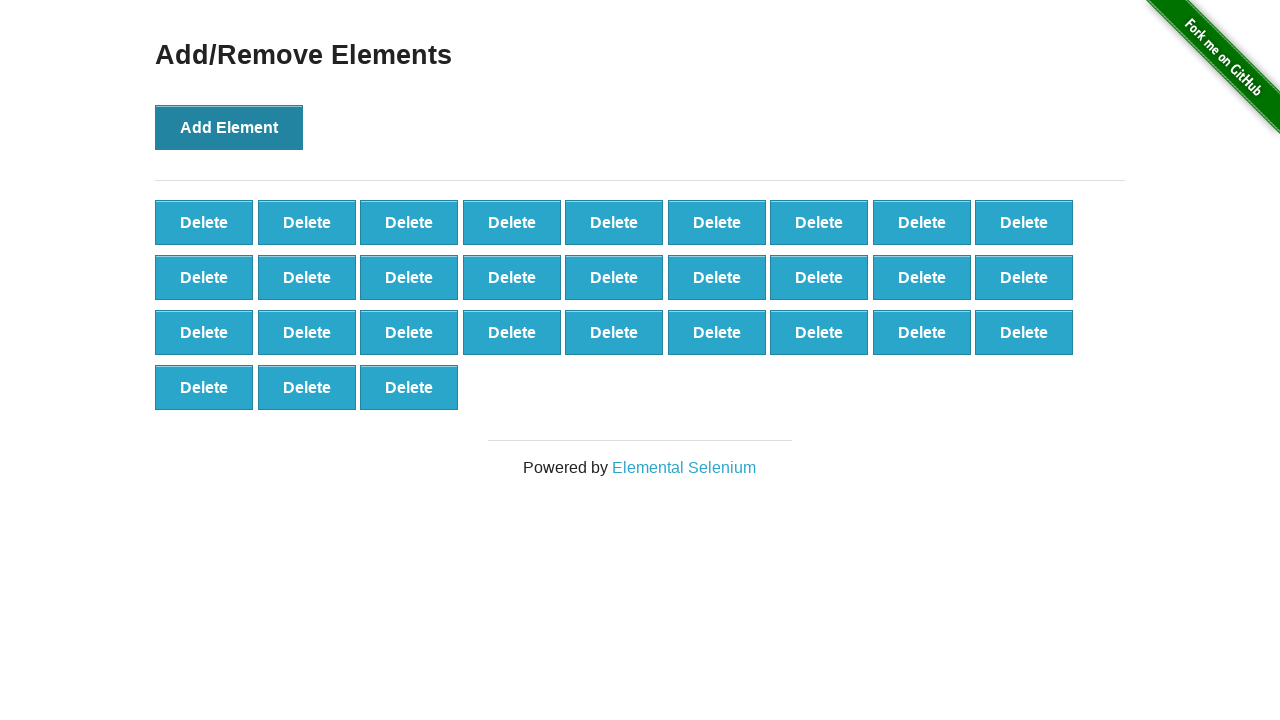

Clicked 'Add Element' button (iteration 31/100) at (229, 127) on text='Add Element'
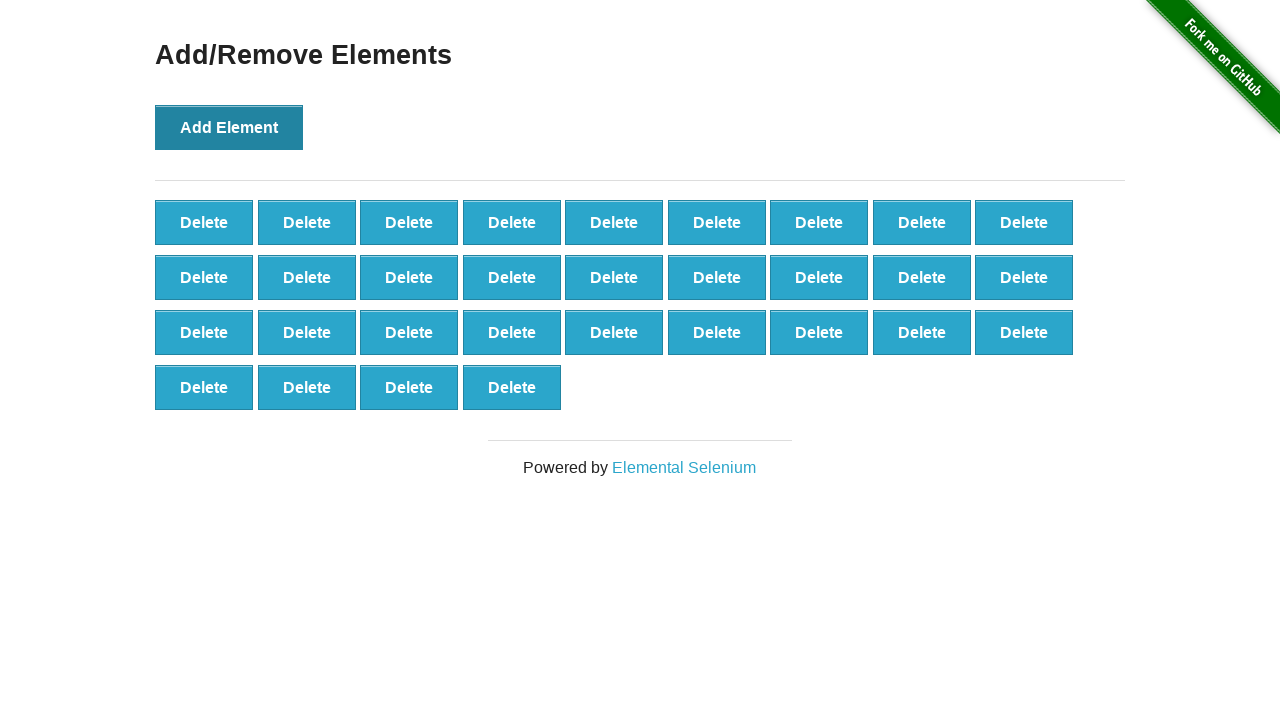

Clicked 'Add Element' button (iteration 32/100) at (229, 127) on text='Add Element'
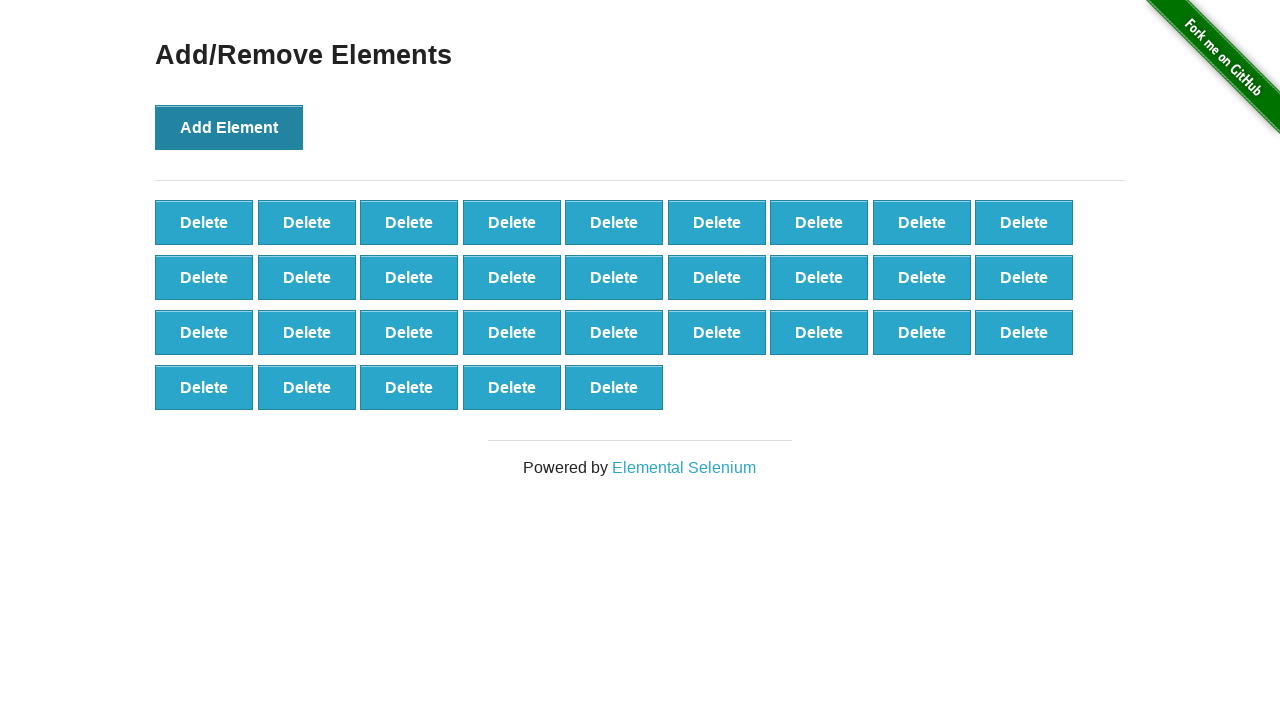

Clicked 'Add Element' button (iteration 33/100) at (229, 127) on text='Add Element'
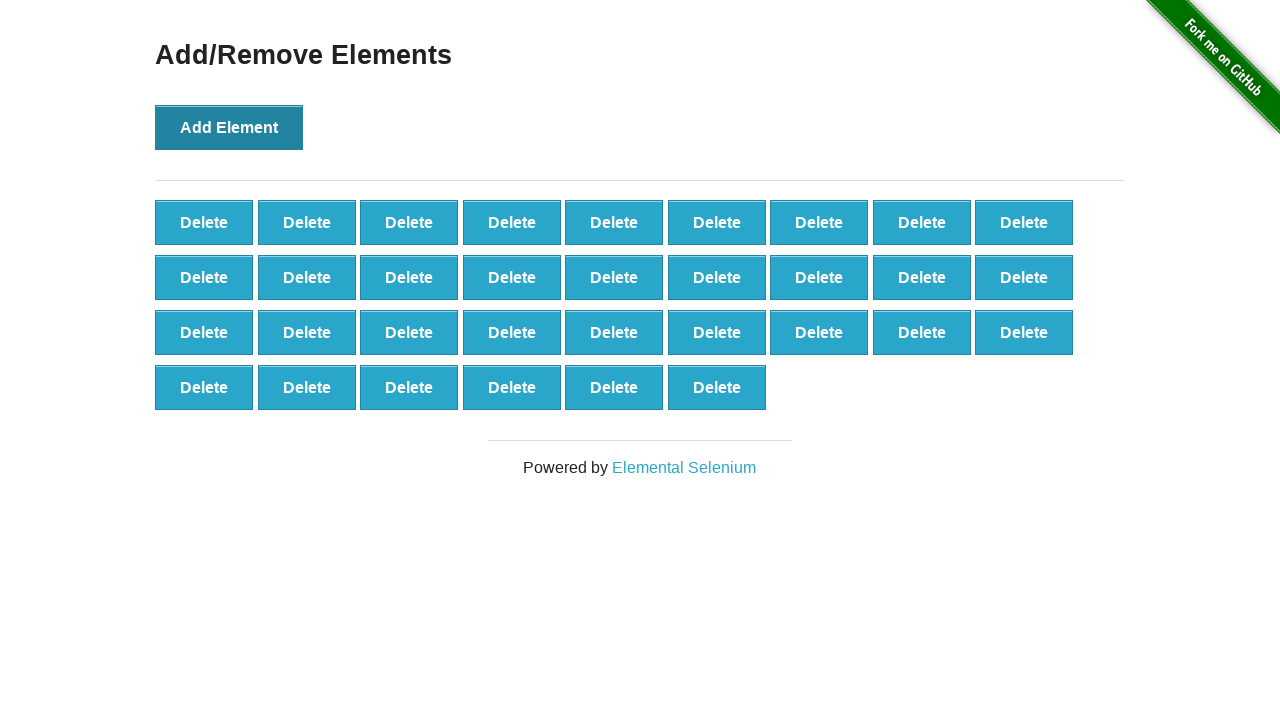

Clicked 'Add Element' button (iteration 34/100) at (229, 127) on text='Add Element'
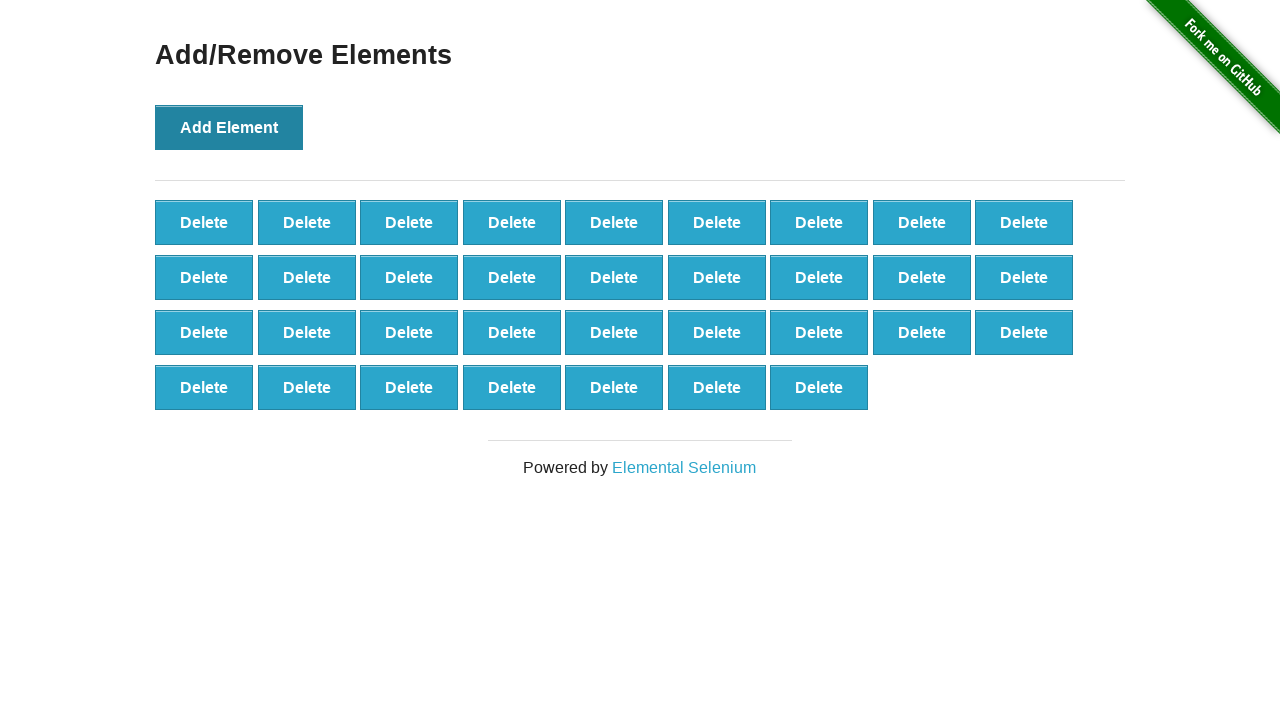

Clicked 'Add Element' button (iteration 35/100) at (229, 127) on text='Add Element'
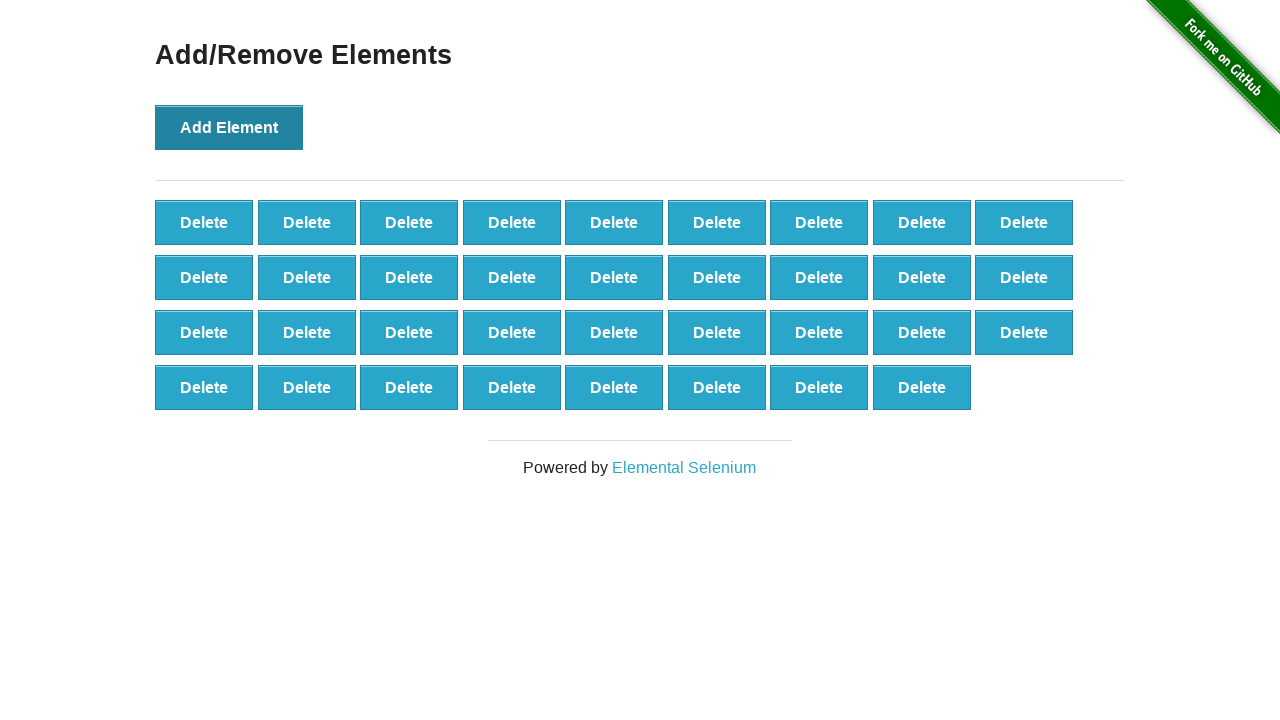

Clicked 'Add Element' button (iteration 36/100) at (229, 127) on text='Add Element'
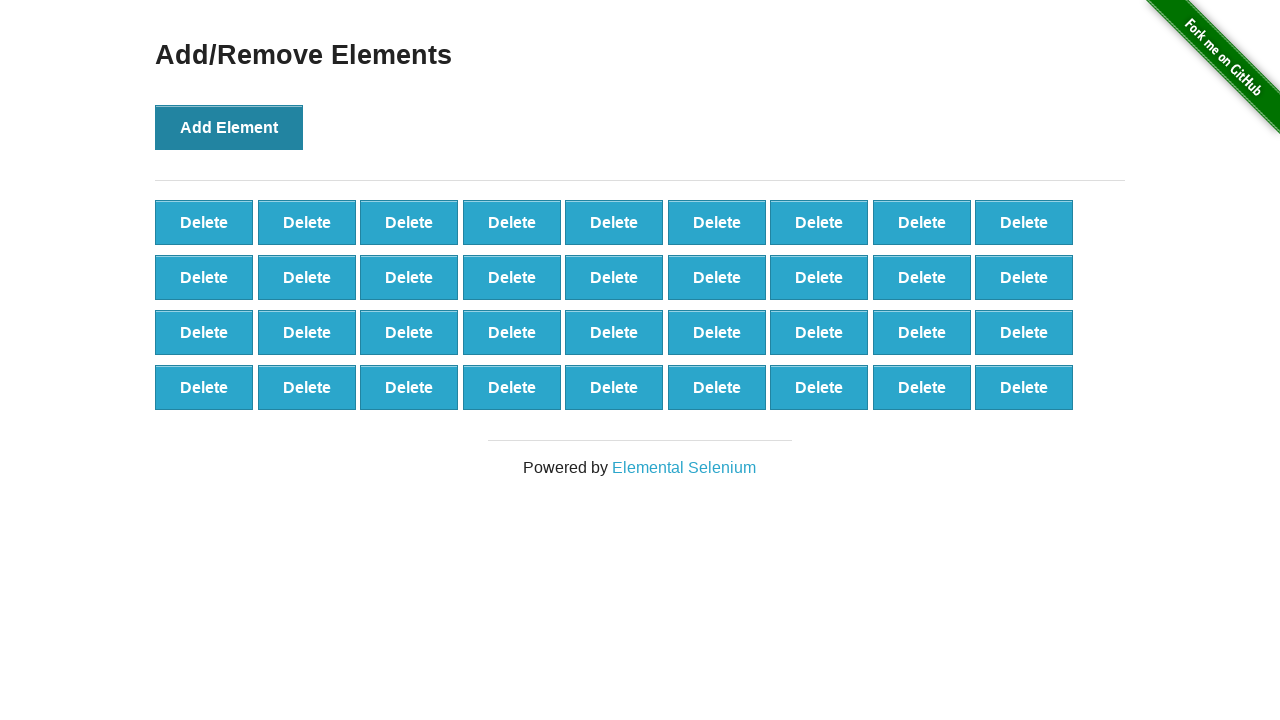

Clicked 'Add Element' button (iteration 37/100) at (229, 127) on text='Add Element'
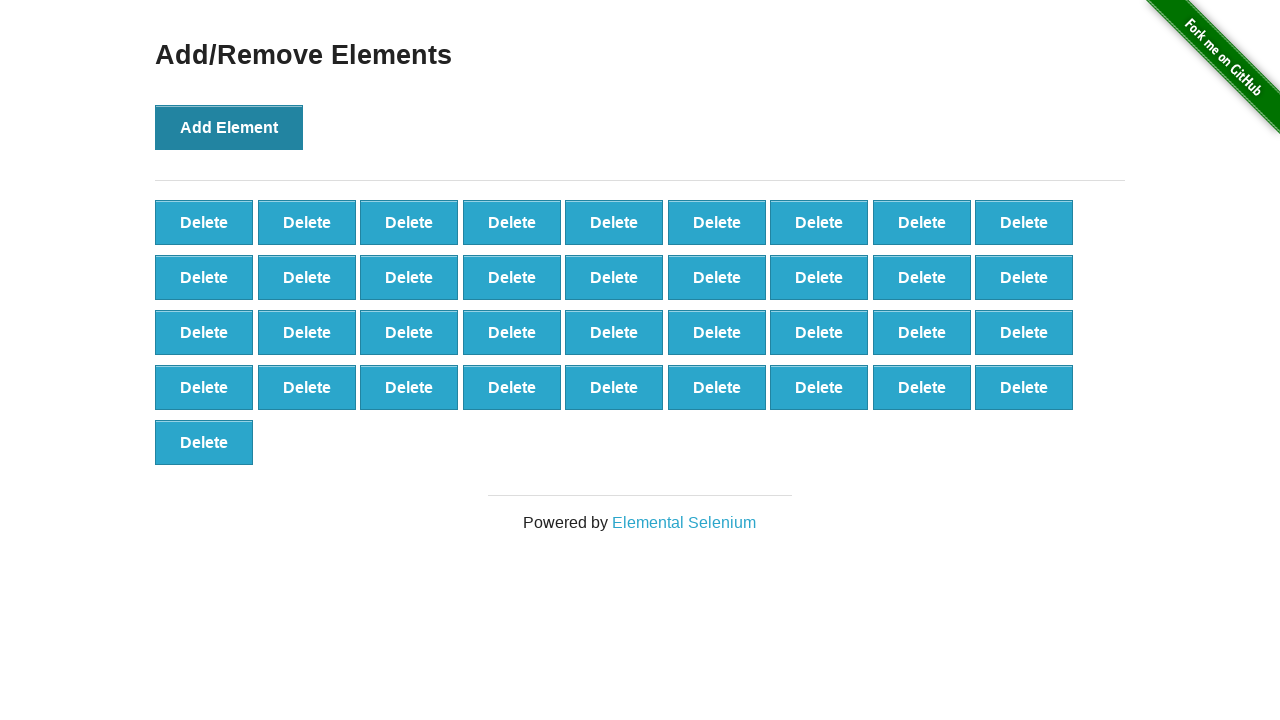

Clicked 'Add Element' button (iteration 38/100) at (229, 127) on text='Add Element'
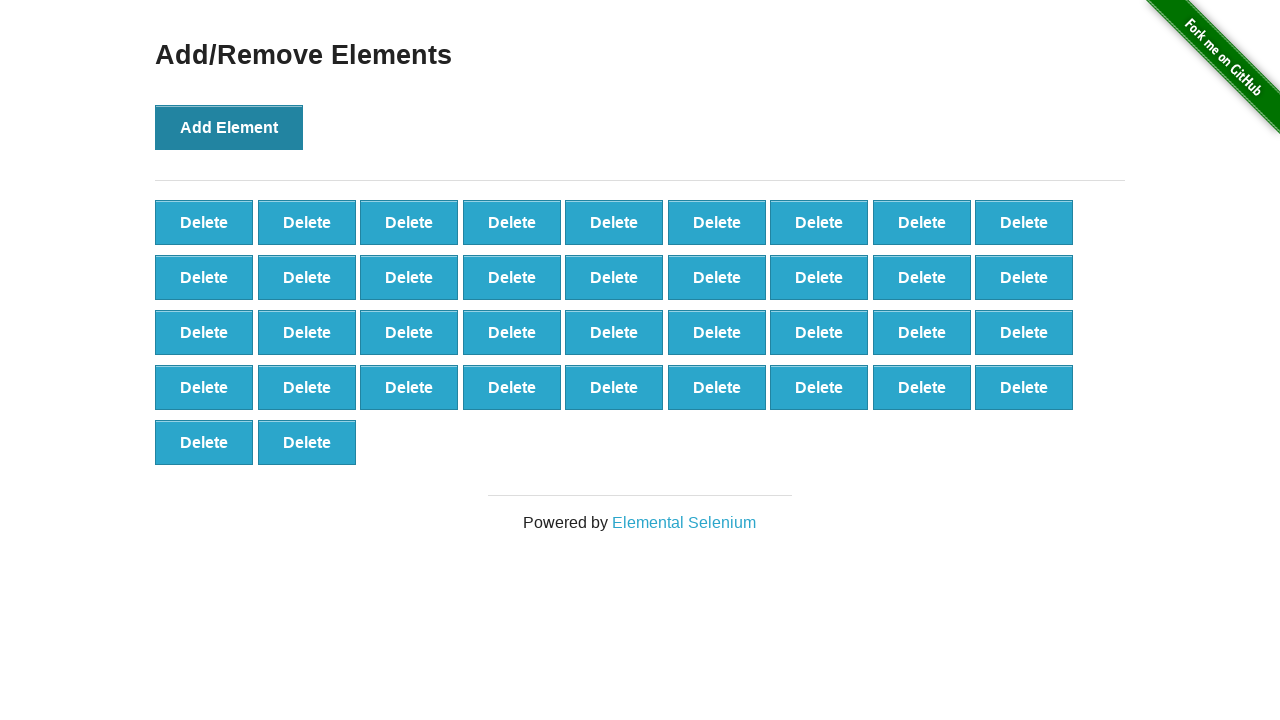

Clicked 'Add Element' button (iteration 39/100) at (229, 127) on text='Add Element'
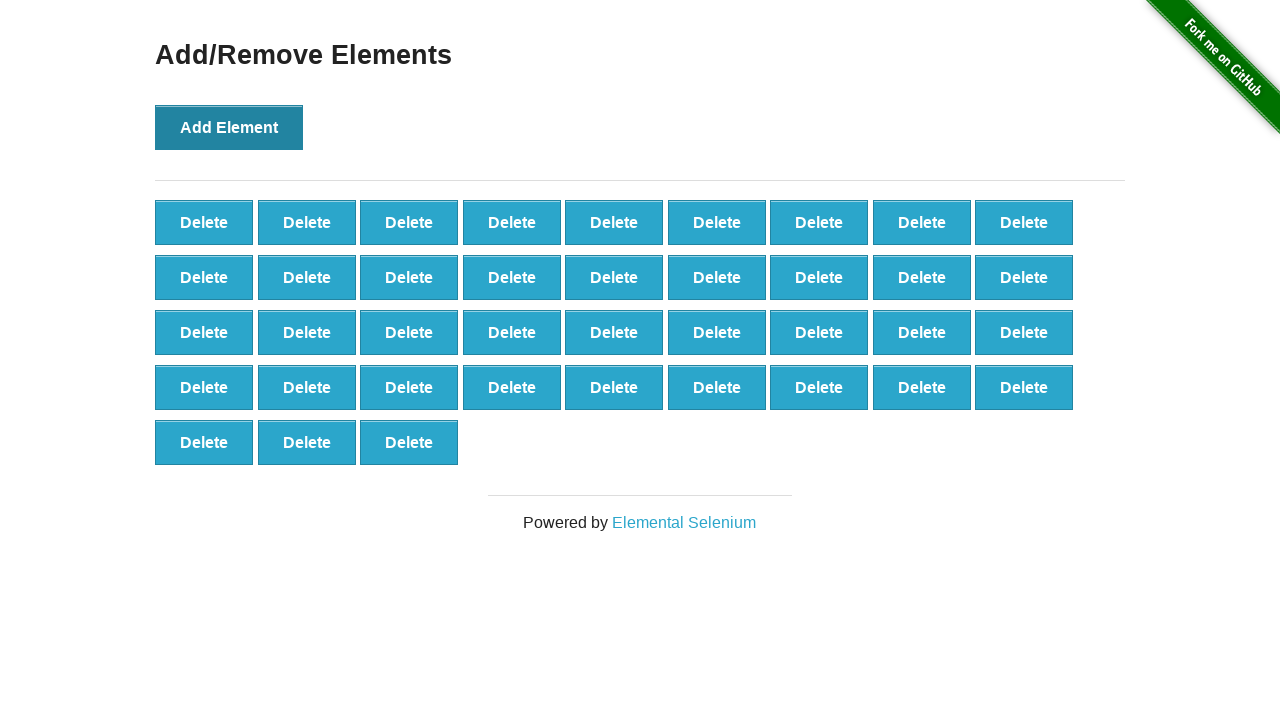

Clicked 'Add Element' button (iteration 40/100) at (229, 127) on text='Add Element'
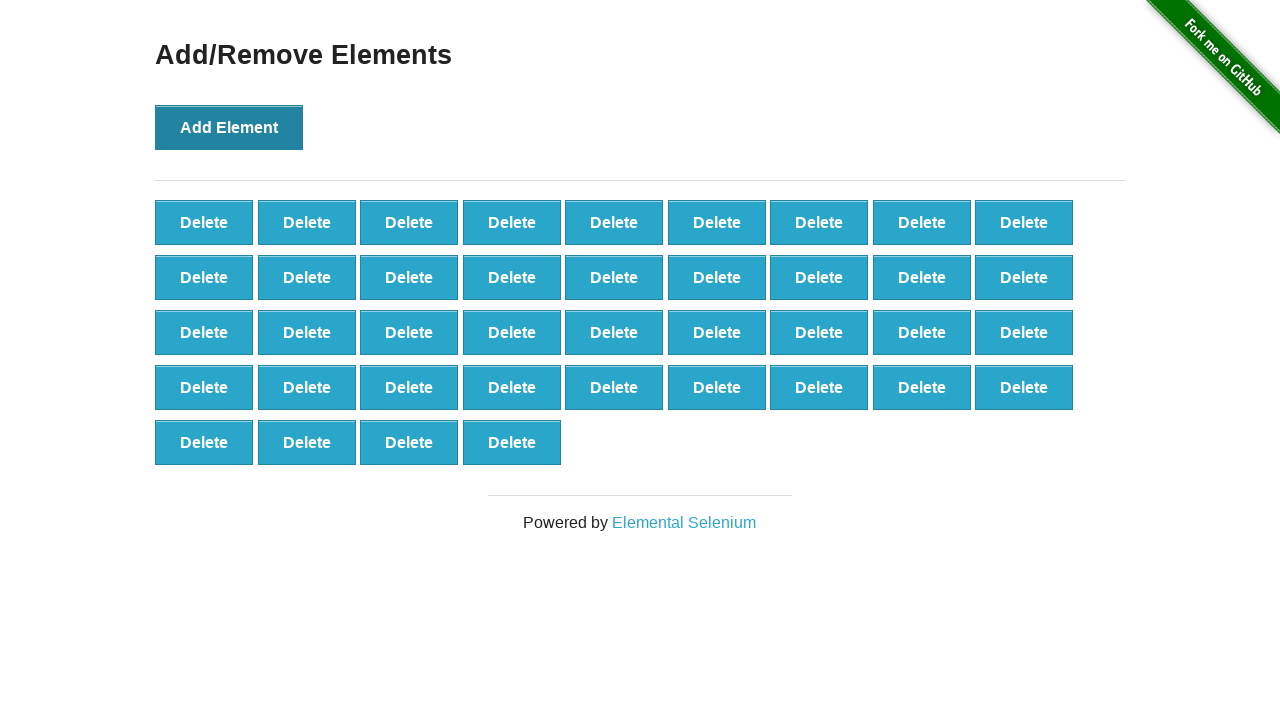

Clicked 'Add Element' button (iteration 41/100) at (229, 127) on text='Add Element'
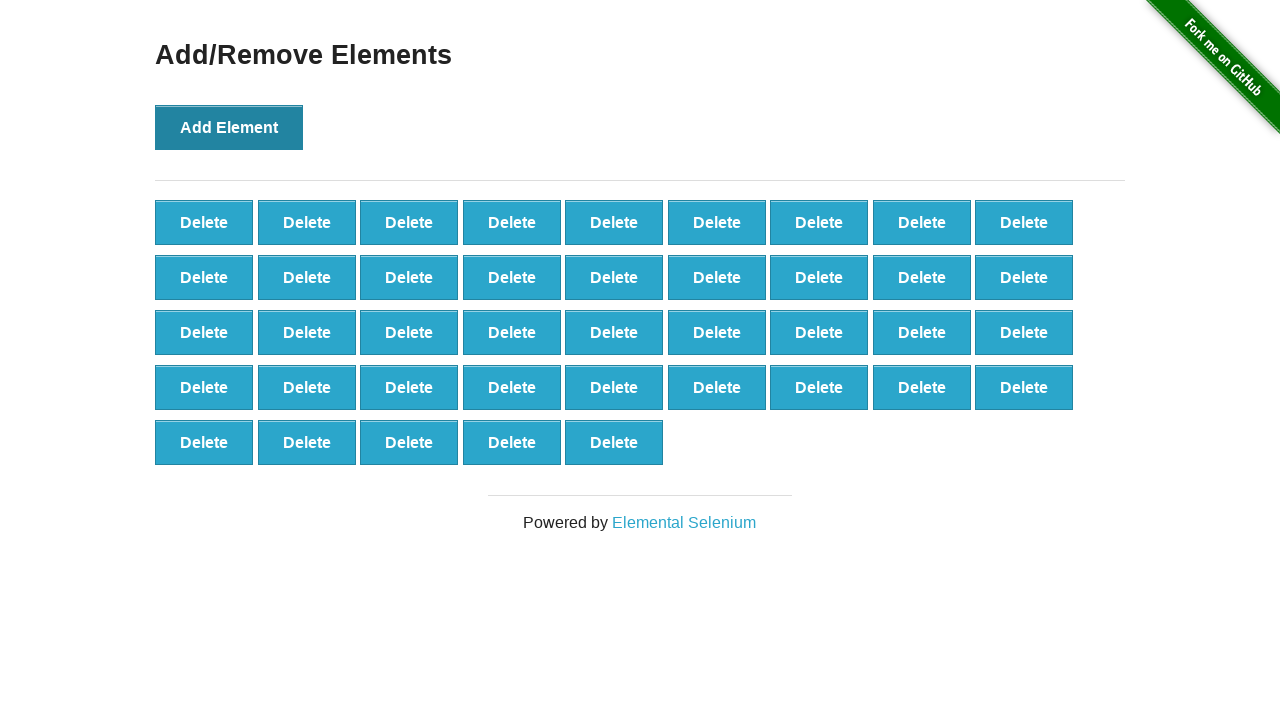

Clicked 'Add Element' button (iteration 42/100) at (229, 127) on text='Add Element'
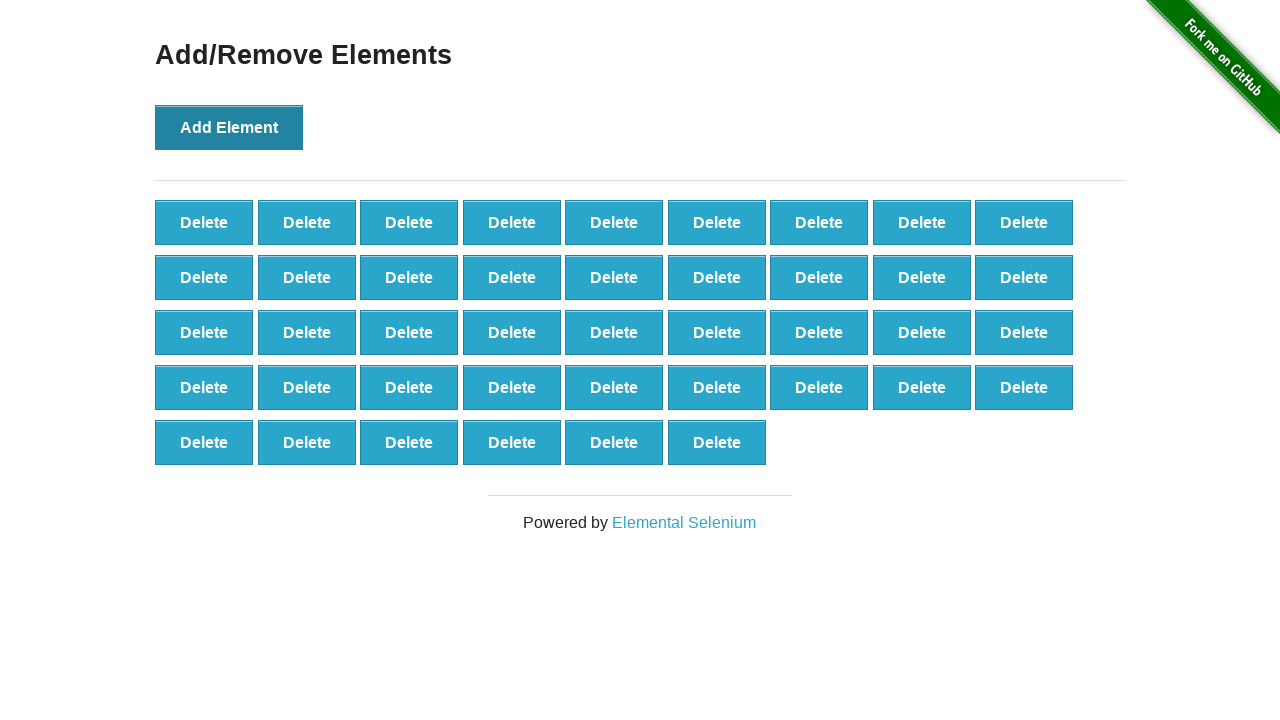

Clicked 'Add Element' button (iteration 43/100) at (229, 127) on text='Add Element'
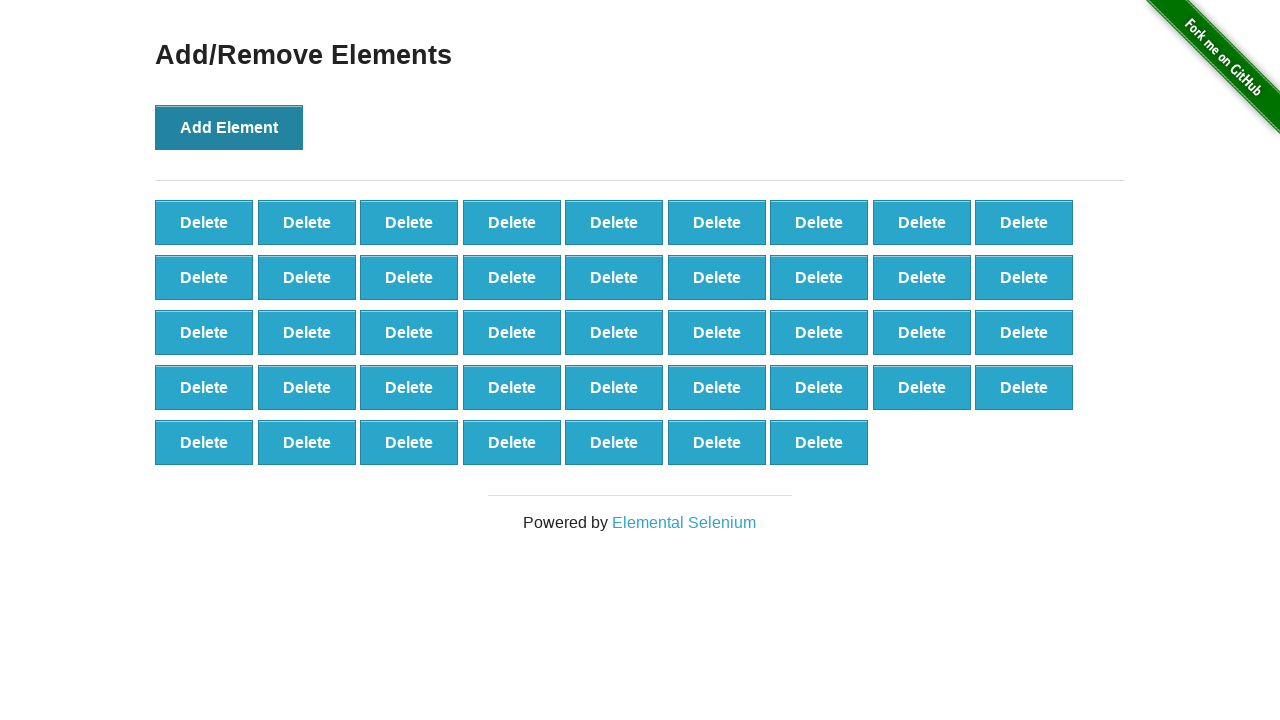

Clicked 'Add Element' button (iteration 44/100) at (229, 127) on text='Add Element'
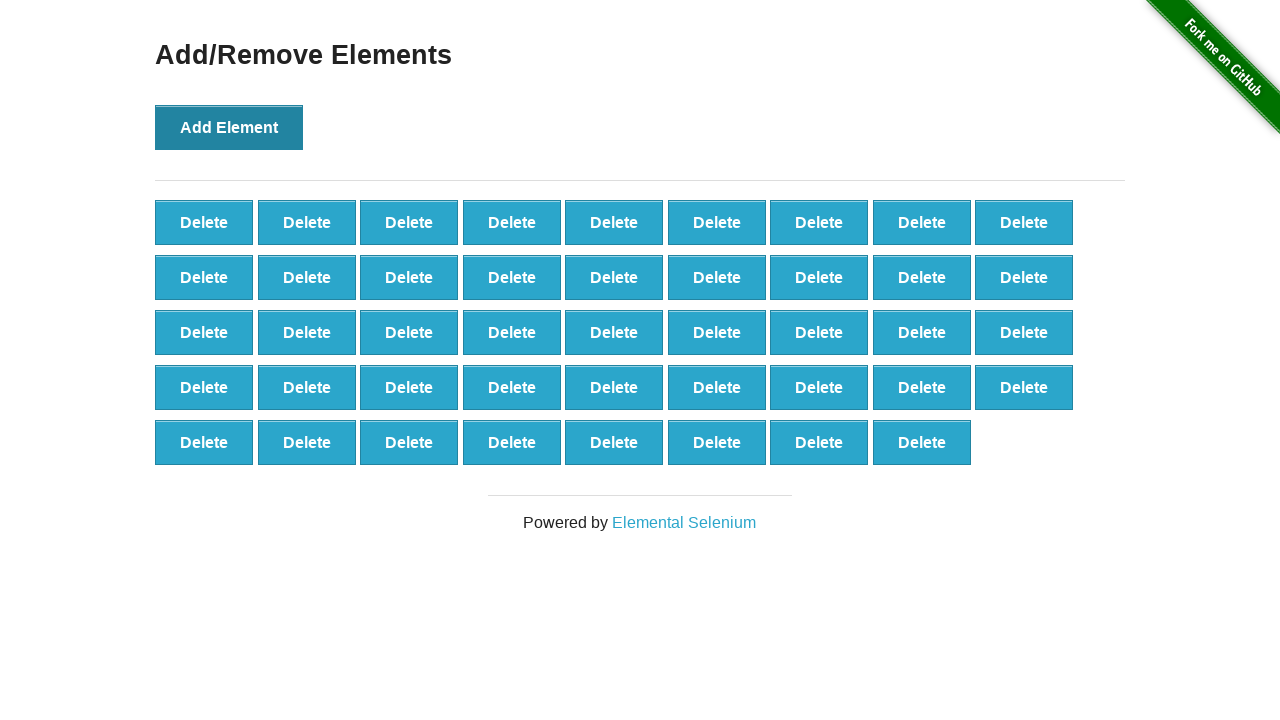

Clicked 'Add Element' button (iteration 45/100) at (229, 127) on text='Add Element'
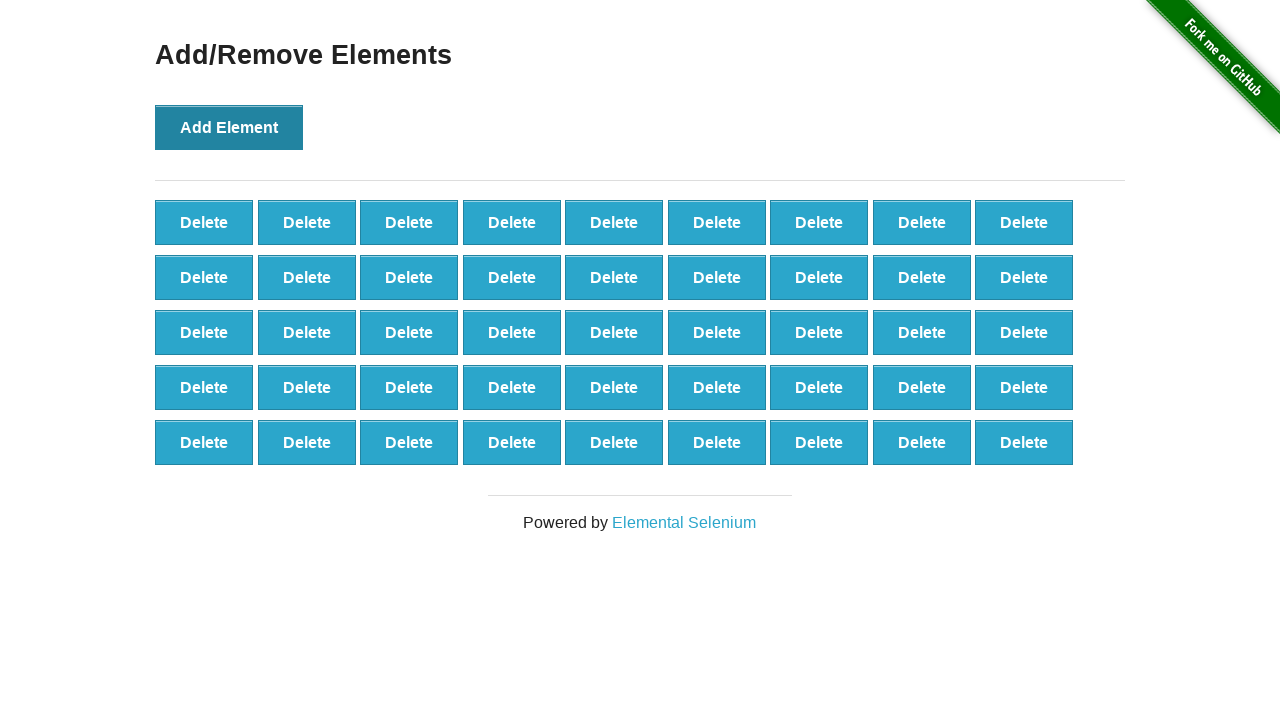

Clicked 'Add Element' button (iteration 46/100) at (229, 127) on text='Add Element'
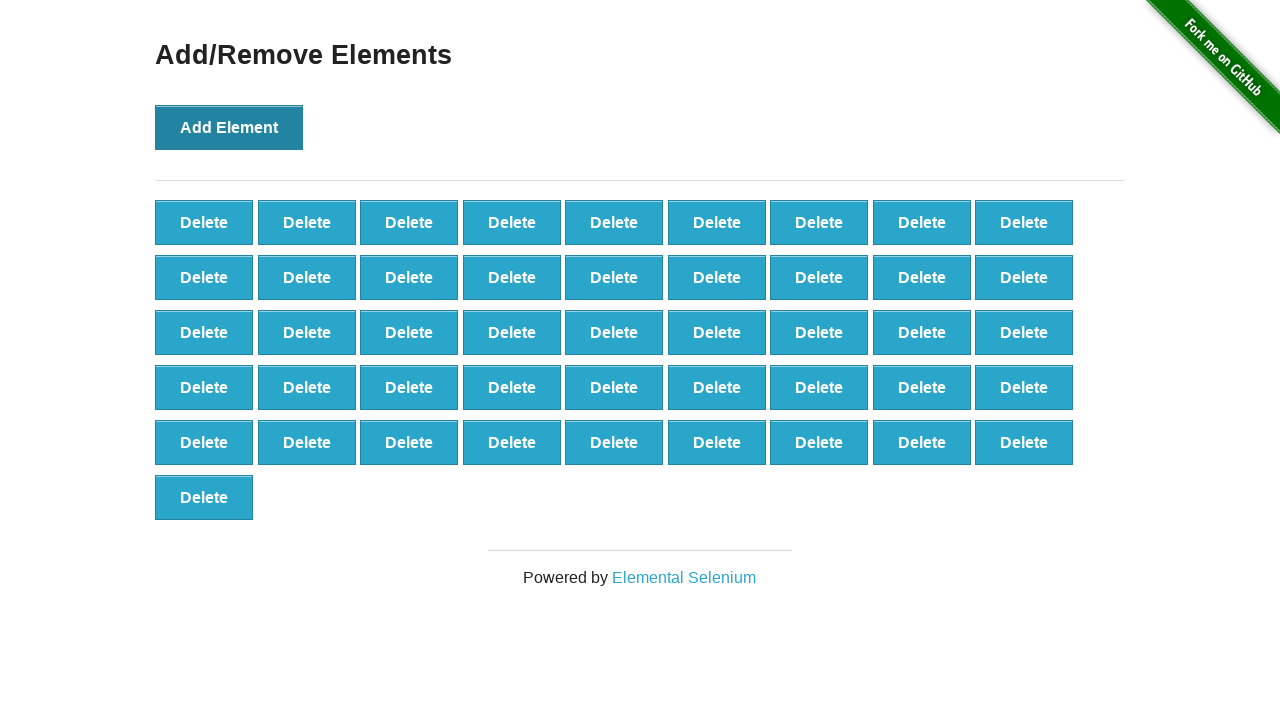

Clicked 'Add Element' button (iteration 47/100) at (229, 127) on text='Add Element'
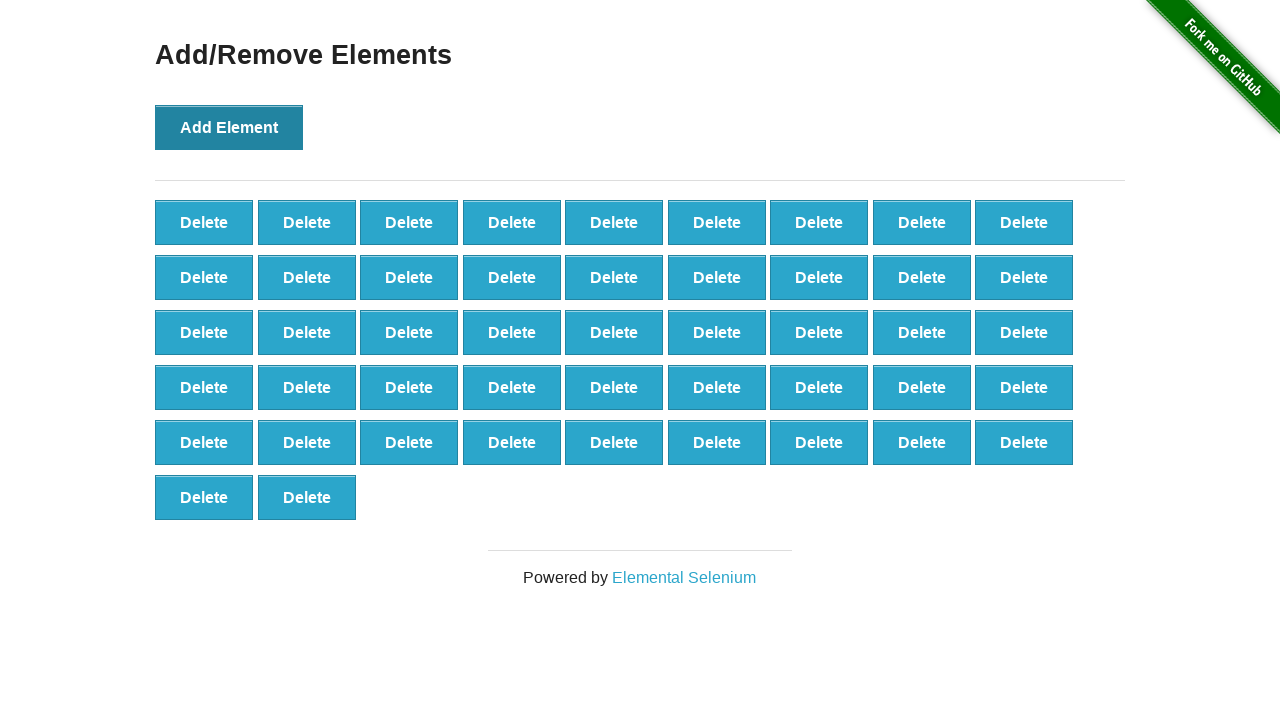

Clicked 'Add Element' button (iteration 48/100) at (229, 127) on text='Add Element'
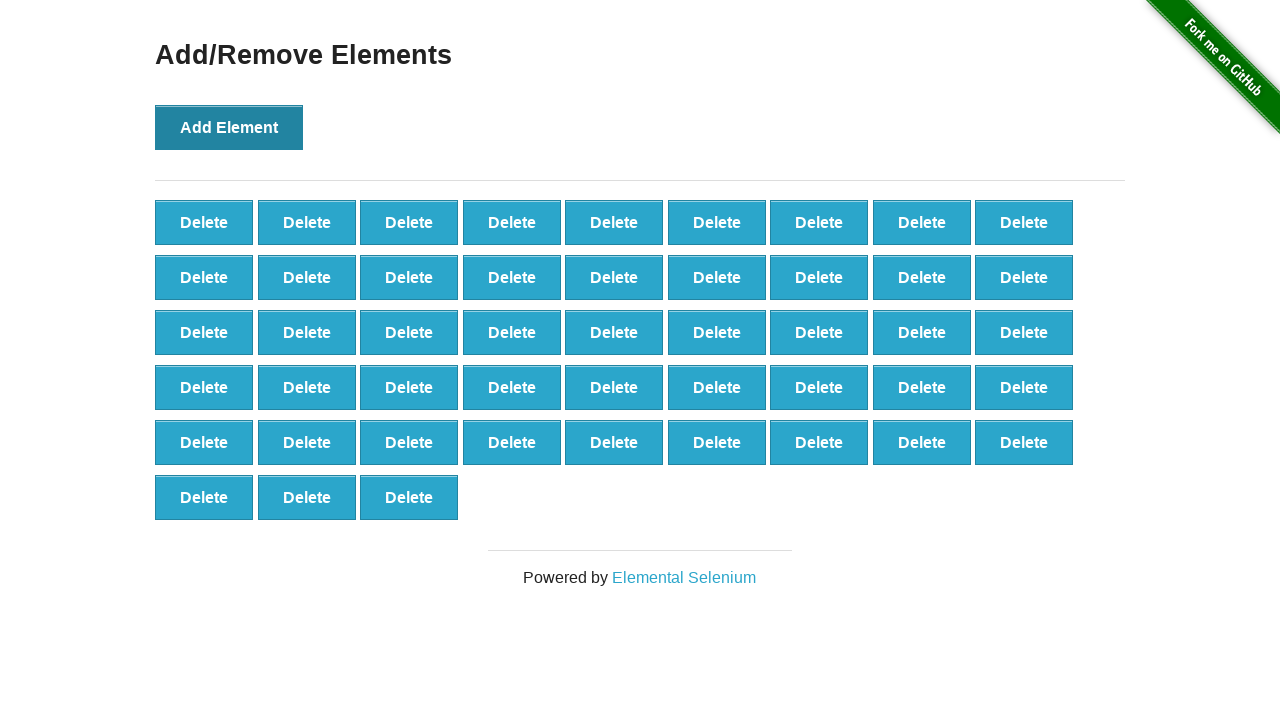

Clicked 'Add Element' button (iteration 49/100) at (229, 127) on text='Add Element'
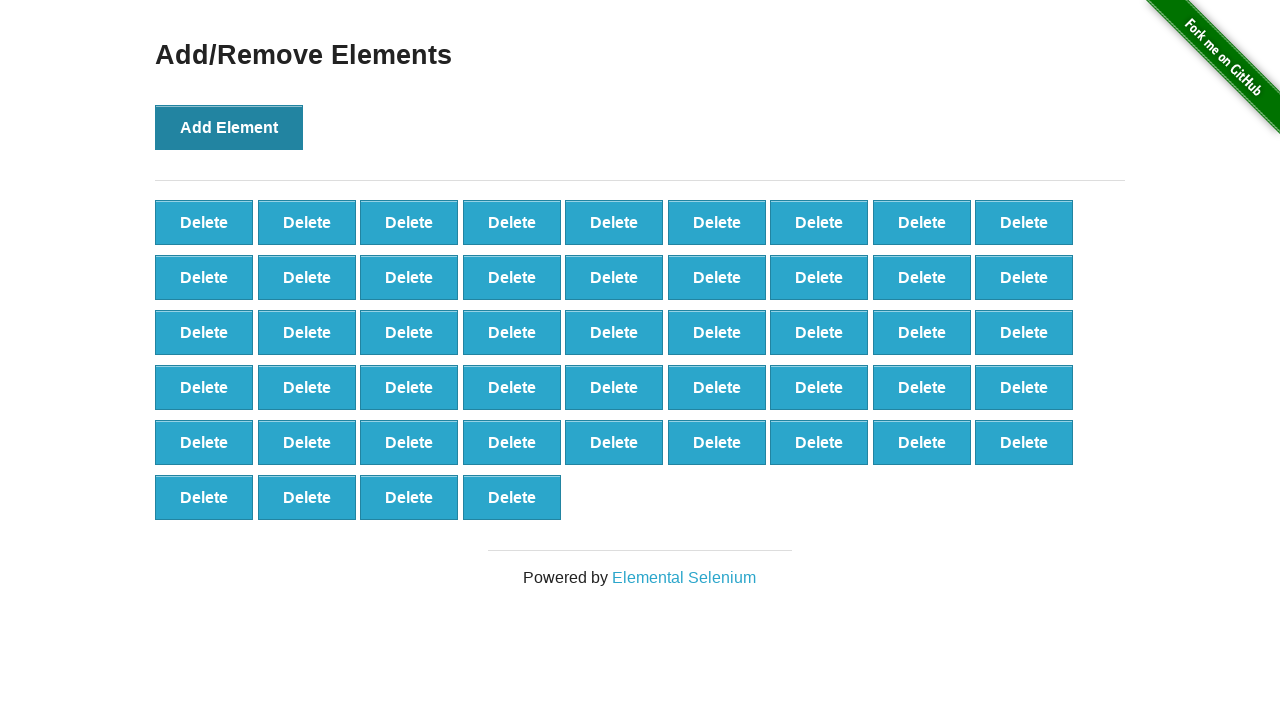

Clicked 'Add Element' button (iteration 50/100) at (229, 127) on text='Add Element'
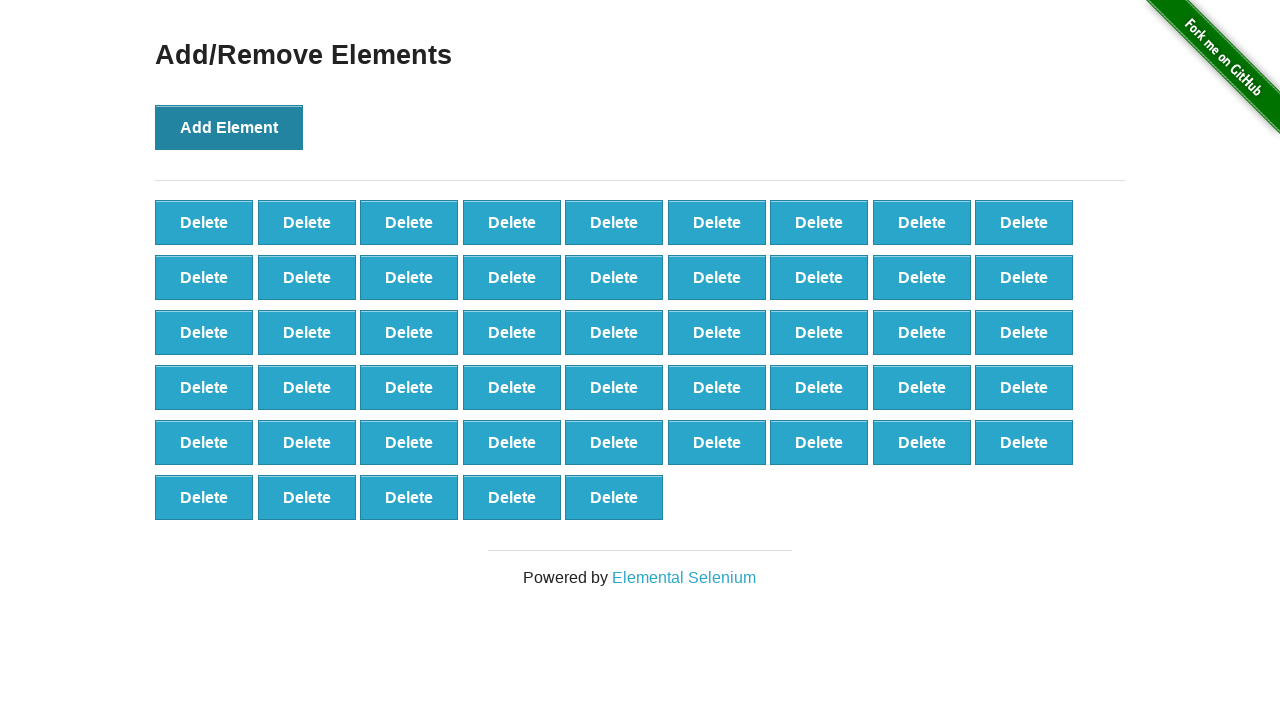

Clicked 'Add Element' button (iteration 51/100) at (229, 127) on text='Add Element'
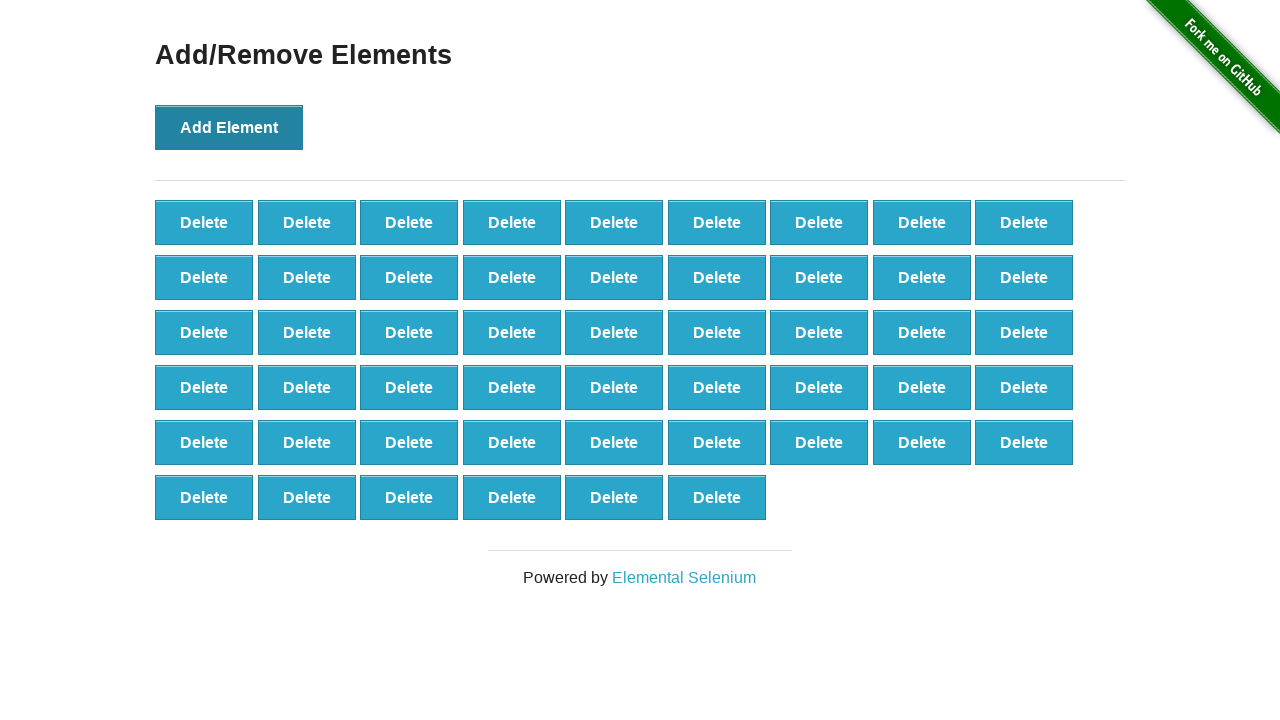

Clicked 'Add Element' button (iteration 52/100) at (229, 127) on text='Add Element'
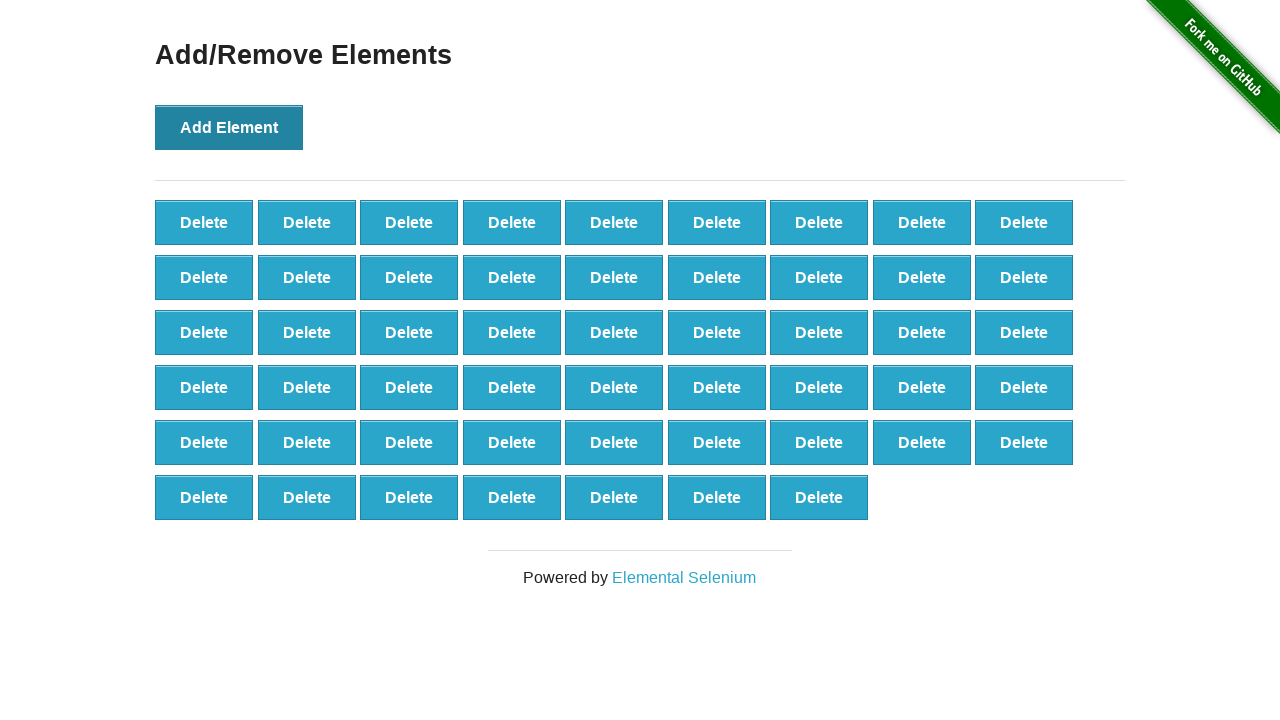

Clicked 'Add Element' button (iteration 53/100) at (229, 127) on text='Add Element'
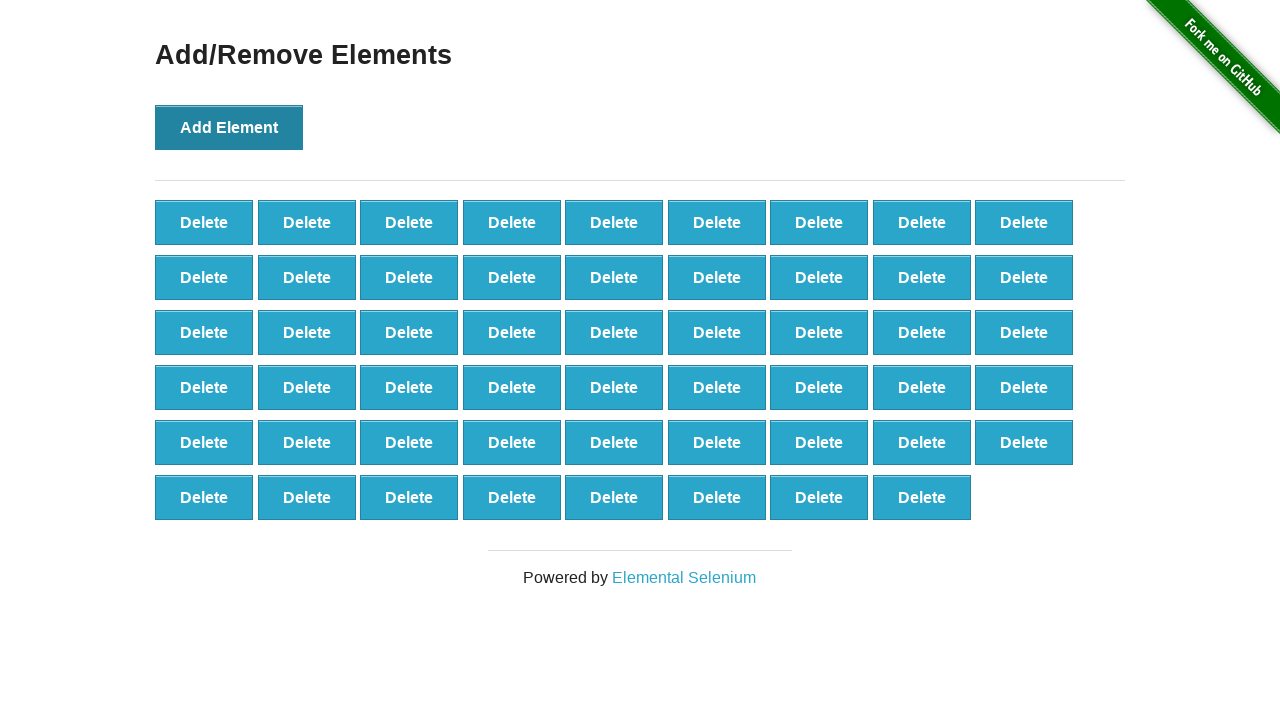

Clicked 'Add Element' button (iteration 54/100) at (229, 127) on text='Add Element'
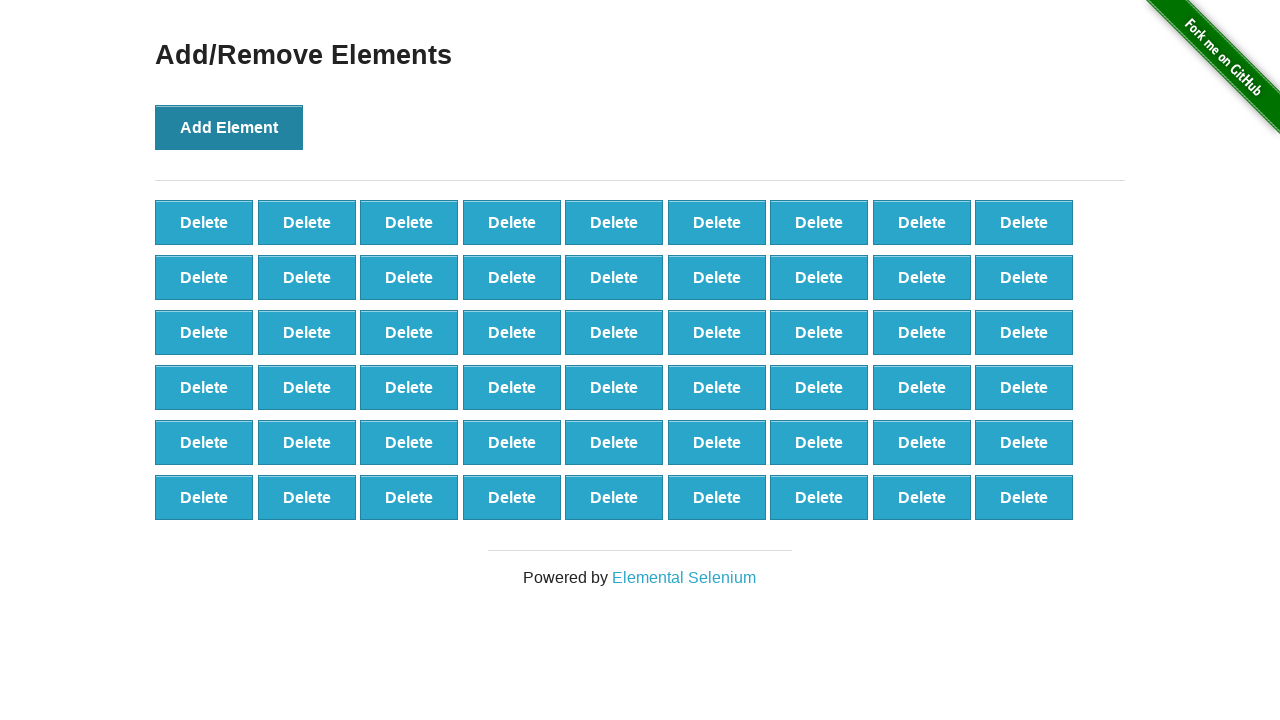

Clicked 'Add Element' button (iteration 55/100) at (229, 127) on text='Add Element'
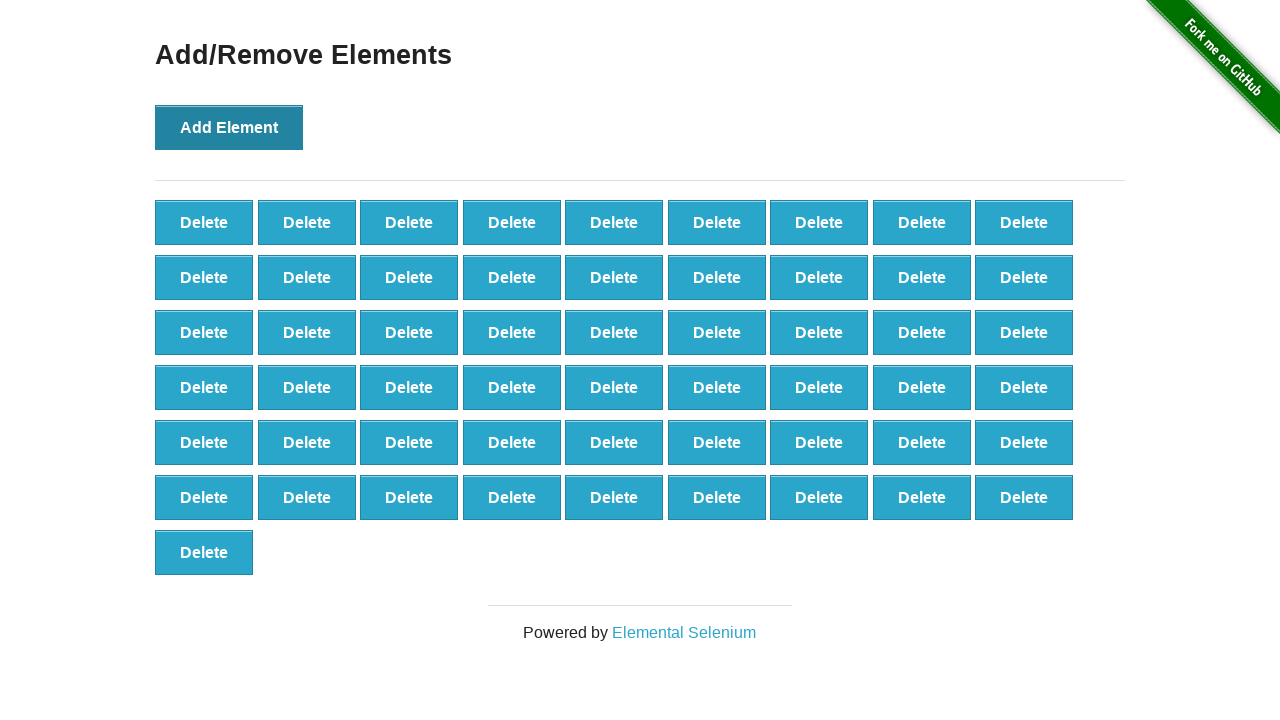

Clicked 'Add Element' button (iteration 56/100) at (229, 127) on text='Add Element'
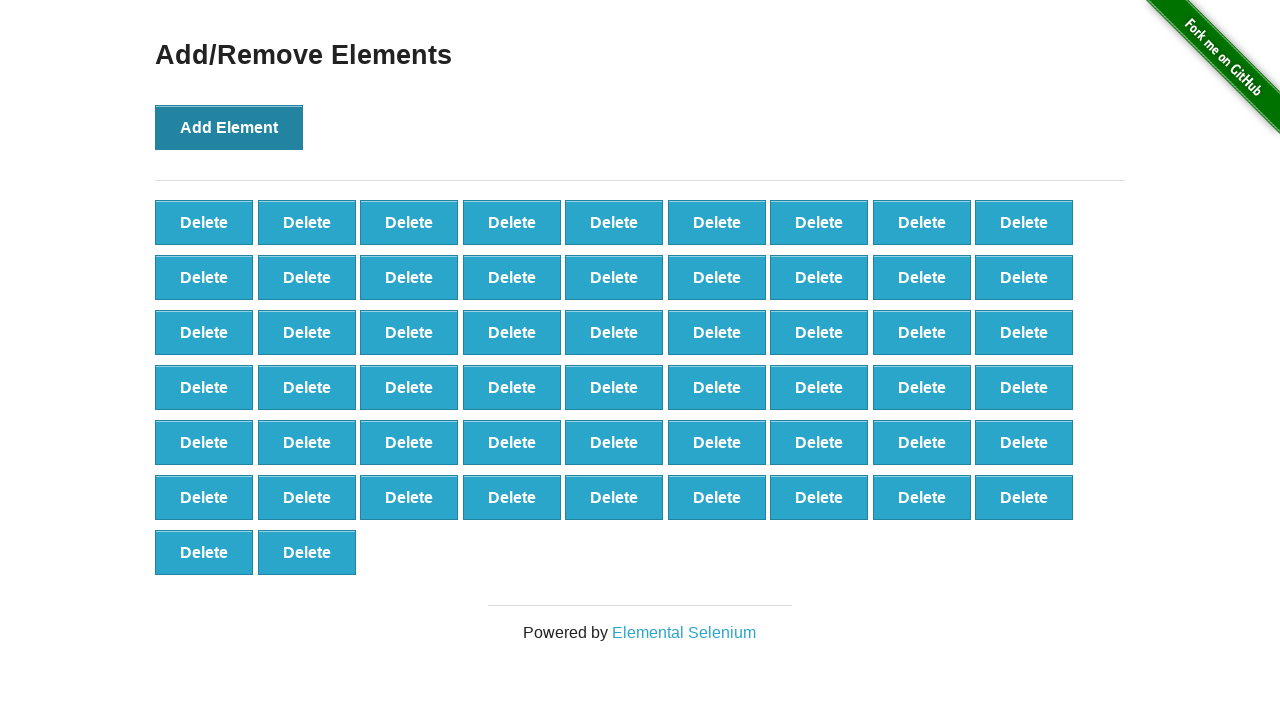

Clicked 'Add Element' button (iteration 57/100) at (229, 127) on text='Add Element'
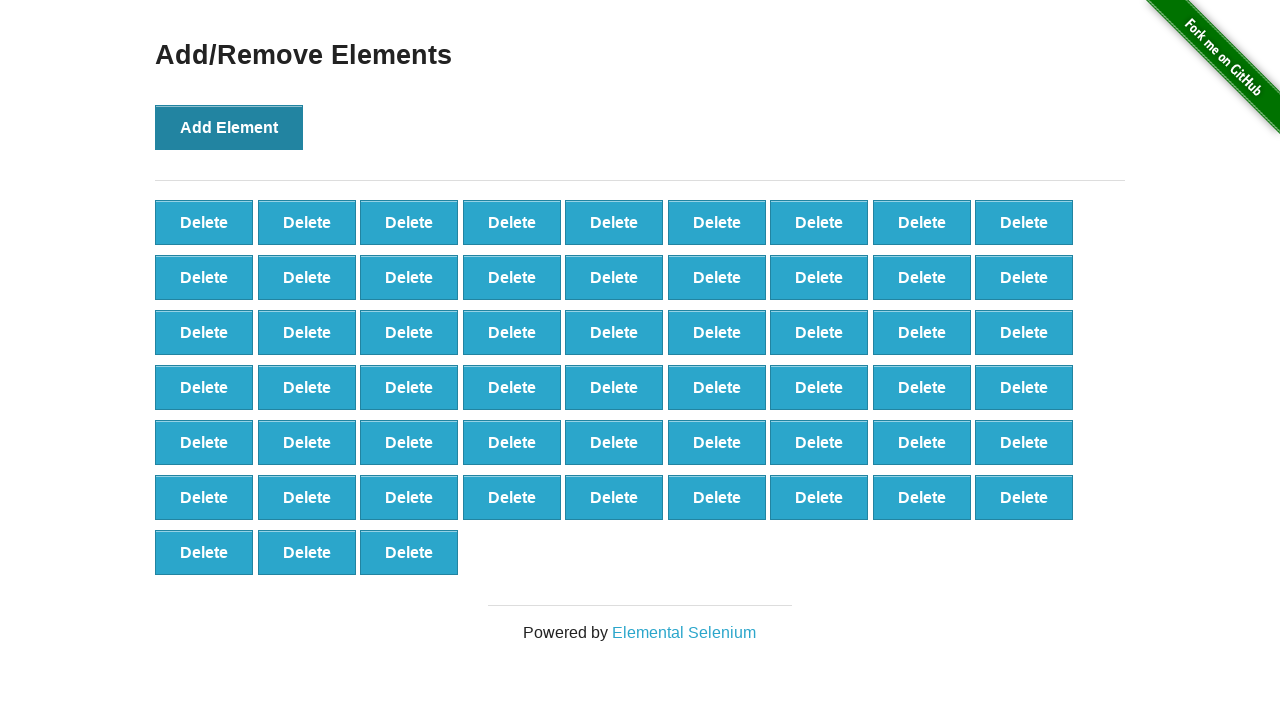

Clicked 'Add Element' button (iteration 58/100) at (229, 127) on text='Add Element'
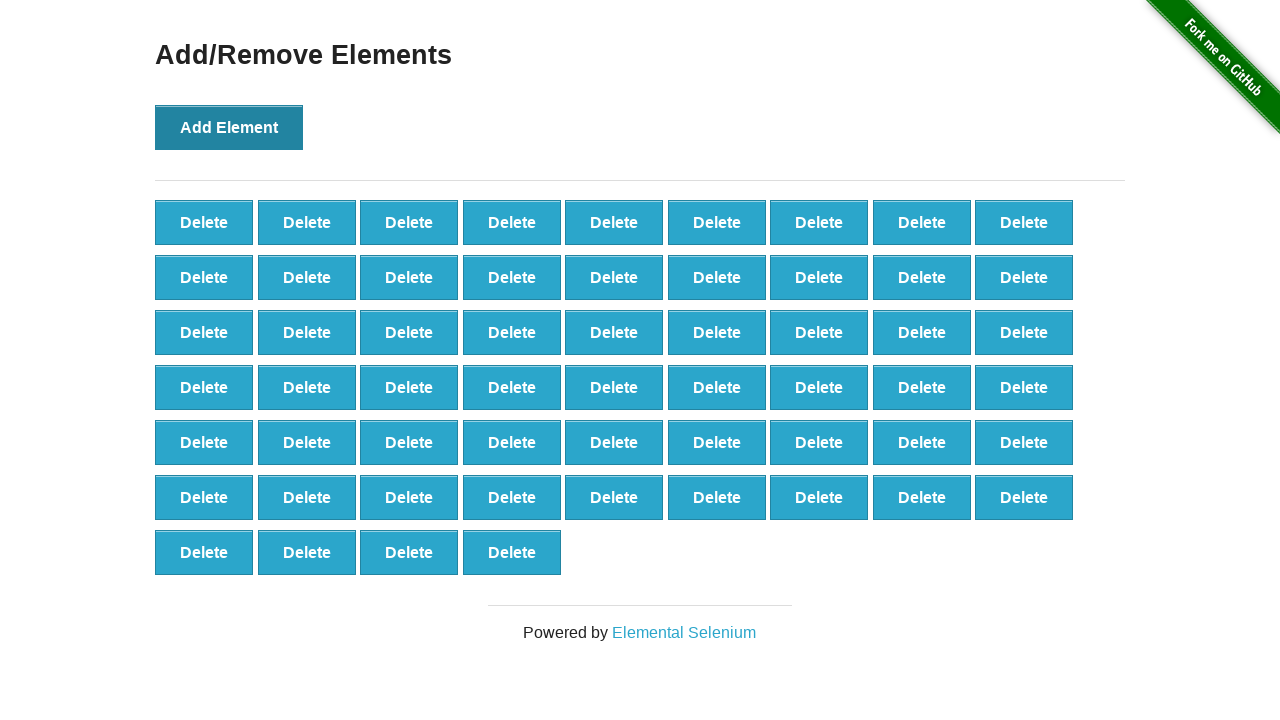

Clicked 'Add Element' button (iteration 59/100) at (229, 127) on text='Add Element'
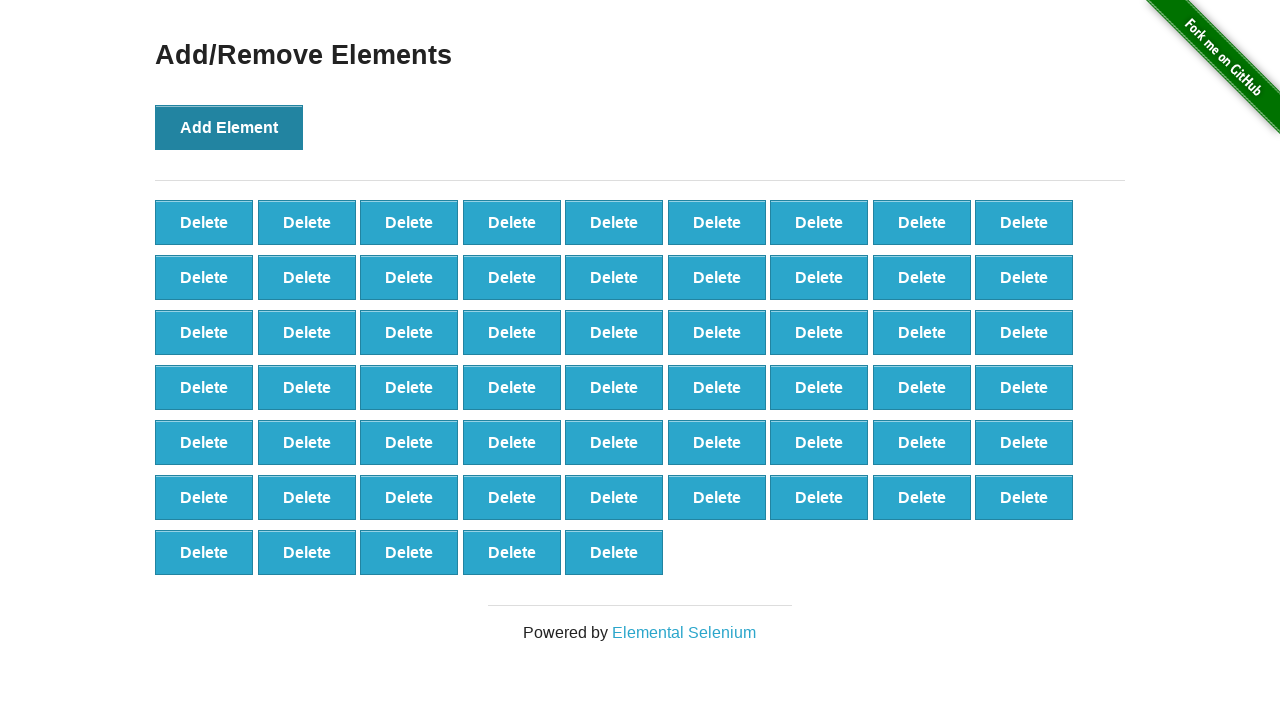

Clicked 'Add Element' button (iteration 60/100) at (229, 127) on text='Add Element'
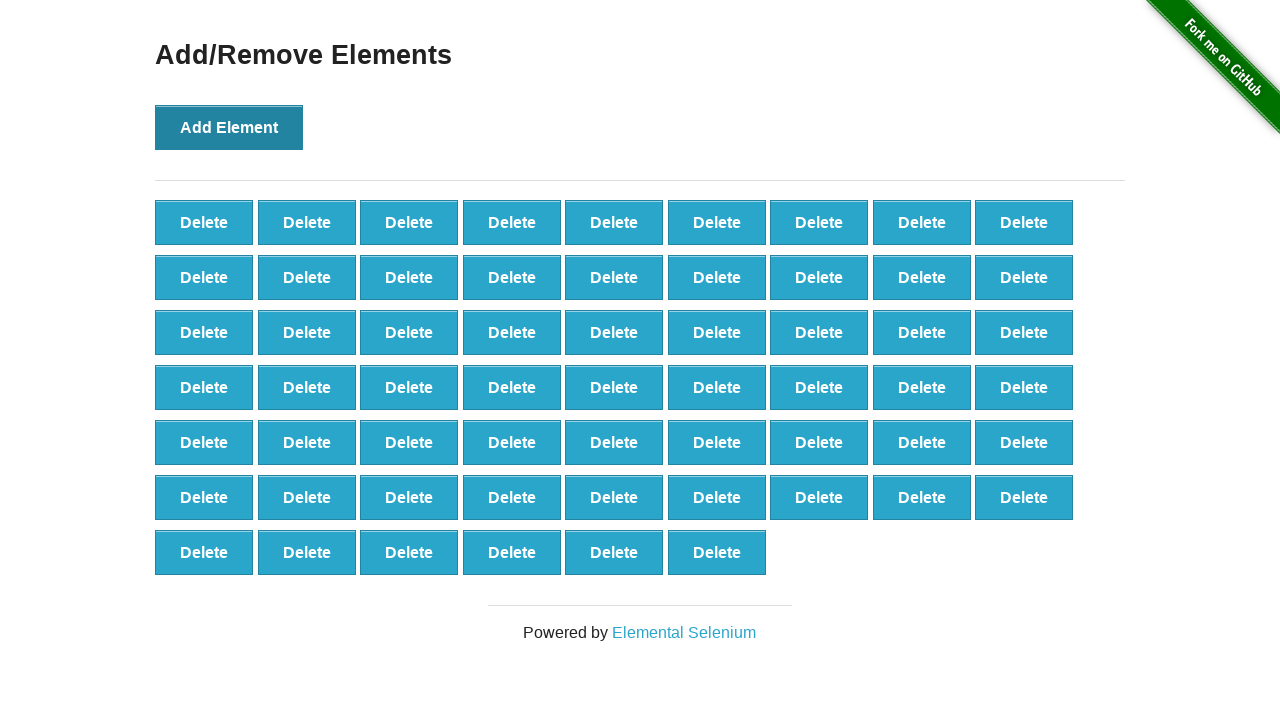

Clicked 'Add Element' button (iteration 61/100) at (229, 127) on text='Add Element'
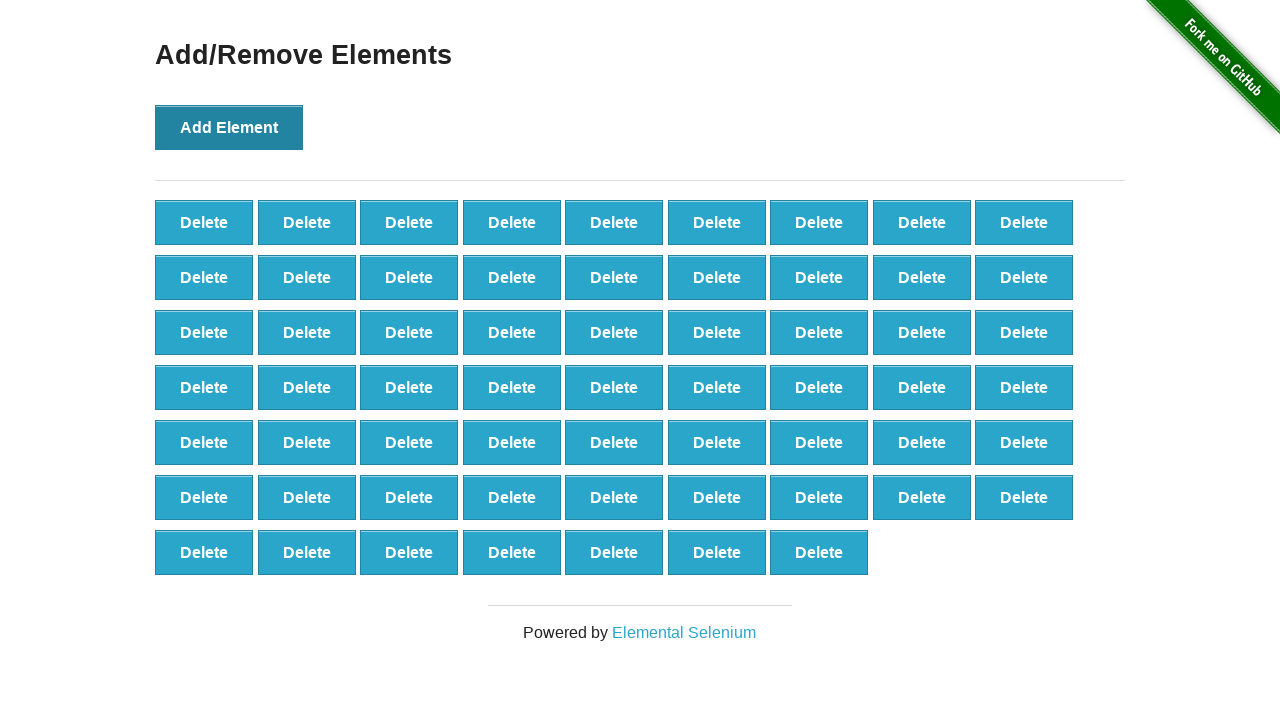

Clicked 'Add Element' button (iteration 62/100) at (229, 127) on text='Add Element'
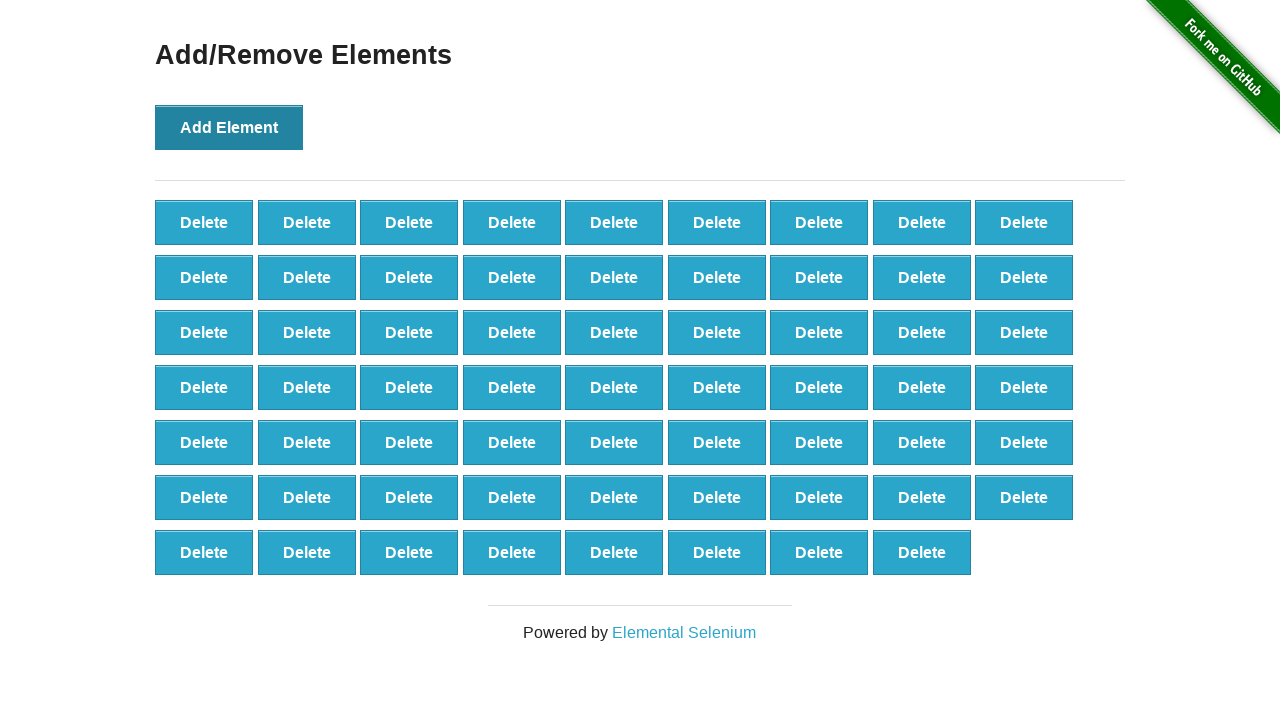

Clicked 'Add Element' button (iteration 63/100) at (229, 127) on text='Add Element'
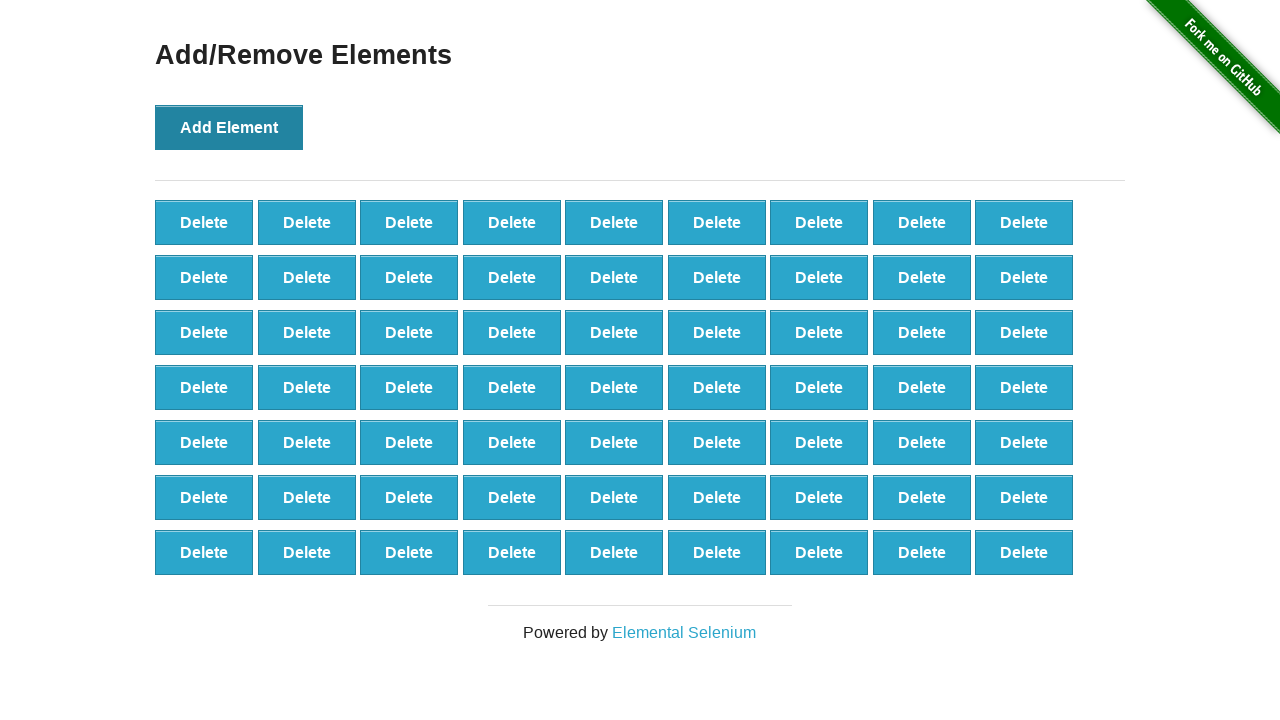

Clicked 'Add Element' button (iteration 64/100) at (229, 127) on text='Add Element'
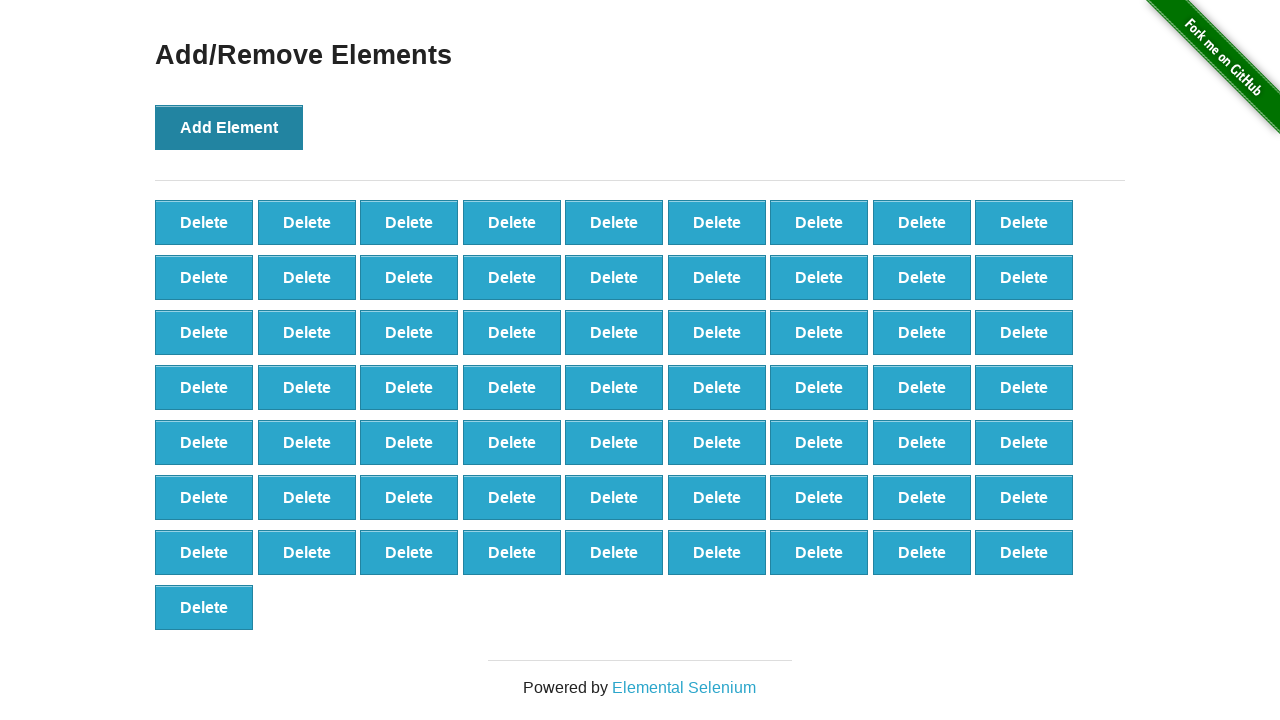

Clicked 'Add Element' button (iteration 65/100) at (229, 127) on text='Add Element'
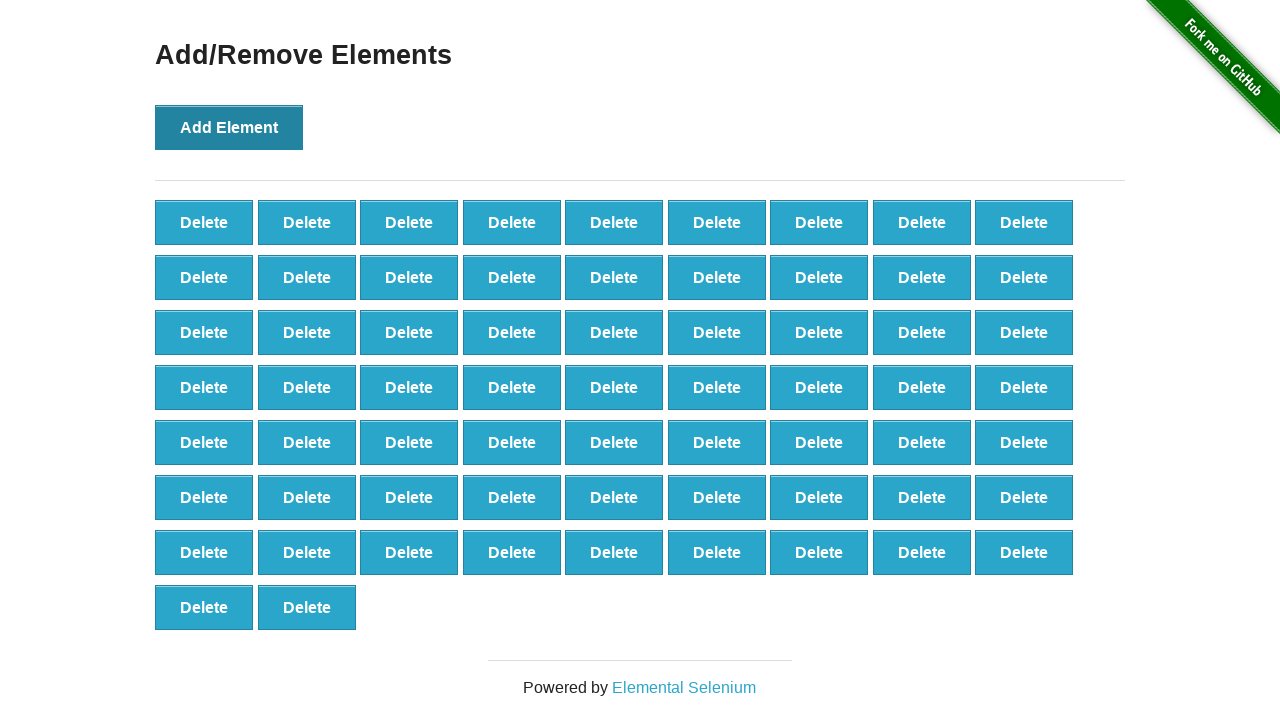

Clicked 'Add Element' button (iteration 66/100) at (229, 127) on text='Add Element'
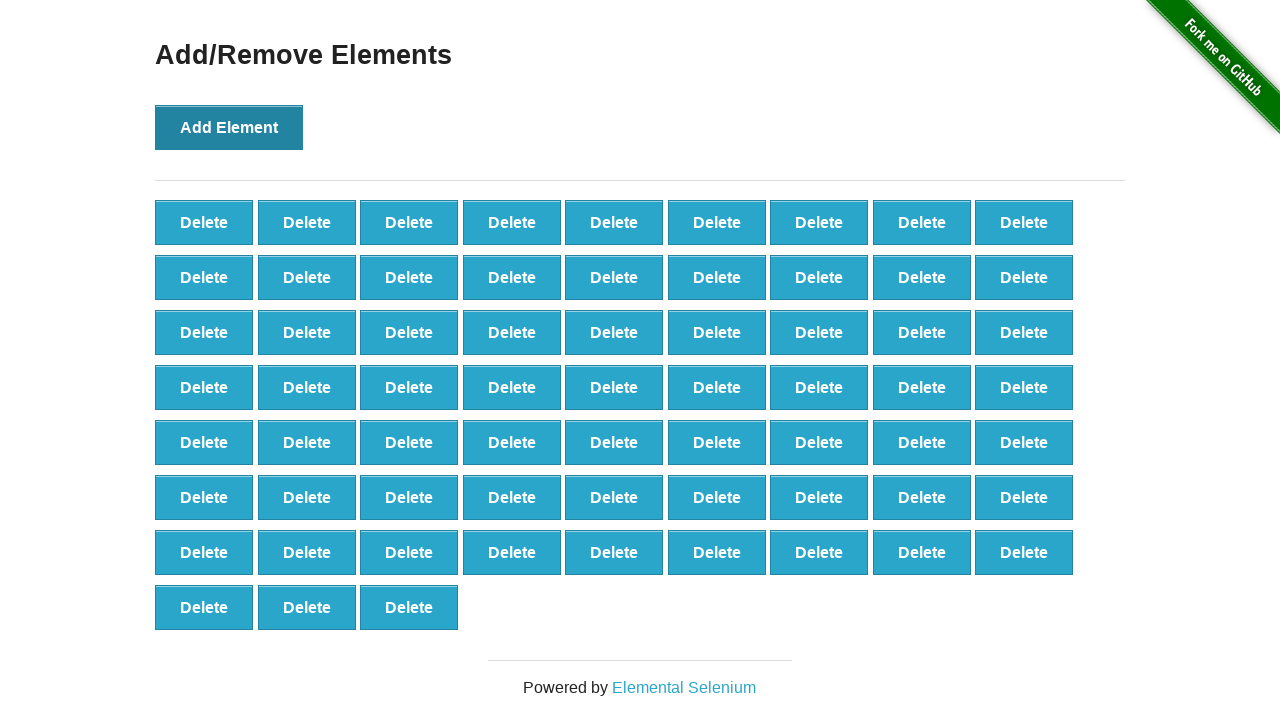

Clicked 'Add Element' button (iteration 67/100) at (229, 127) on text='Add Element'
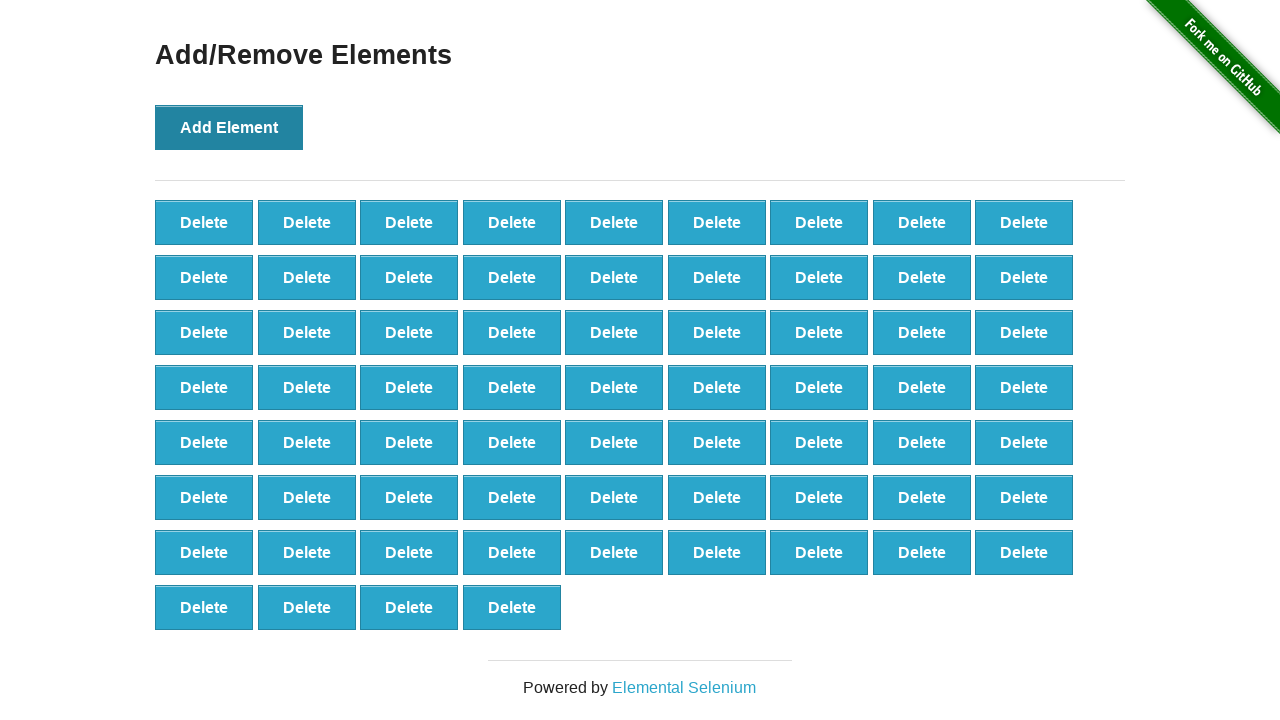

Clicked 'Add Element' button (iteration 68/100) at (229, 127) on text='Add Element'
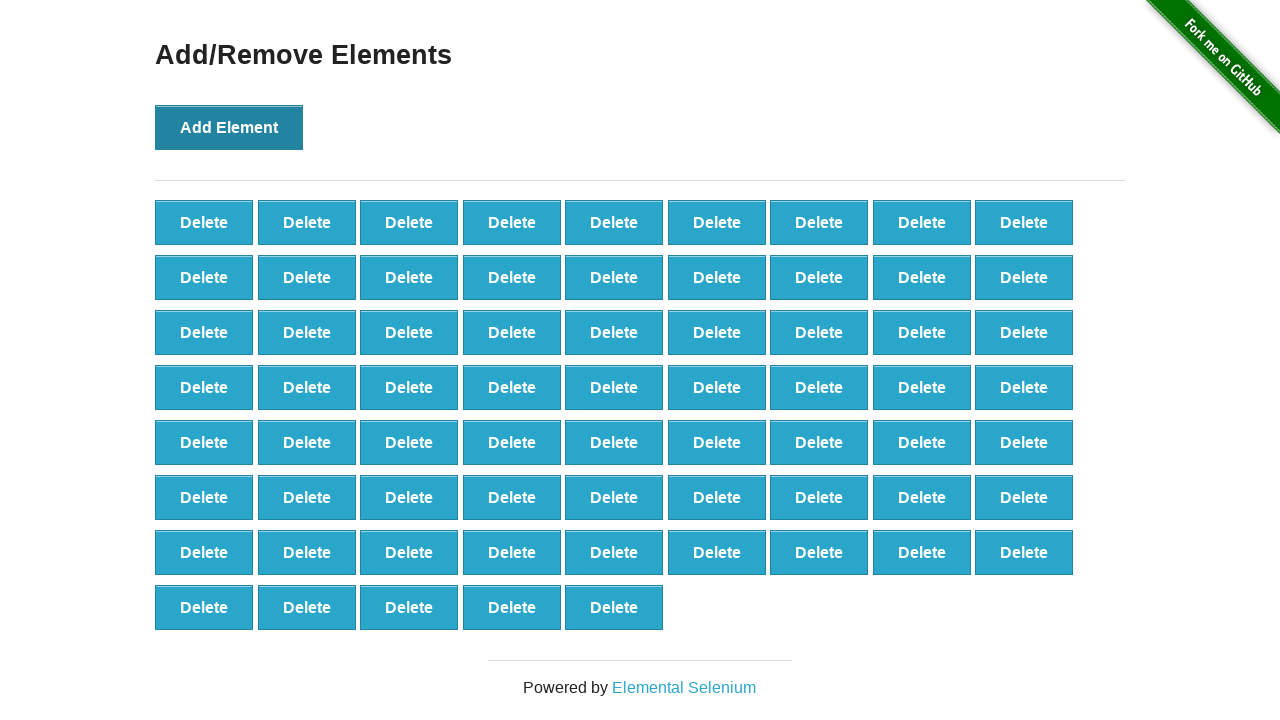

Clicked 'Add Element' button (iteration 69/100) at (229, 127) on text='Add Element'
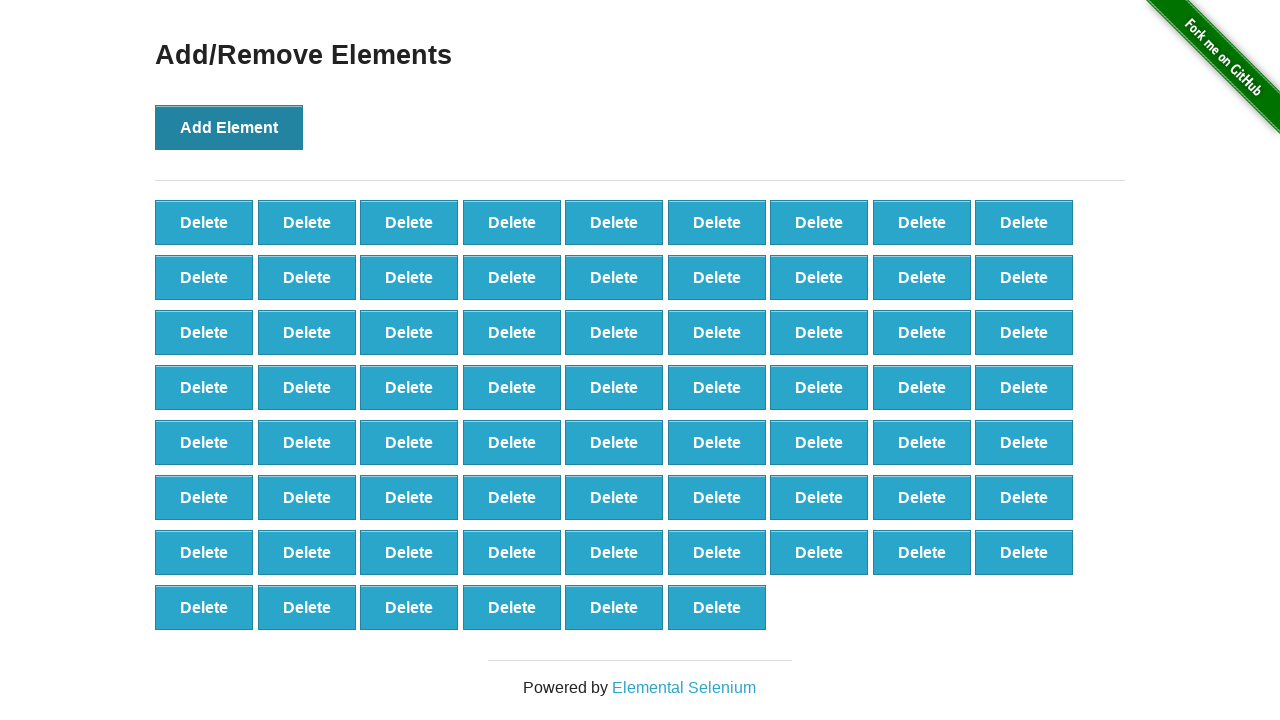

Clicked 'Add Element' button (iteration 70/100) at (229, 127) on text='Add Element'
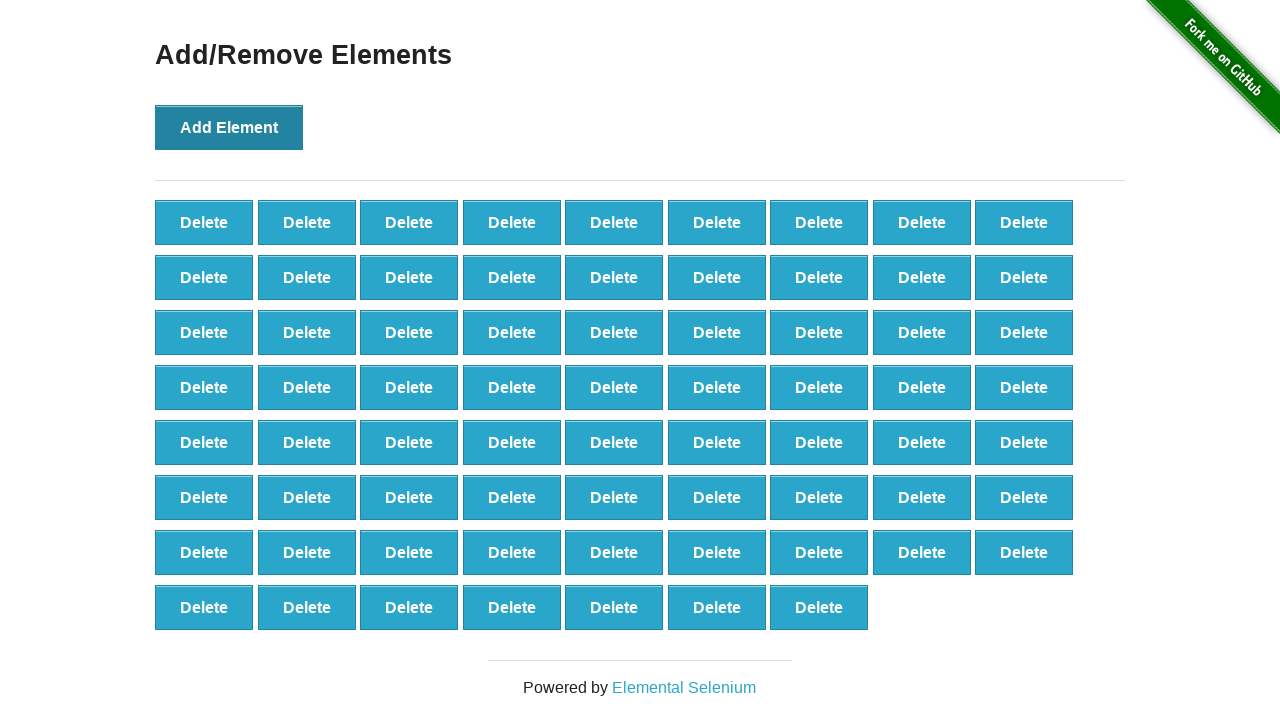

Clicked 'Add Element' button (iteration 71/100) at (229, 127) on text='Add Element'
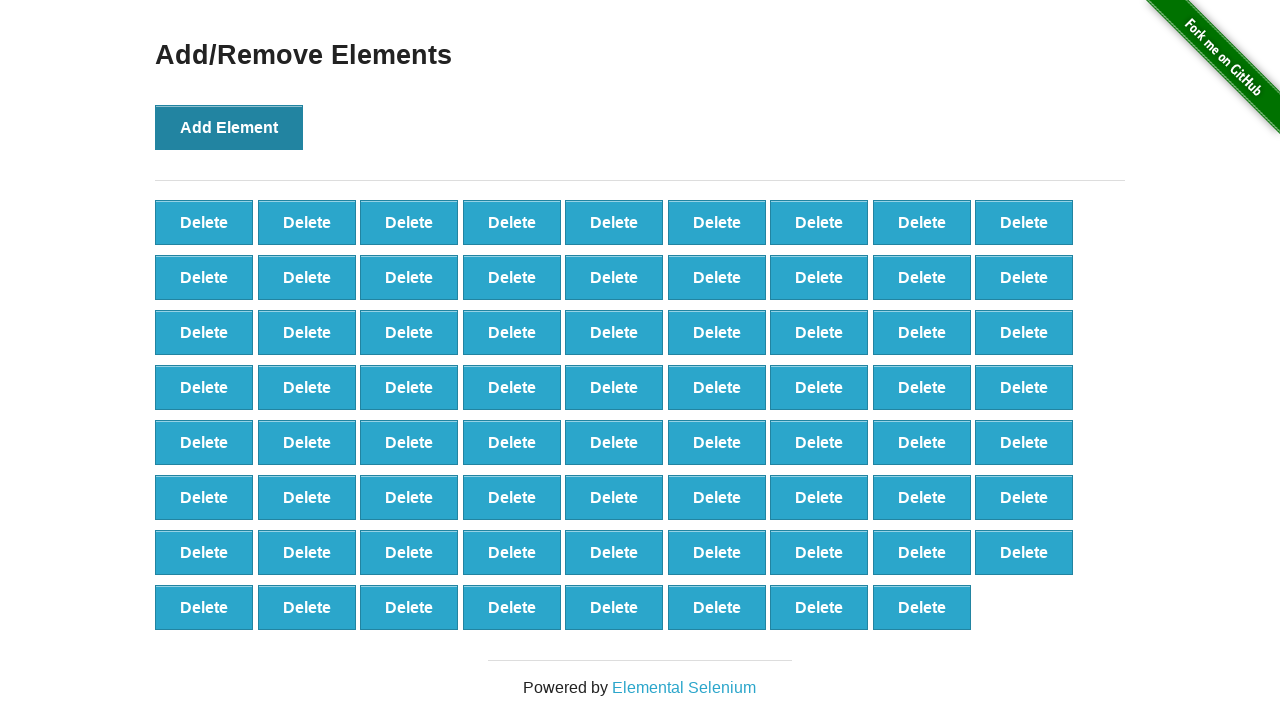

Clicked 'Add Element' button (iteration 72/100) at (229, 127) on text='Add Element'
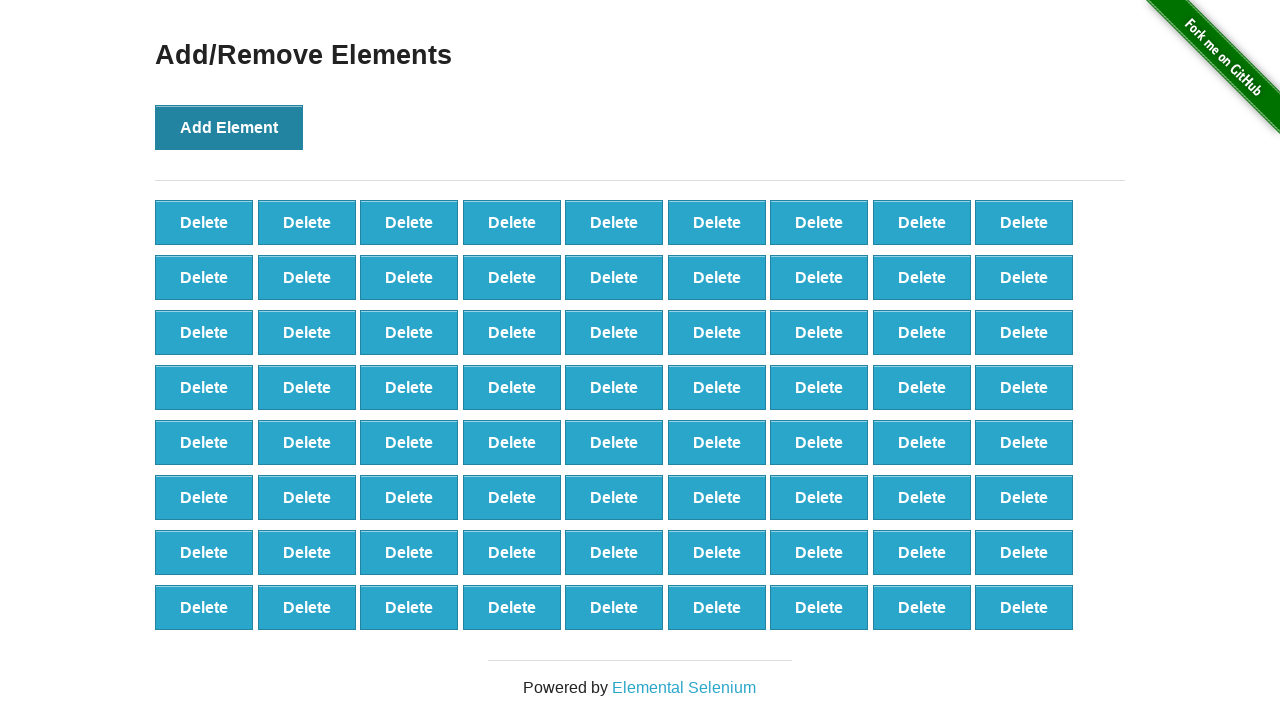

Clicked 'Add Element' button (iteration 73/100) at (229, 127) on text='Add Element'
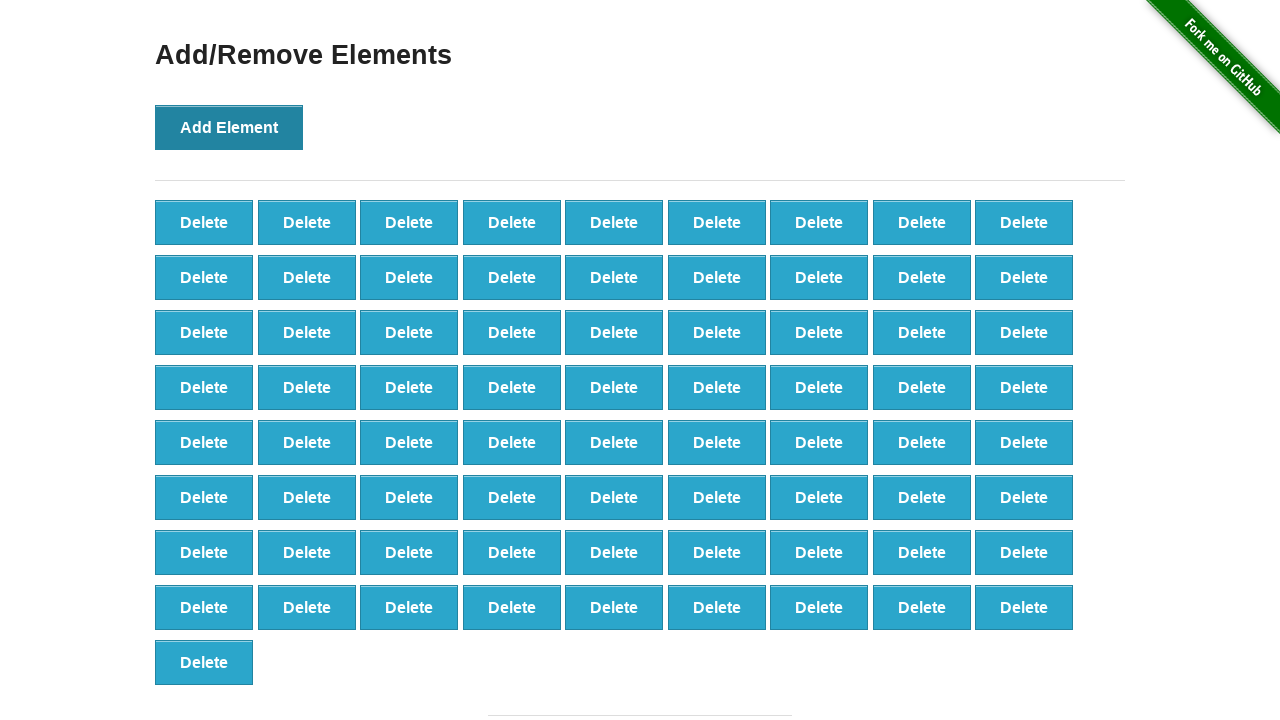

Clicked 'Add Element' button (iteration 74/100) at (229, 127) on text='Add Element'
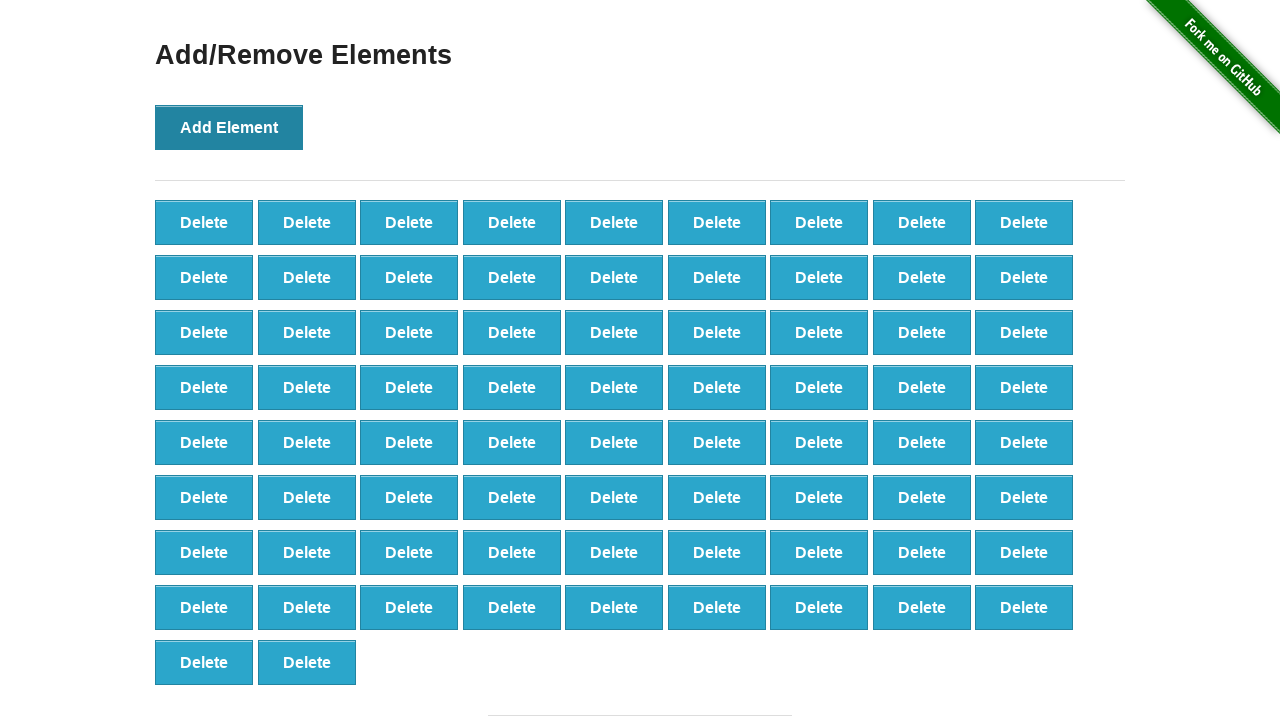

Clicked 'Add Element' button (iteration 75/100) at (229, 127) on text='Add Element'
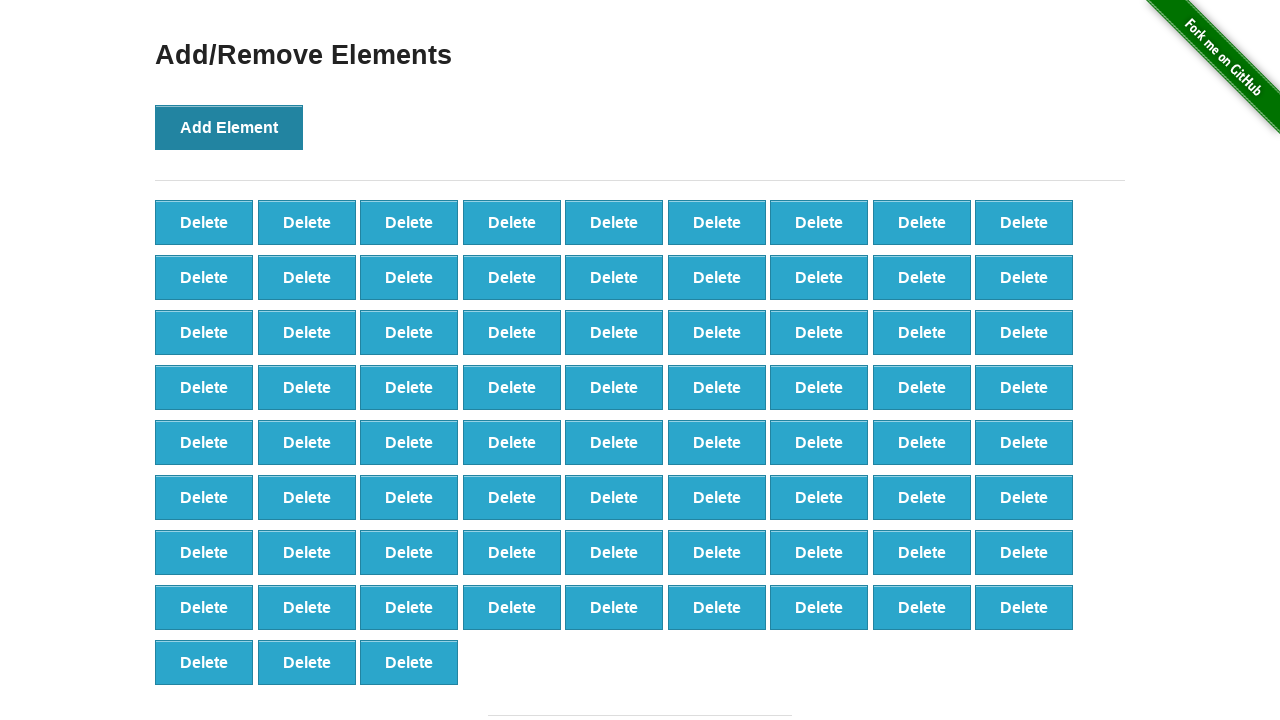

Clicked 'Add Element' button (iteration 76/100) at (229, 127) on text='Add Element'
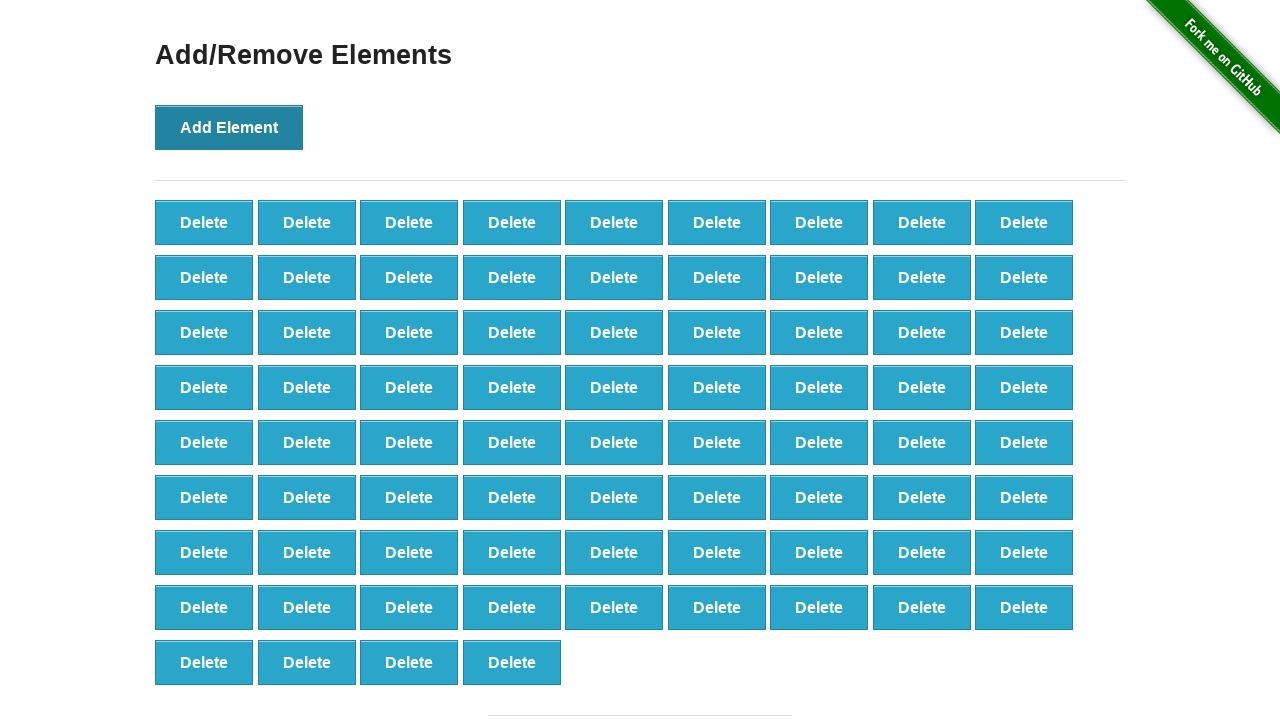

Clicked 'Add Element' button (iteration 77/100) at (229, 127) on text='Add Element'
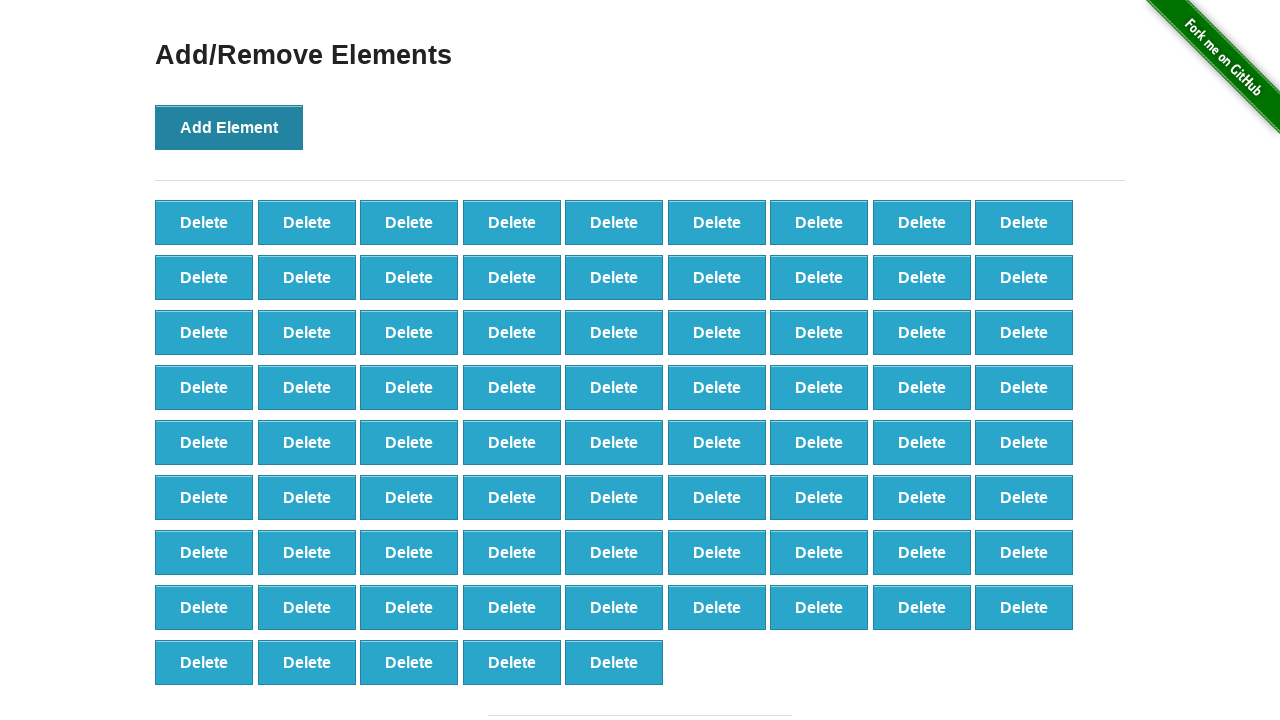

Clicked 'Add Element' button (iteration 78/100) at (229, 127) on text='Add Element'
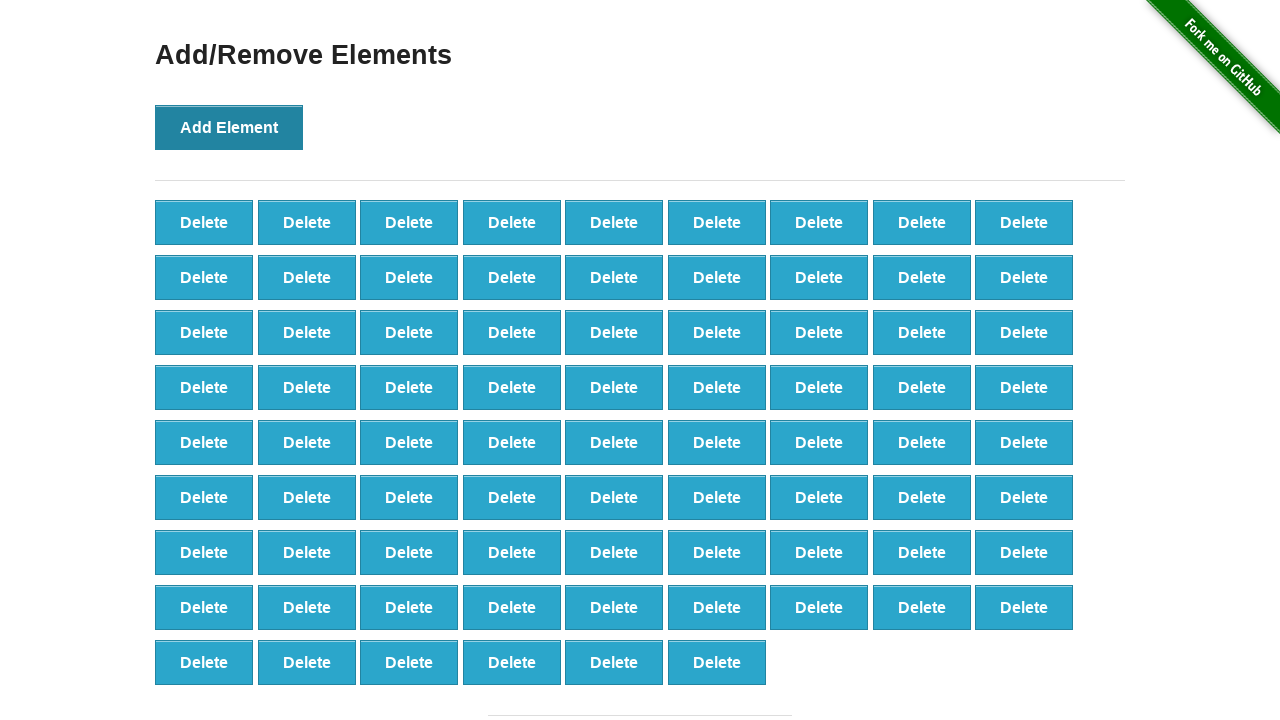

Clicked 'Add Element' button (iteration 79/100) at (229, 127) on text='Add Element'
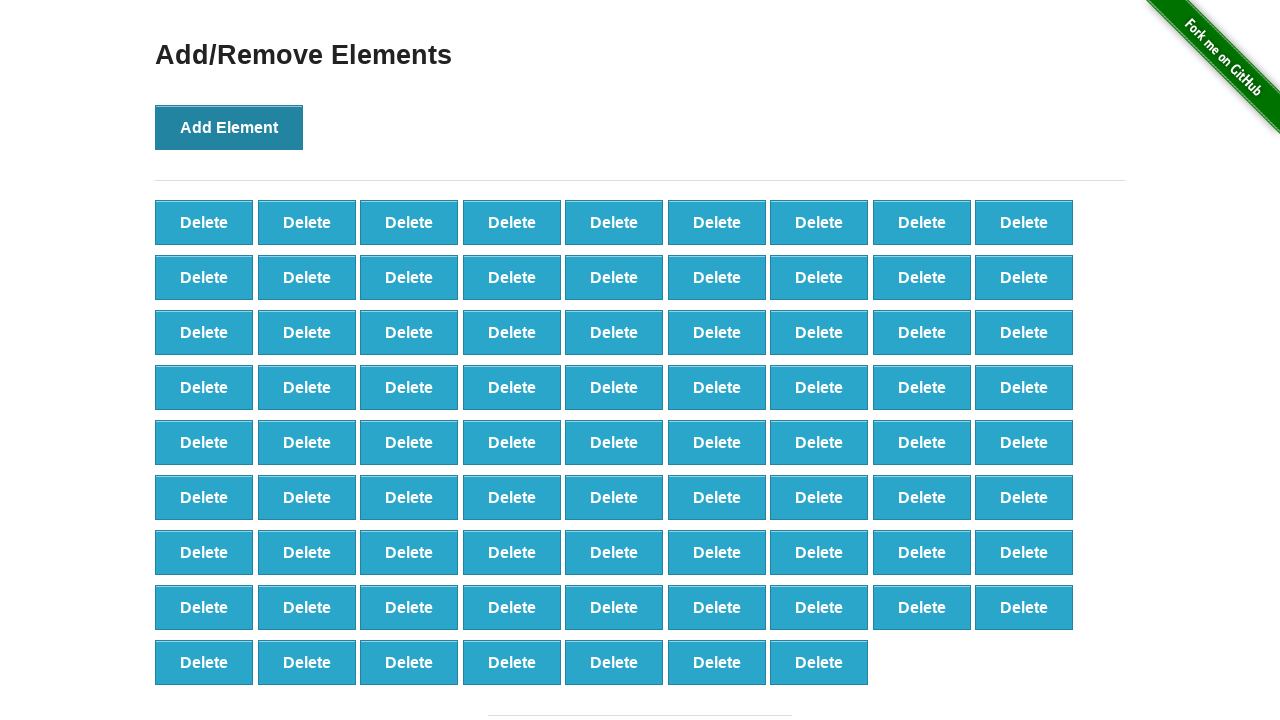

Clicked 'Add Element' button (iteration 80/100) at (229, 127) on text='Add Element'
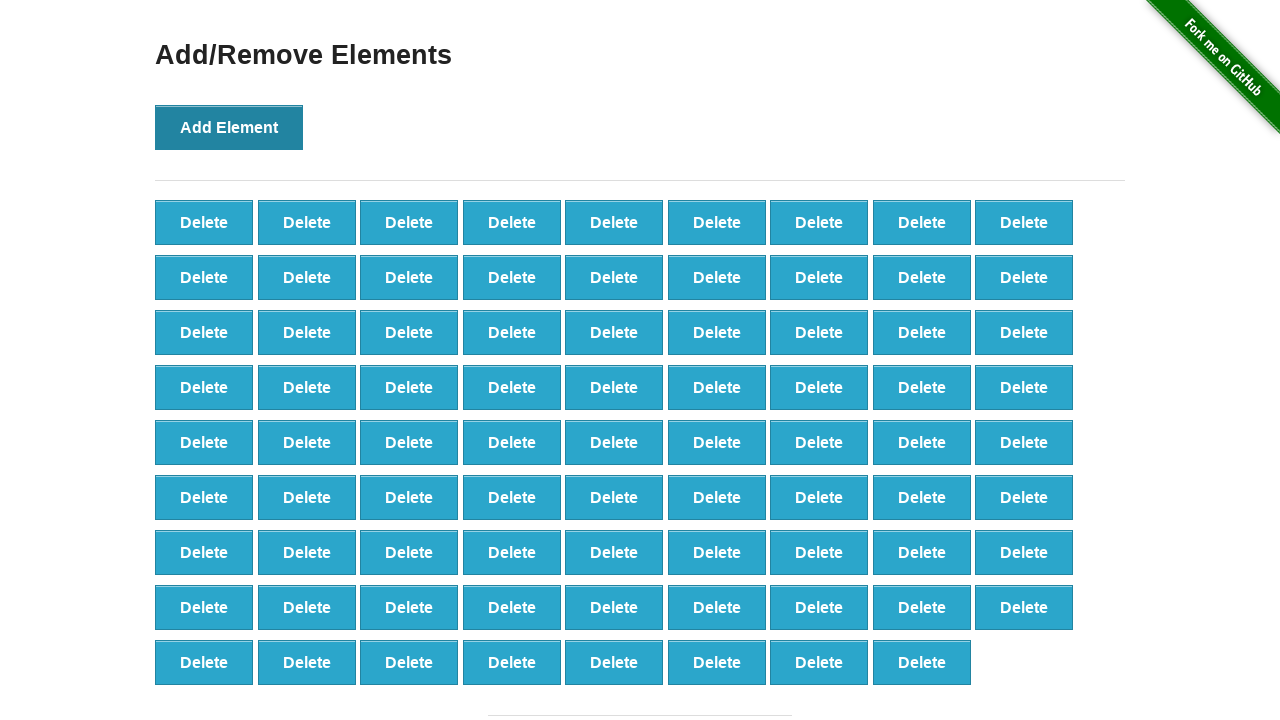

Clicked 'Add Element' button (iteration 81/100) at (229, 127) on text='Add Element'
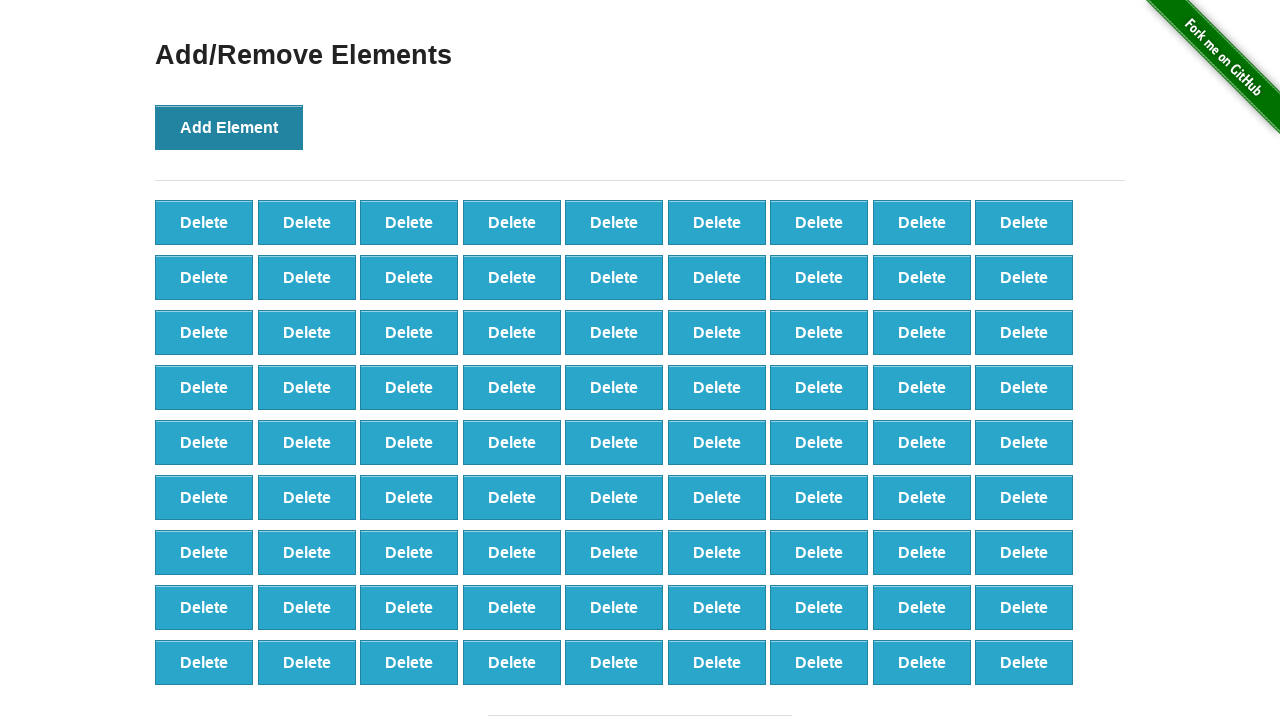

Clicked 'Add Element' button (iteration 82/100) at (229, 127) on text='Add Element'
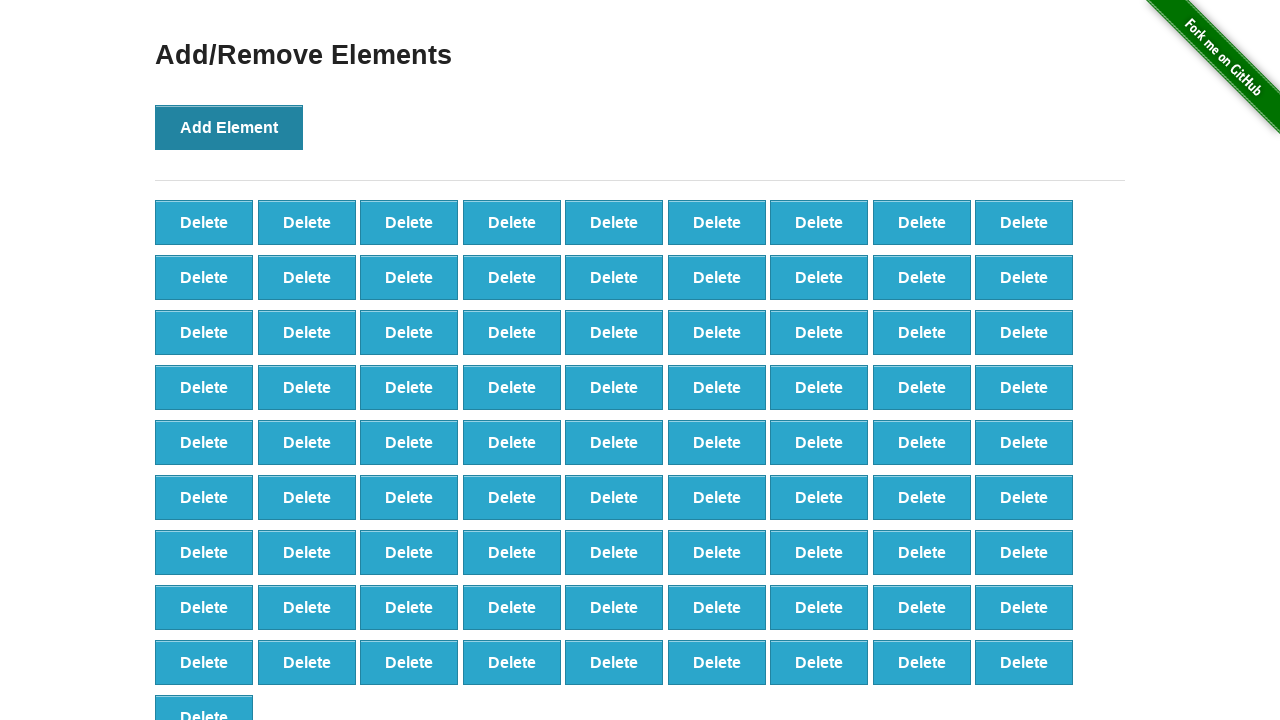

Clicked 'Add Element' button (iteration 83/100) at (229, 127) on text='Add Element'
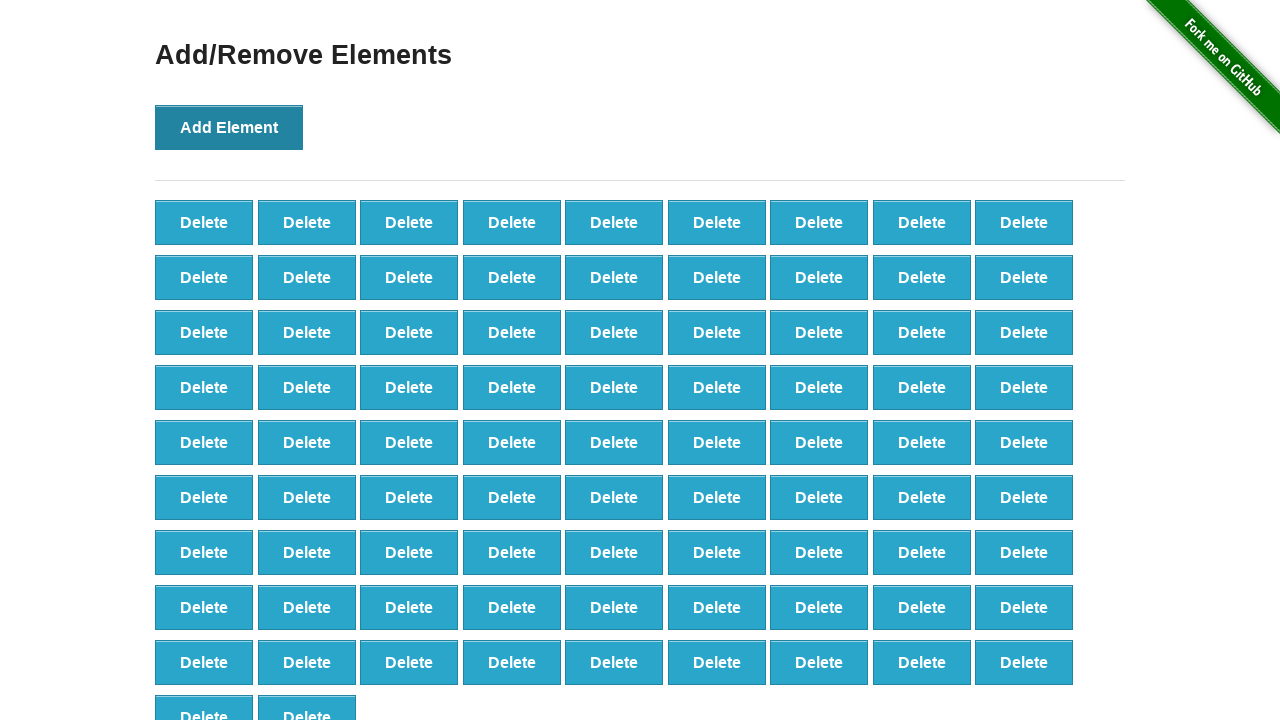

Clicked 'Add Element' button (iteration 84/100) at (229, 127) on text='Add Element'
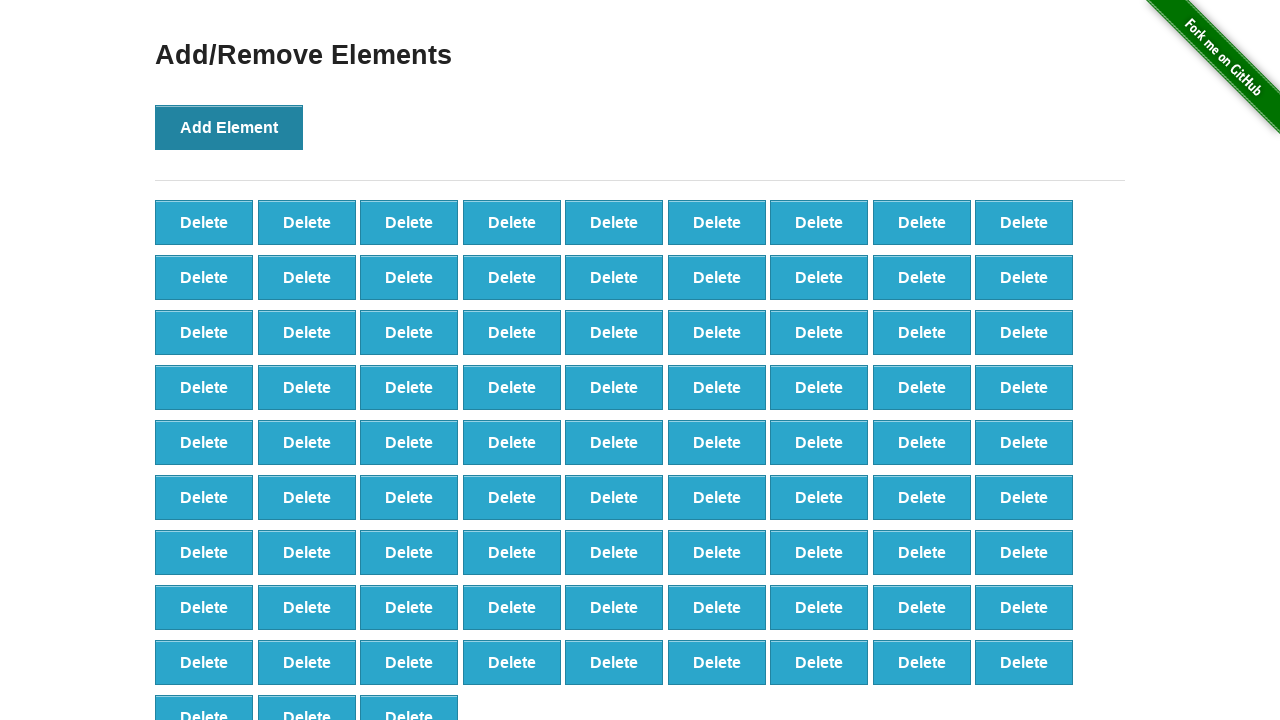

Clicked 'Add Element' button (iteration 85/100) at (229, 127) on text='Add Element'
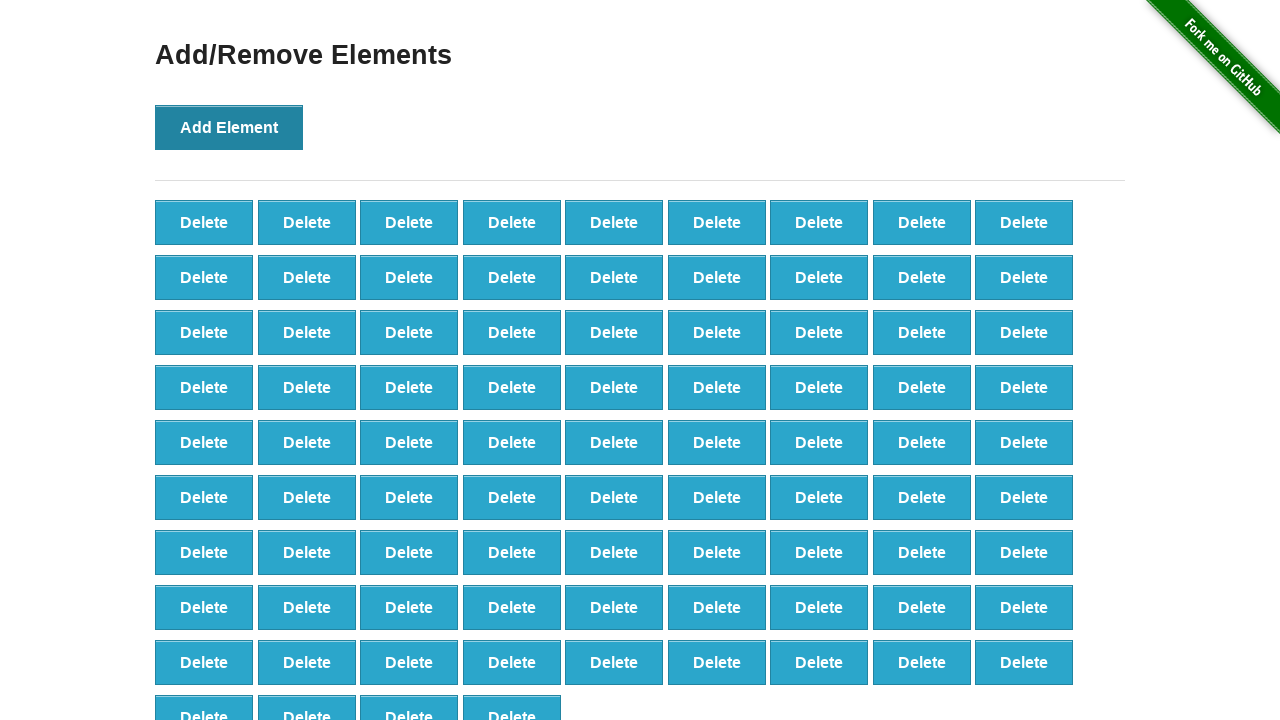

Clicked 'Add Element' button (iteration 86/100) at (229, 127) on text='Add Element'
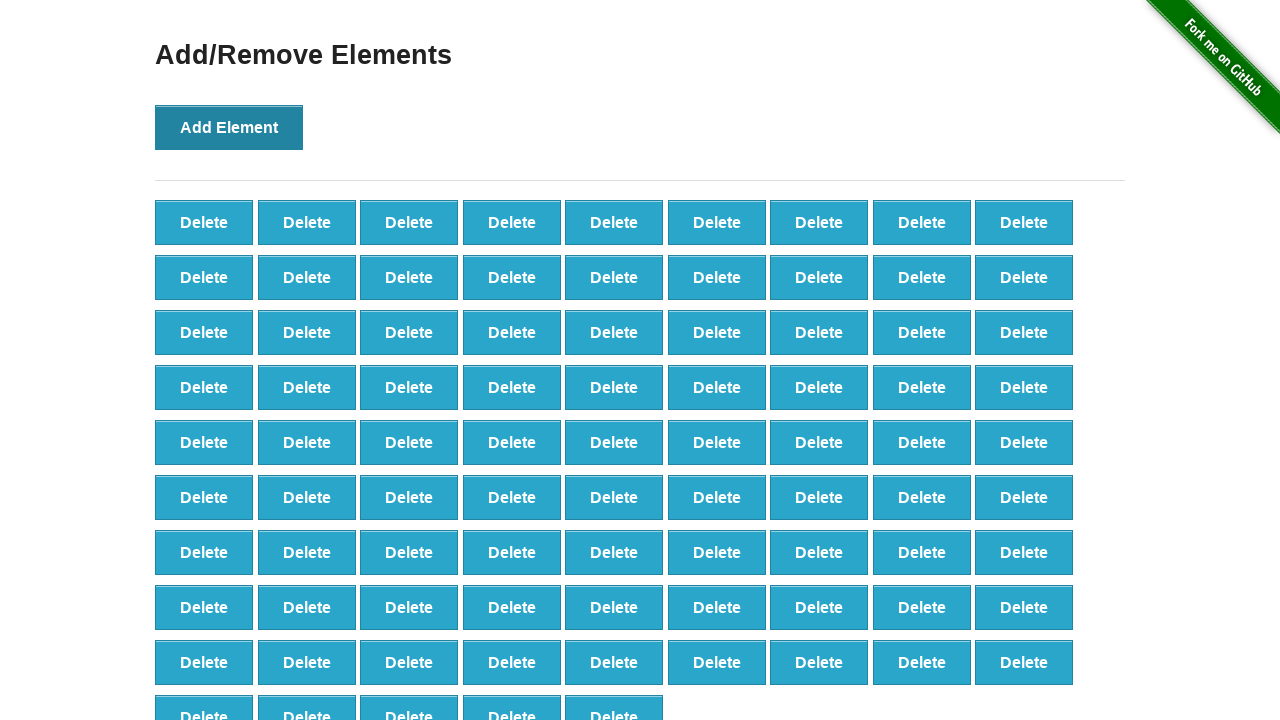

Clicked 'Add Element' button (iteration 87/100) at (229, 127) on text='Add Element'
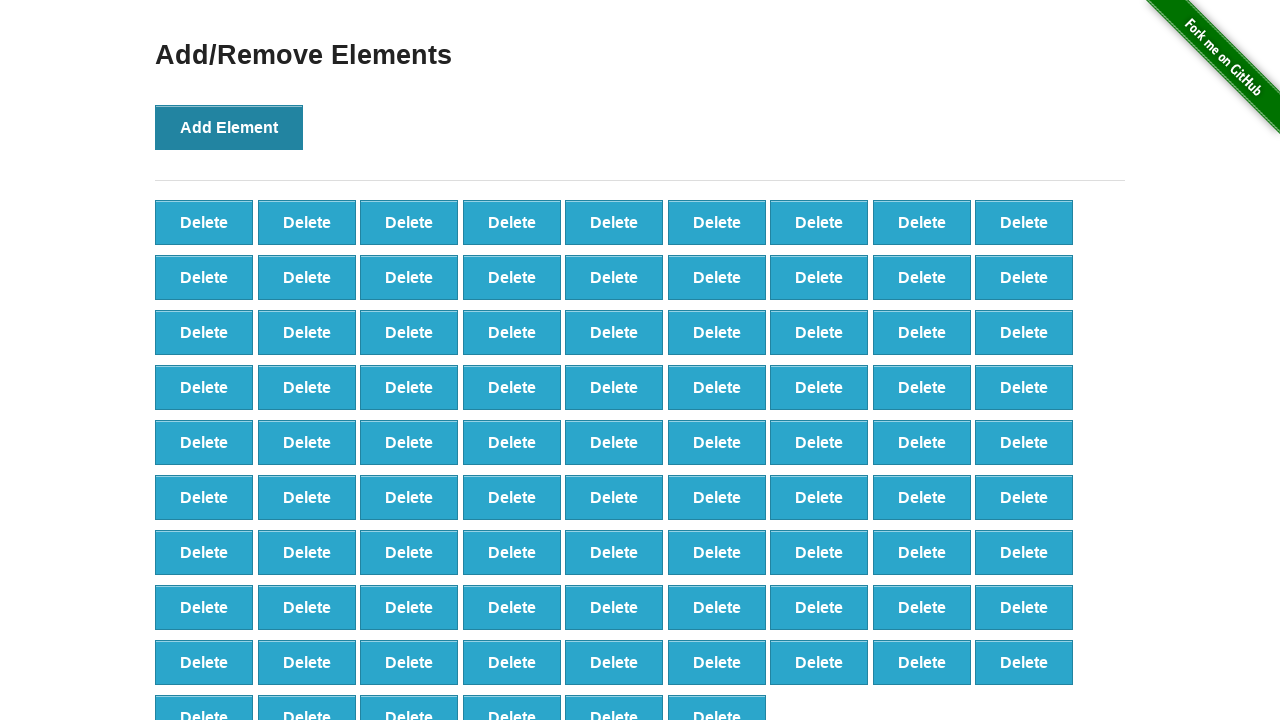

Clicked 'Add Element' button (iteration 88/100) at (229, 127) on text='Add Element'
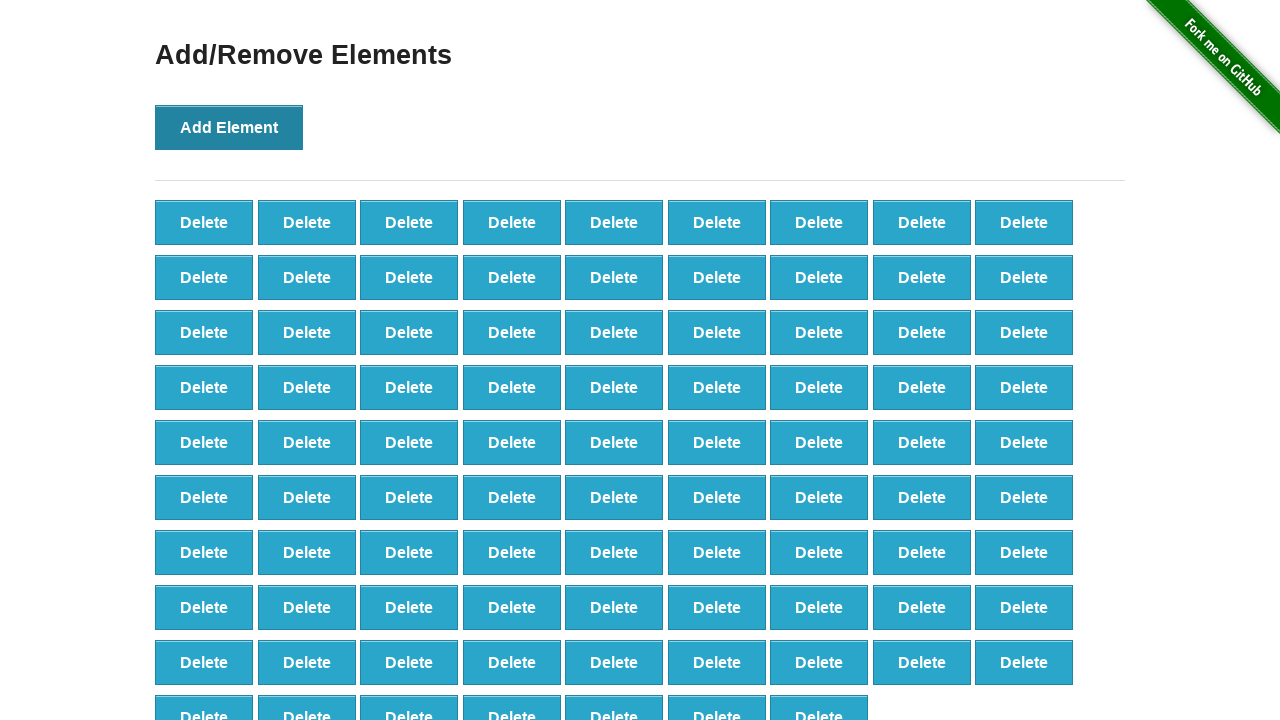

Clicked 'Add Element' button (iteration 89/100) at (229, 127) on text='Add Element'
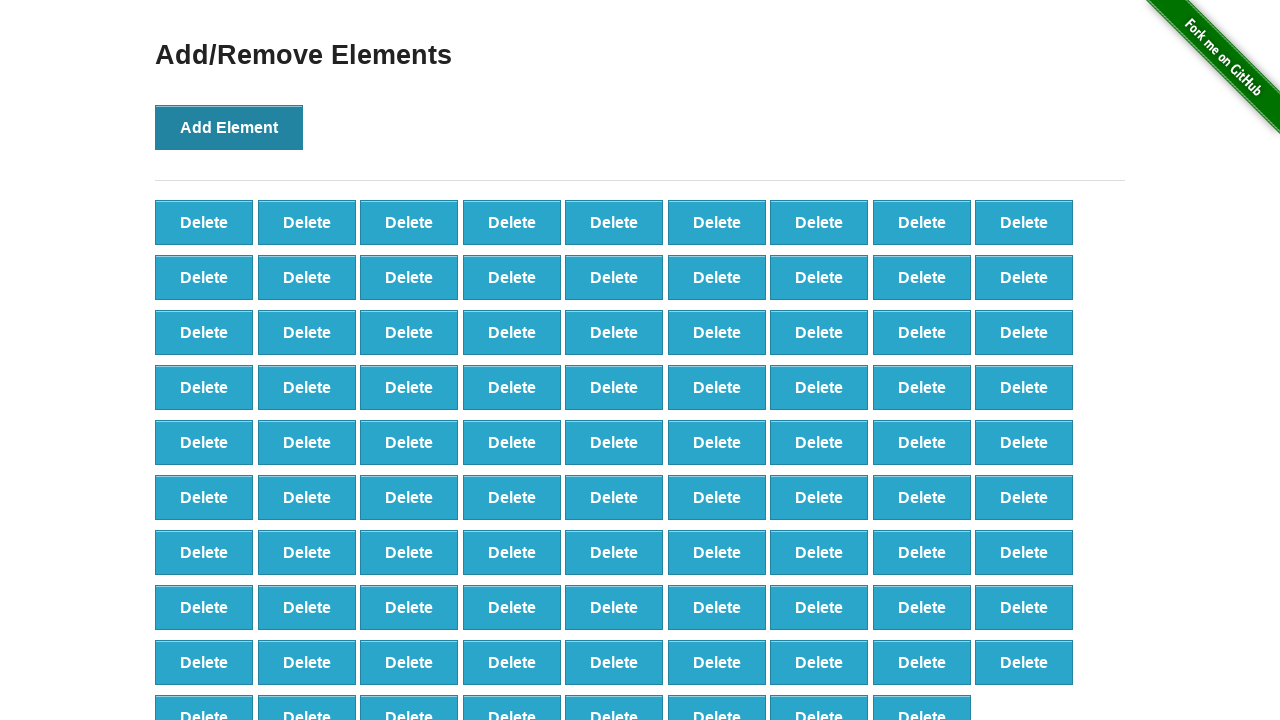

Clicked 'Add Element' button (iteration 90/100) at (229, 127) on text='Add Element'
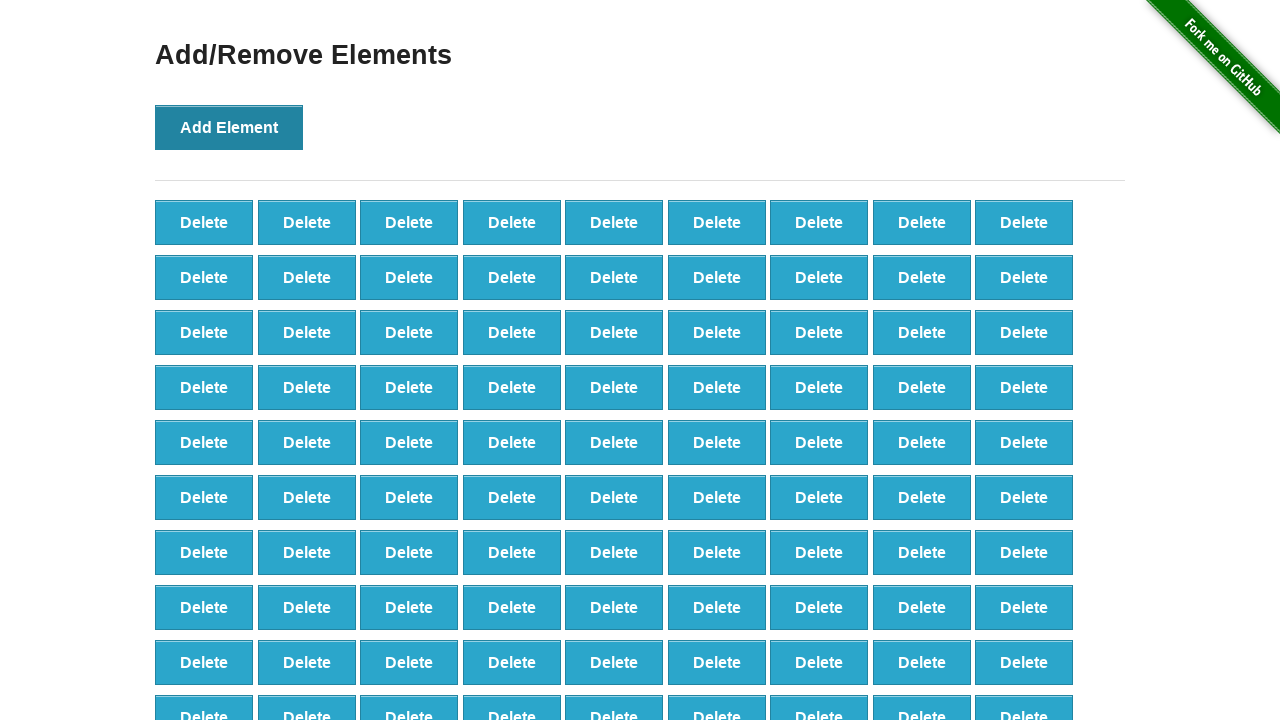

Clicked 'Add Element' button (iteration 91/100) at (229, 127) on text='Add Element'
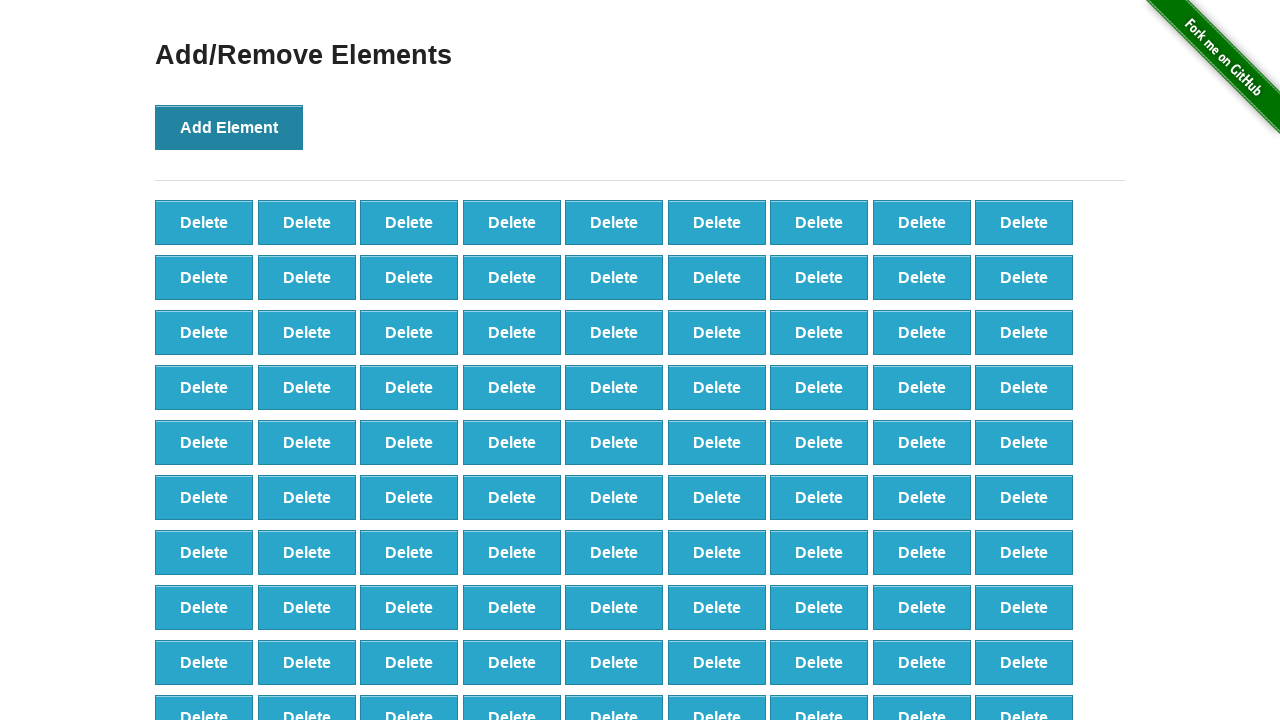

Clicked 'Add Element' button (iteration 92/100) at (229, 127) on text='Add Element'
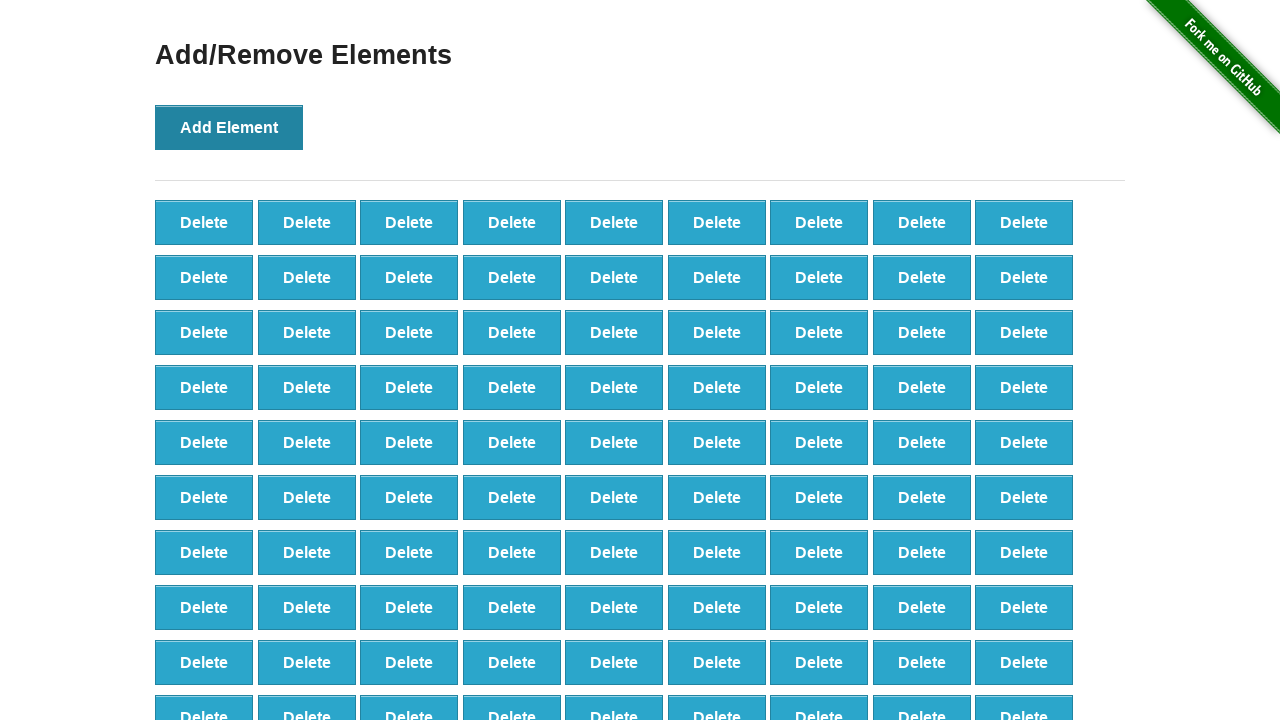

Clicked 'Add Element' button (iteration 93/100) at (229, 127) on text='Add Element'
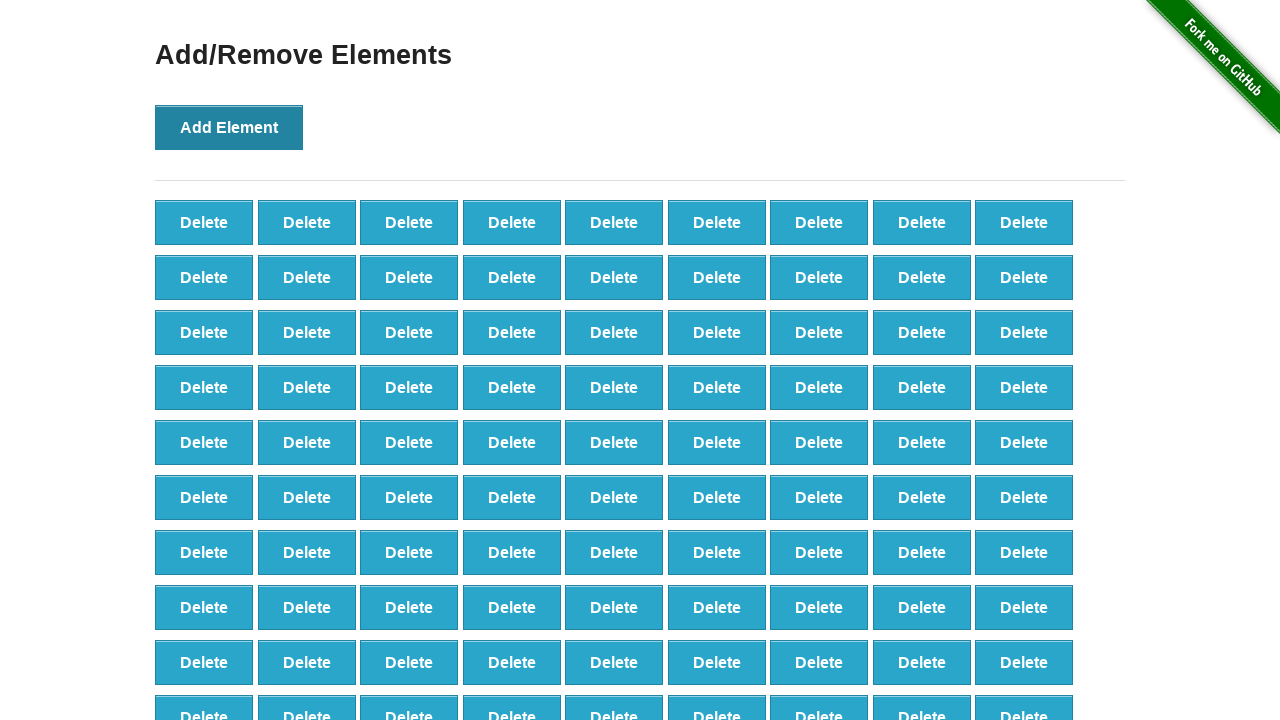

Clicked 'Add Element' button (iteration 94/100) at (229, 127) on text='Add Element'
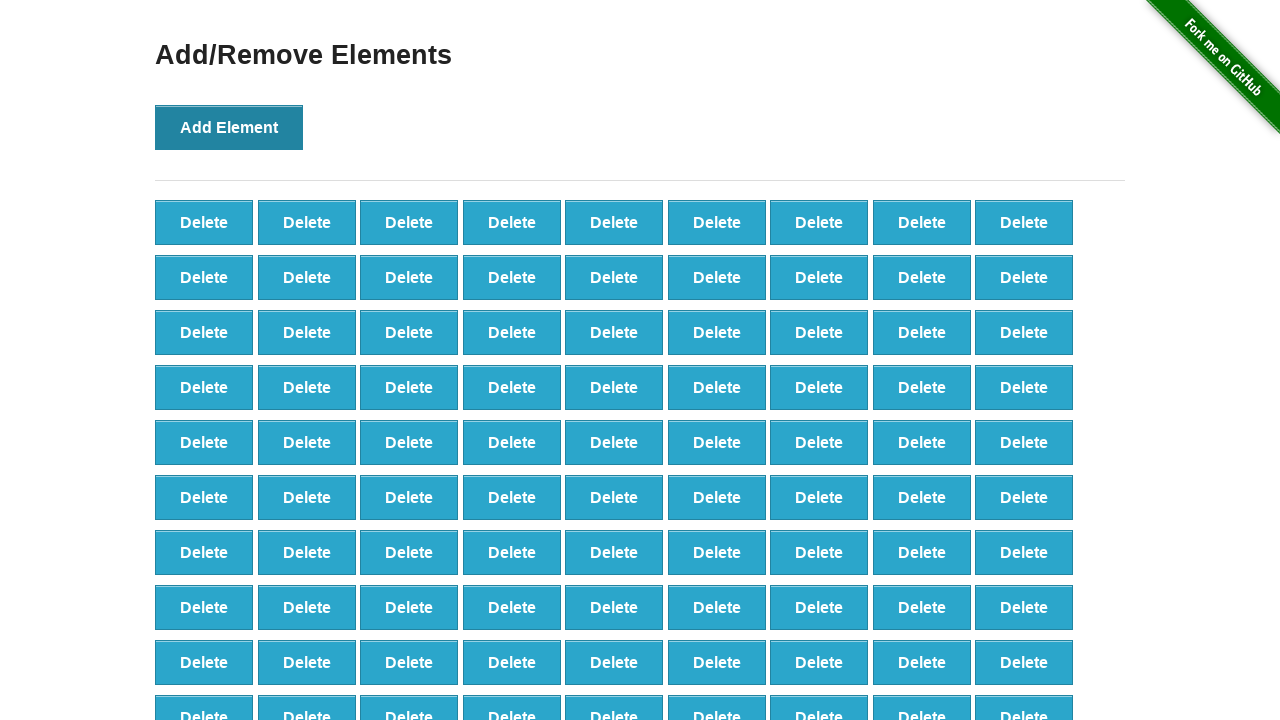

Clicked 'Add Element' button (iteration 95/100) at (229, 127) on text='Add Element'
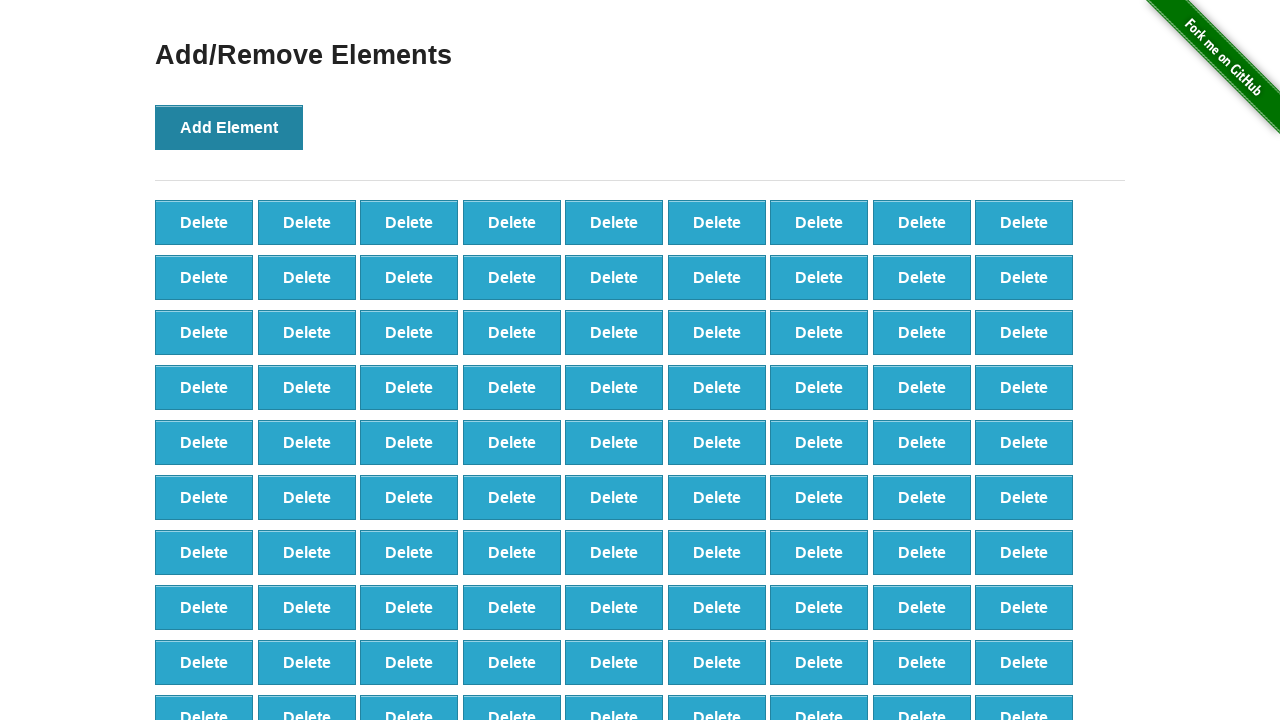

Clicked 'Add Element' button (iteration 96/100) at (229, 127) on text='Add Element'
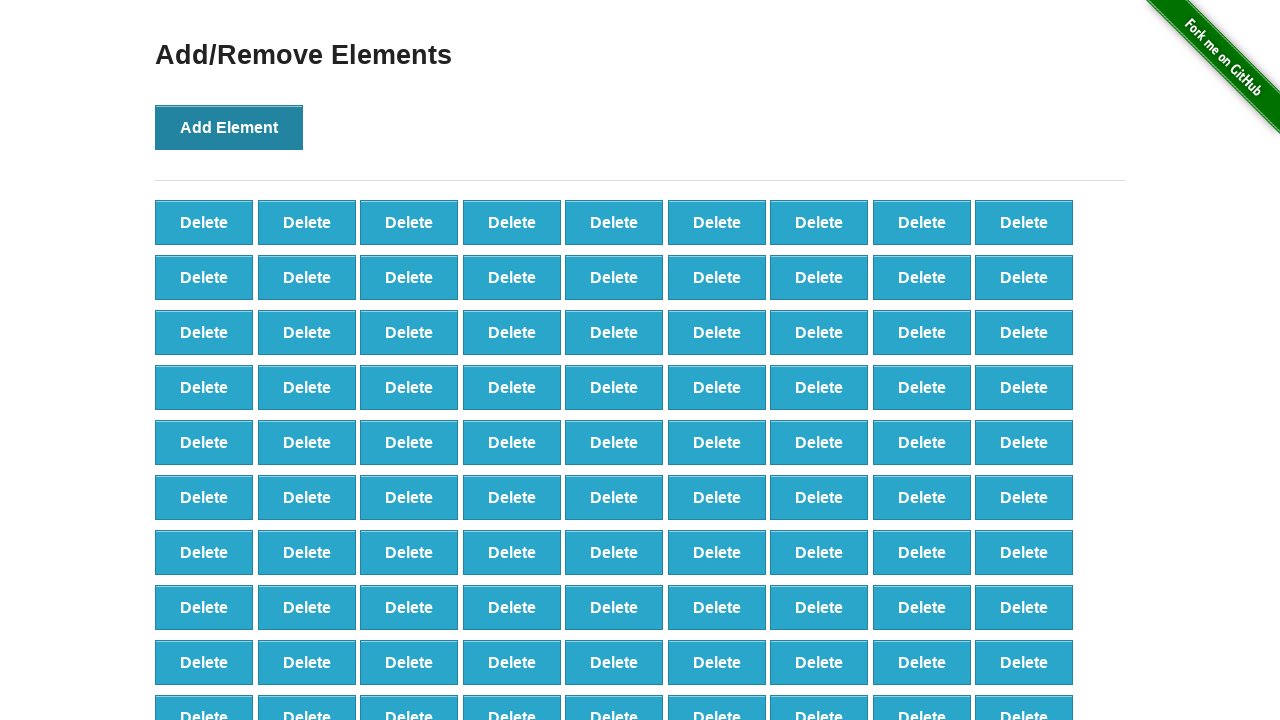

Clicked 'Add Element' button (iteration 97/100) at (229, 127) on text='Add Element'
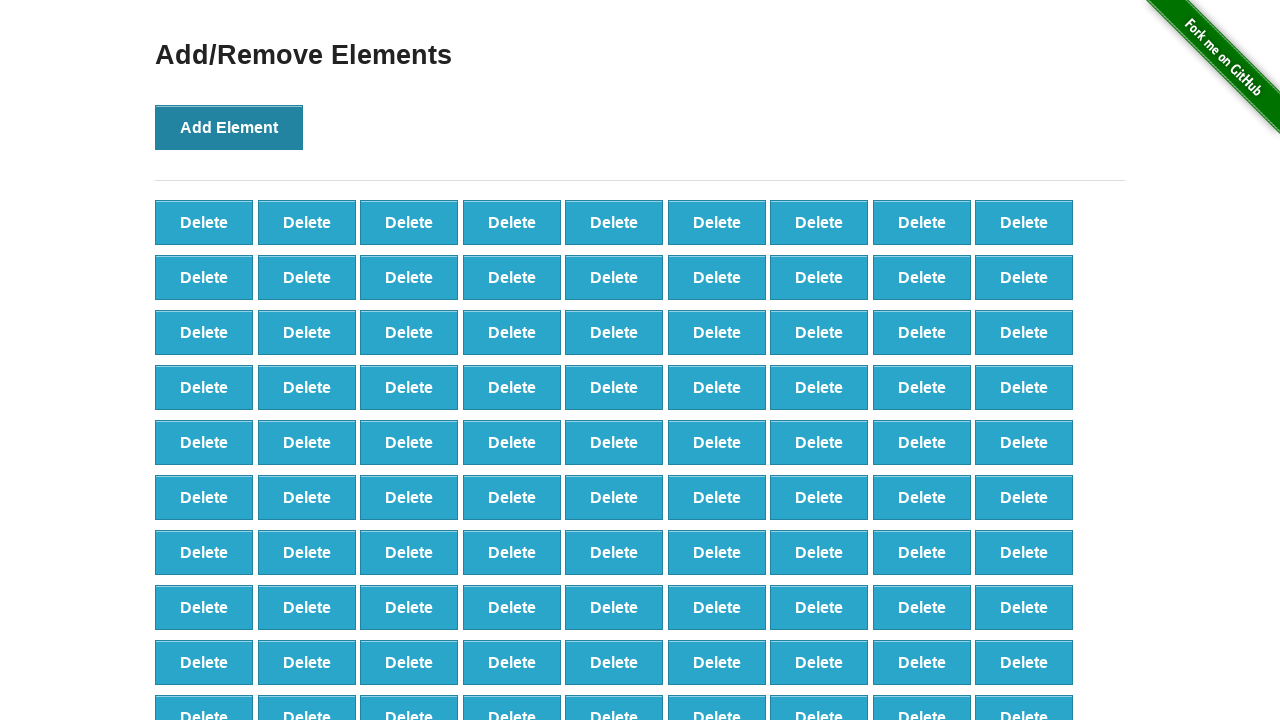

Clicked 'Add Element' button (iteration 98/100) at (229, 127) on text='Add Element'
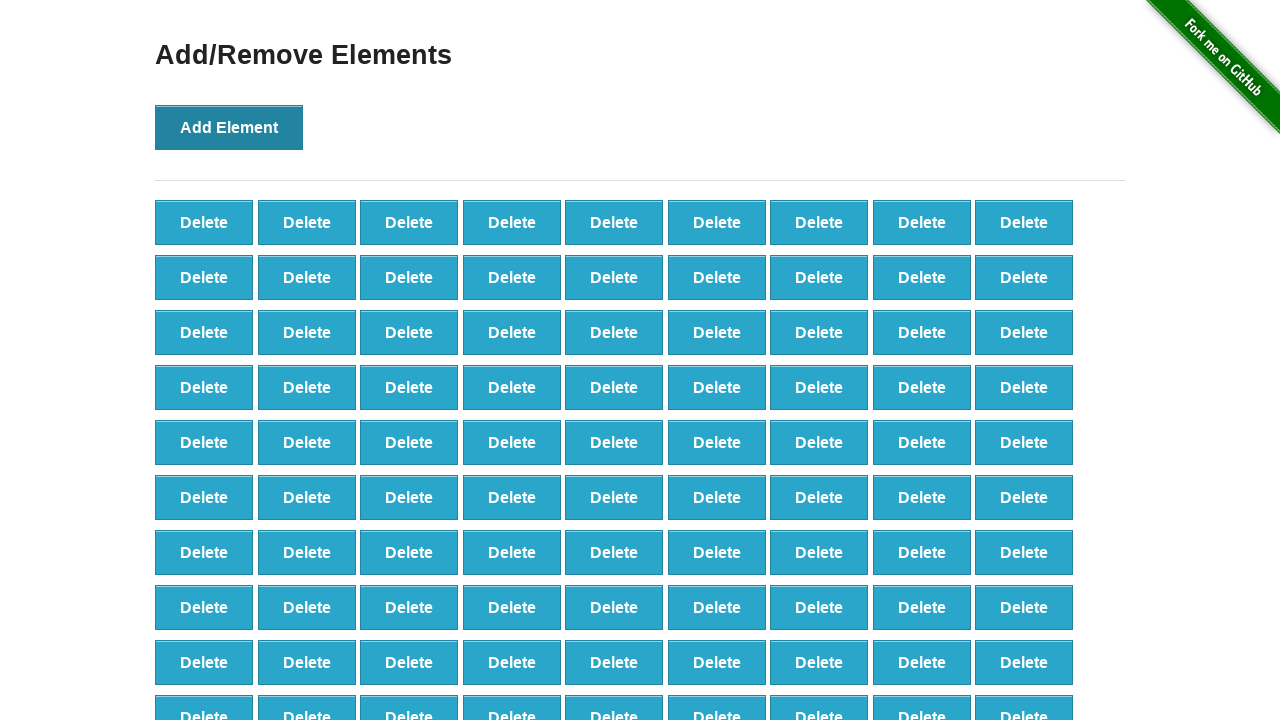

Clicked 'Add Element' button (iteration 99/100) at (229, 127) on text='Add Element'
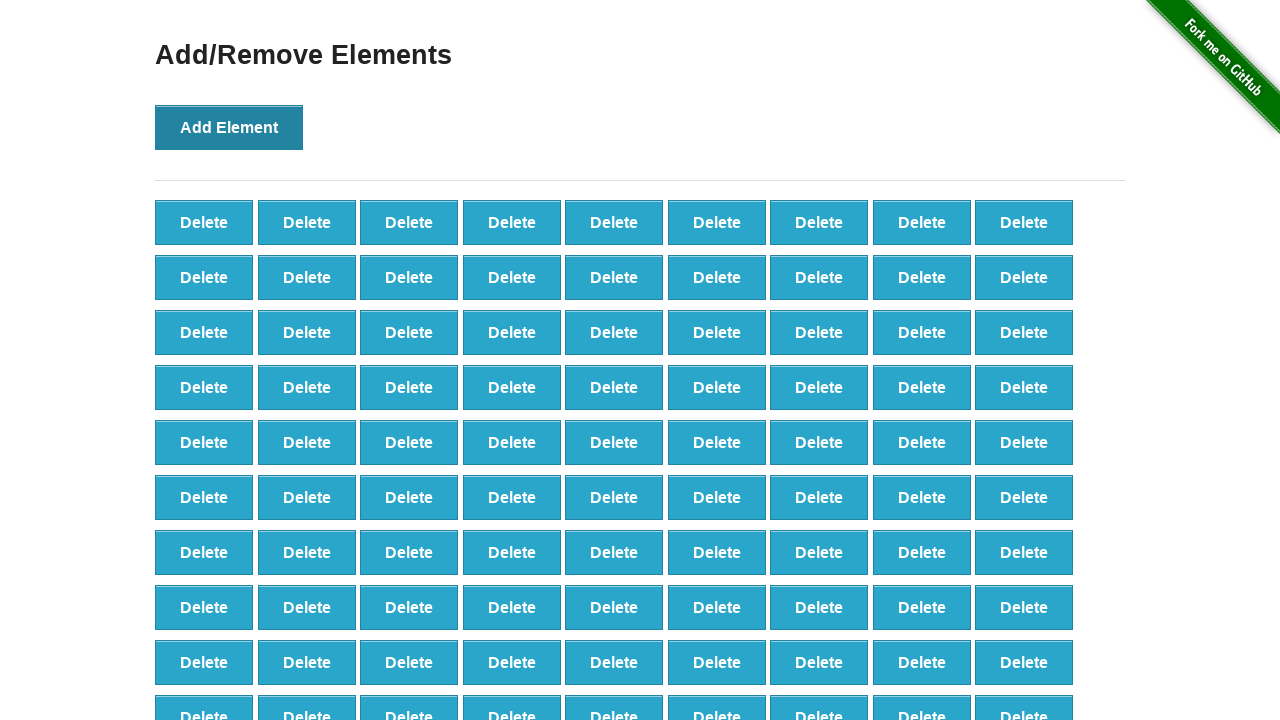

Clicked 'Add Element' button (iteration 100/100) at (229, 127) on text='Add Element'
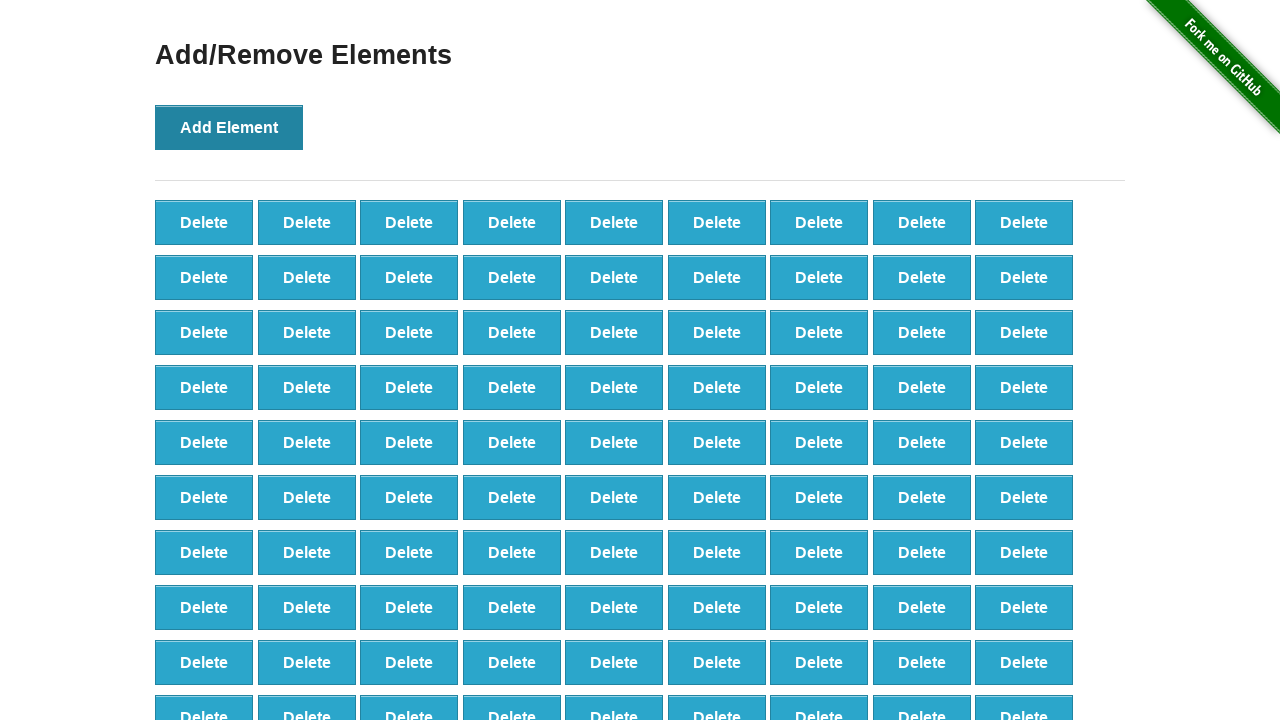

Clicked first 'Delete' button to remove element (iteration 1/99) at (204, 222) on text='Delete' >> nth=0
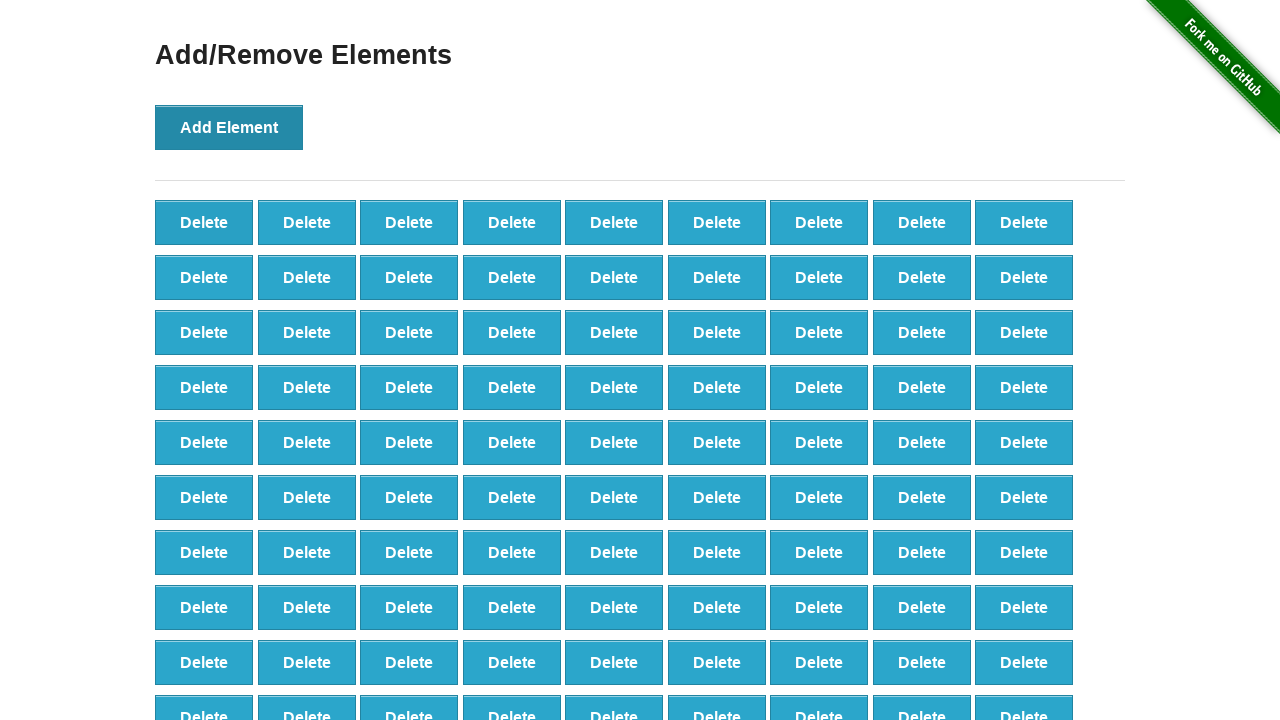

Clicked first 'Delete' button to remove element (iteration 2/99) at (204, 222) on text='Delete' >> nth=0
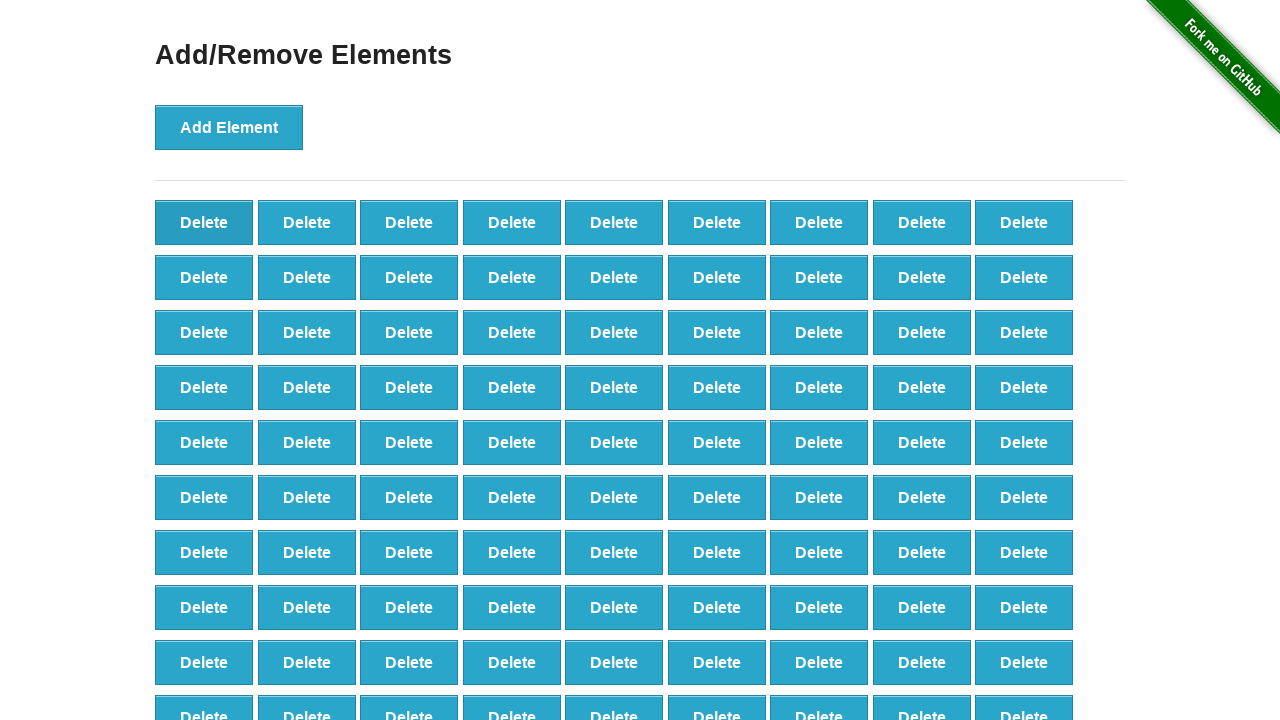

Clicked first 'Delete' button to remove element (iteration 3/99) at (204, 222) on text='Delete' >> nth=0
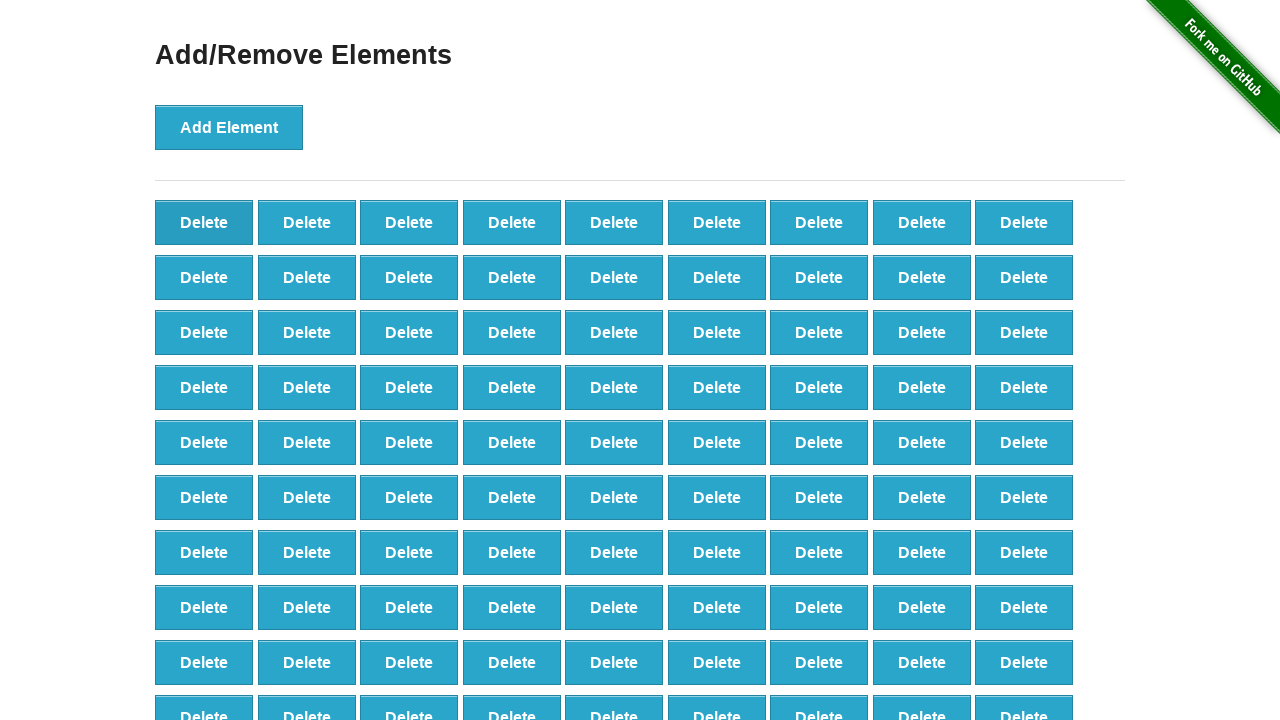

Clicked first 'Delete' button to remove element (iteration 4/99) at (204, 222) on text='Delete' >> nth=0
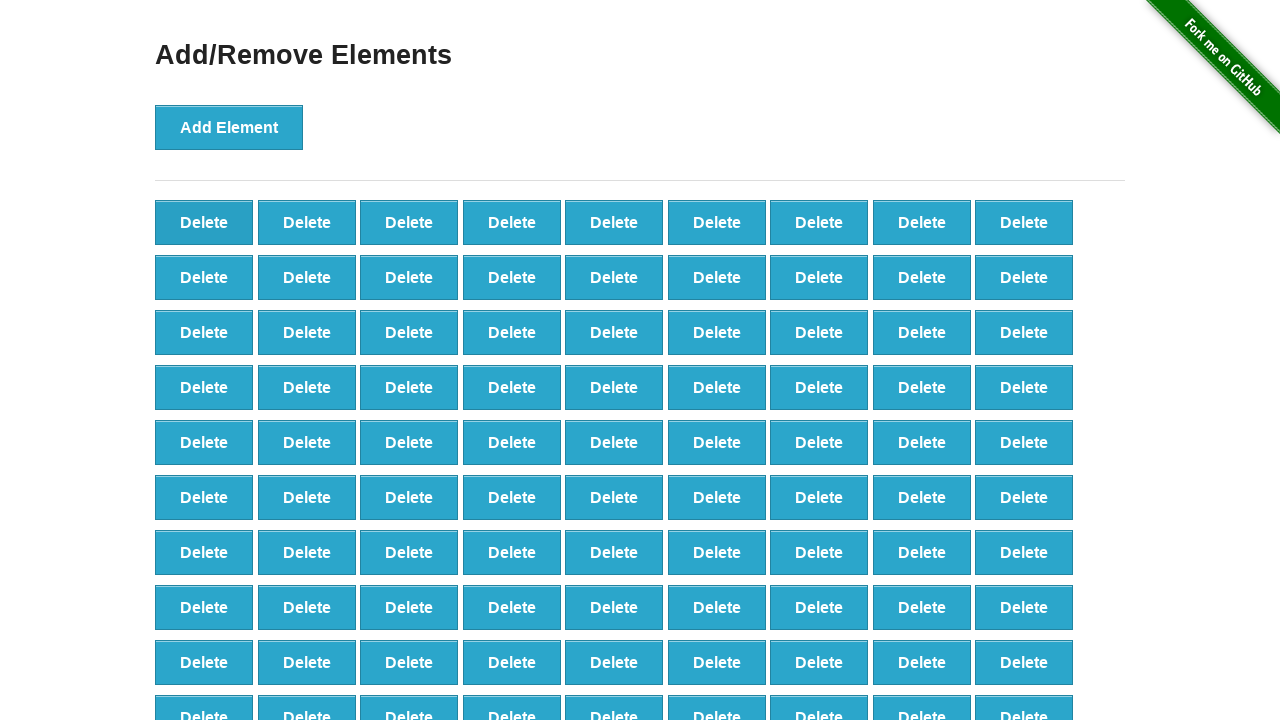

Clicked first 'Delete' button to remove element (iteration 5/99) at (204, 222) on text='Delete' >> nth=0
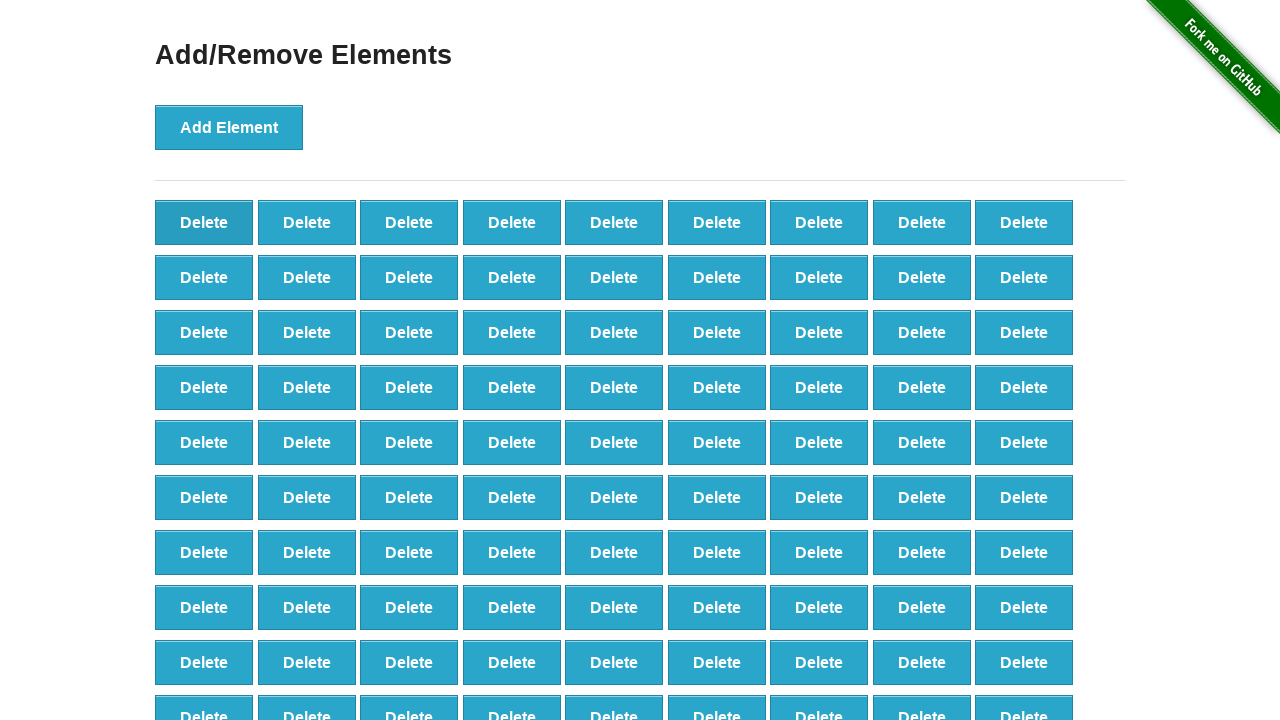

Clicked first 'Delete' button to remove element (iteration 6/99) at (204, 222) on text='Delete' >> nth=0
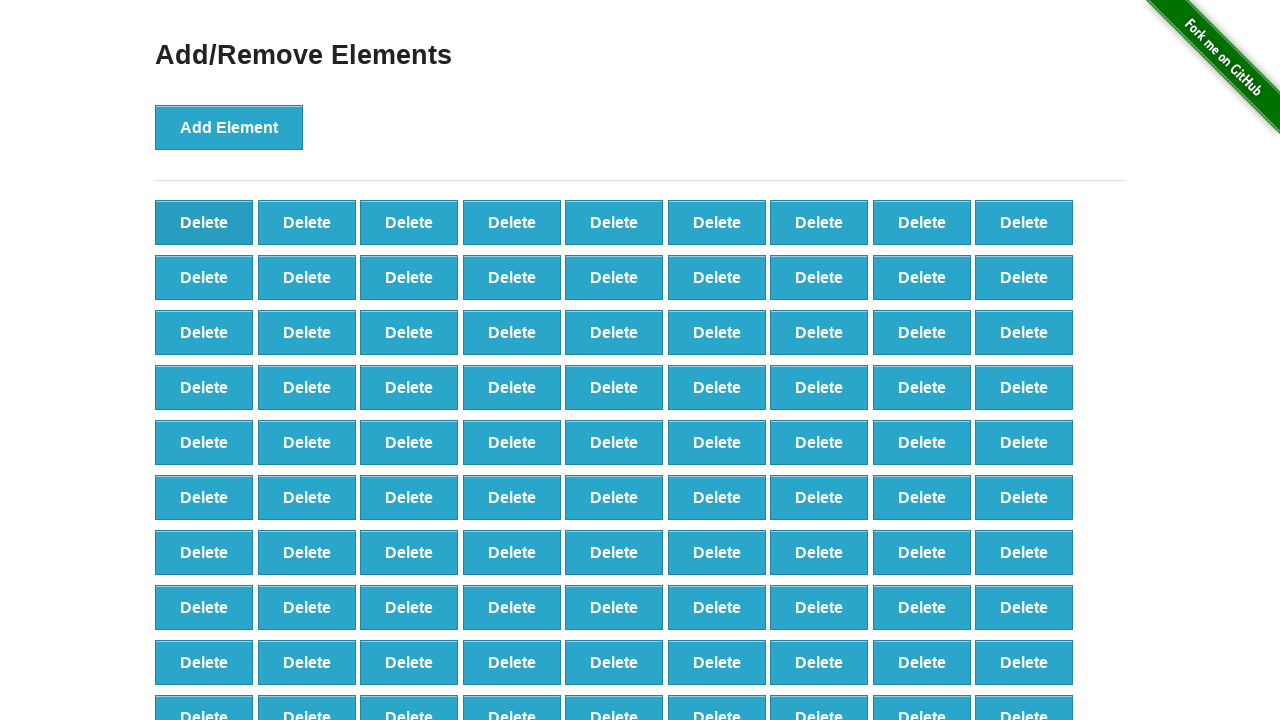

Clicked first 'Delete' button to remove element (iteration 7/99) at (204, 222) on text='Delete' >> nth=0
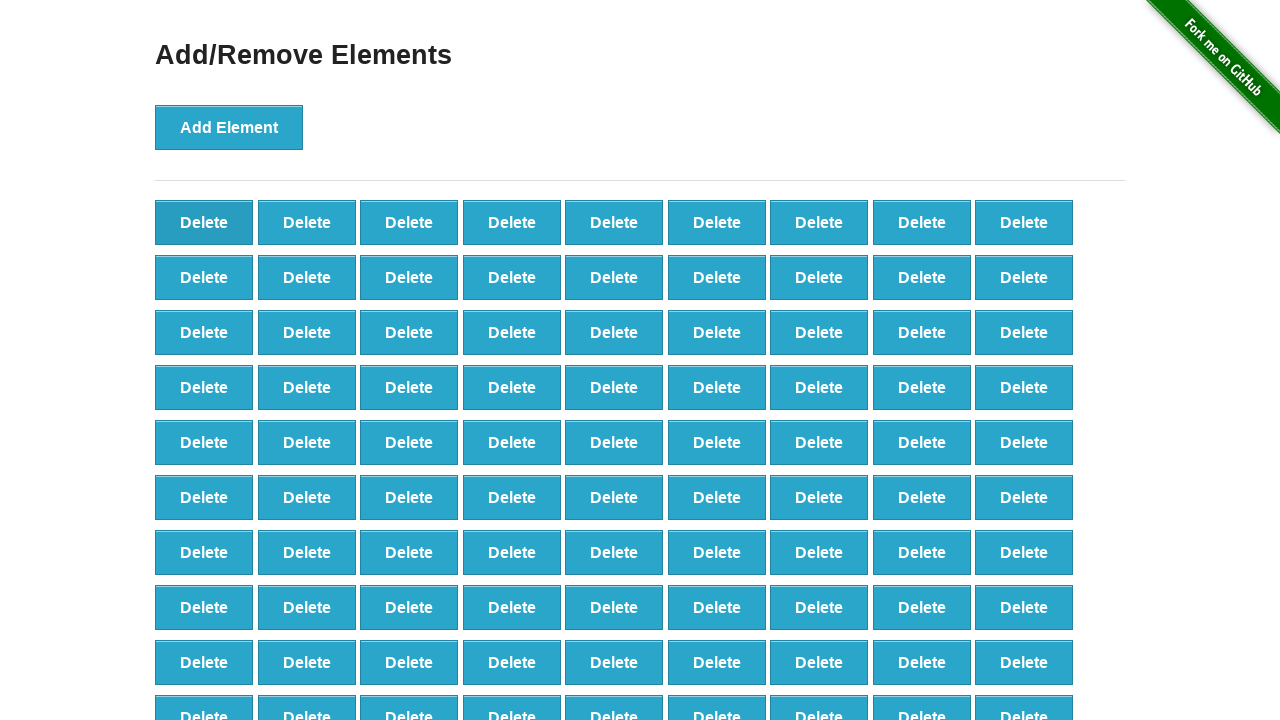

Clicked first 'Delete' button to remove element (iteration 8/99) at (204, 222) on text='Delete' >> nth=0
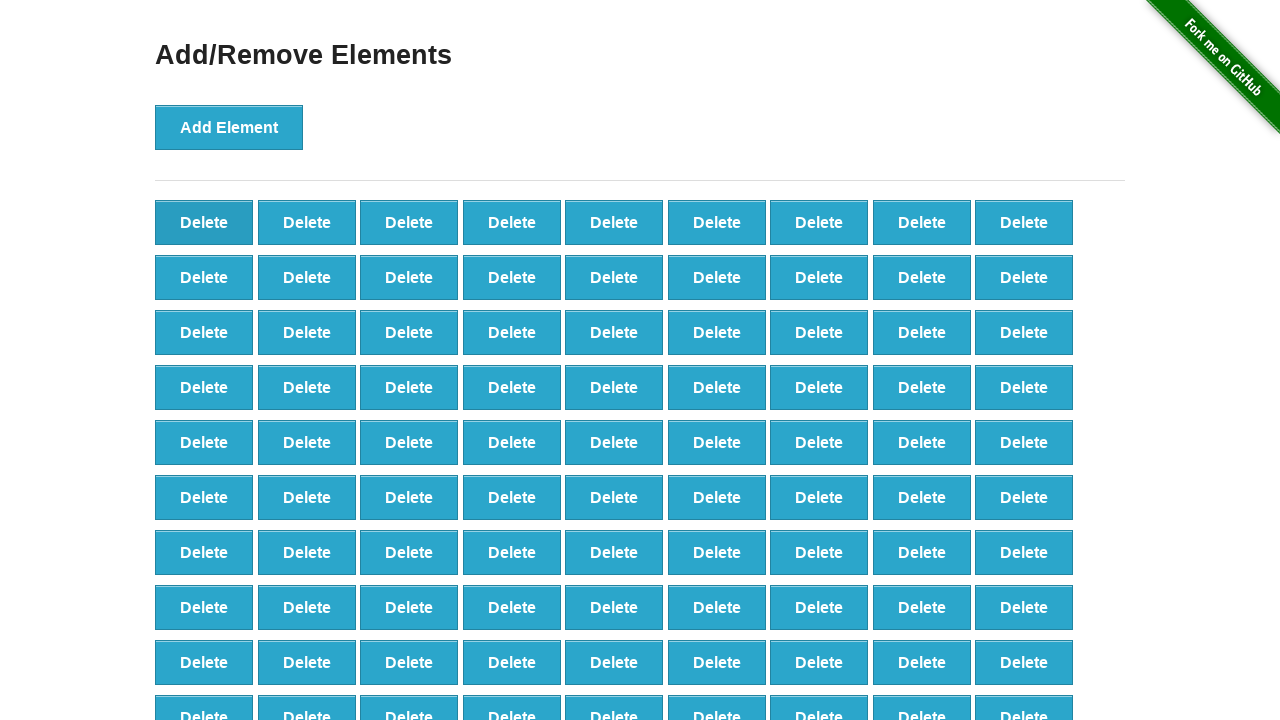

Clicked first 'Delete' button to remove element (iteration 9/99) at (204, 222) on text='Delete' >> nth=0
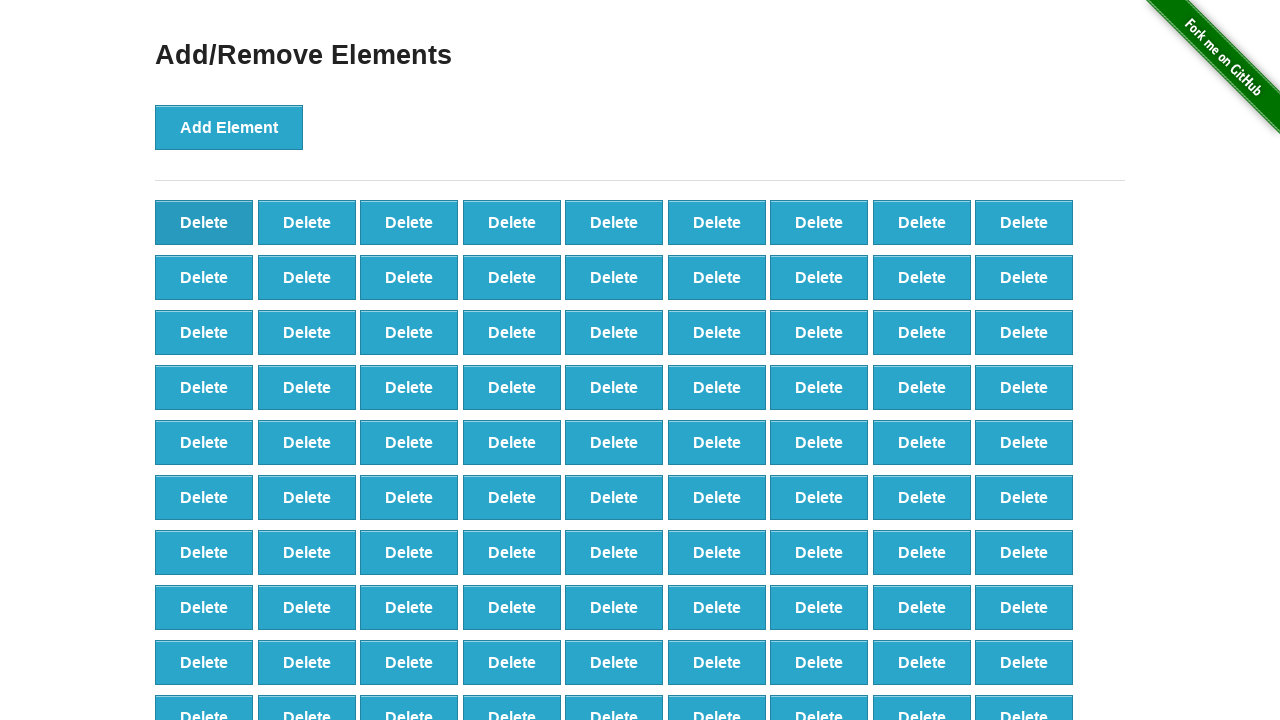

Clicked first 'Delete' button to remove element (iteration 10/99) at (204, 222) on text='Delete' >> nth=0
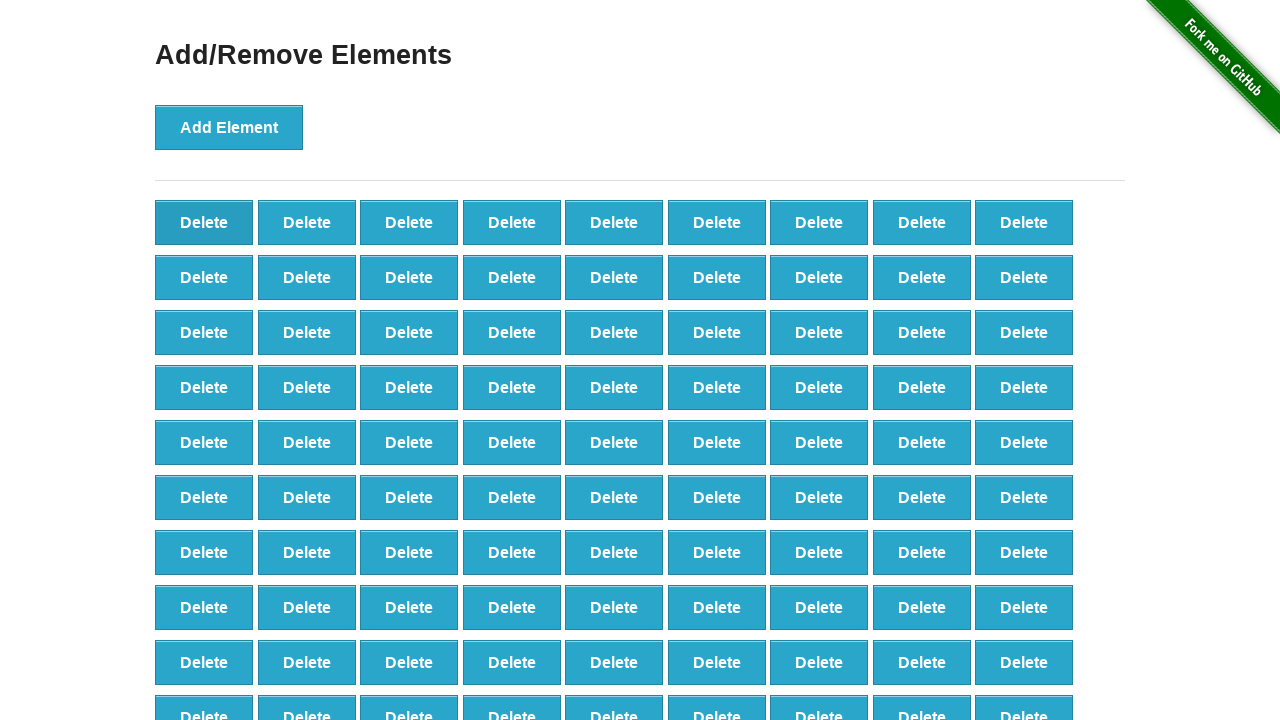

Clicked first 'Delete' button to remove element (iteration 11/99) at (204, 222) on text='Delete' >> nth=0
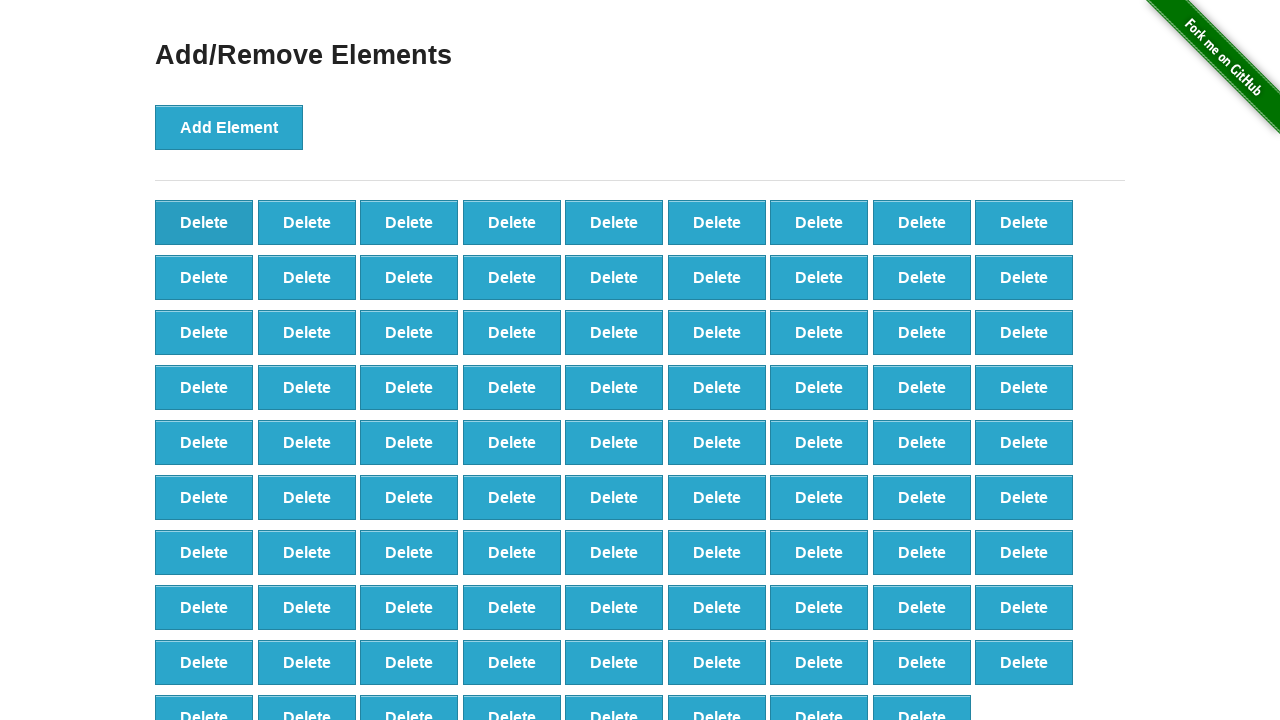

Clicked first 'Delete' button to remove element (iteration 12/99) at (204, 222) on text='Delete' >> nth=0
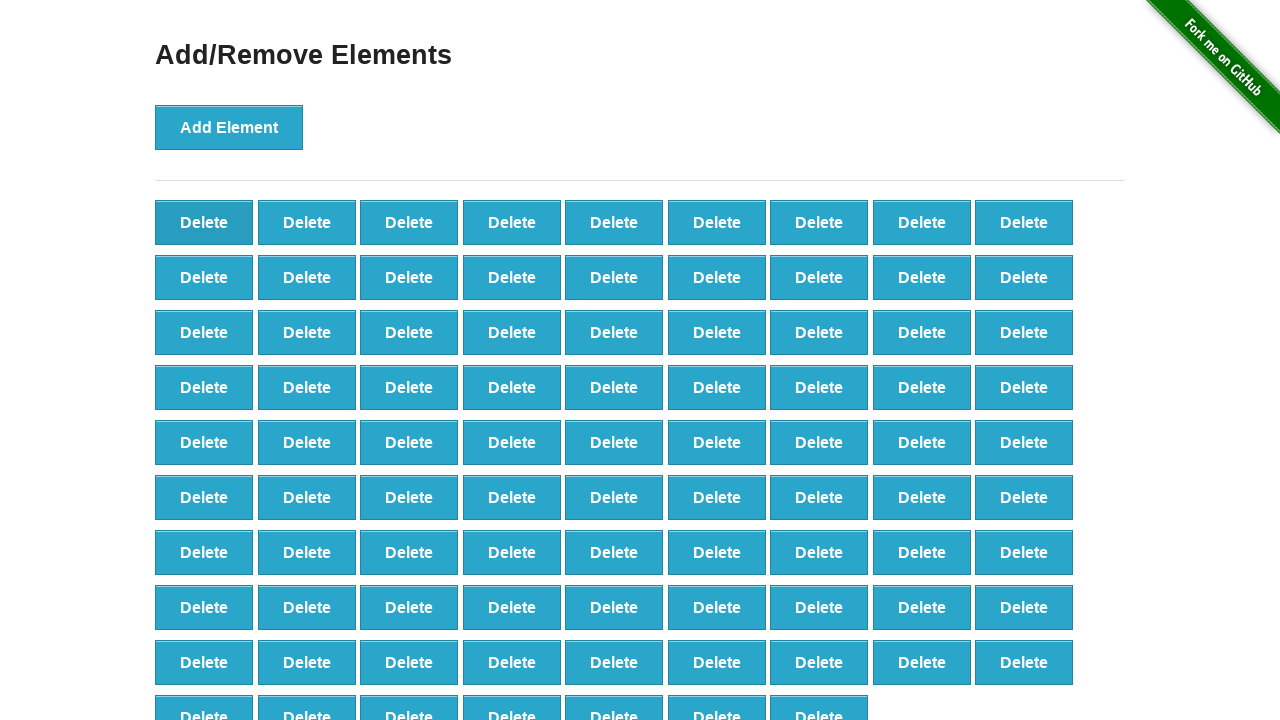

Clicked first 'Delete' button to remove element (iteration 13/99) at (204, 222) on text='Delete' >> nth=0
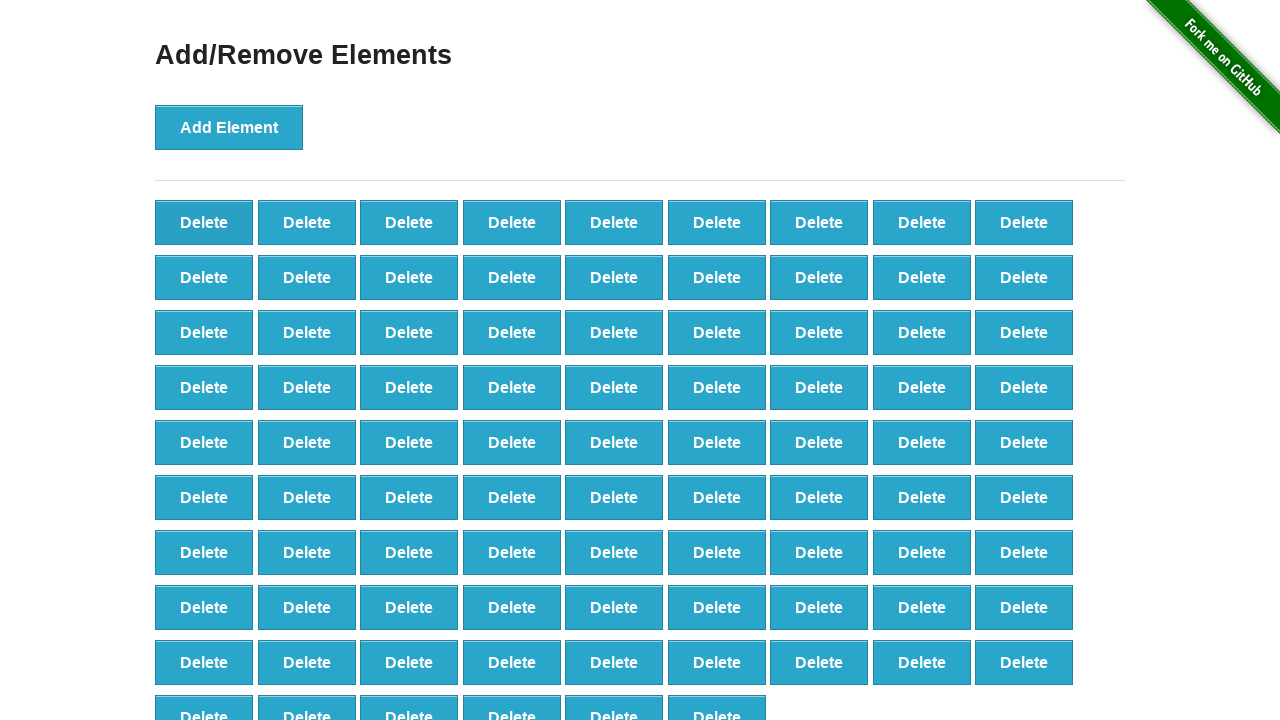

Clicked first 'Delete' button to remove element (iteration 14/99) at (204, 222) on text='Delete' >> nth=0
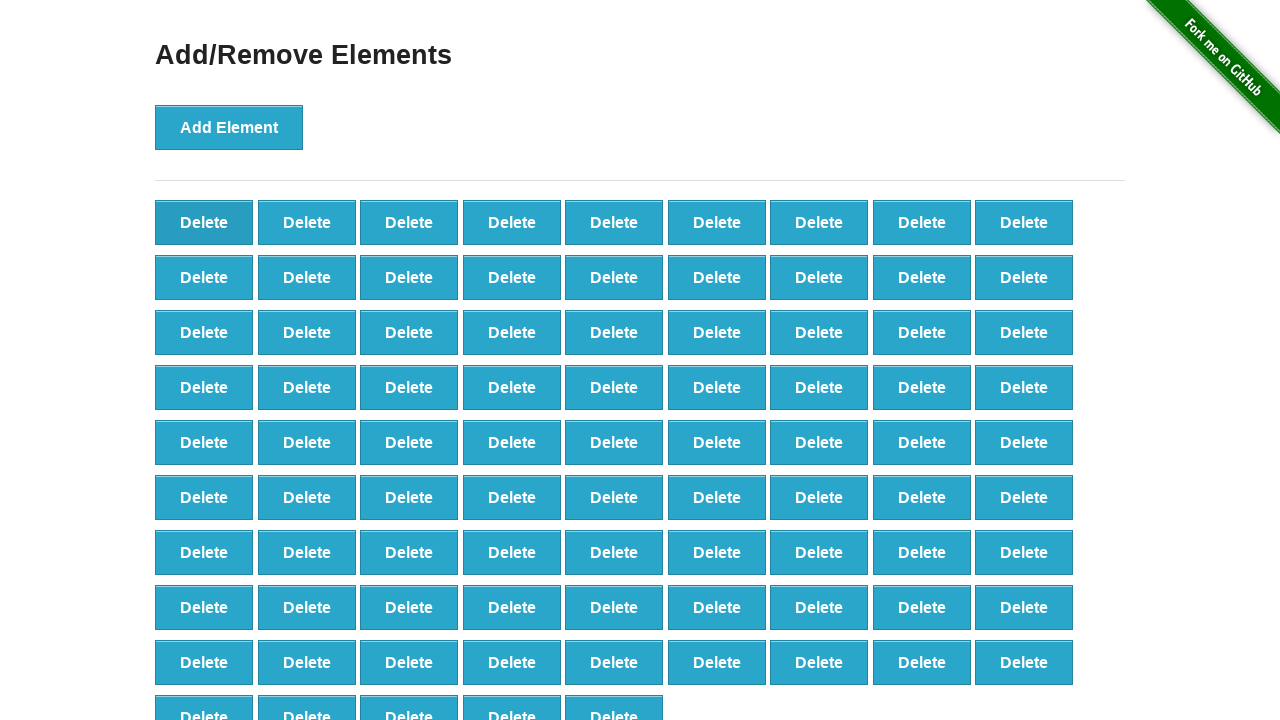

Clicked first 'Delete' button to remove element (iteration 15/99) at (204, 222) on text='Delete' >> nth=0
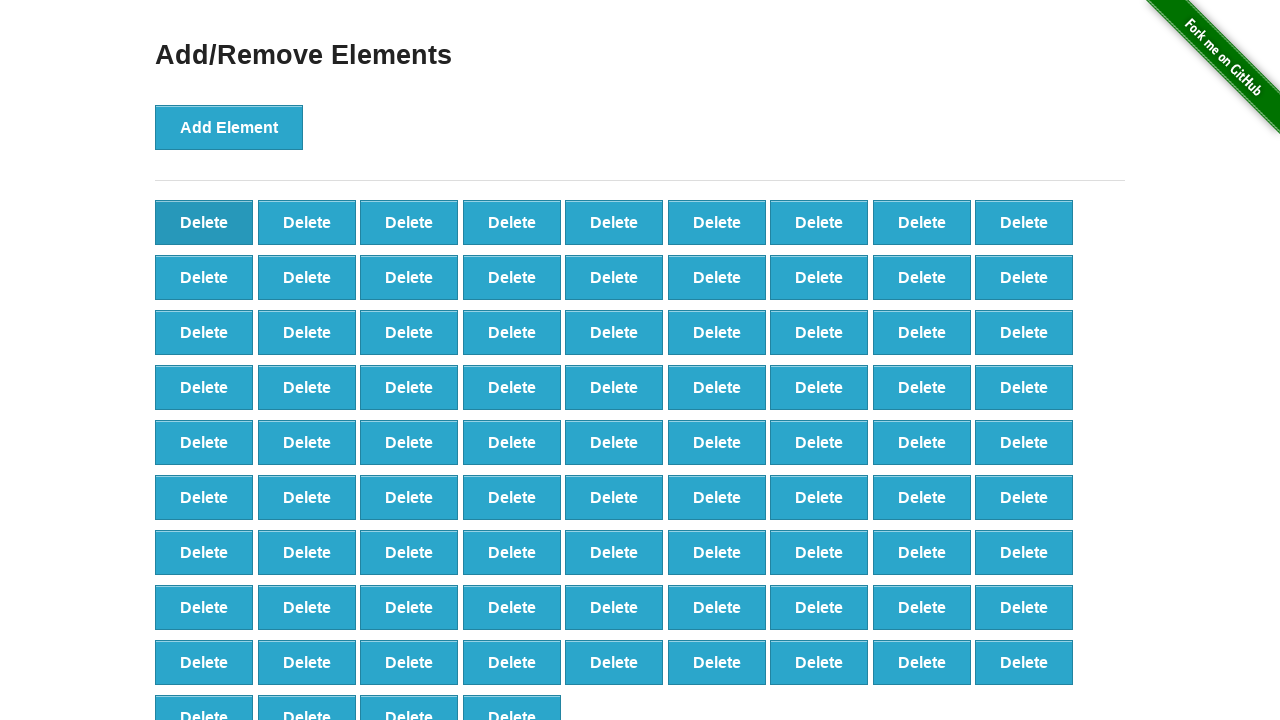

Clicked first 'Delete' button to remove element (iteration 16/99) at (204, 222) on text='Delete' >> nth=0
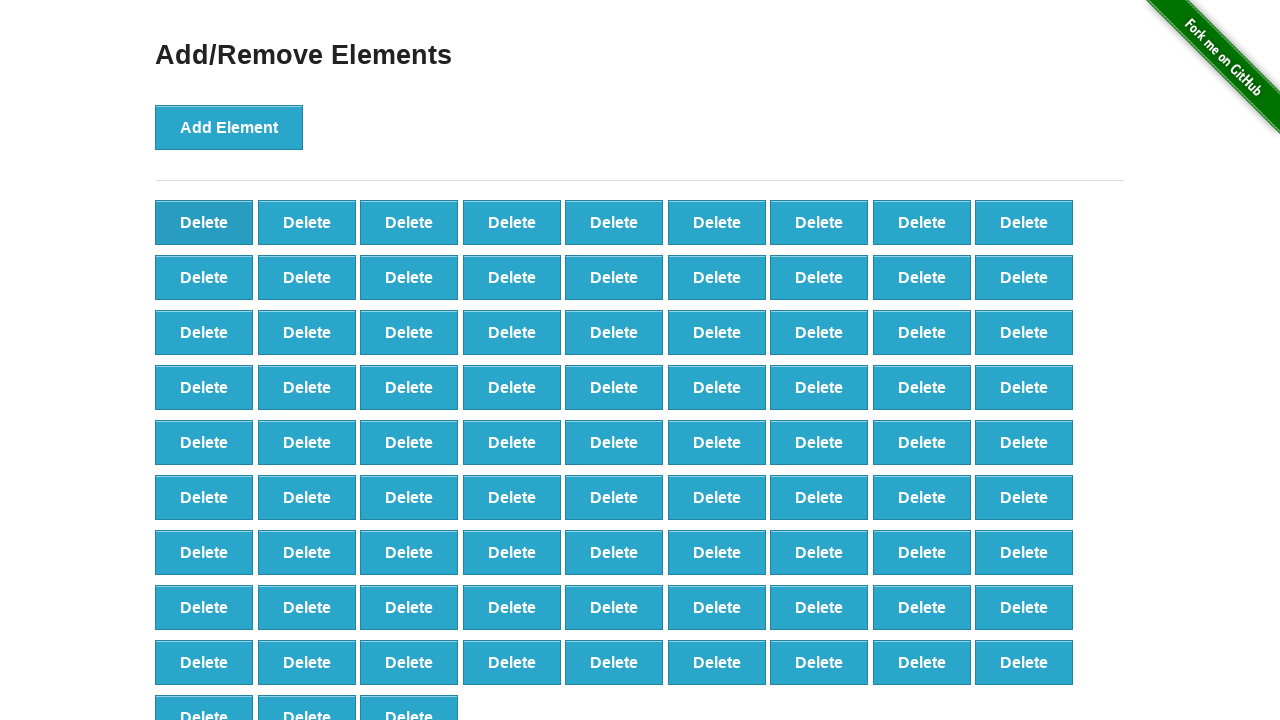

Clicked first 'Delete' button to remove element (iteration 17/99) at (204, 222) on text='Delete' >> nth=0
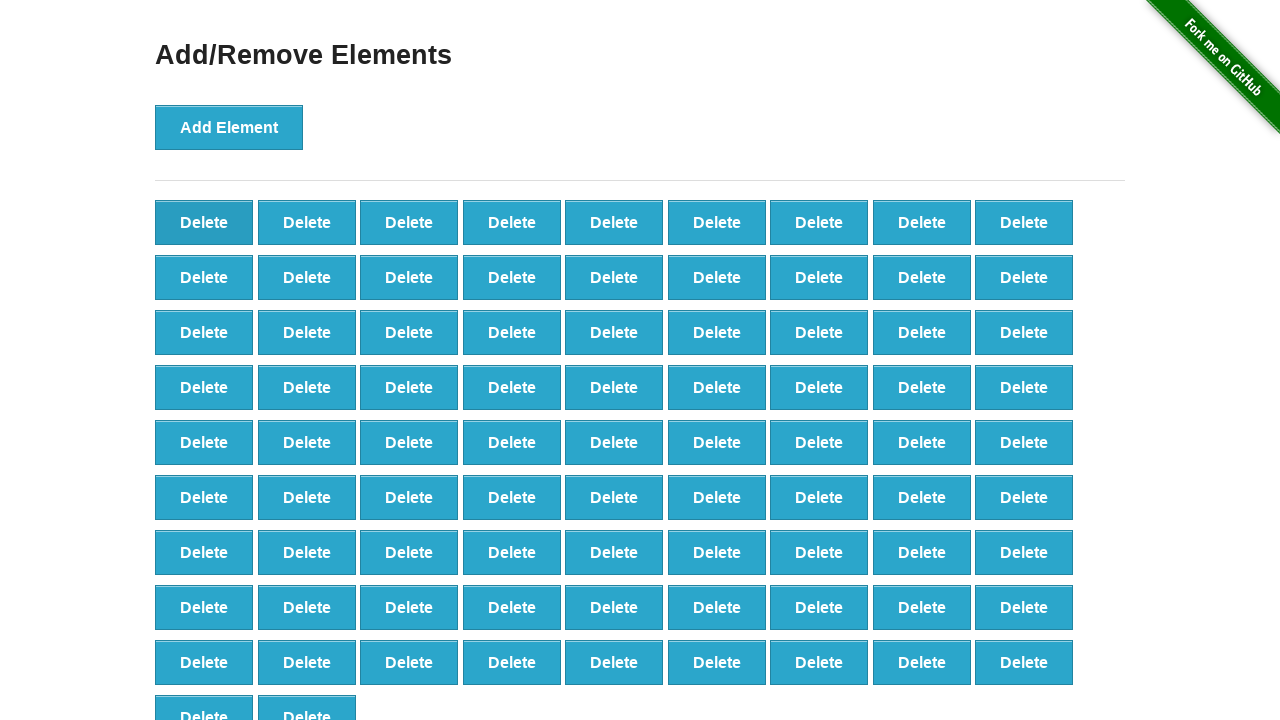

Clicked first 'Delete' button to remove element (iteration 18/99) at (204, 222) on text='Delete' >> nth=0
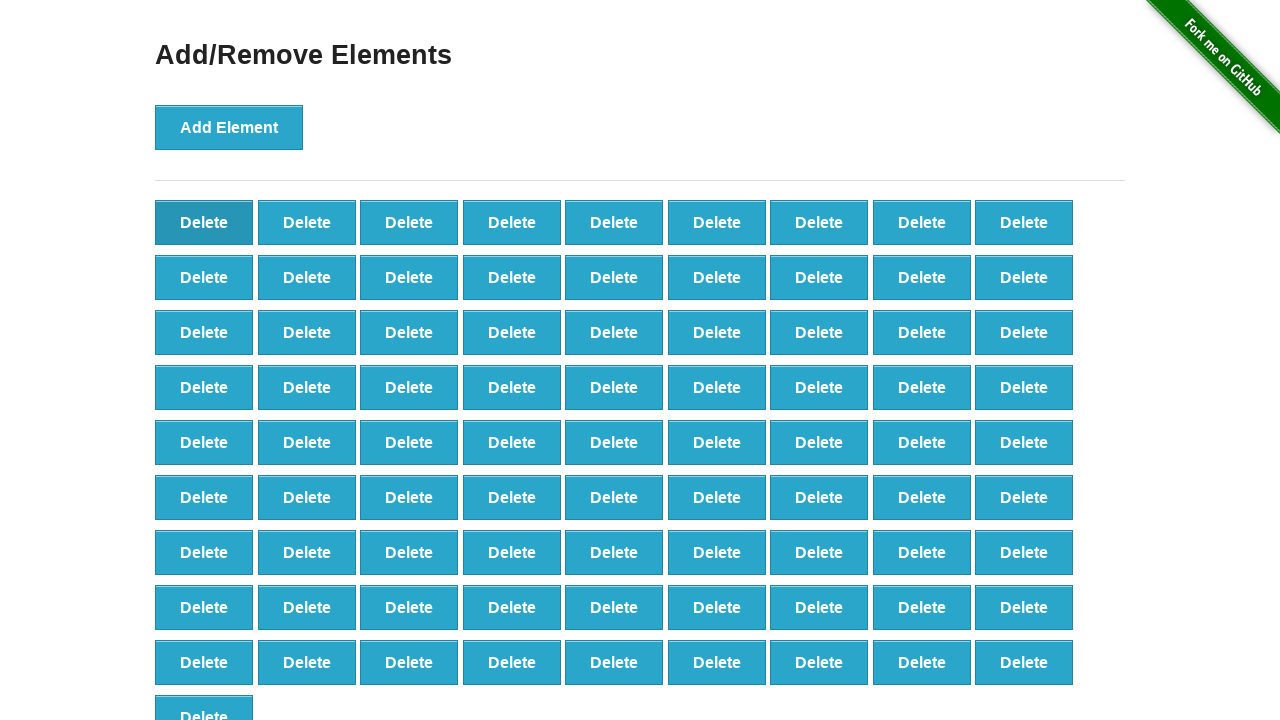

Clicked first 'Delete' button to remove element (iteration 19/99) at (204, 222) on text='Delete' >> nth=0
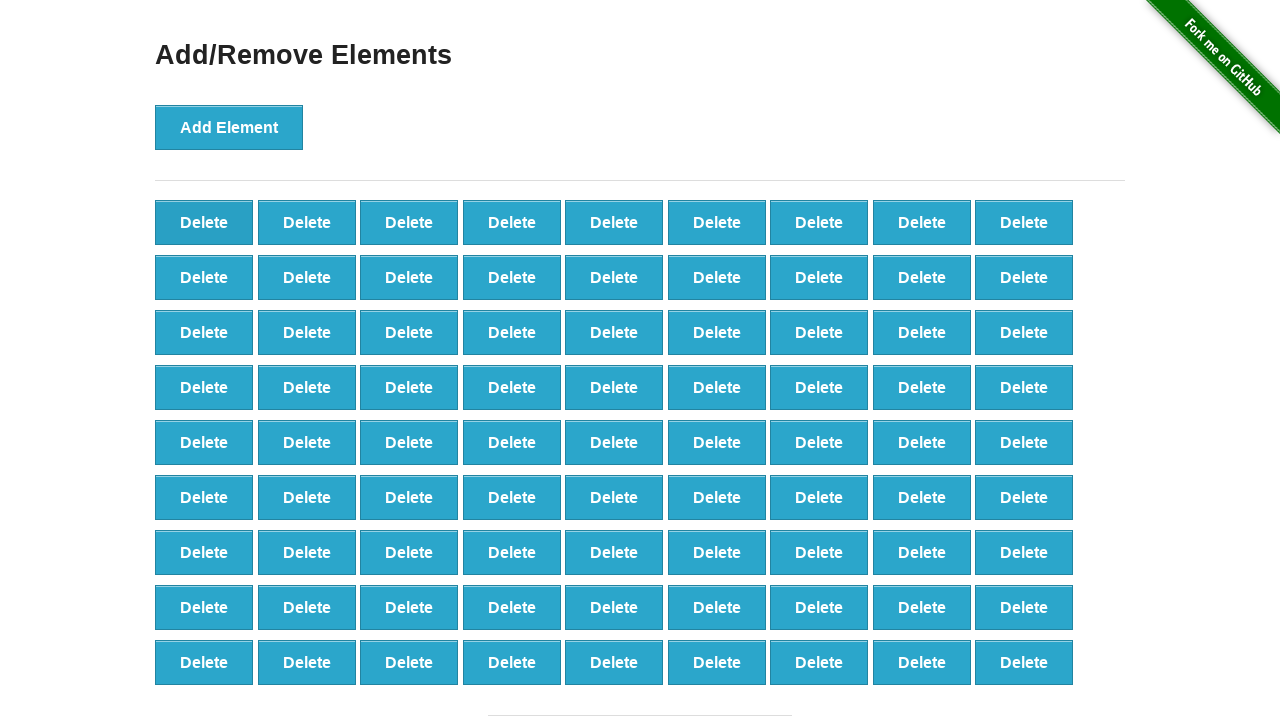

Clicked first 'Delete' button to remove element (iteration 20/99) at (204, 222) on text='Delete' >> nth=0
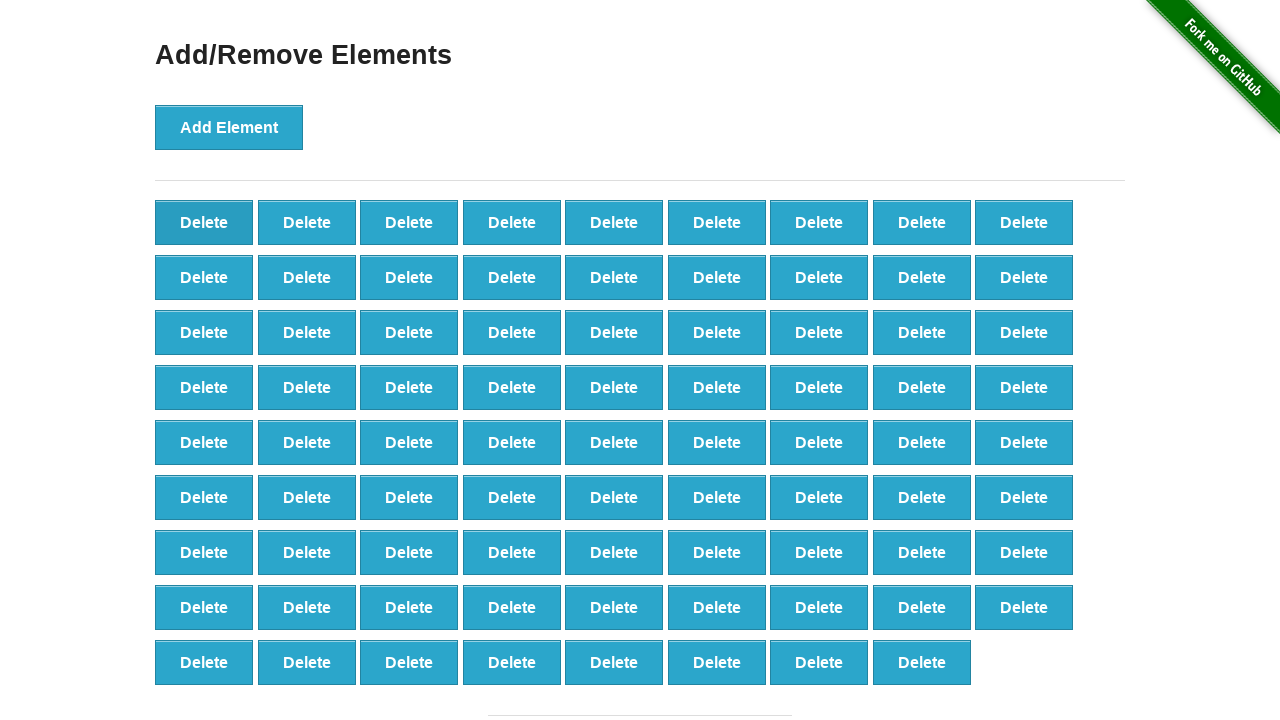

Clicked first 'Delete' button to remove element (iteration 21/99) at (204, 222) on text='Delete' >> nth=0
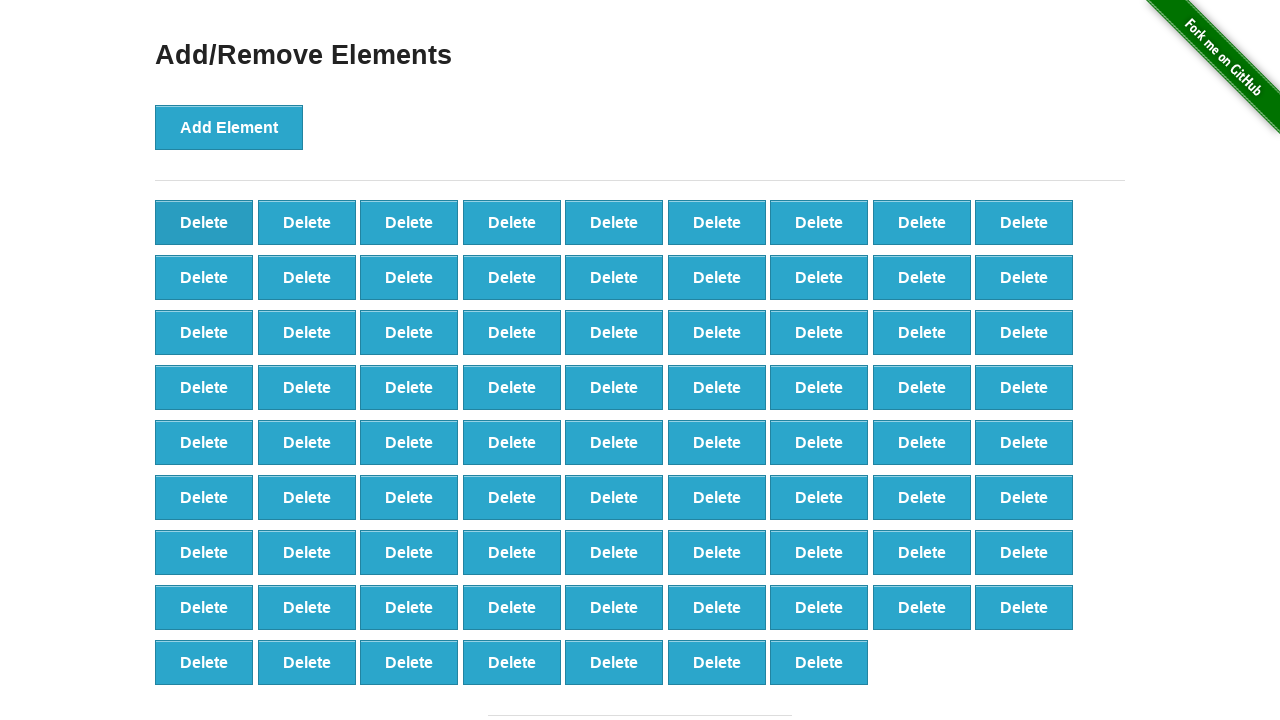

Clicked first 'Delete' button to remove element (iteration 22/99) at (204, 222) on text='Delete' >> nth=0
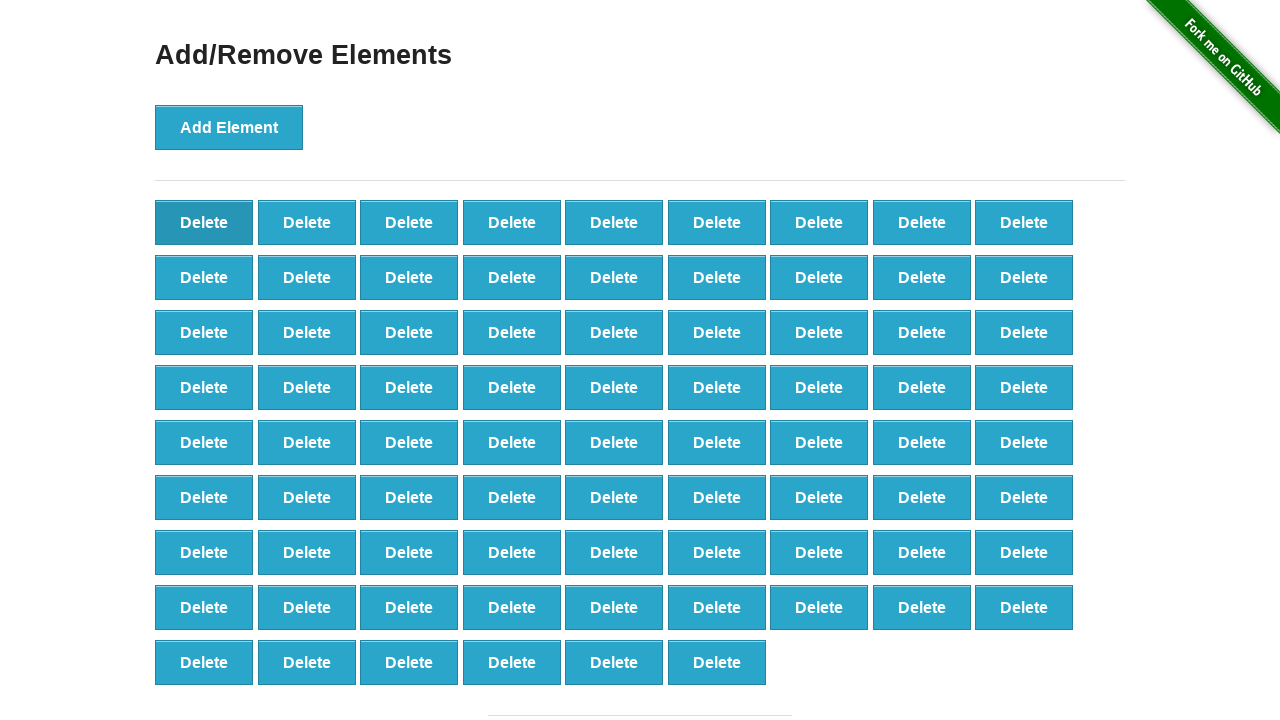

Clicked first 'Delete' button to remove element (iteration 23/99) at (204, 222) on text='Delete' >> nth=0
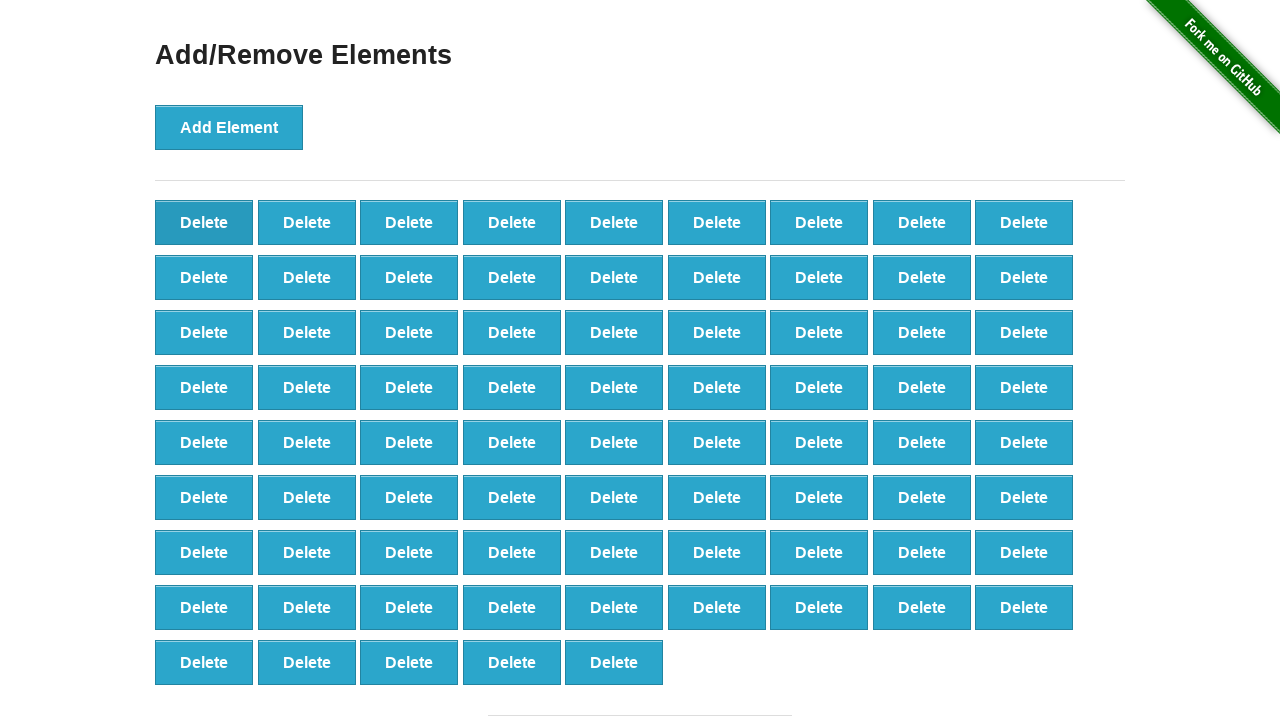

Clicked first 'Delete' button to remove element (iteration 24/99) at (204, 222) on text='Delete' >> nth=0
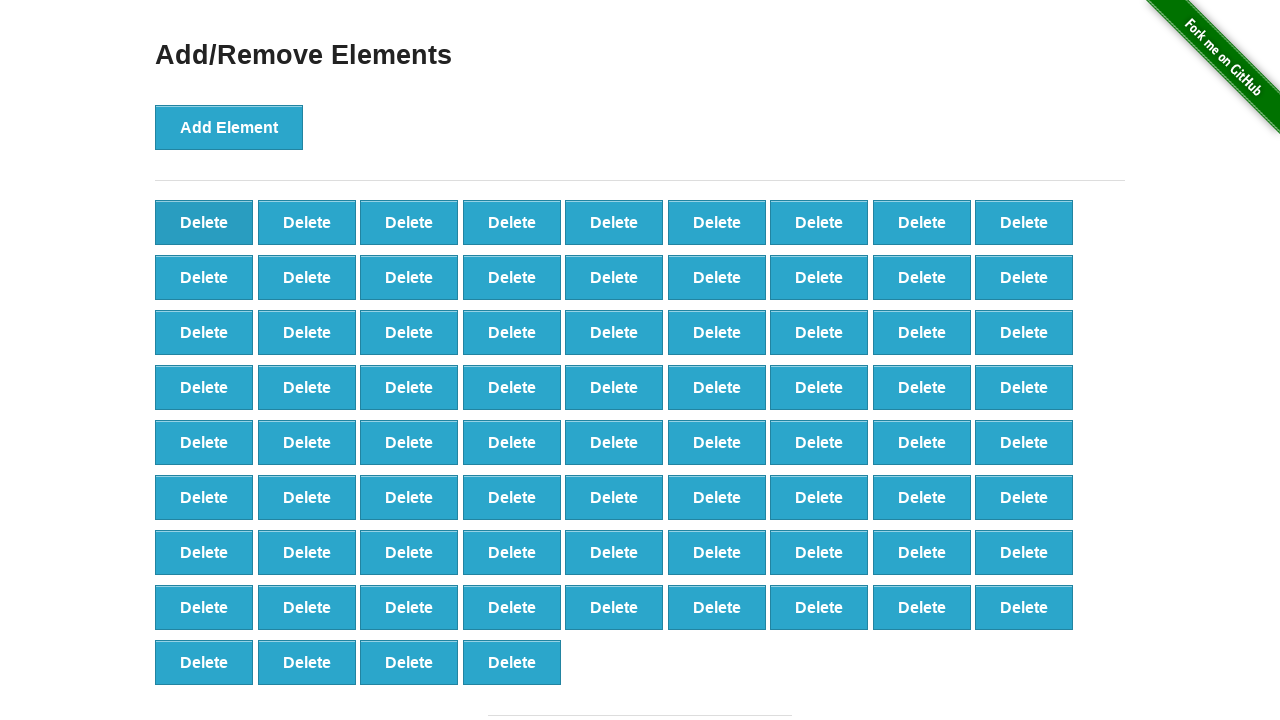

Clicked first 'Delete' button to remove element (iteration 25/99) at (204, 222) on text='Delete' >> nth=0
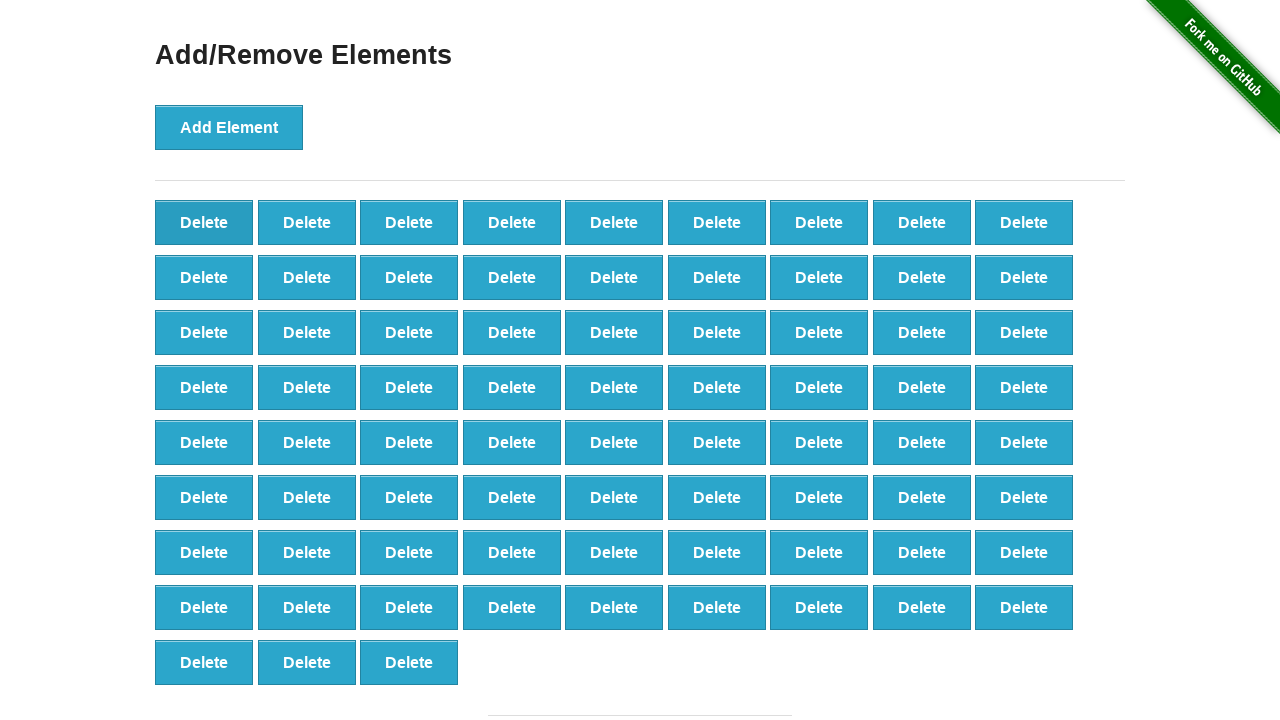

Clicked first 'Delete' button to remove element (iteration 26/99) at (204, 222) on text='Delete' >> nth=0
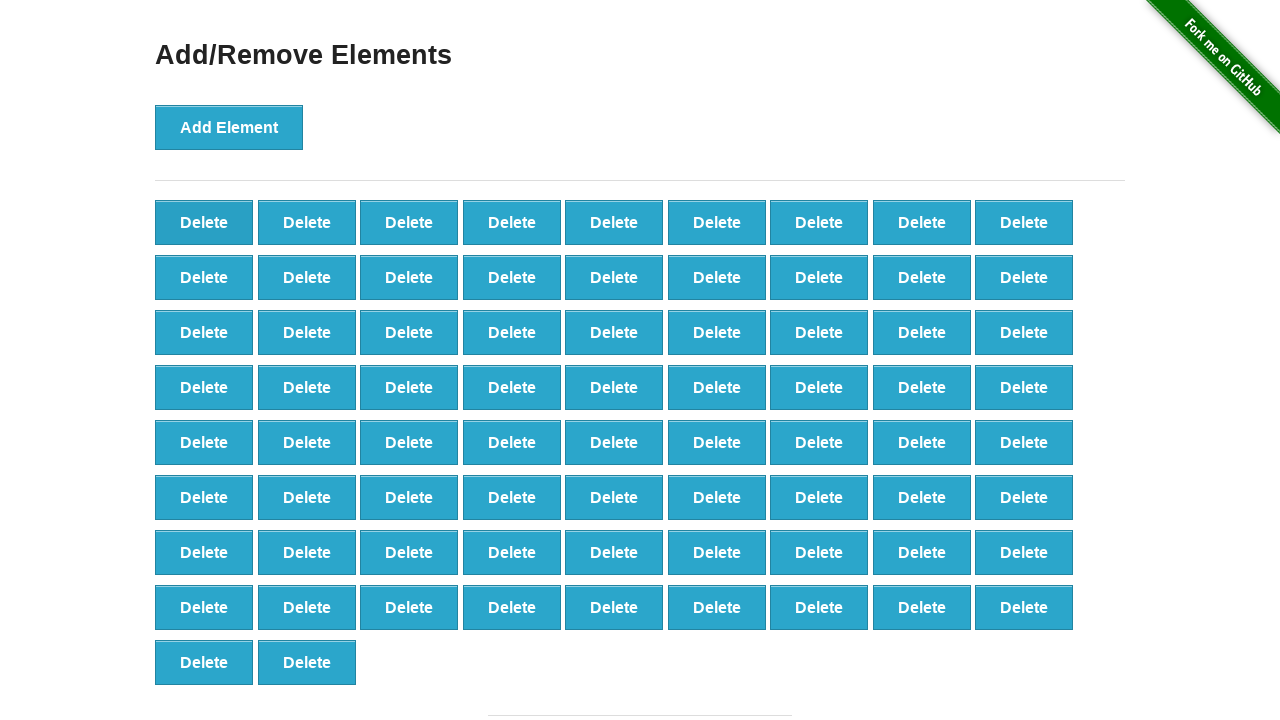

Clicked first 'Delete' button to remove element (iteration 27/99) at (204, 222) on text='Delete' >> nth=0
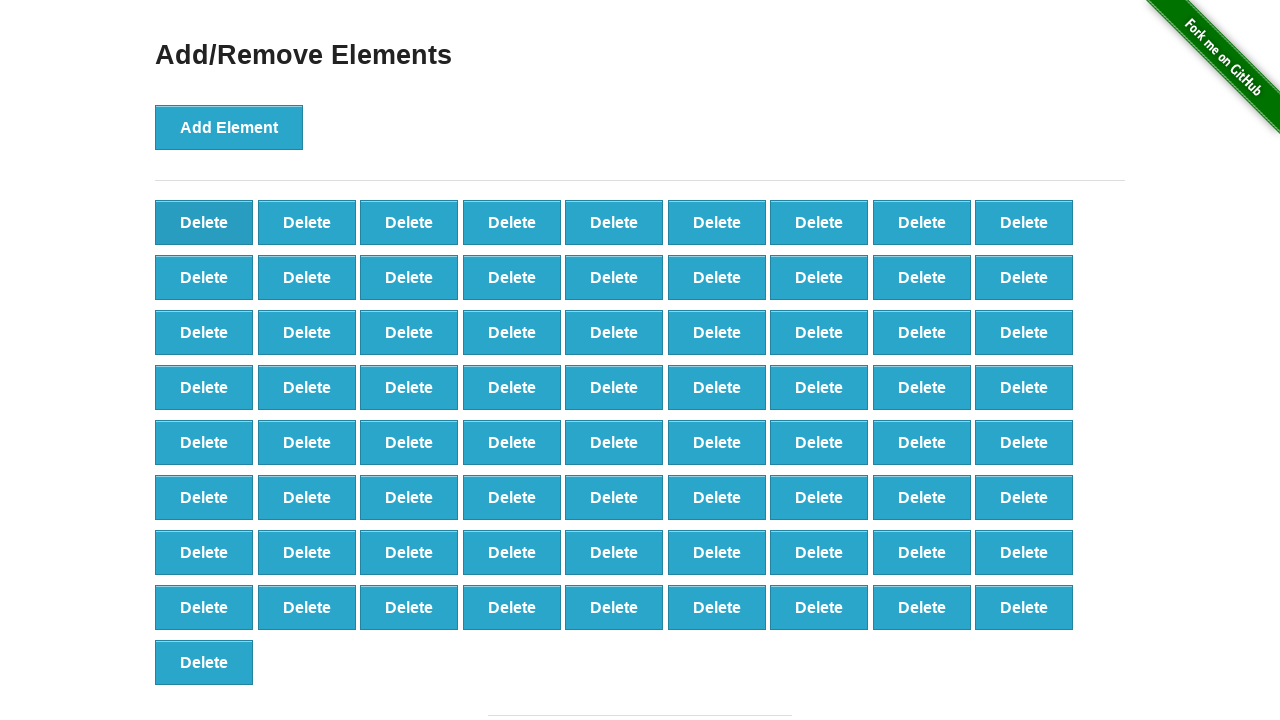

Clicked first 'Delete' button to remove element (iteration 28/99) at (204, 222) on text='Delete' >> nth=0
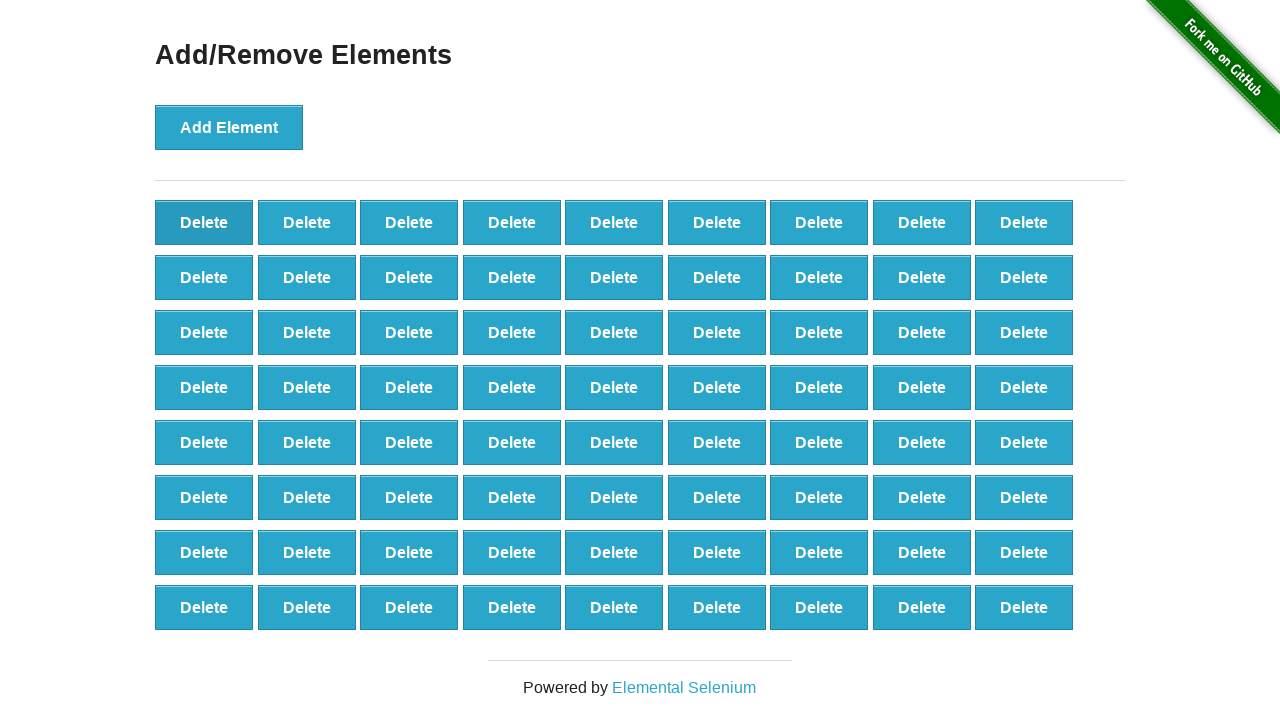

Clicked first 'Delete' button to remove element (iteration 29/99) at (204, 222) on text='Delete' >> nth=0
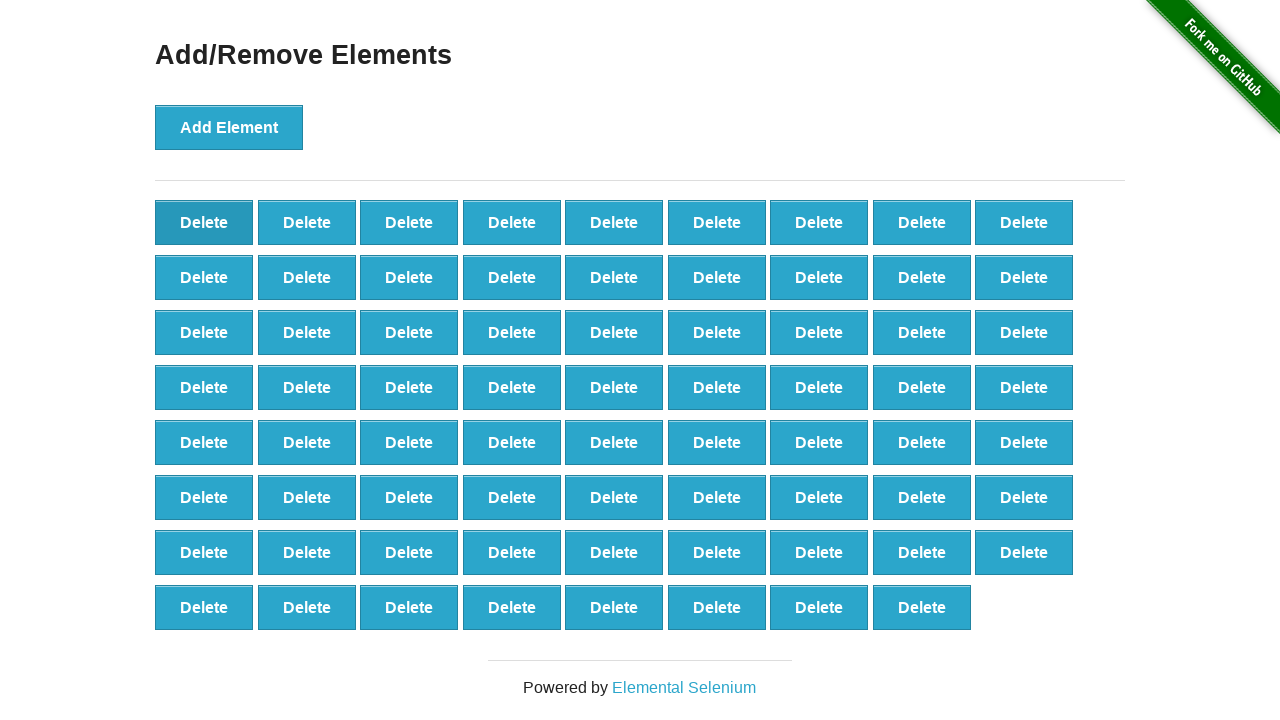

Clicked first 'Delete' button to remove element (iteration 30/99) at (204, 222) on text='Delete' >> nth=0
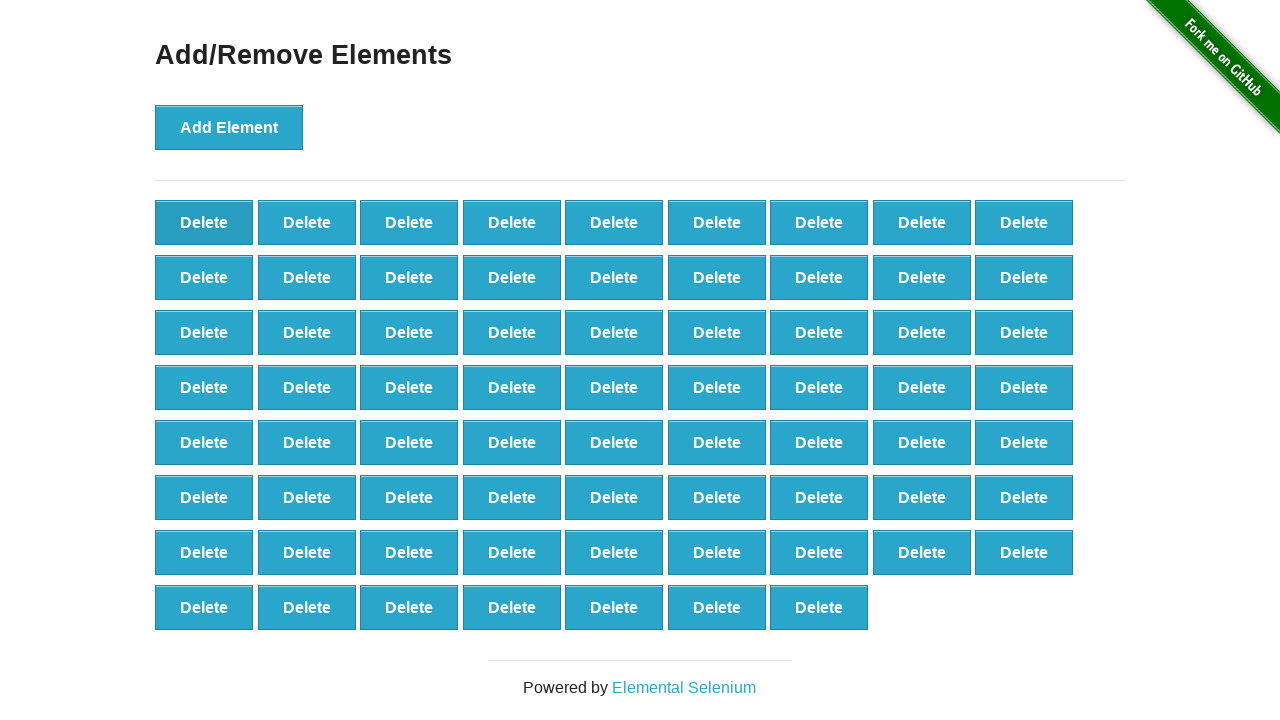

Clicked first 'Delete' button to remove element (iteration 31/99) at (204, 222) on text='Delete' >> nth=0
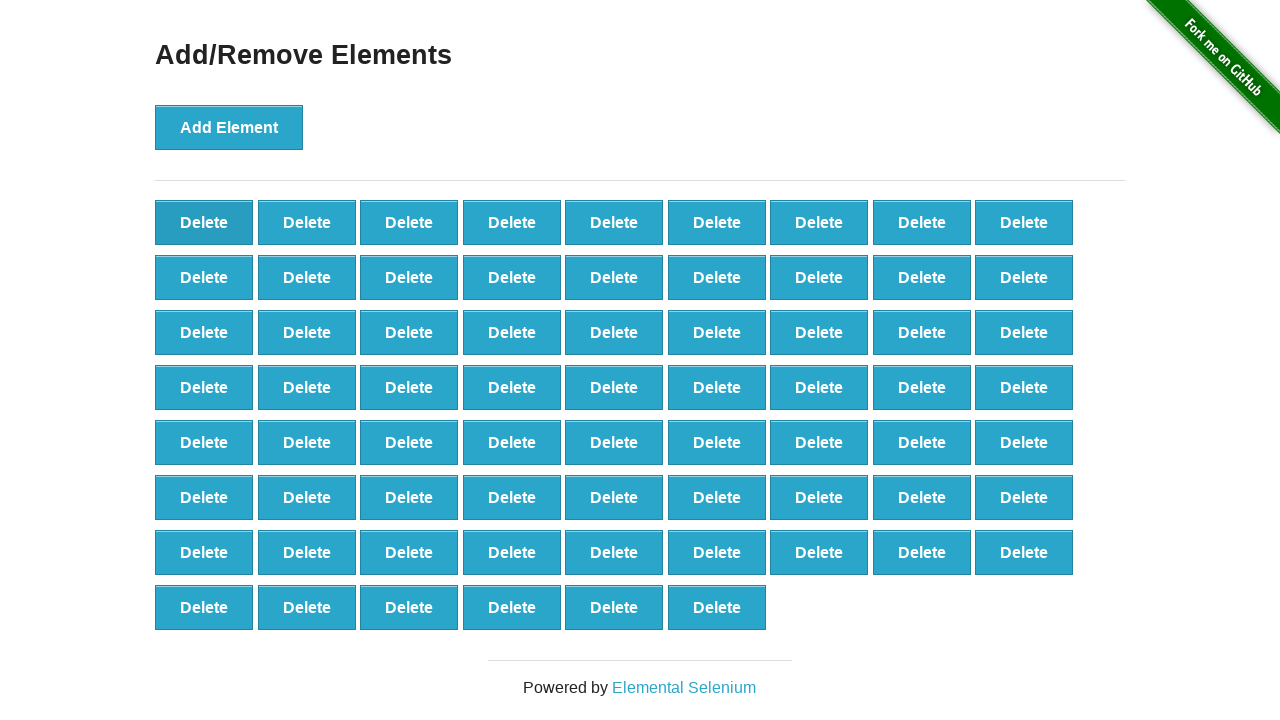

Clicked first 'Delete' button to remove element (iteration 32/99) at (204, 222) on text='Delete' >> nth=0
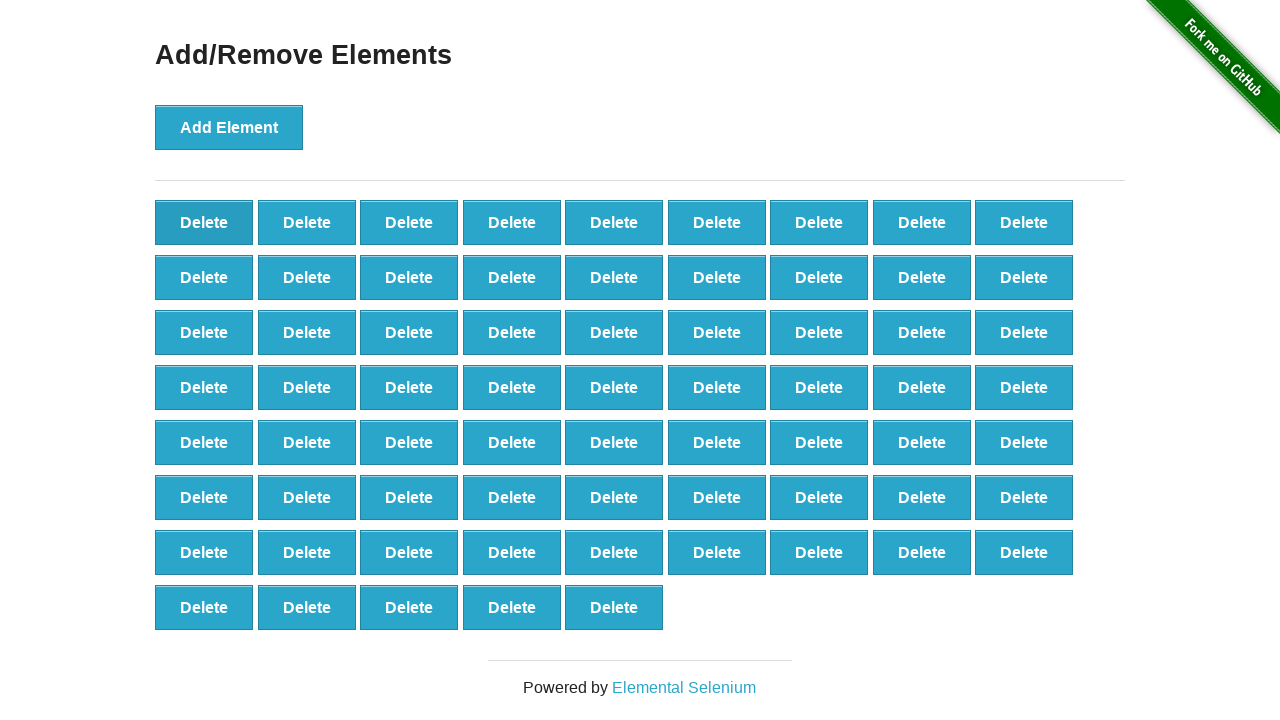

Clicked first 'Delete' button to remove element (iteration 33/99) at (204, 222) on text='Delete' >> nth=0
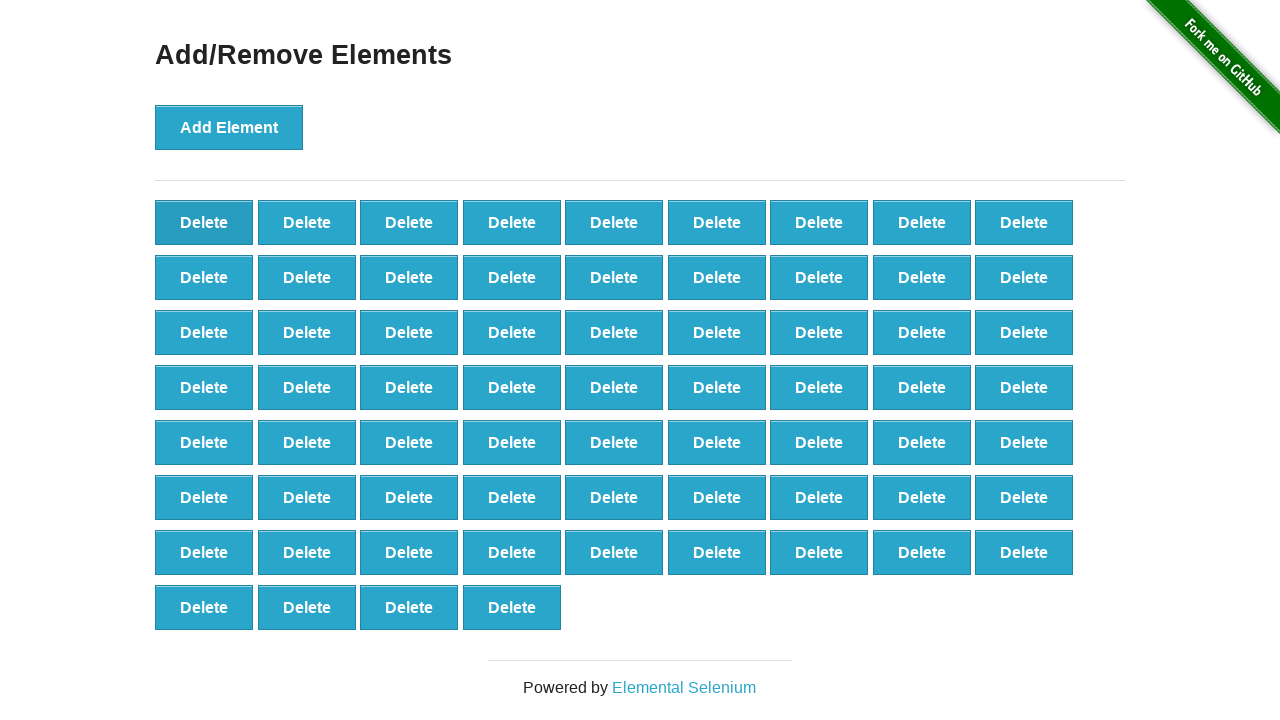

Clicked first 'Delete' button to remove element (iteration 34/99) at (204, 222) on text='Delete' >> nth=0
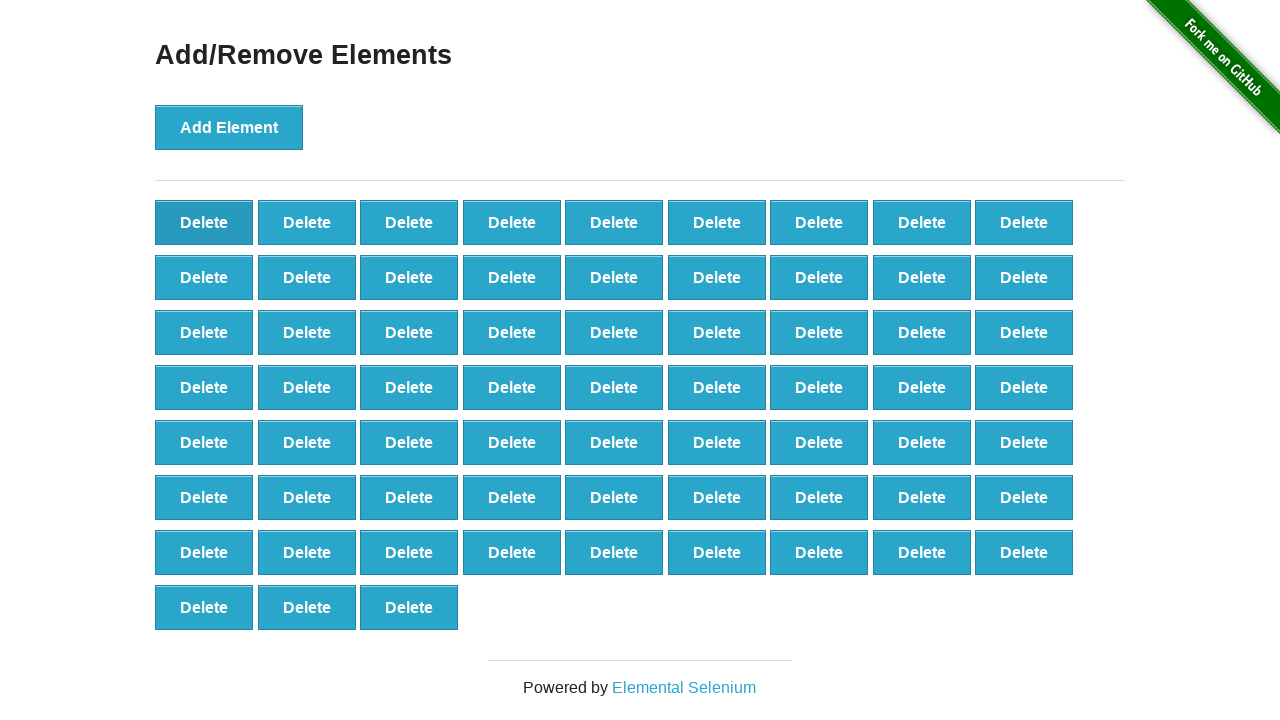

Clicked first 'Delete' button to remove element (iteration 35/99) at (204, 222) on text='Delete' >> nth=0
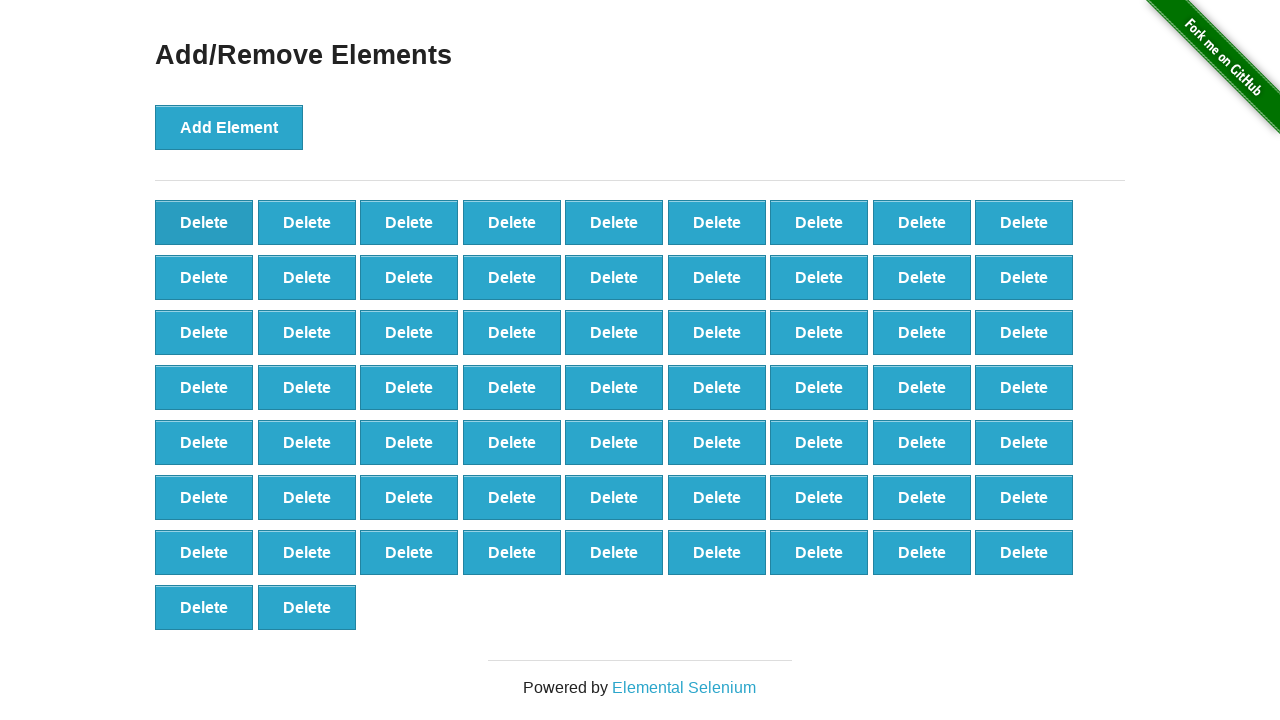

Clicked first 'Delete' button to remove element (iteration 36/99) at (204, 222) on text='Delete' >> nth=0
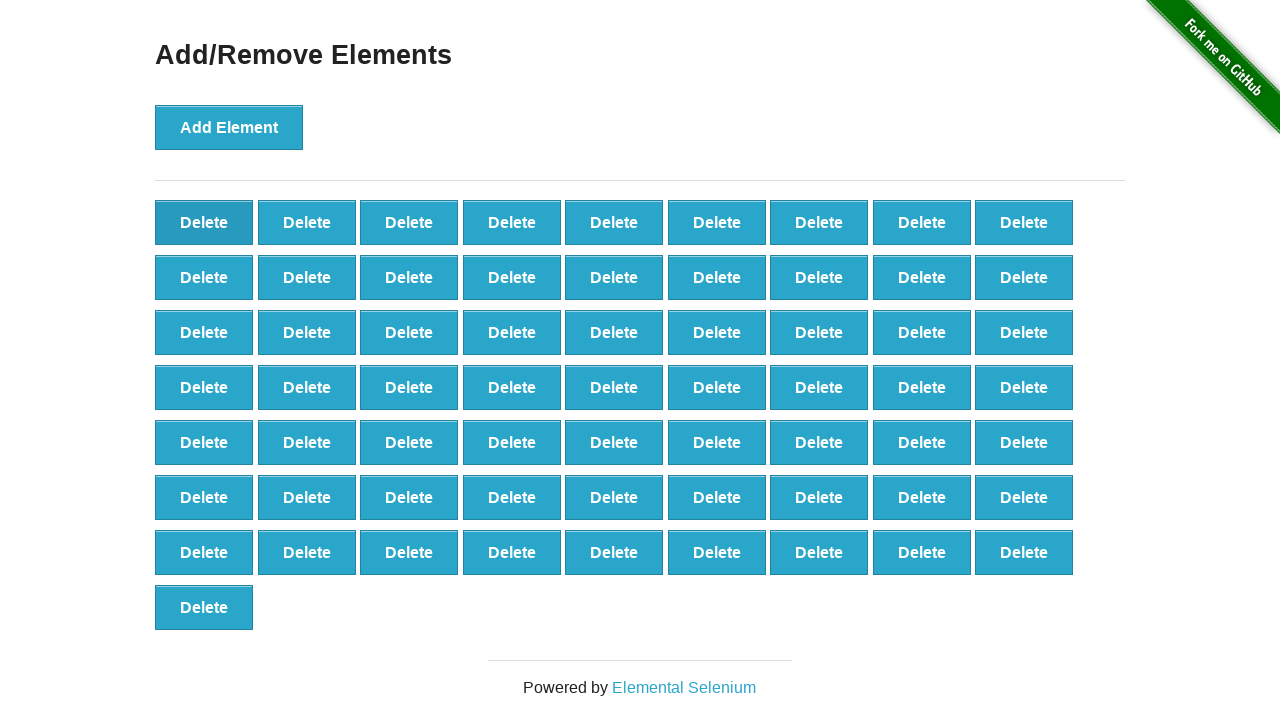

Clicked first 'Delete' button to remove element (iteration 37/99) at (204, 222) on text='Delete' >> nth=0
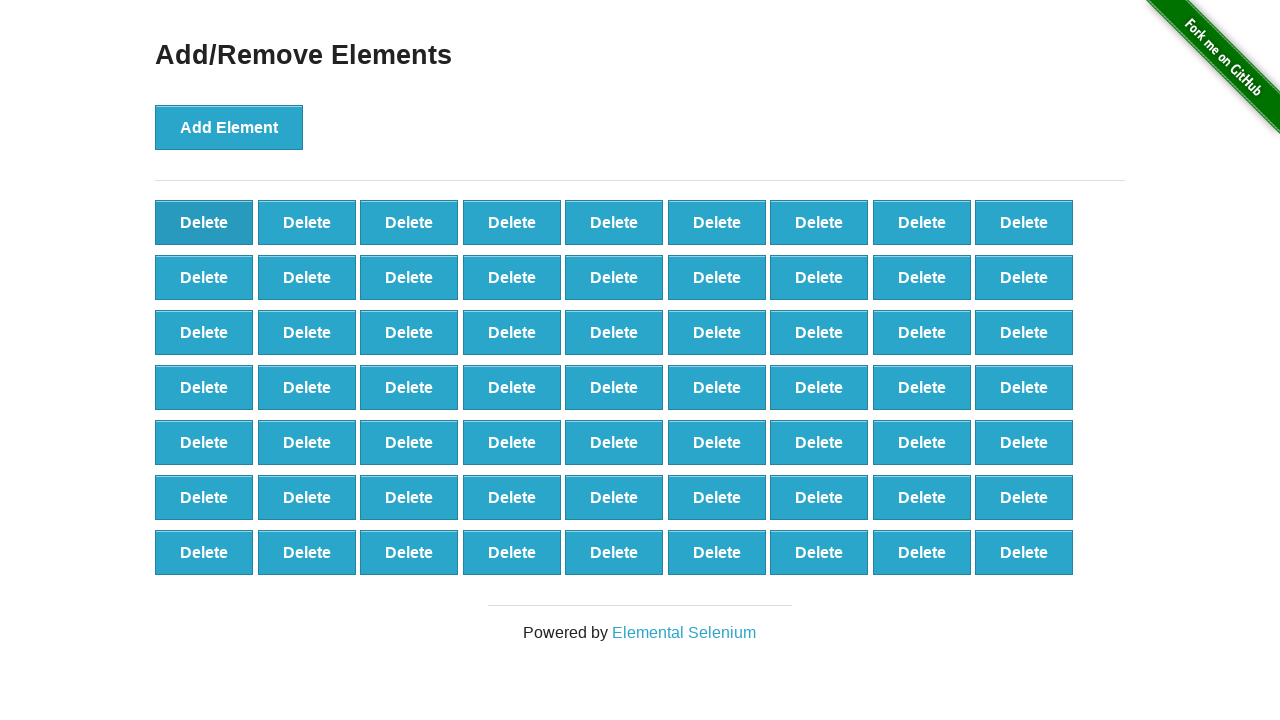

Clicked first 'Delete' button to remove element (iteration 38/99) at (204, 222) on text='Delete' >> nth=0
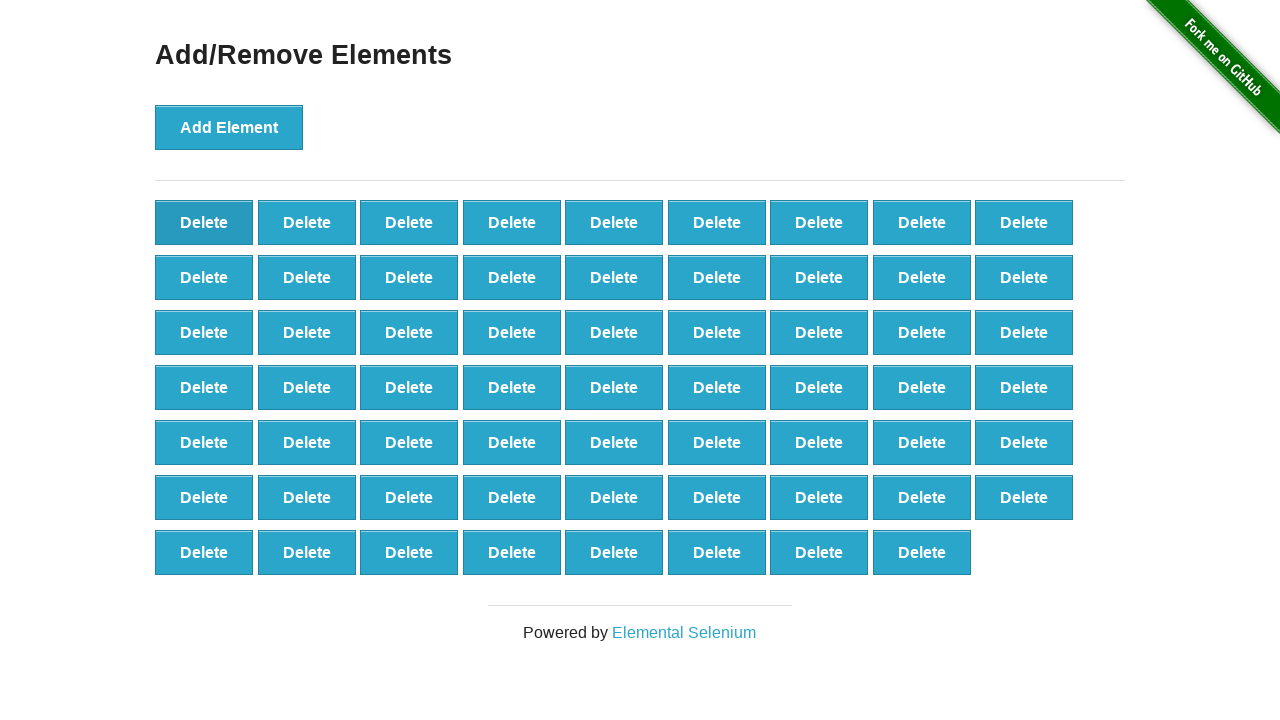

Clicked first 'Delete' button to remove element (iteration 39/99) at (204, 222) on text='Delete' >> nth=0
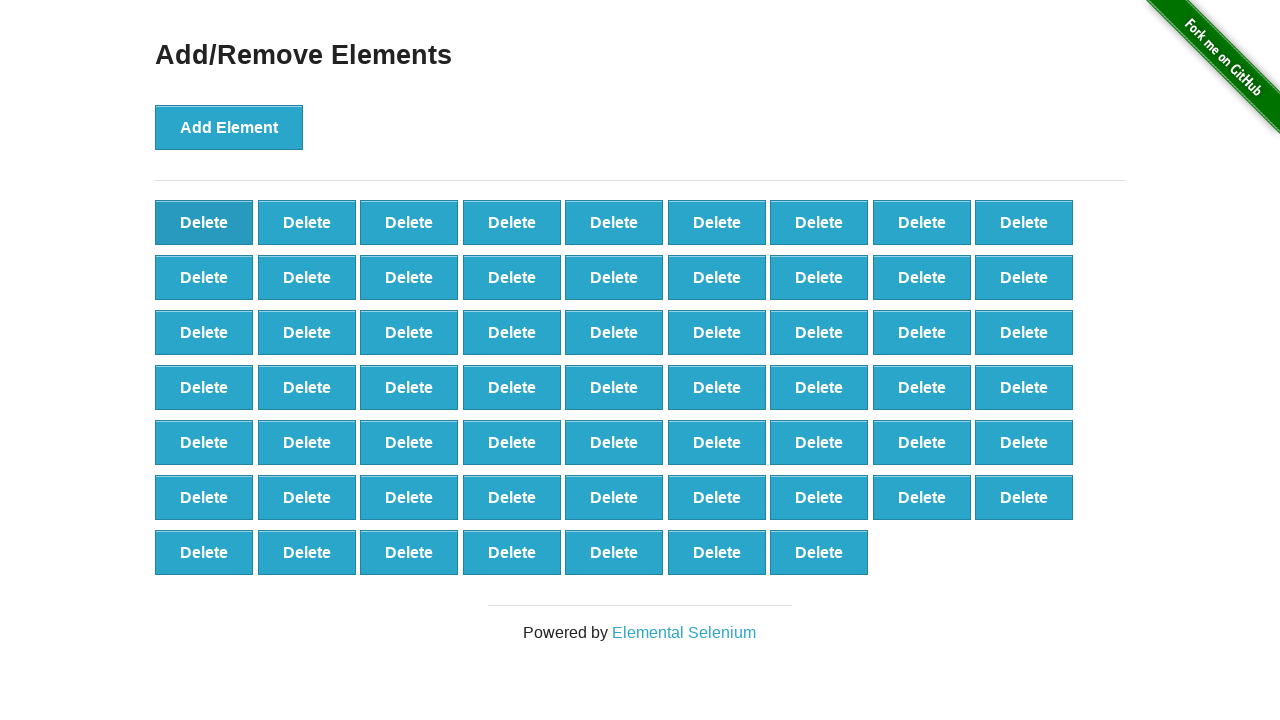

Clicked first 'Delete' button to remove element (iteration 40/99) at (204, 222) on text='Delete' >> nth=0
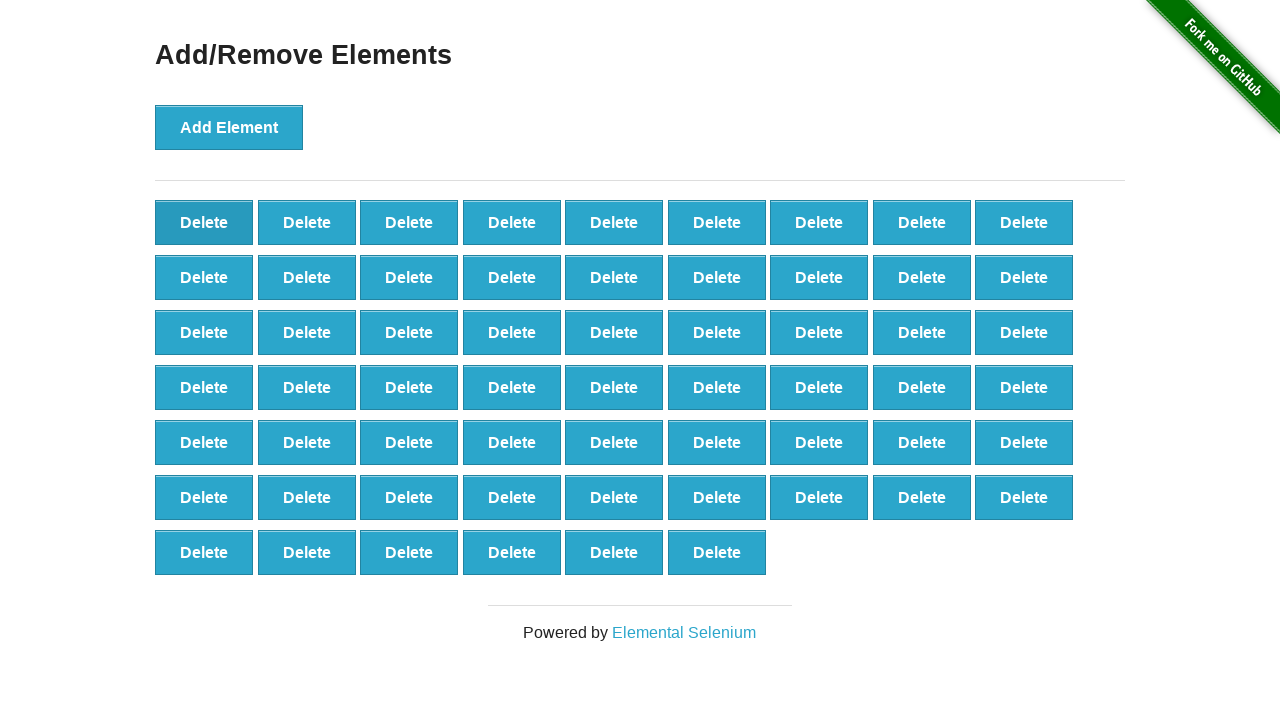

Clicked first 'Delete' button to remove element (iteration 41/99) at (204, 222) on text='Delete' >> nth=0
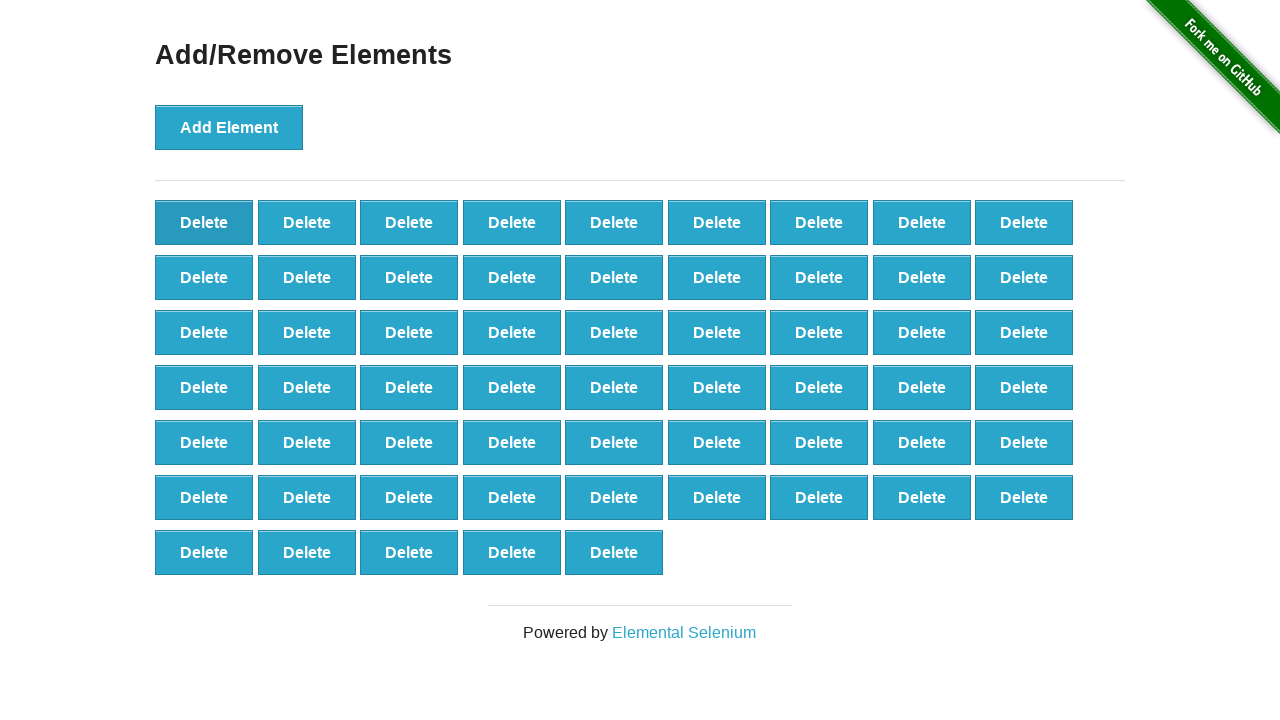

Clicked first 'Delete' button to remove element (iteration 42/99) at (204, 222) on text='Delete' >> nth=0
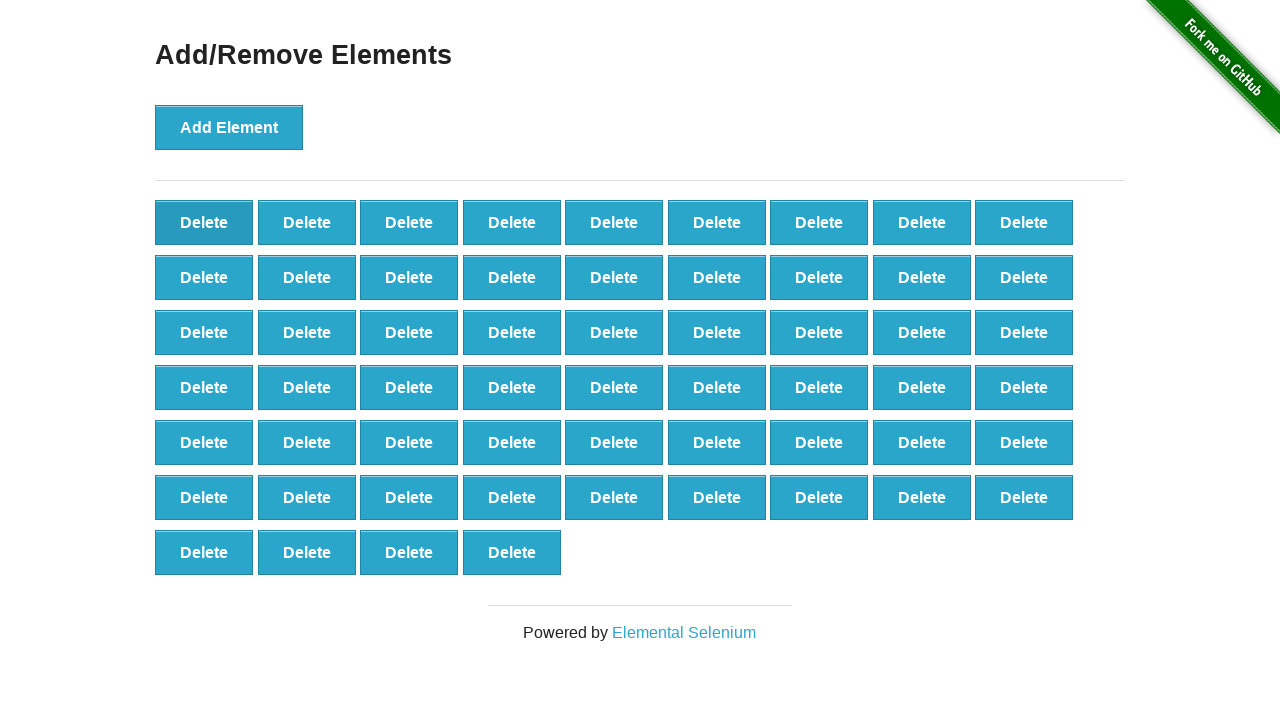

Clicked first 'Delete' button to remove element (iteration 43/99) at (204, 222) on text='Delete' >> nth=0
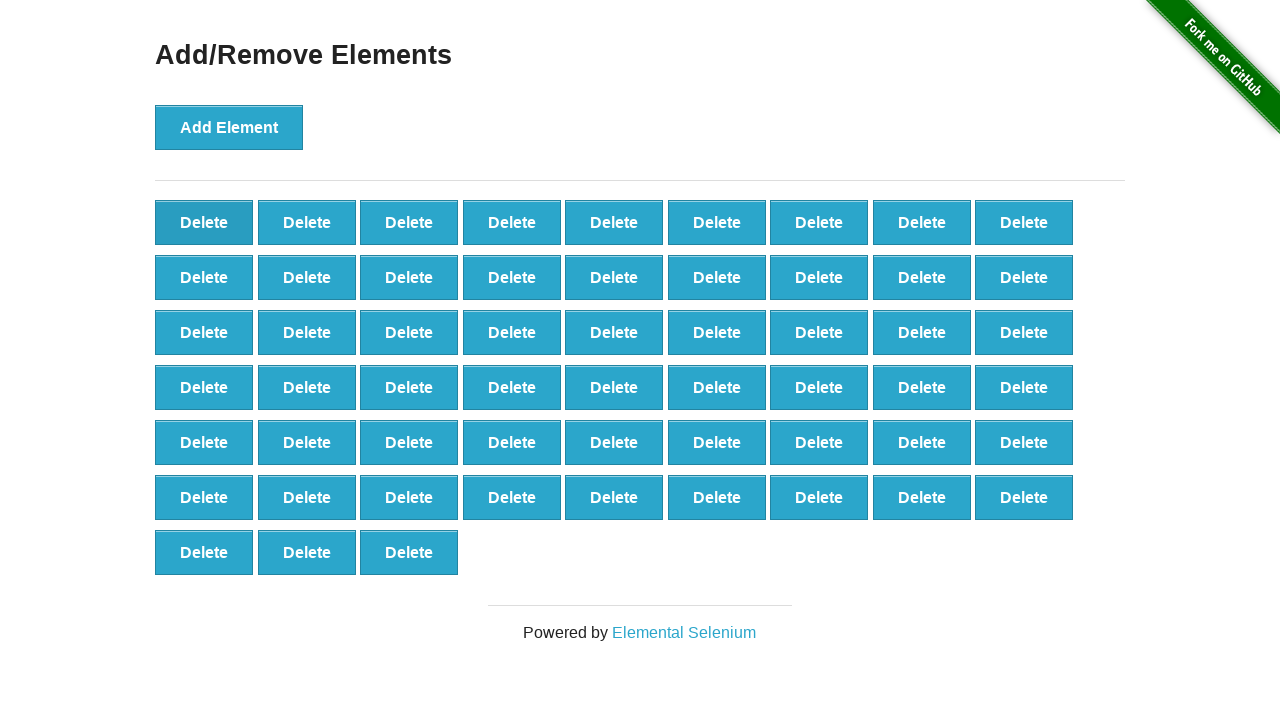

Clicked first 'Delete' button to remove element (iteration 44/99) at (204, 222) on text='Delete' >> nth=0
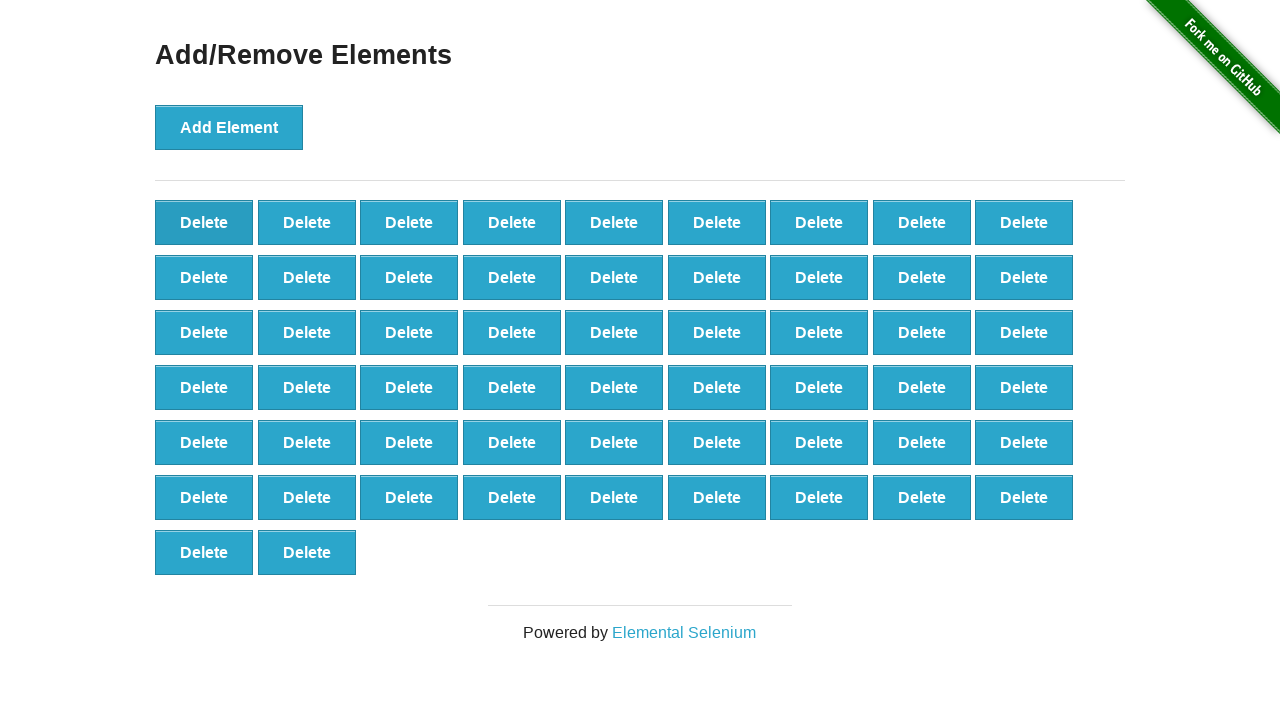

Clicked first 'Delete' button to remove element (iteration 45/99) at (204, 222) on text='Delete' >> nth=0
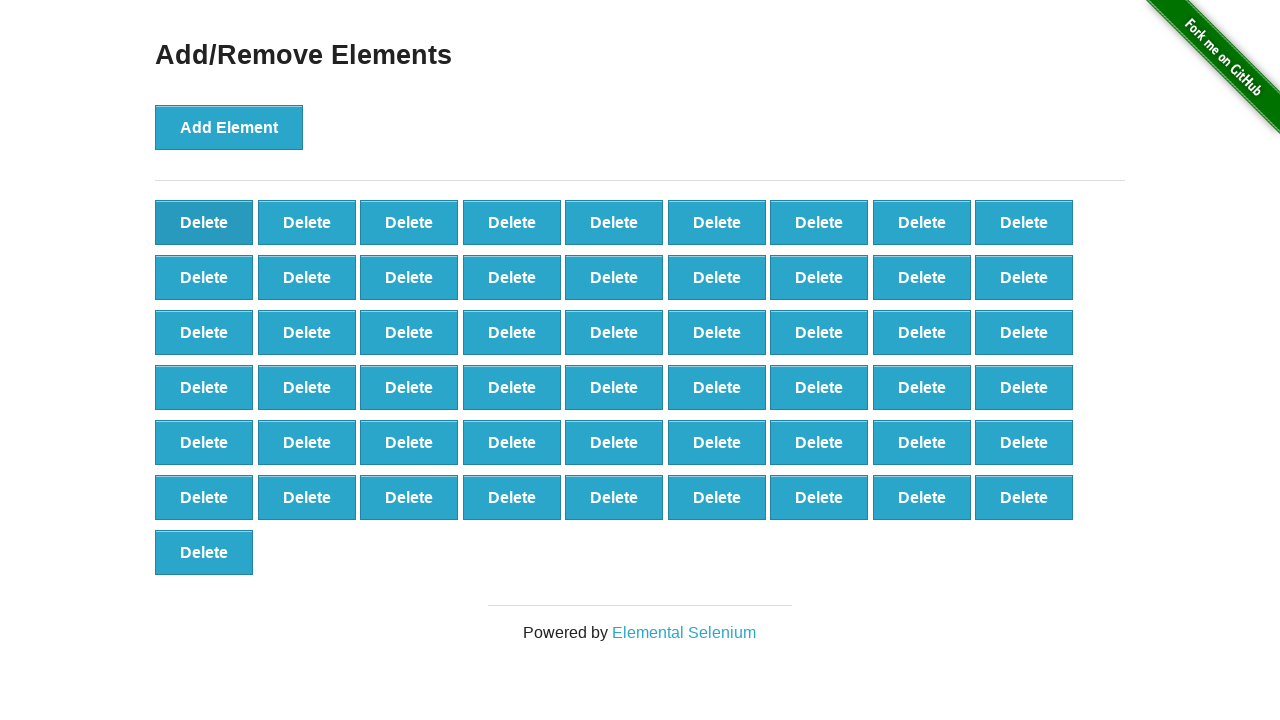

Clicked first 'Delete' button to remove element (iteration 46/99) at (204, 222) on text='Delete' >> nth=0
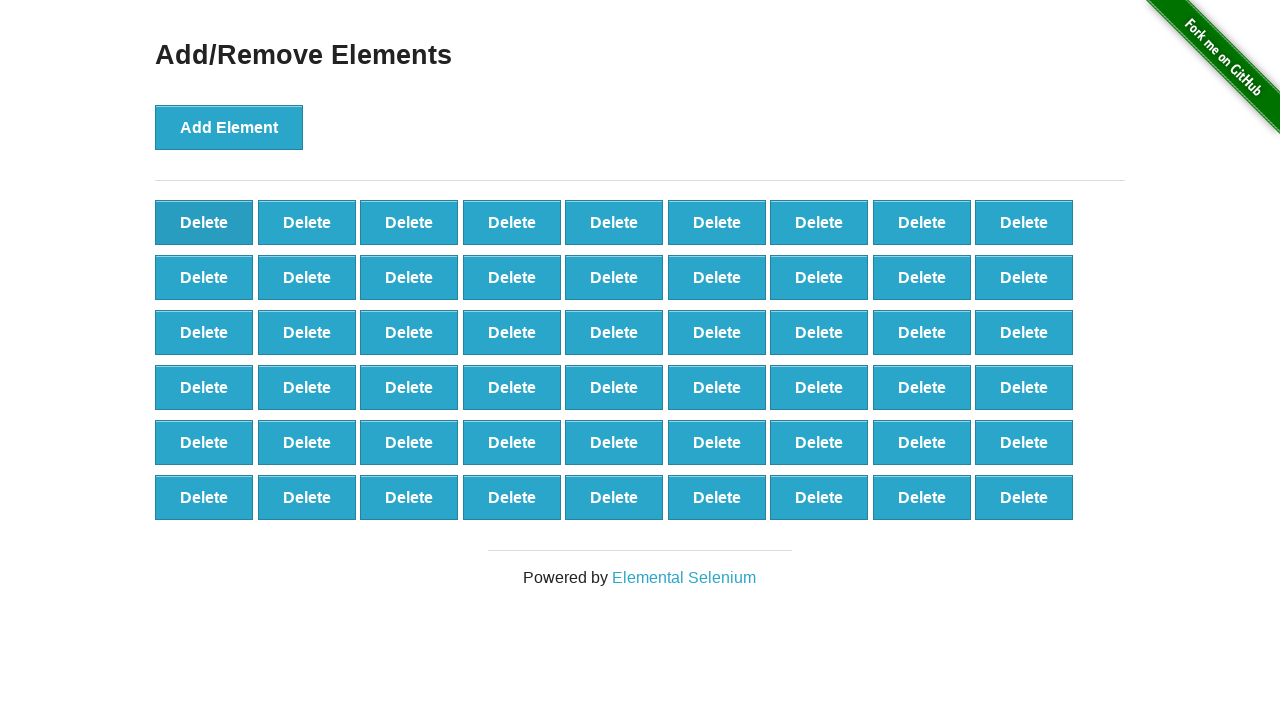

Clicked first 'Delete' button to remove element (iteration 47/99) at (204, 222) on text='Delete' >> nth=0
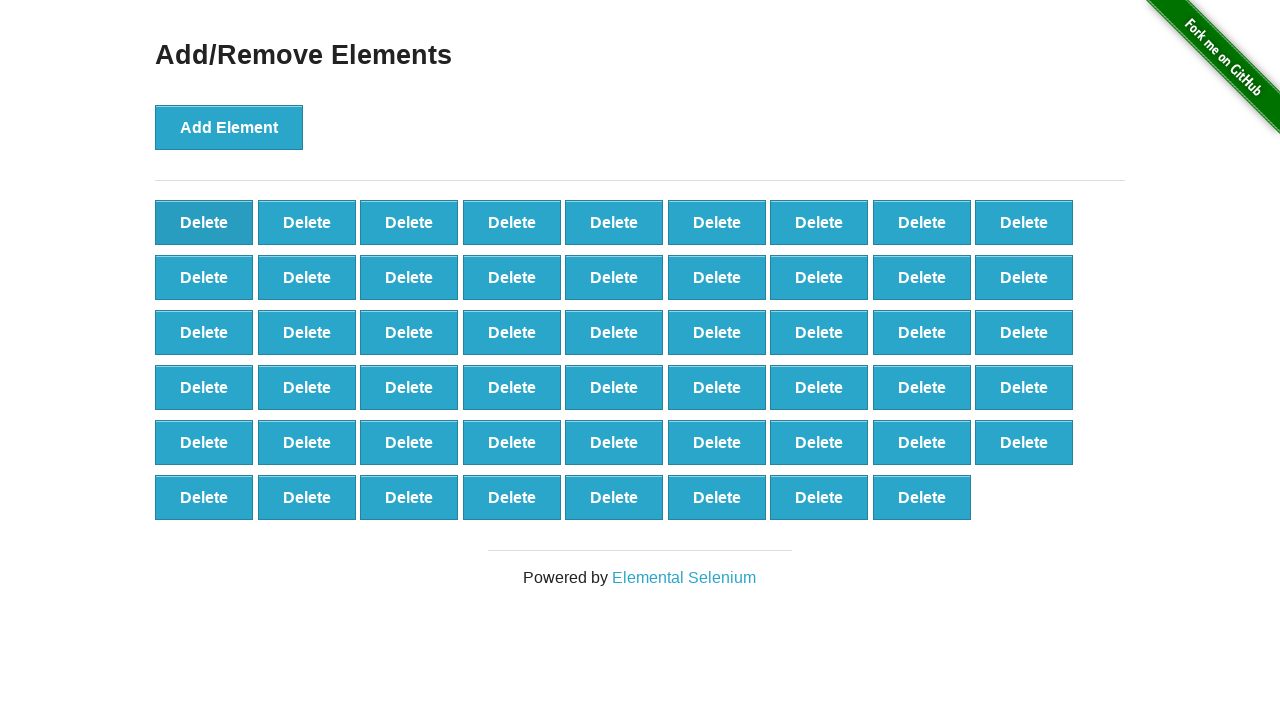

Clicked first 'Delete' button to remove element (iteration 48/99) at (204, 222) on text='Delete' >> nth=0
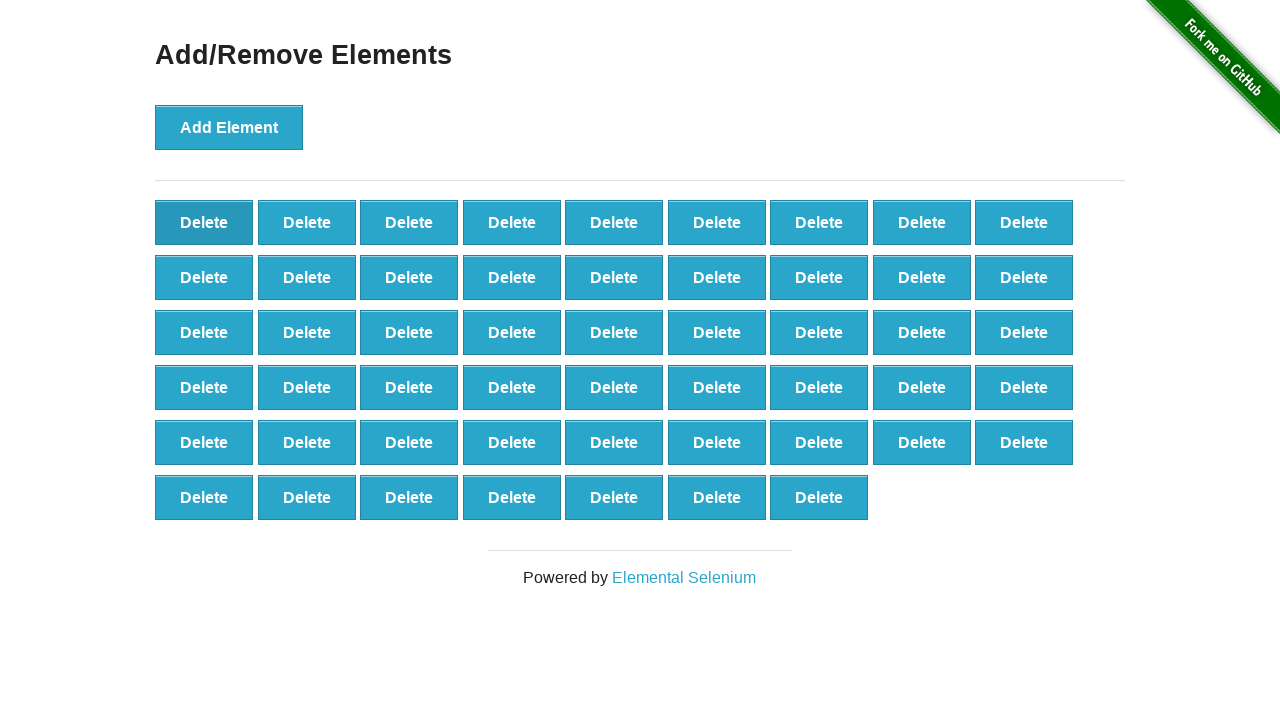

Clicked first 'Delete' button to remove element (iteration 49/99) at (204, 222) on text='Delete' >> nth=0
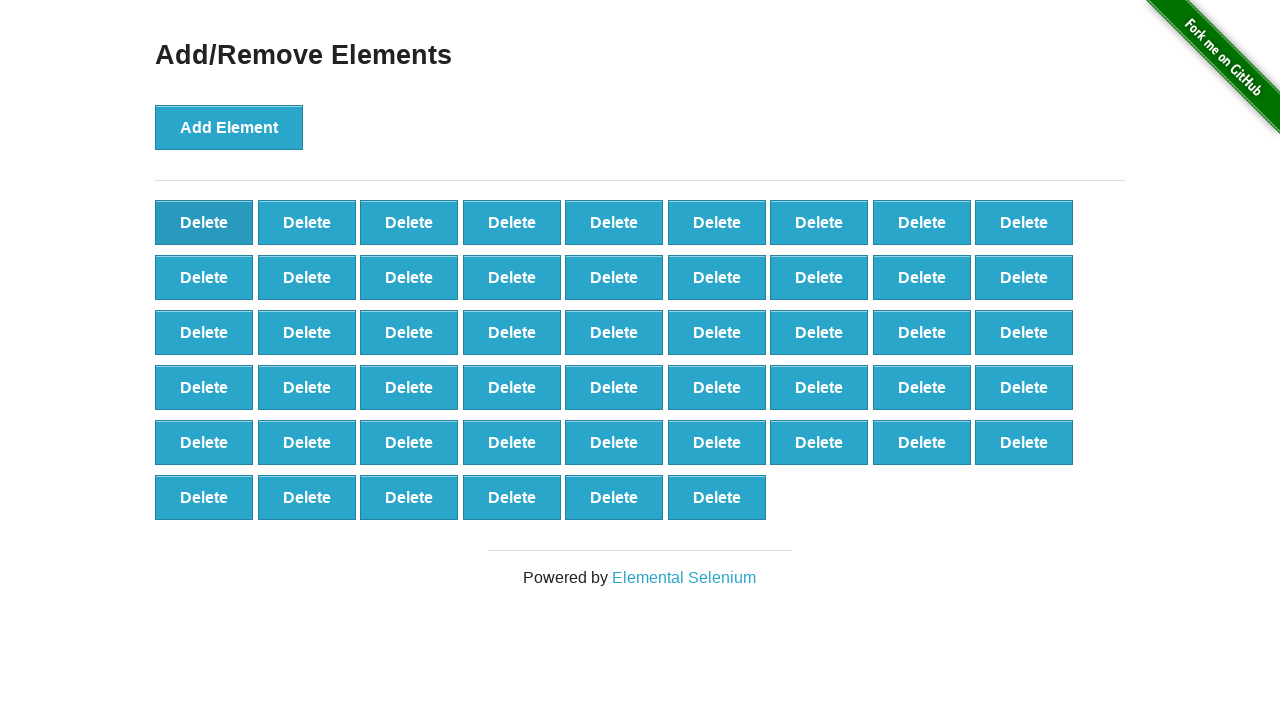

Clicked first 'Delete' button to remove element (iteration 50/99) at (204, 222) on text='Delete' >> nth=0
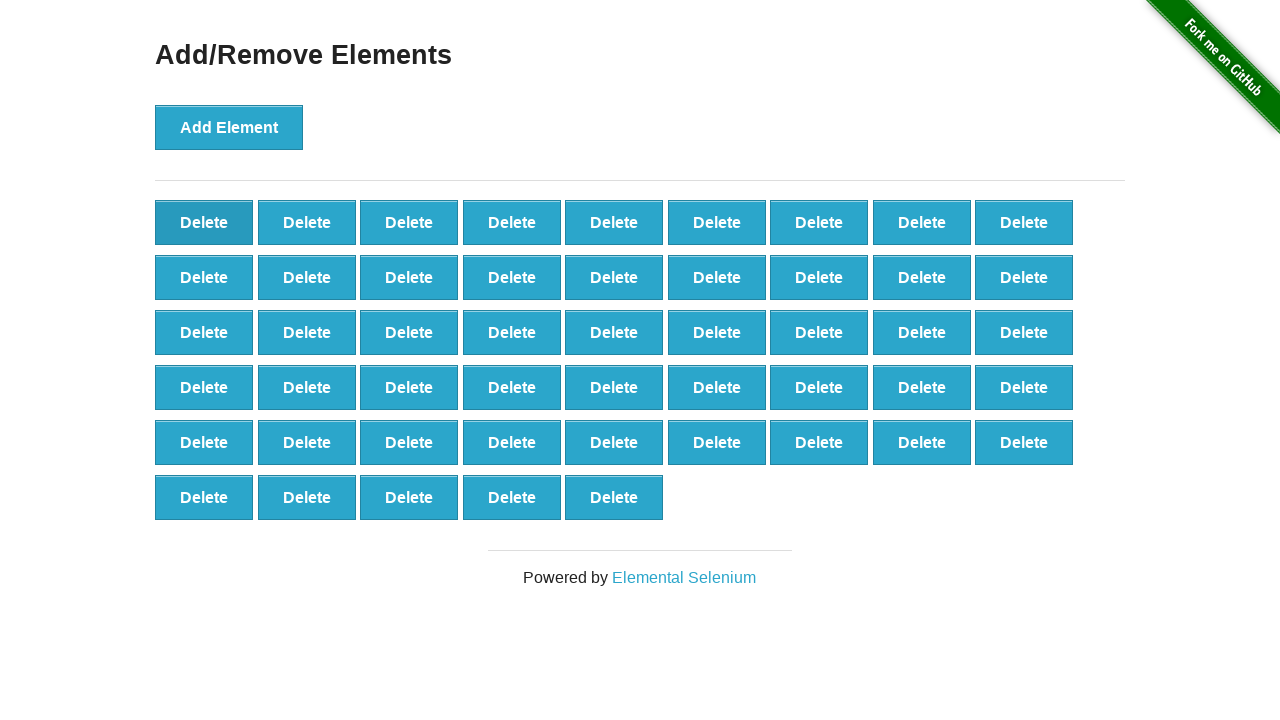

Clicked first 'Delete' button to remove element (iteration 51/99) at (204, 222) on text='Delete' >> nth=0
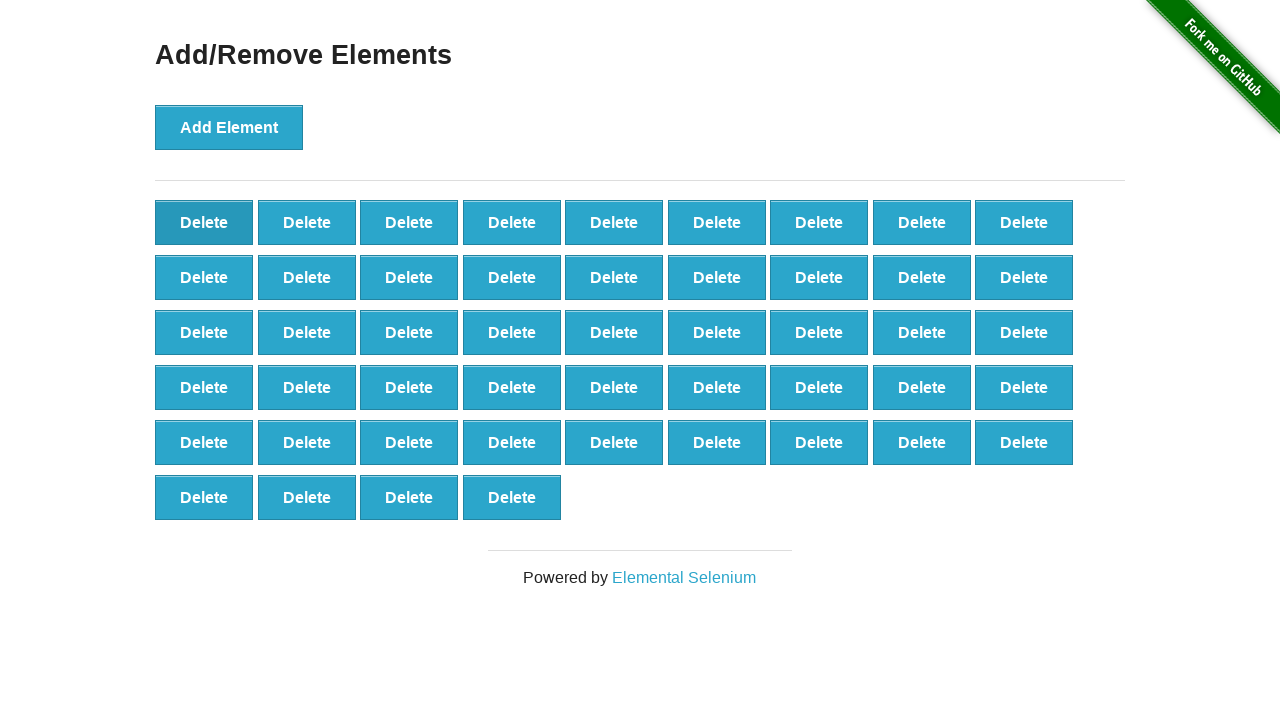

Clicked first 'Delete' button to remove element (iteration 52/99) at (204, 222) on text='Delete' >> nth=0
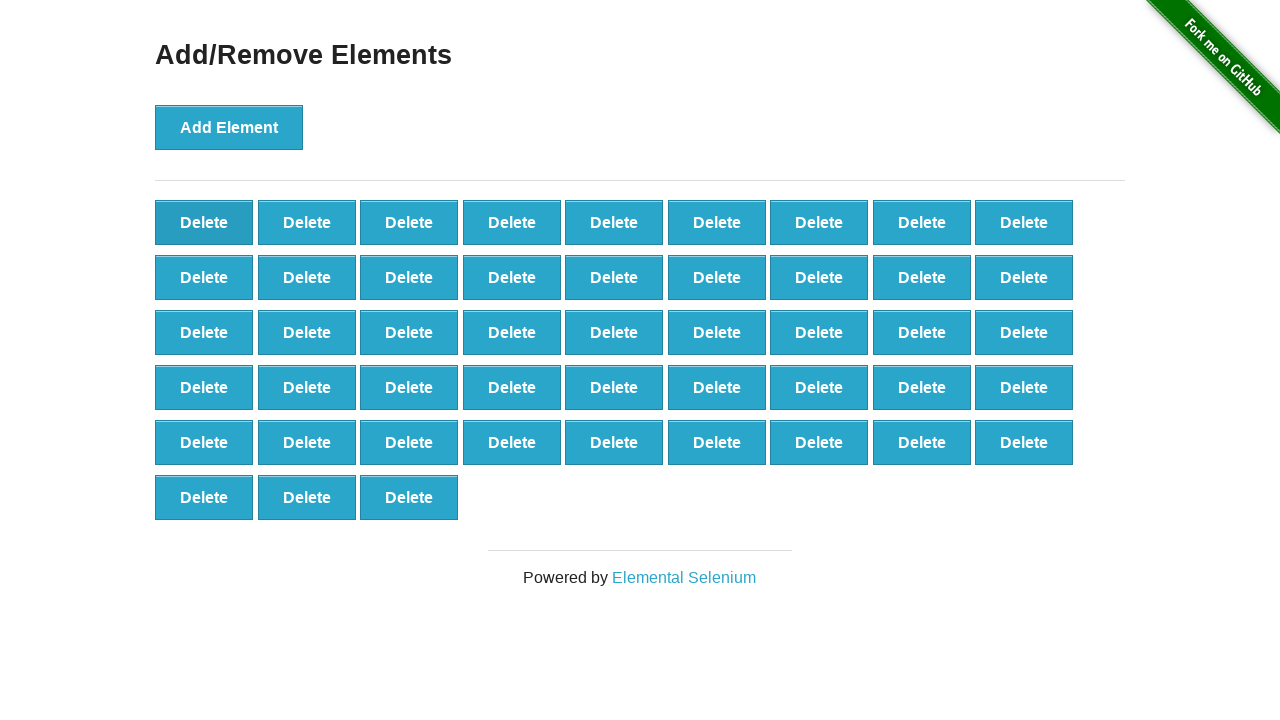

Clicked first 'Delete' button to remove element (iteration 53/99) at (204, 222) on text='Delete' >> nth=0
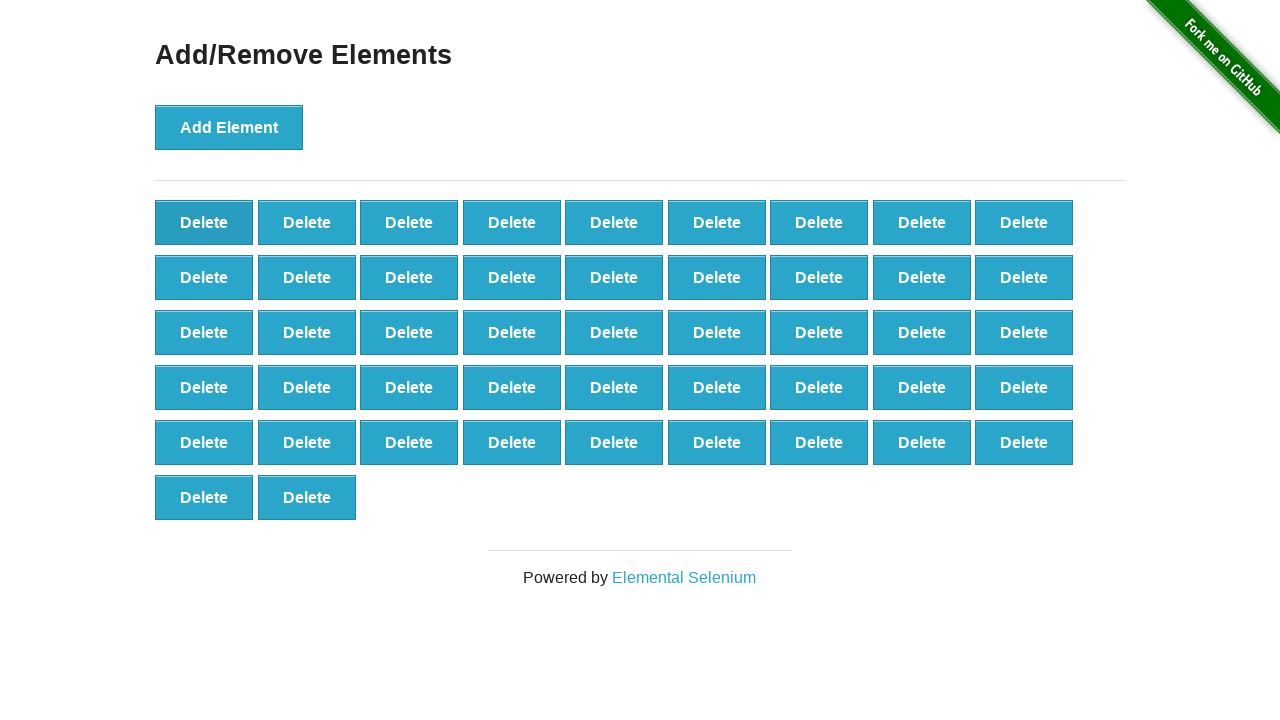

Clicked first 'Delete' button to remove element (iteration 54/99) at (204, 222) on text='Delete' >> nth=0
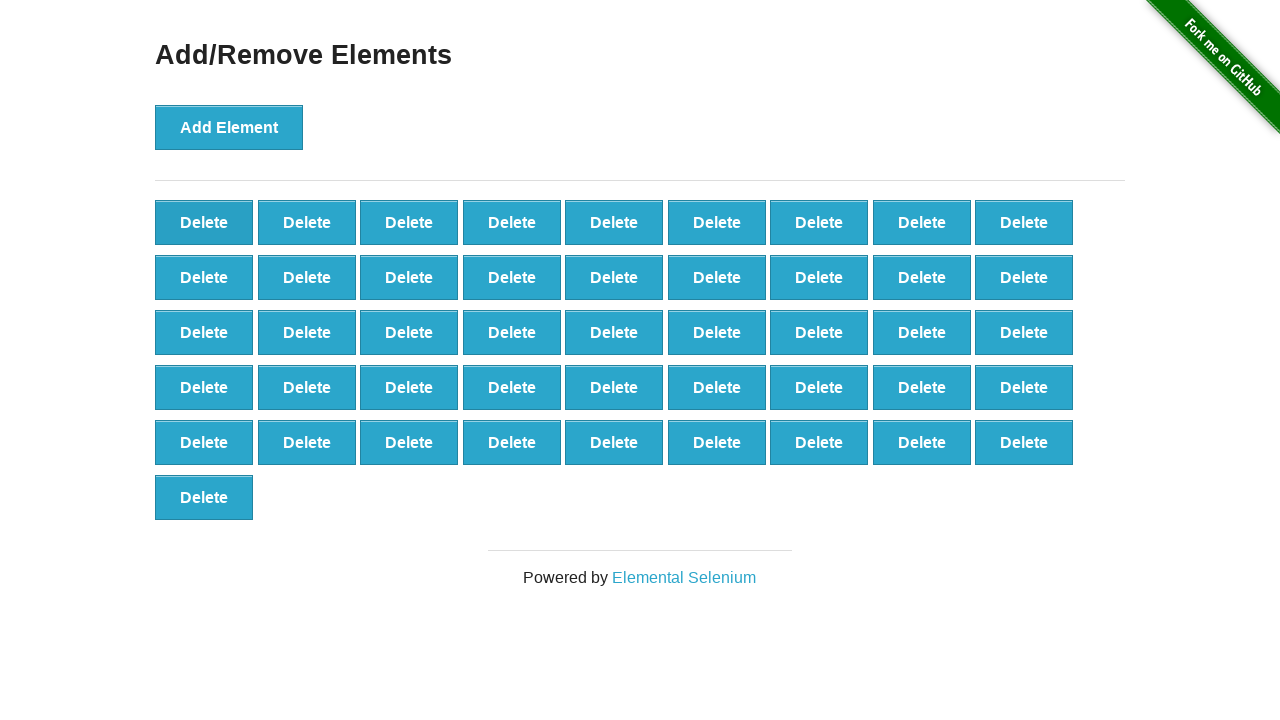

Clicked first 'Delete' button to remove element (iteration 55/99) at (204, 222) on text='Delete' >> nth=0
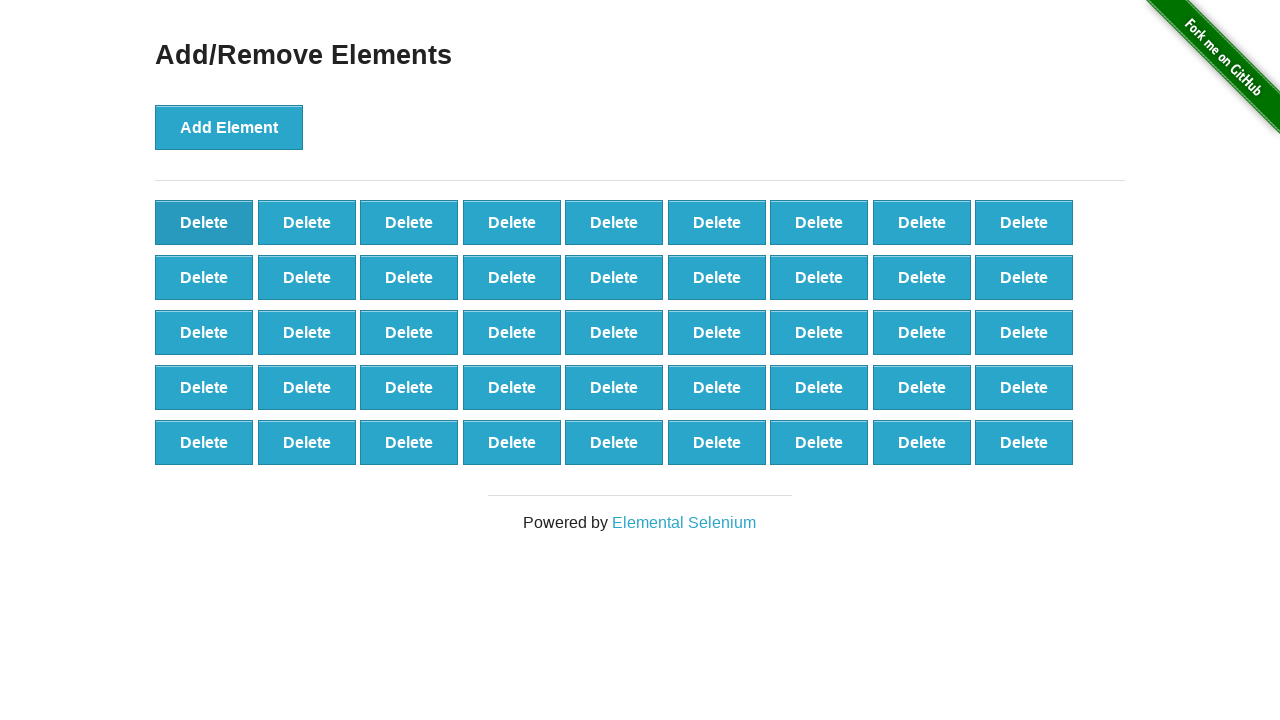

Clicked first 'Delete' button to remove element (iteration 56/99) at (204, 222) on text='Delete' >> nth=0
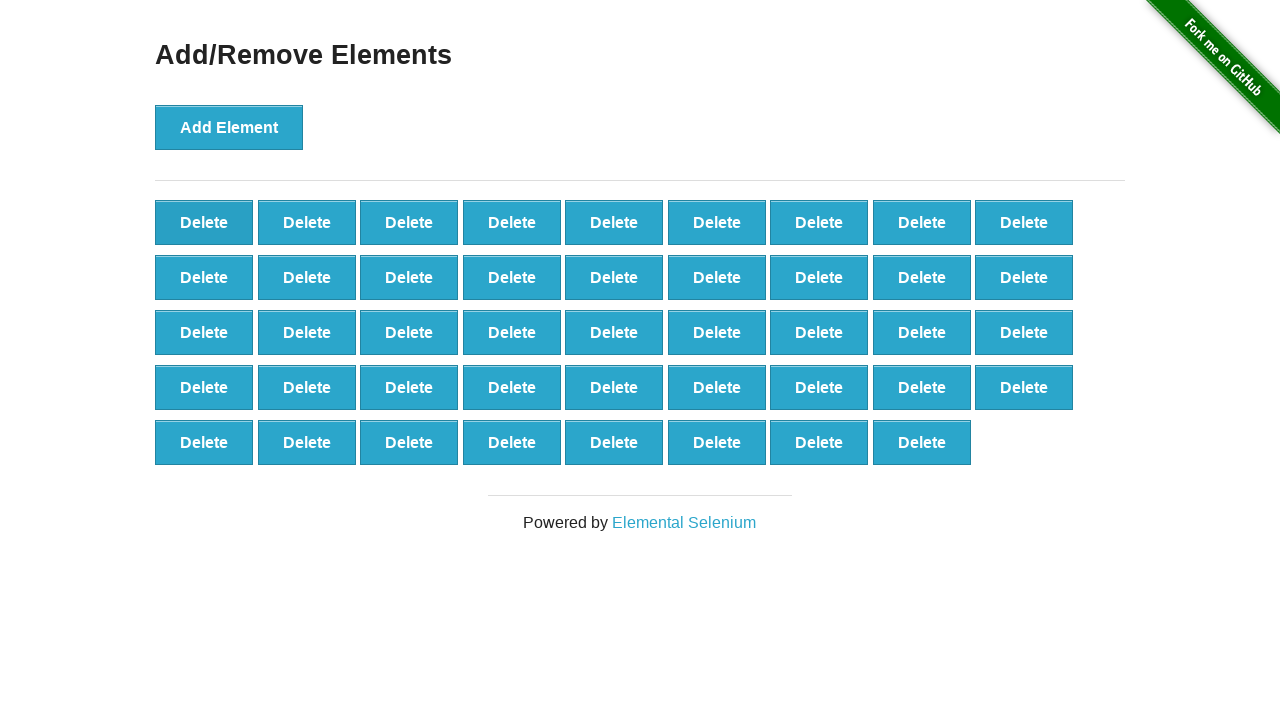

Clicked first 'Delete' button to remove element (iteration 57/99) at (204, 222) on text='Delete' >> nth=0
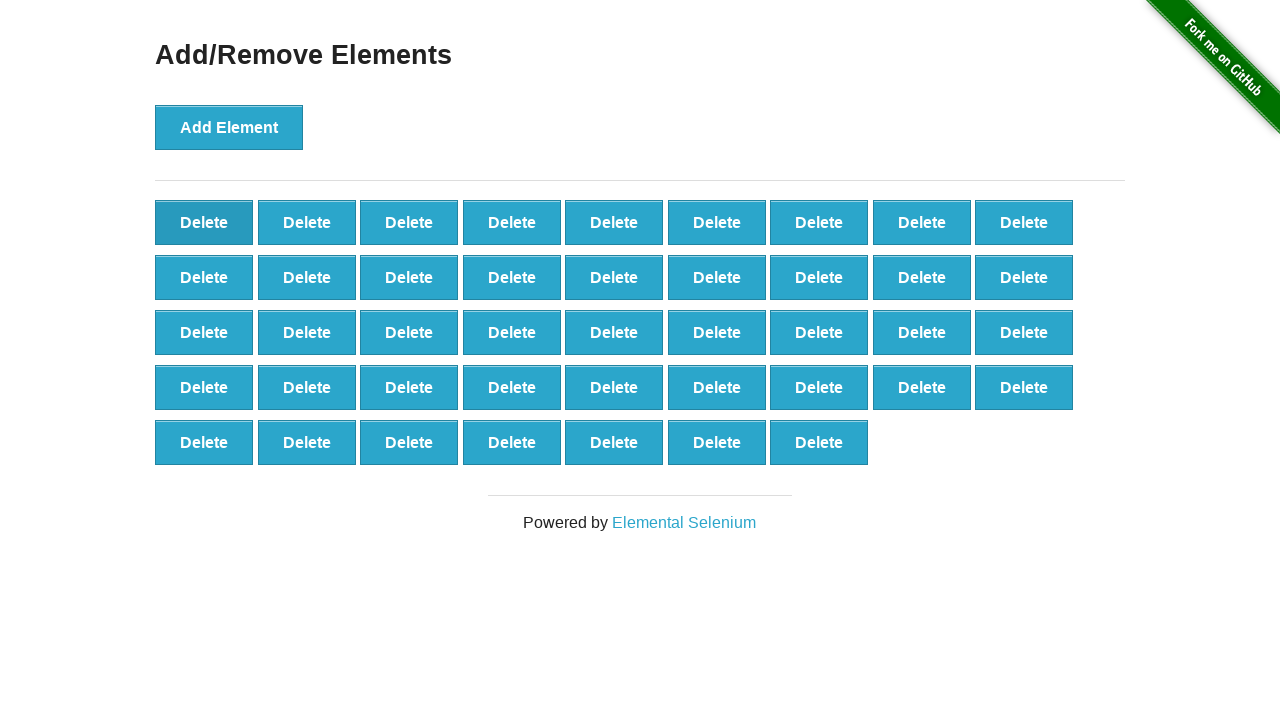

Clicked first 'Delete' button to remove element (iteration 58/99) at (204, 222) on text='Delete' >> nth=0
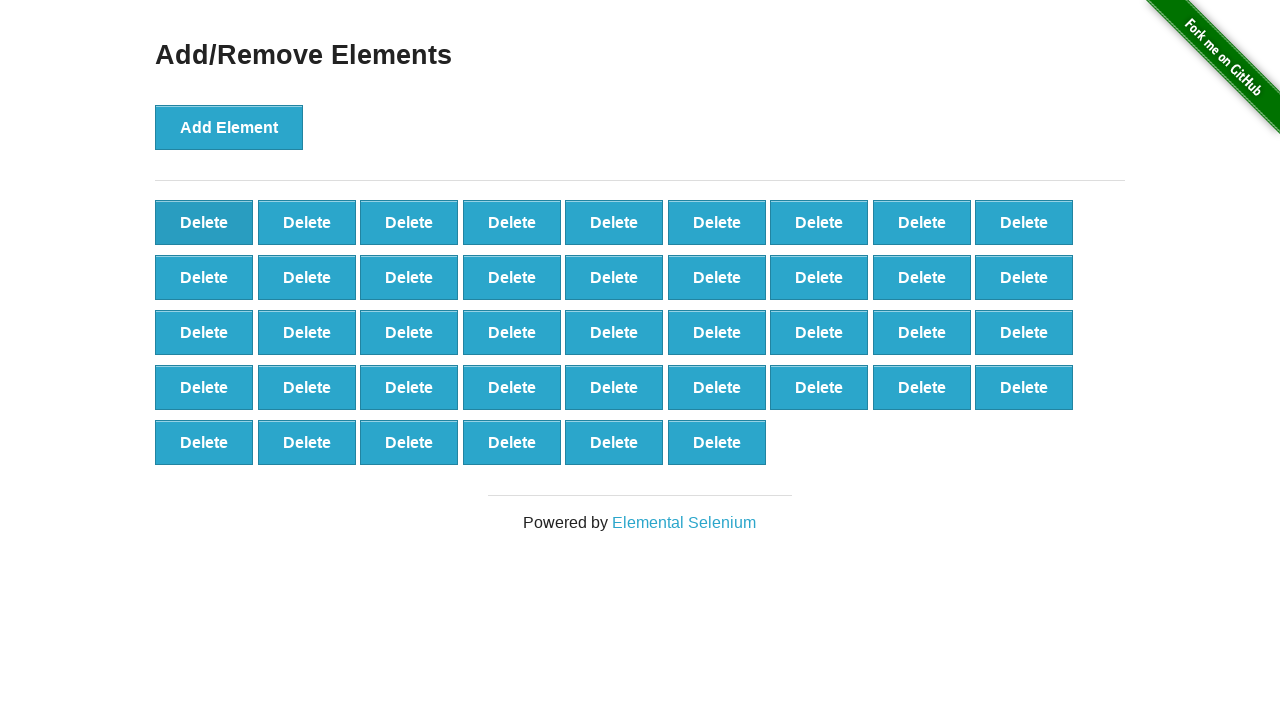

Clicked first 'Delete' button to remove element (iteration 59/99) at (204, 222) on text='Delete' >> nth=0
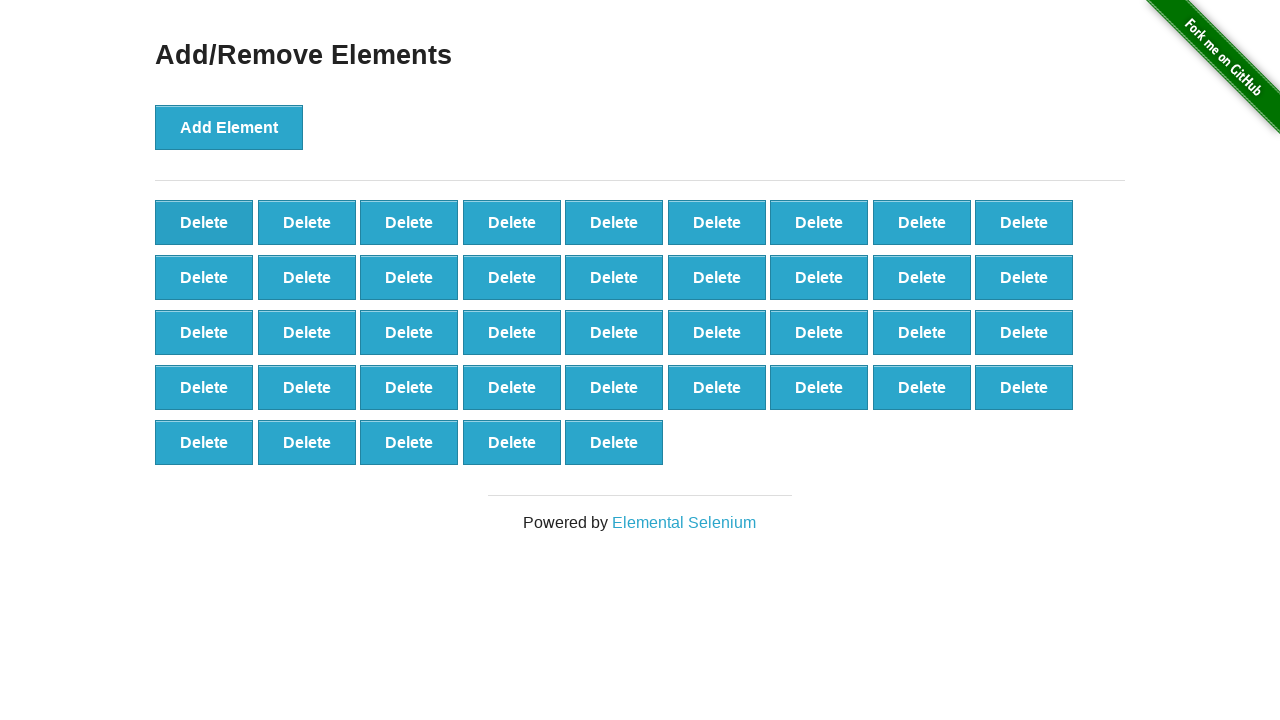

Clicked first 'Delete' button to remove element (iteration 60/99) at (204, 222) on text='Delete' >> nth=0
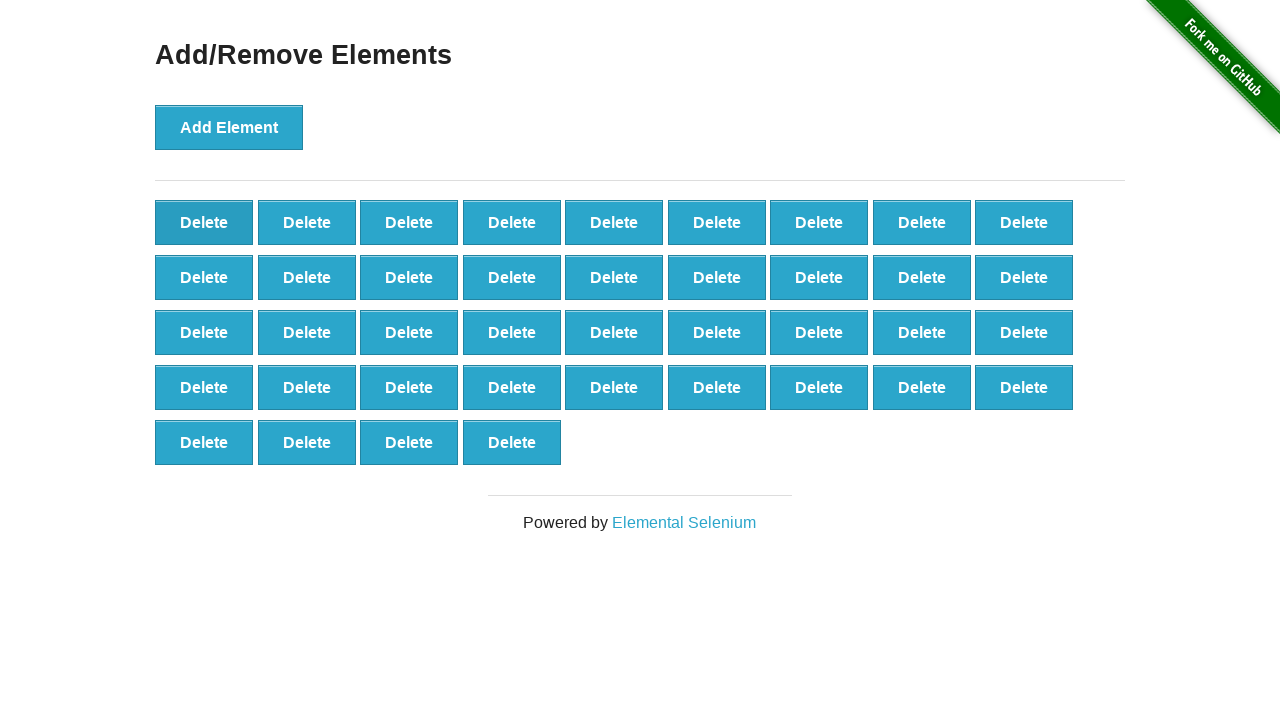

Clicked first 'Delete' button to remove element (iteration 61/99) at (204, 222) on text='Delete' >> nth=0
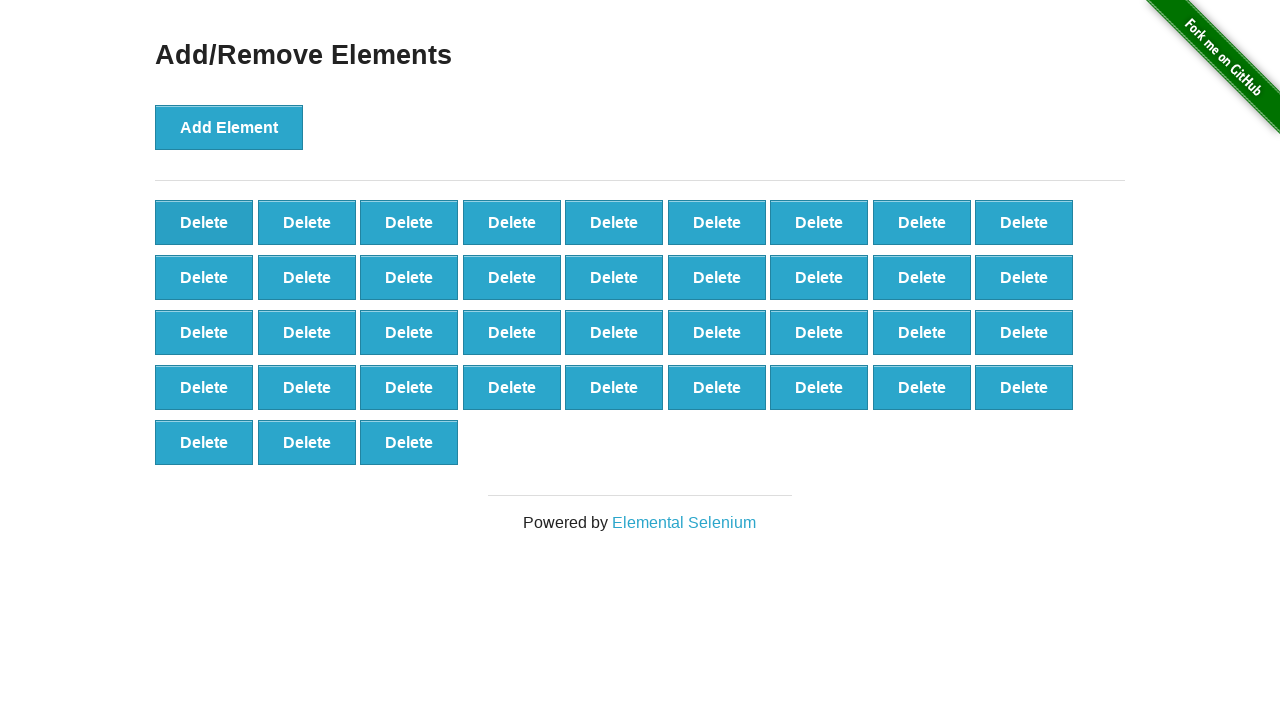

Clicked first 'Delete' button to remove element (iteration 62/99) at (204, 222) on text='Delete' >> nth=0
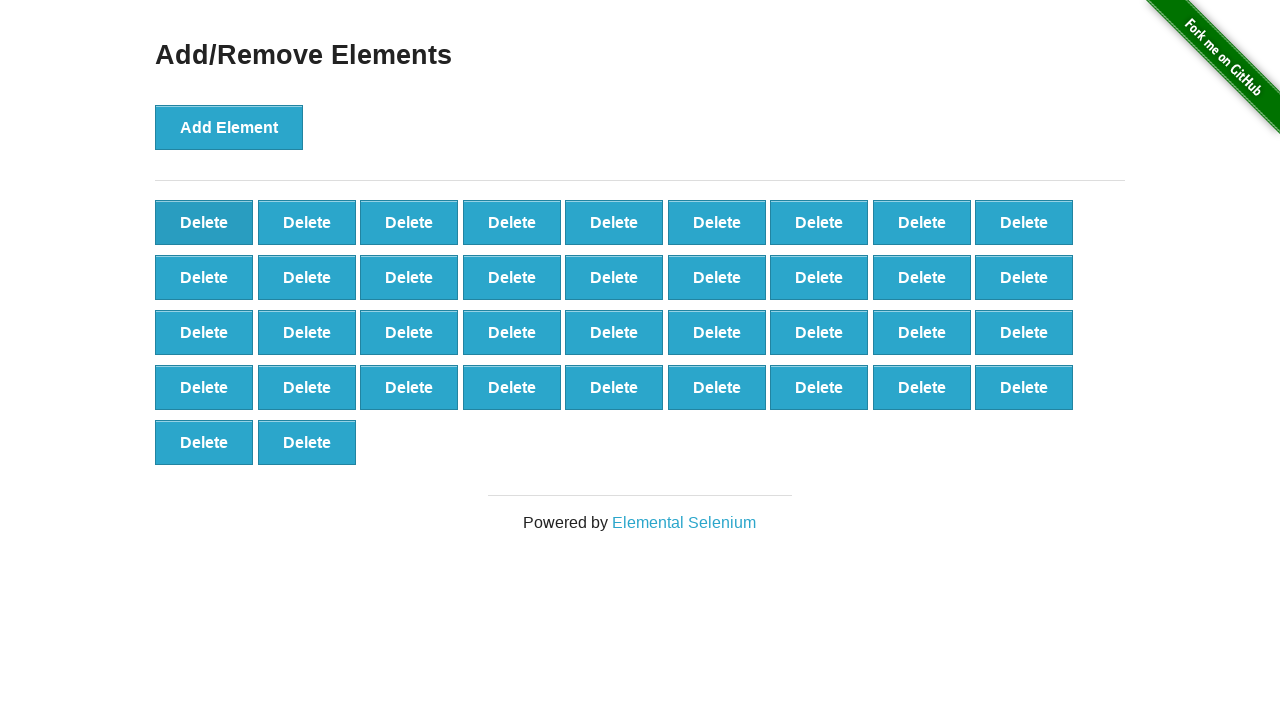

Clicked first 'Delete' button to remove element (iteration 63/99) at (204, 222) on text='Delete' >> nth=0
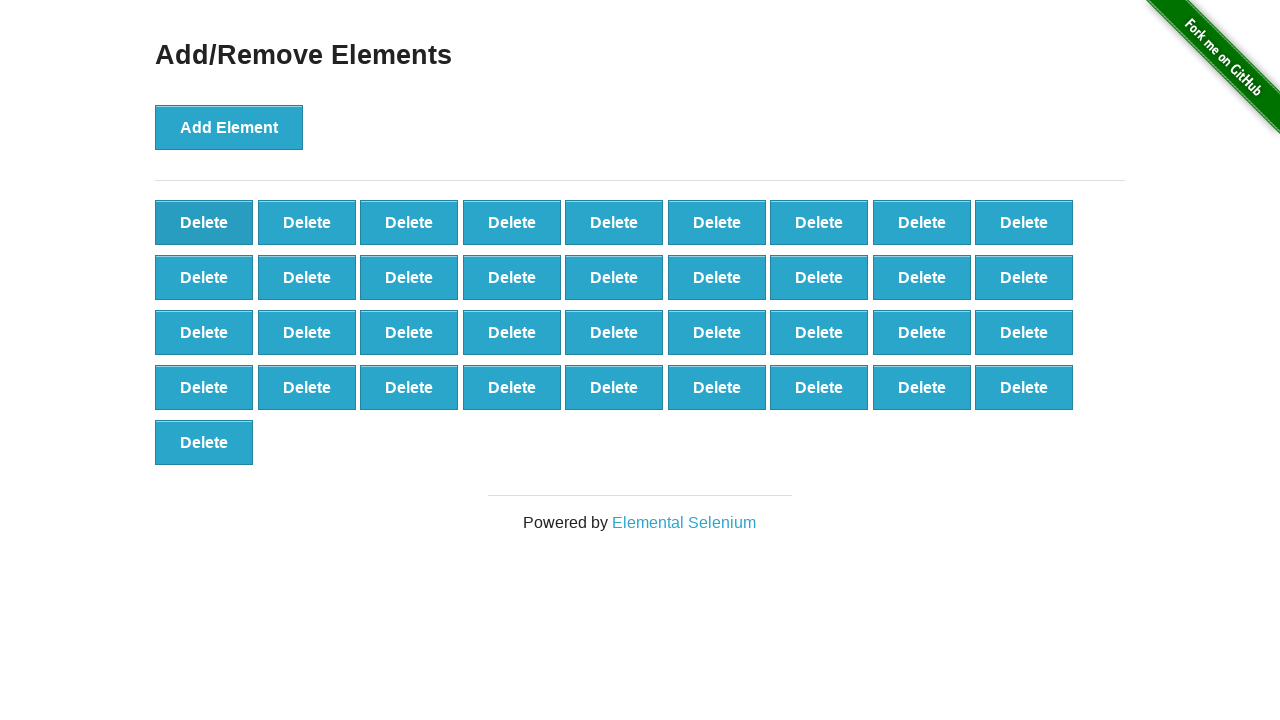

Clicked first 'Delete' button to remove element (iteration 64/99) at (204, 222) on text='Delete' >> nth=0
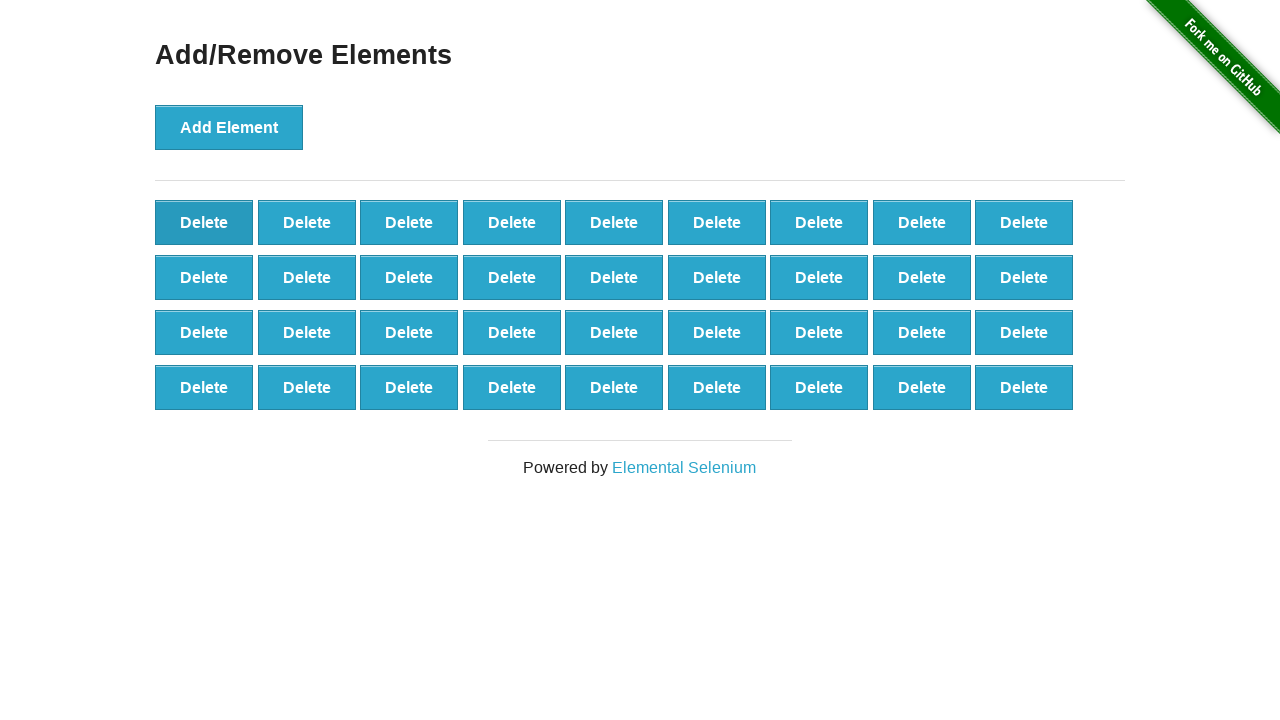

Clicked first 'Delete' button to remove element (iteration 65/99) at (204, 222) on text='Delete' >> nth=0
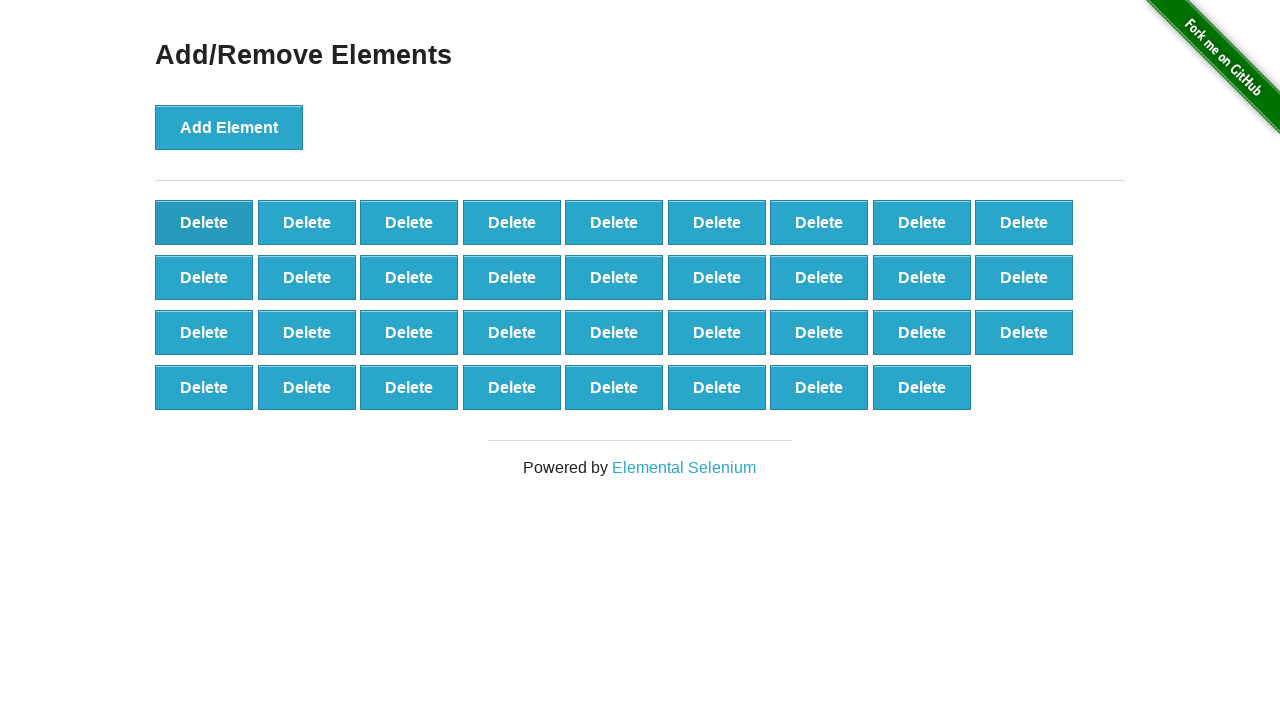

Clicked first 'Delete' button to remove element (iteration 66/99) at (204, 222) on text='Delete' >> nth=0
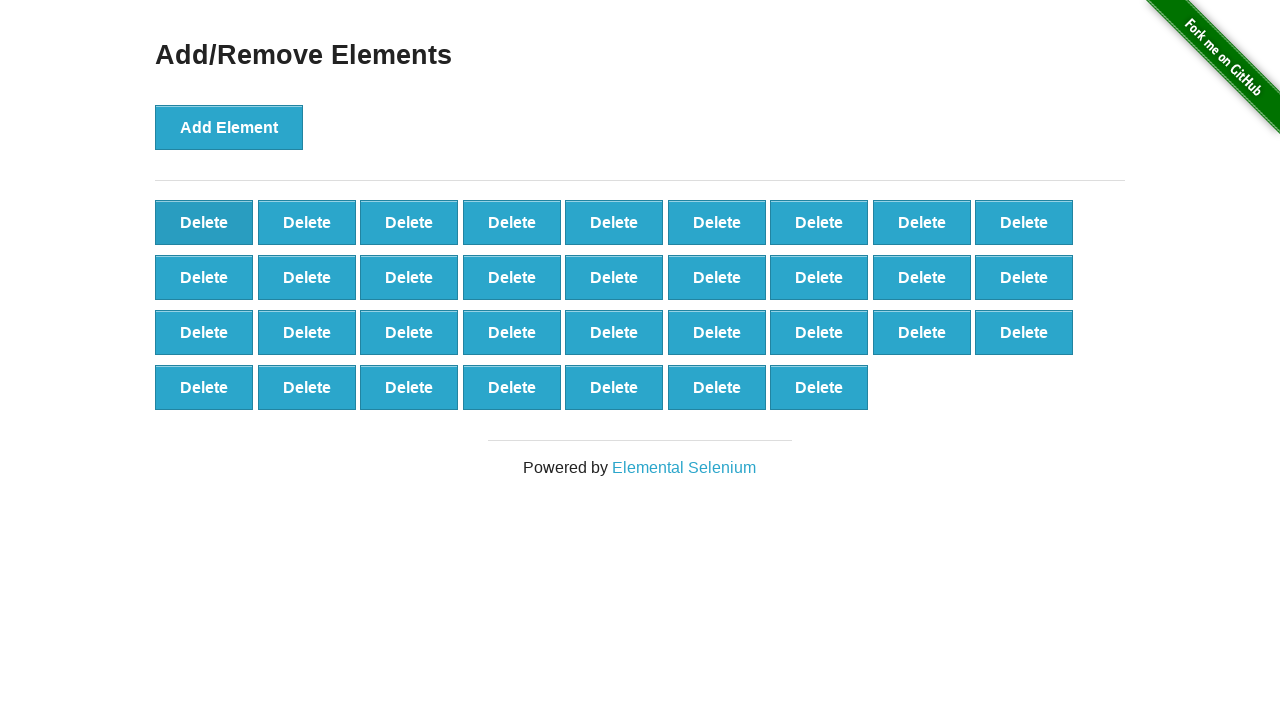

Clicked first 'Delete' button to remove element (iteration 67/99) at (204, 222) on text='Delete' >> nth=0
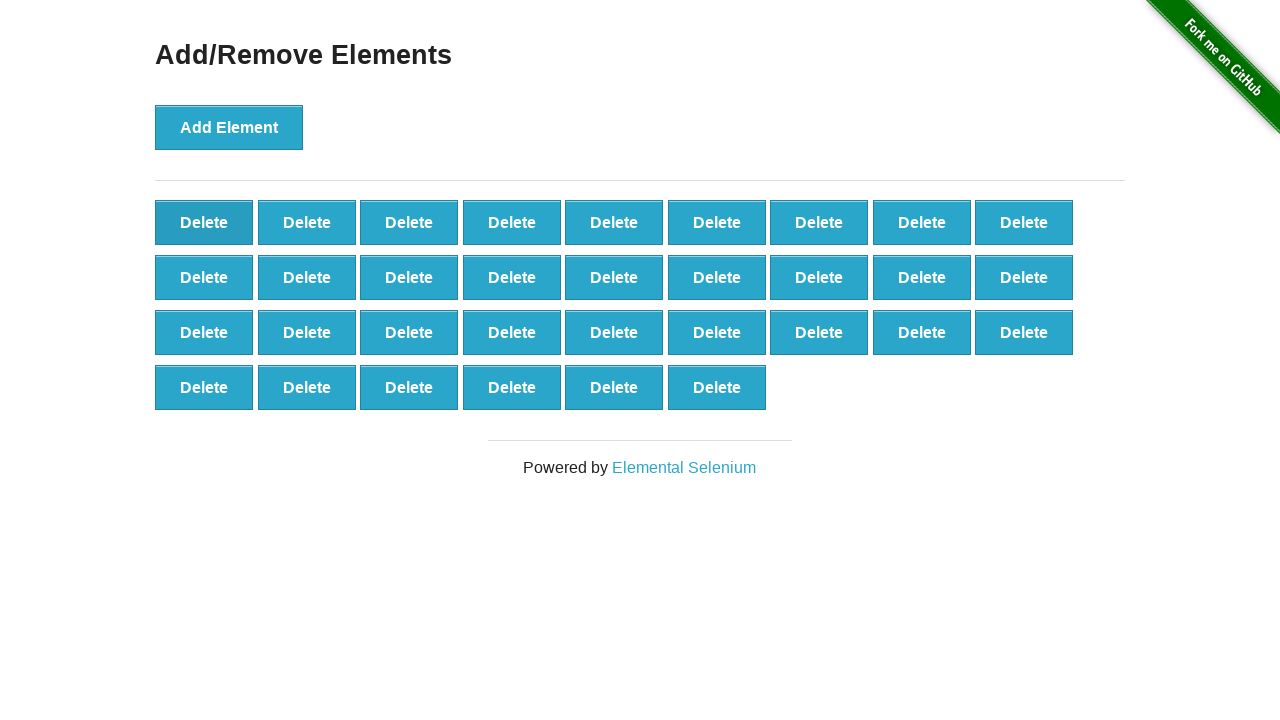

Clicked first 'Delete' button to remove element (iteration 68/99) at (204, 222) on text='Delete' >> nth=0
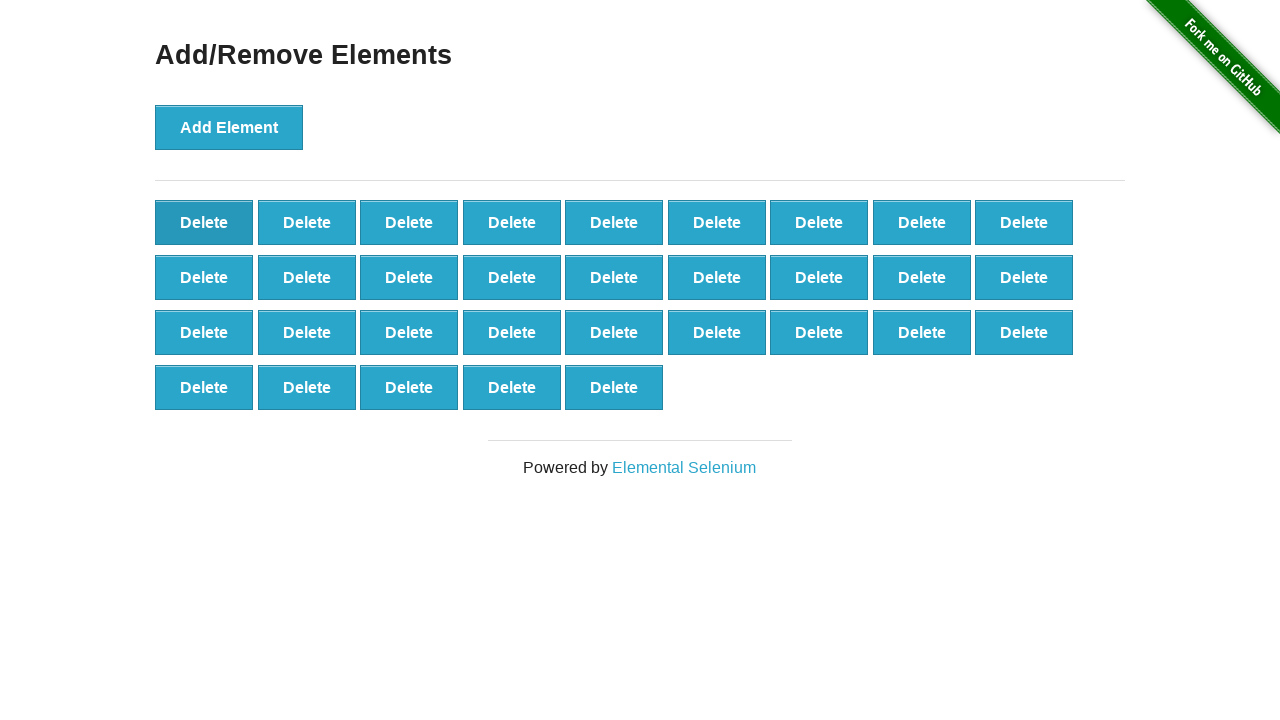

Clicked first 'Delete' button to remove element (iteration 69/99) at (204, 222) on text='Delete' >> nth=0
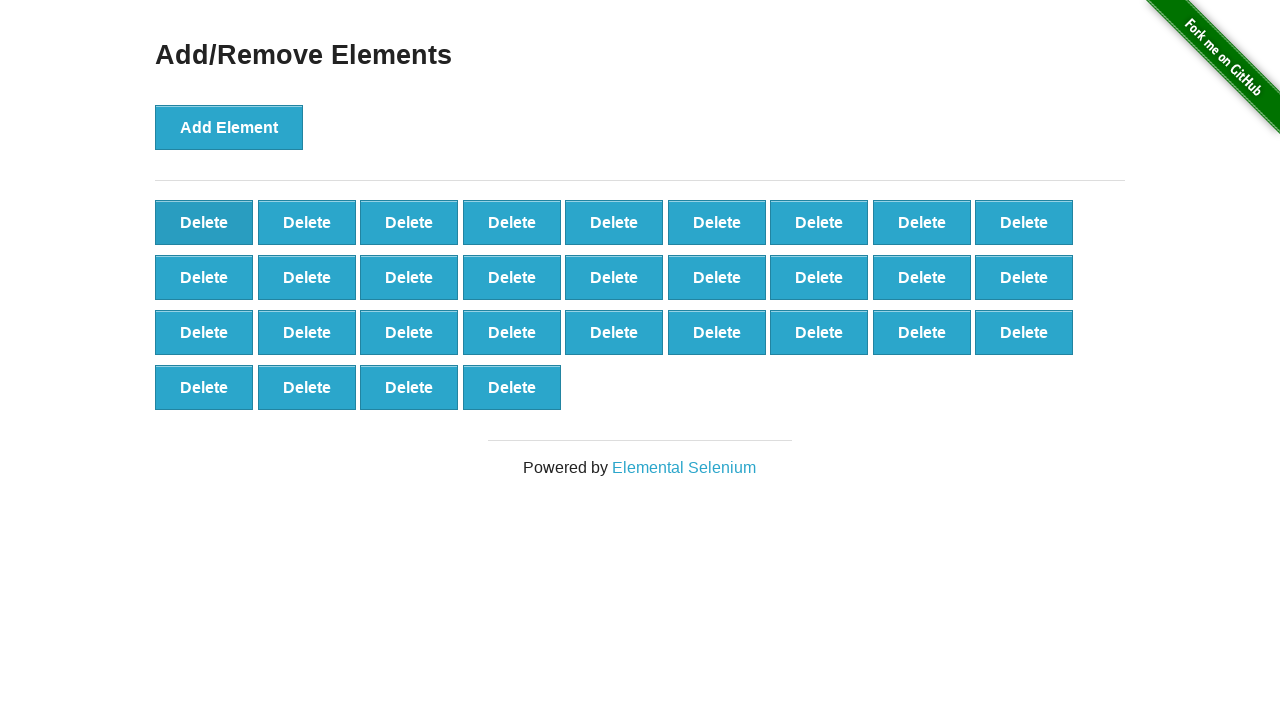

Clicked first 'Delete' button to remove element (iteration 70/99) at (204, 222) on text='Delete' >> nth=0
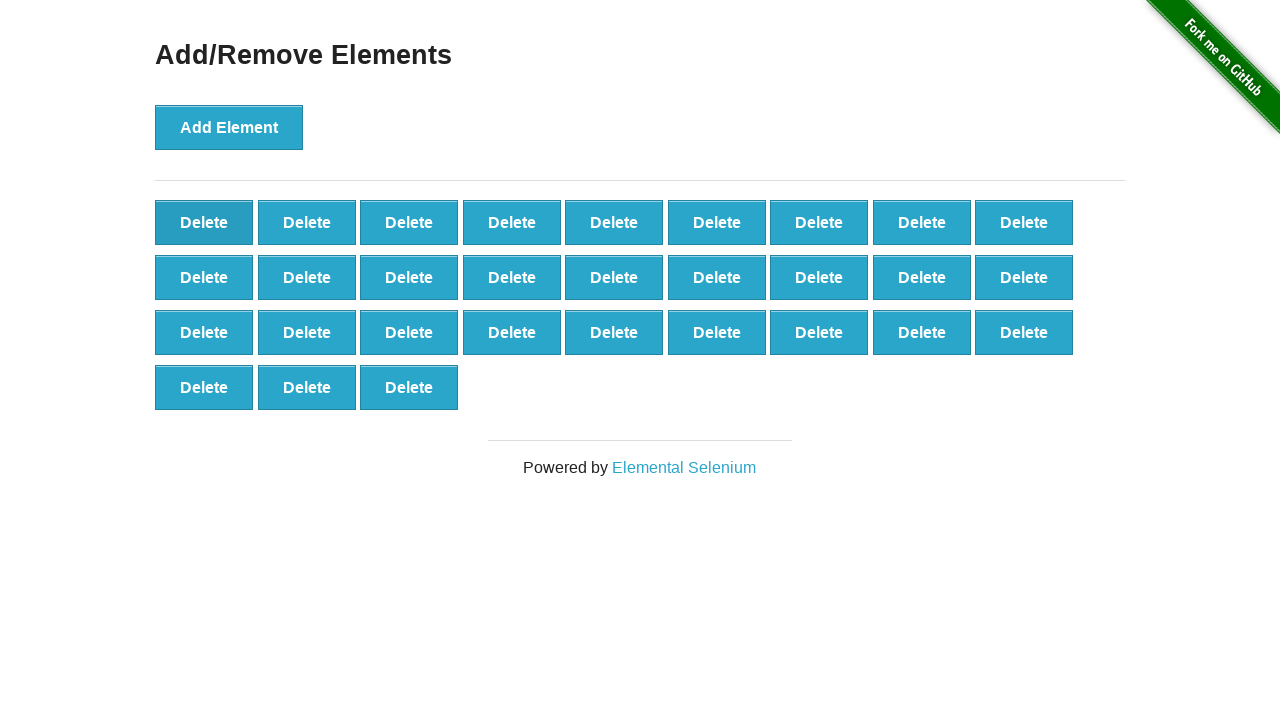

Clicked first 'Delete' button to remove element (iteration 71/99) at (204, 222) on text='Delete' >> nth=0
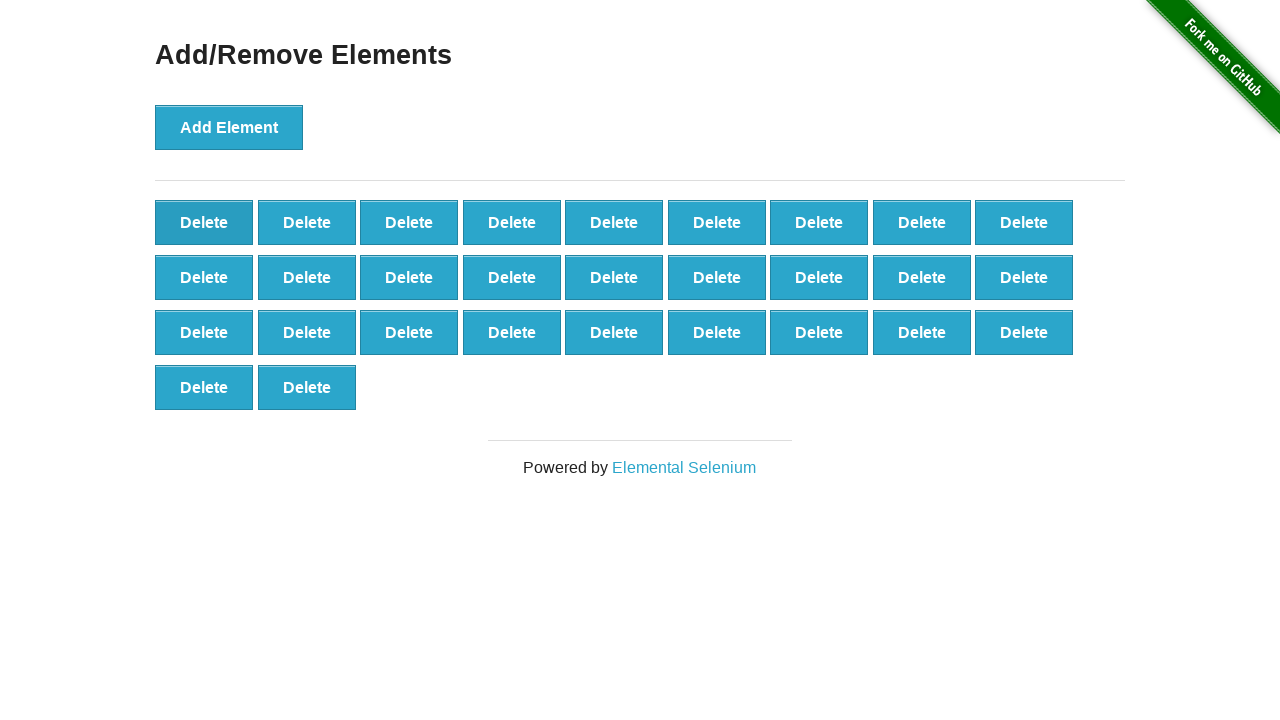

Clicked first 'Delete' button to remove element (iteration 72/99) at (204, 222) on text='Delete' >> nth=0
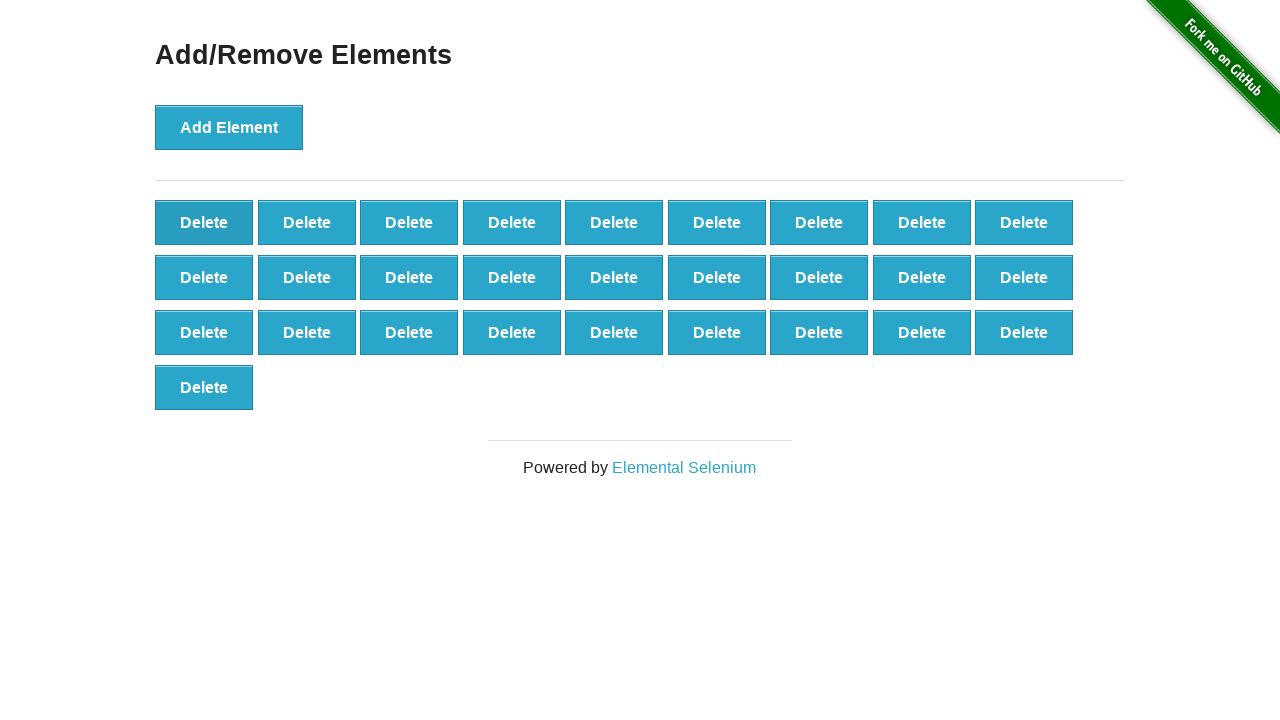

Clicked first 'Delete' button to remove element (iteration 73/99) at (204, 222) on text='Delete' >> nth=0
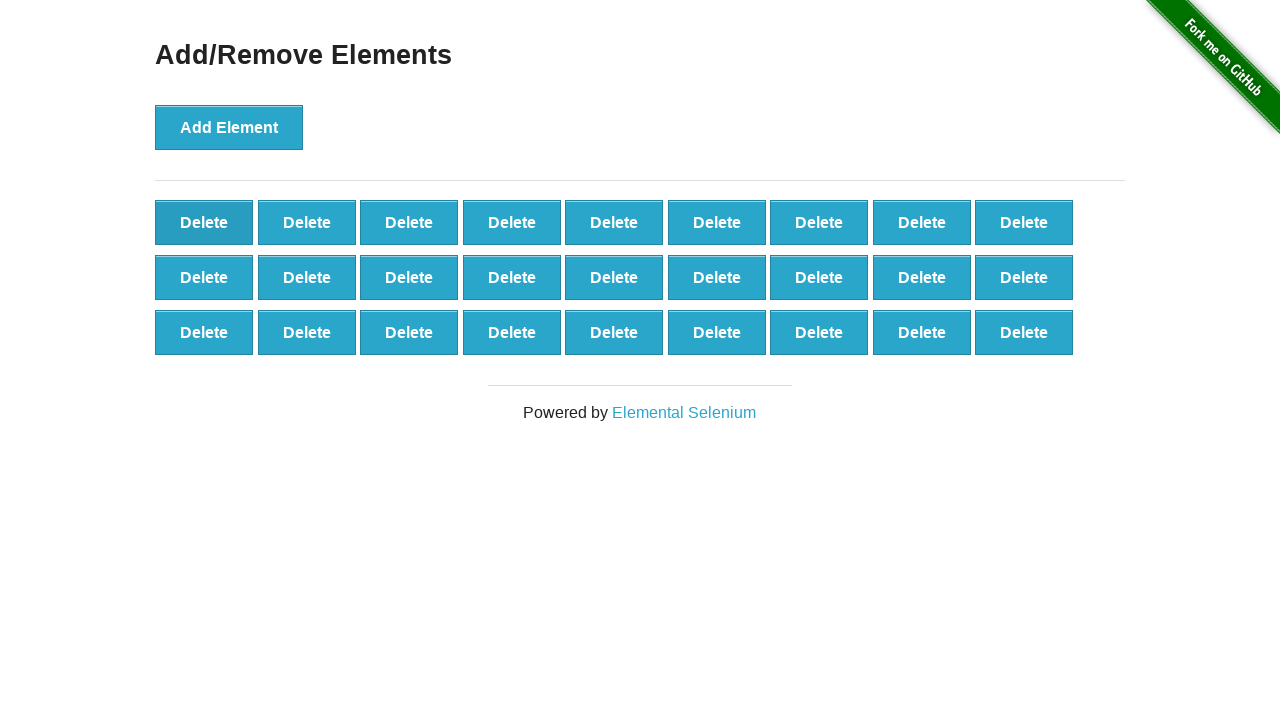

Clicked first 'Delete' button to remove element (iteration 74/99) at (204, 222) on text='Delete' >> nth=0
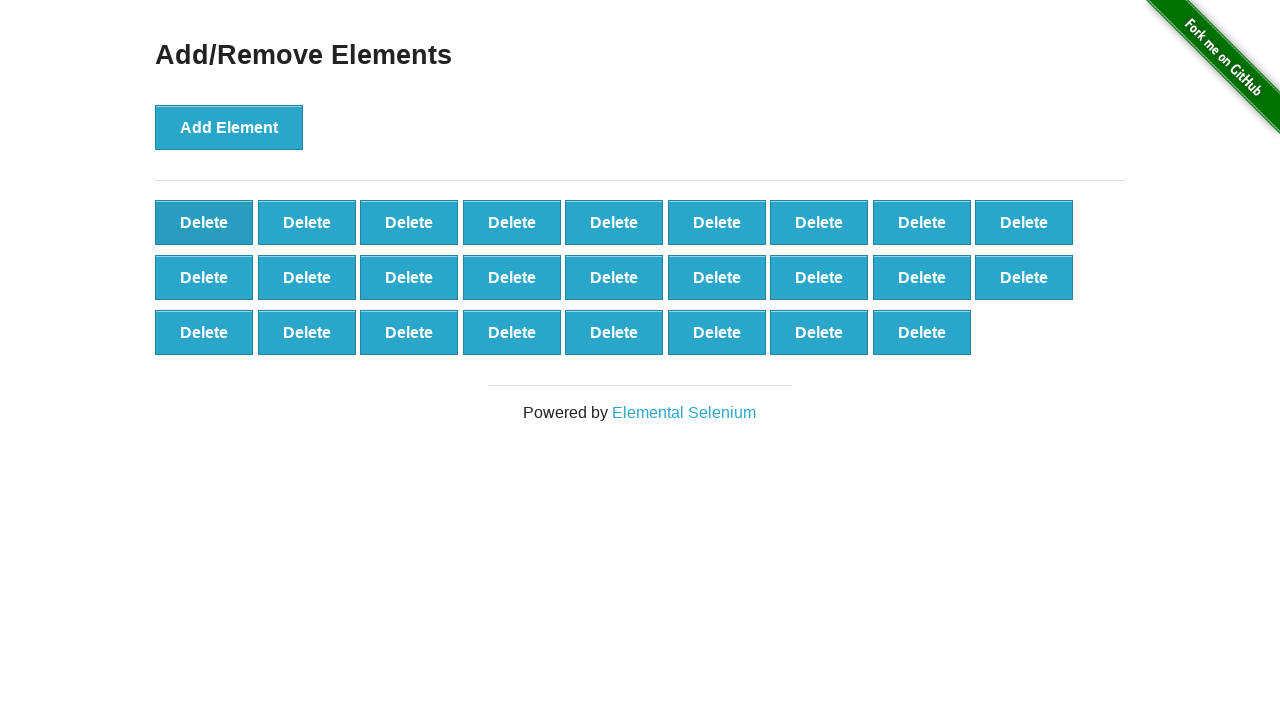

Clicked first 'Delete' button to remove element (iteration 75/99) at (204, 222) on text='Delete' >> nth=0
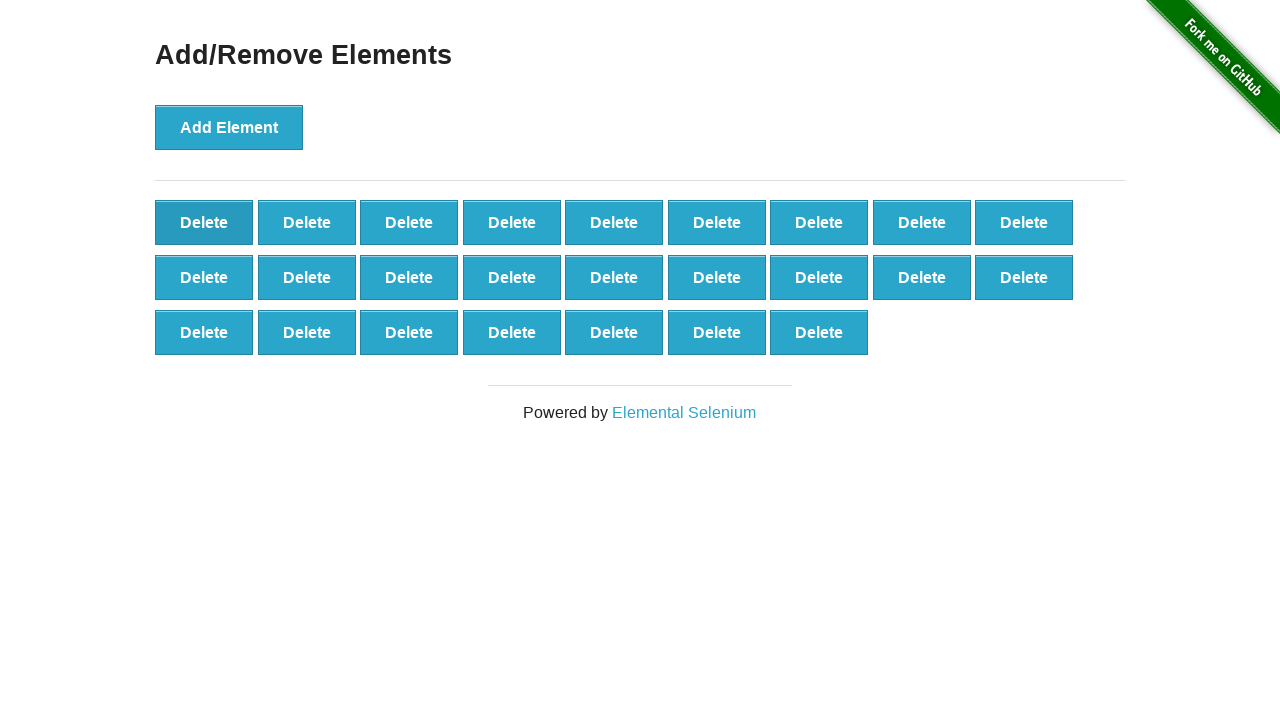

Clicked first 'Delete' button to remove element (iteration 76/99) at (204, 222) on text='Delete' >> nth=0
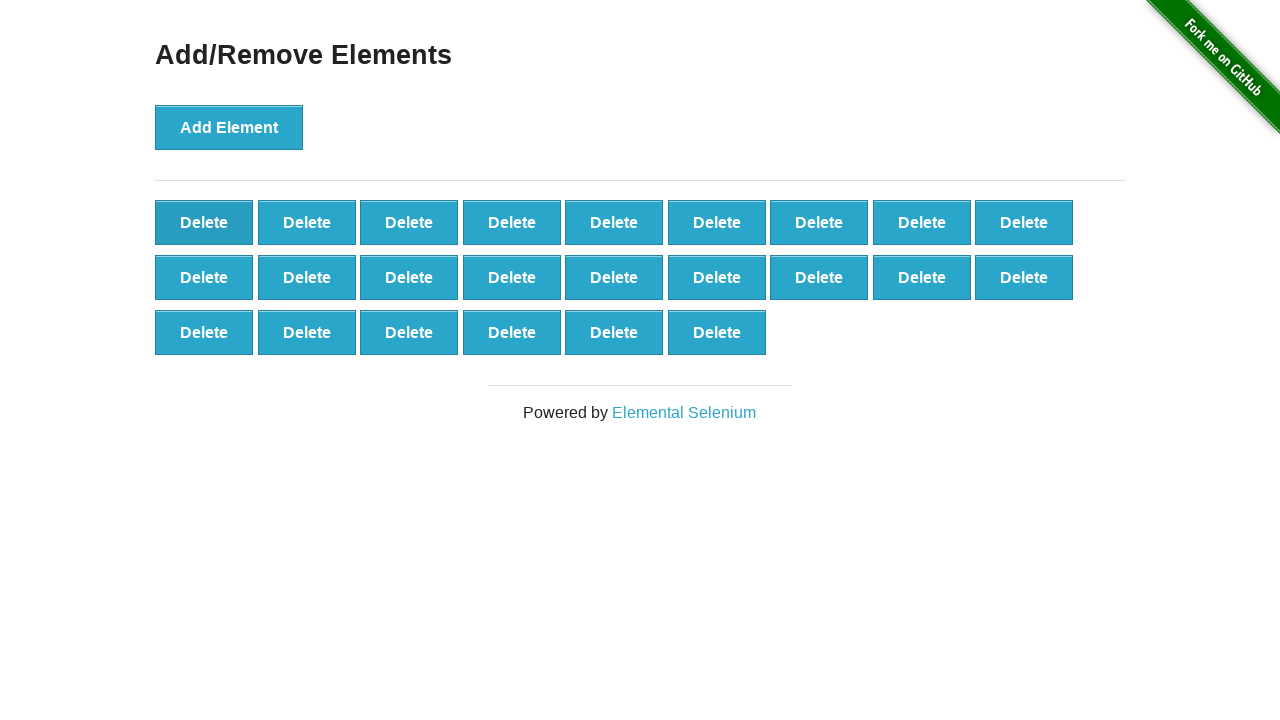

Clicked first 'Delete' button to remove element (iteration 77/99) at (204, 222) on text='Delete' >> nth=0
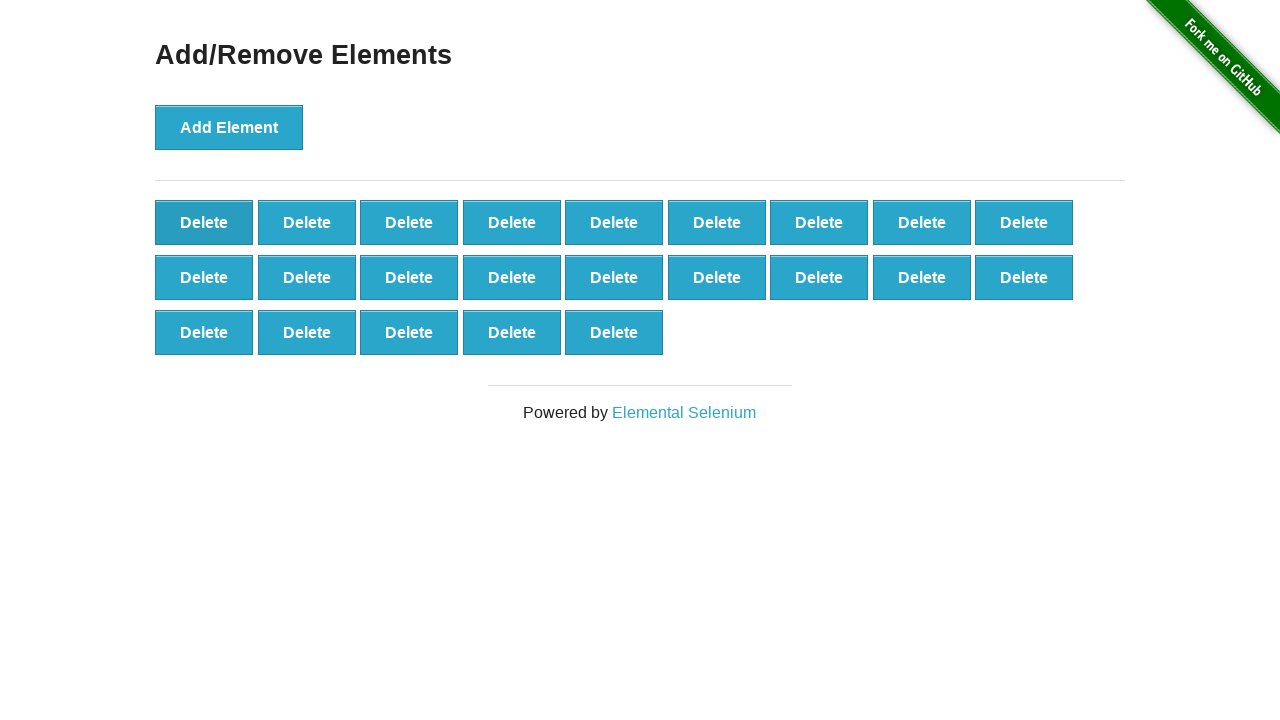

Clicked first 'Delete' button to remove element (iteration 78/99) at (204, 222) on text='Delete' >> nth=0
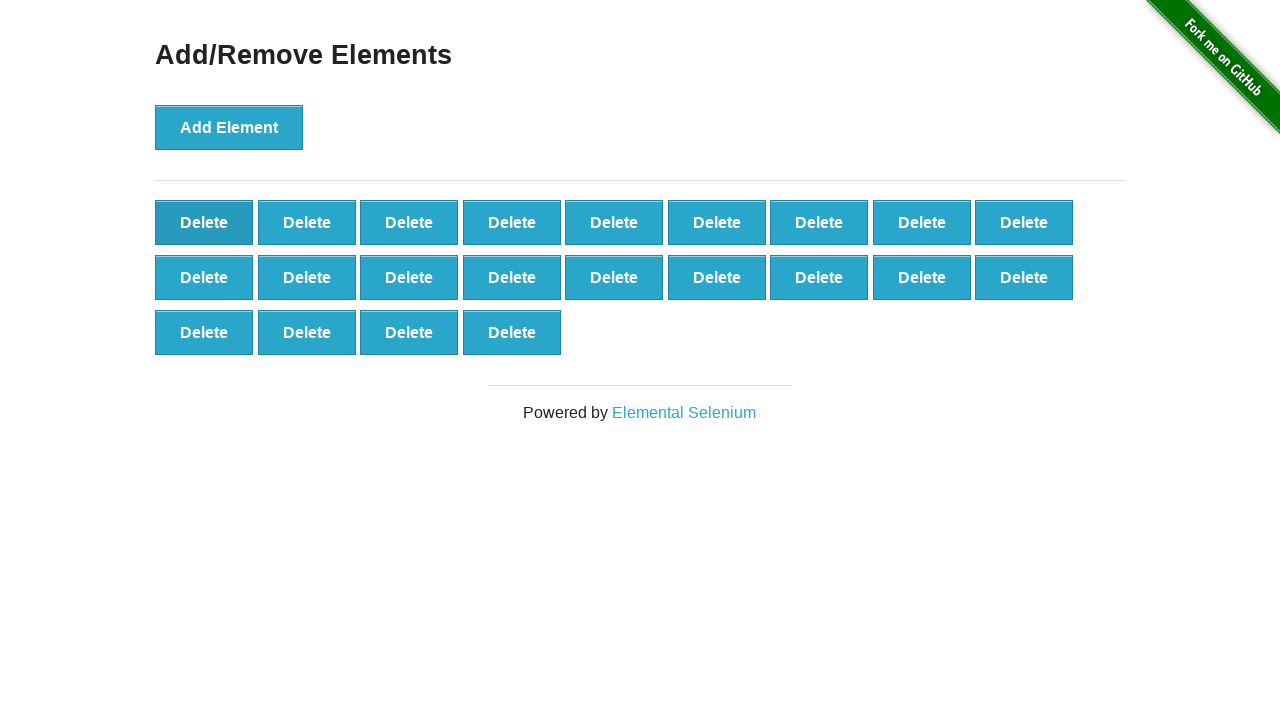

Clicked first 'Delete' button to remove element (iteration 79/99) at (204, 222) on text='Delete' >> nth=0
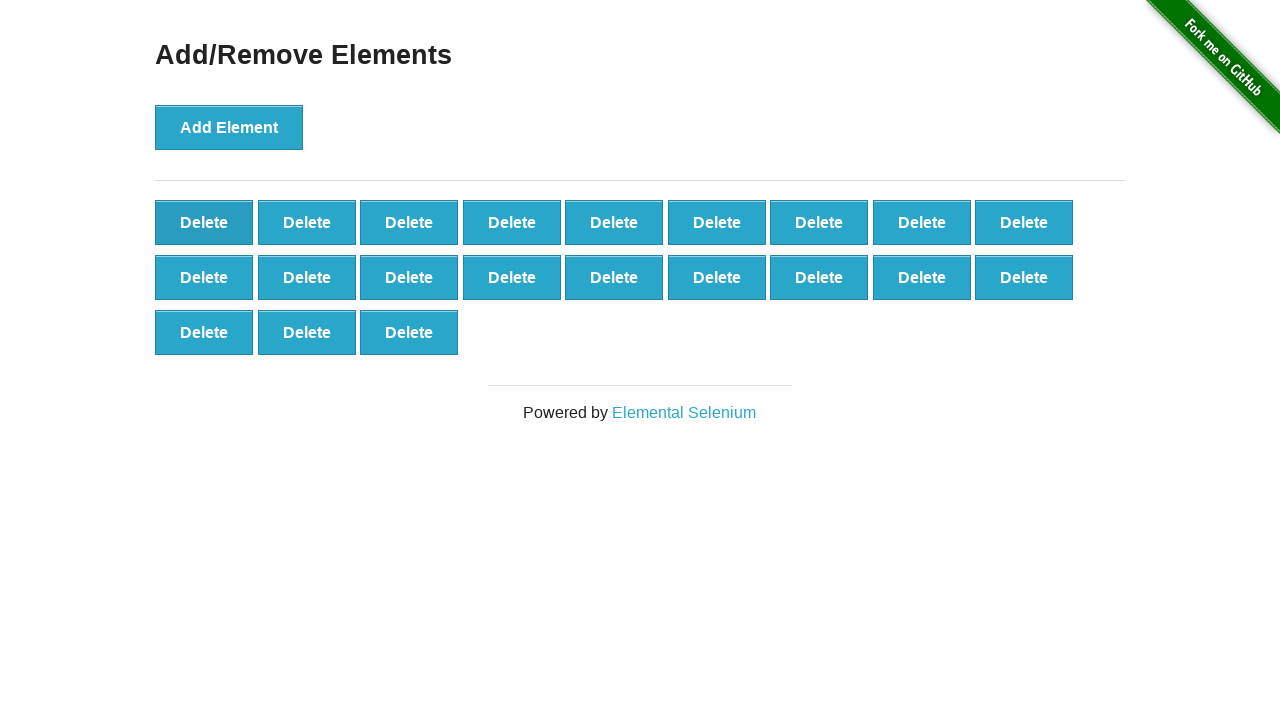

Clicked first 'Delete' button to remove element (iteration 80/99) at (204, 222) on text='Delete' >> nth=0
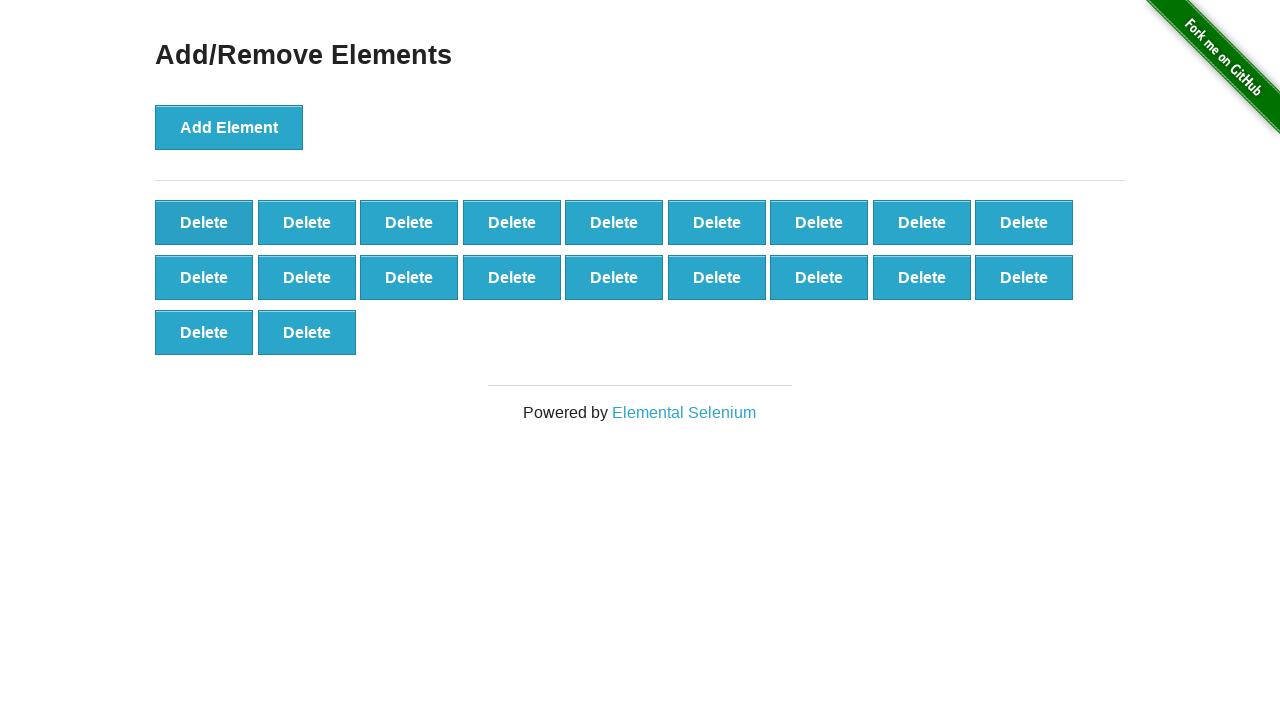

Clicked first 'Delete' button to remove element (iteration 81/99) at (204, 222) on text='Delete' >> nth=0
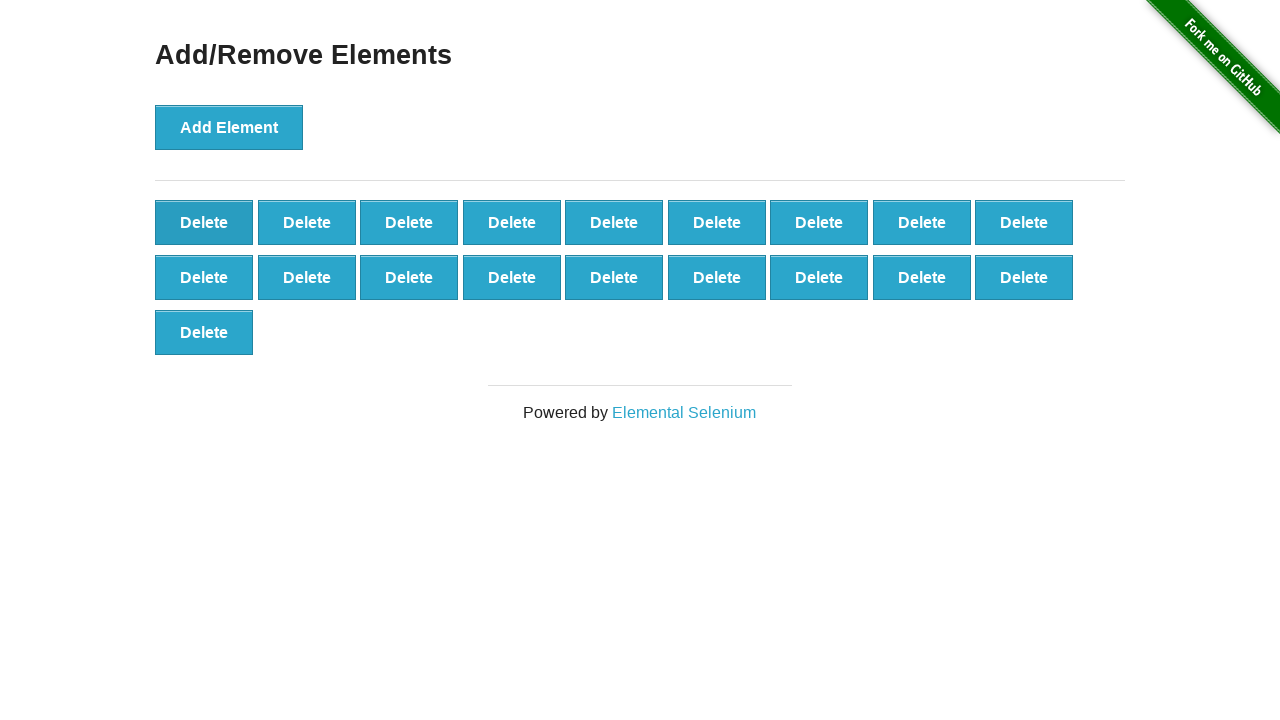

Clicked first 'Delete' button to remove element (iteration 82/99) at (204, 222) on text='Delete' >> nth=0
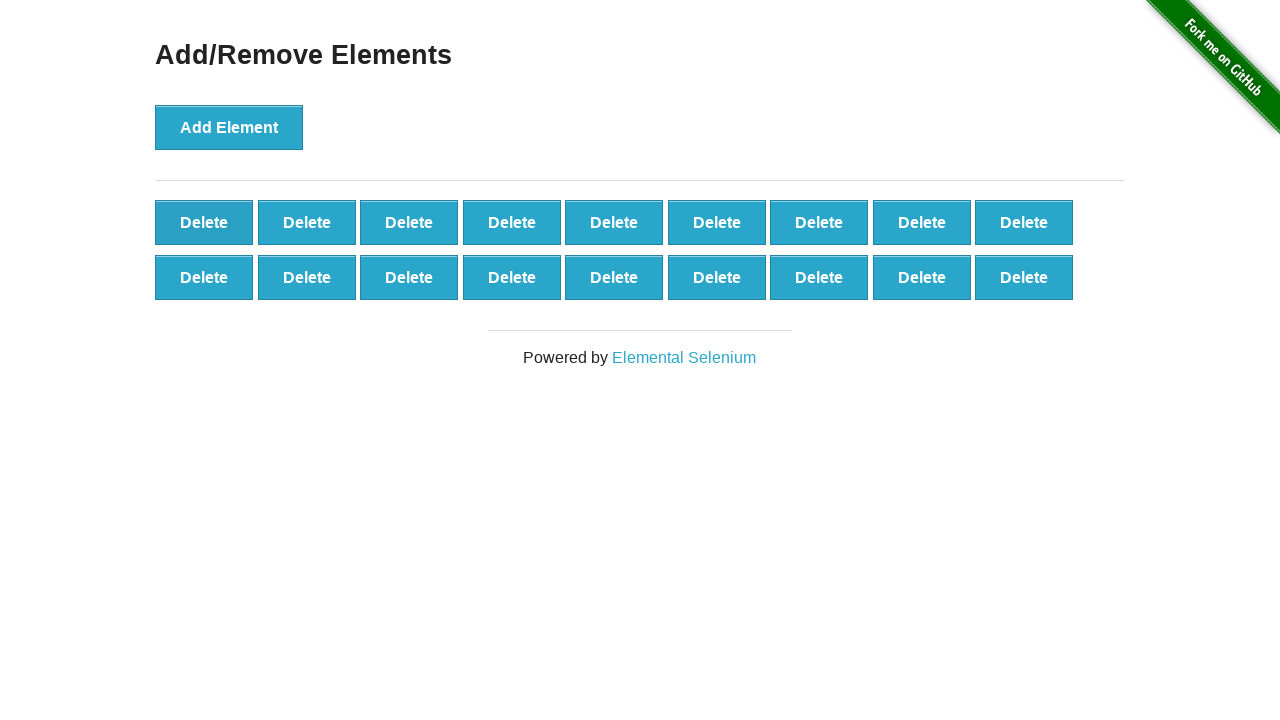

Clicked first 'Delete' button to remove element (iteration 83/99) at (204, 222) on text='Delete' >> nth=0
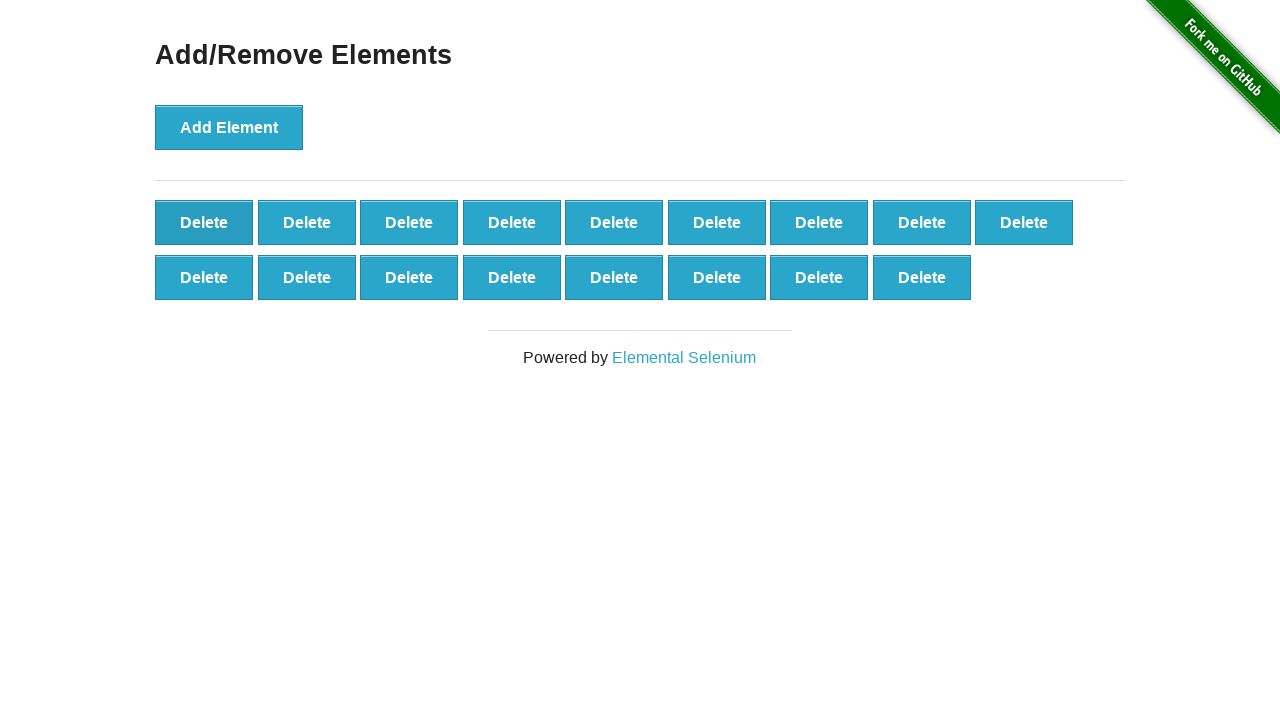

Clicked first 'Delete' button to remove element (iteration 84/99) at (204, 222) on text='Delete' >> nth=0
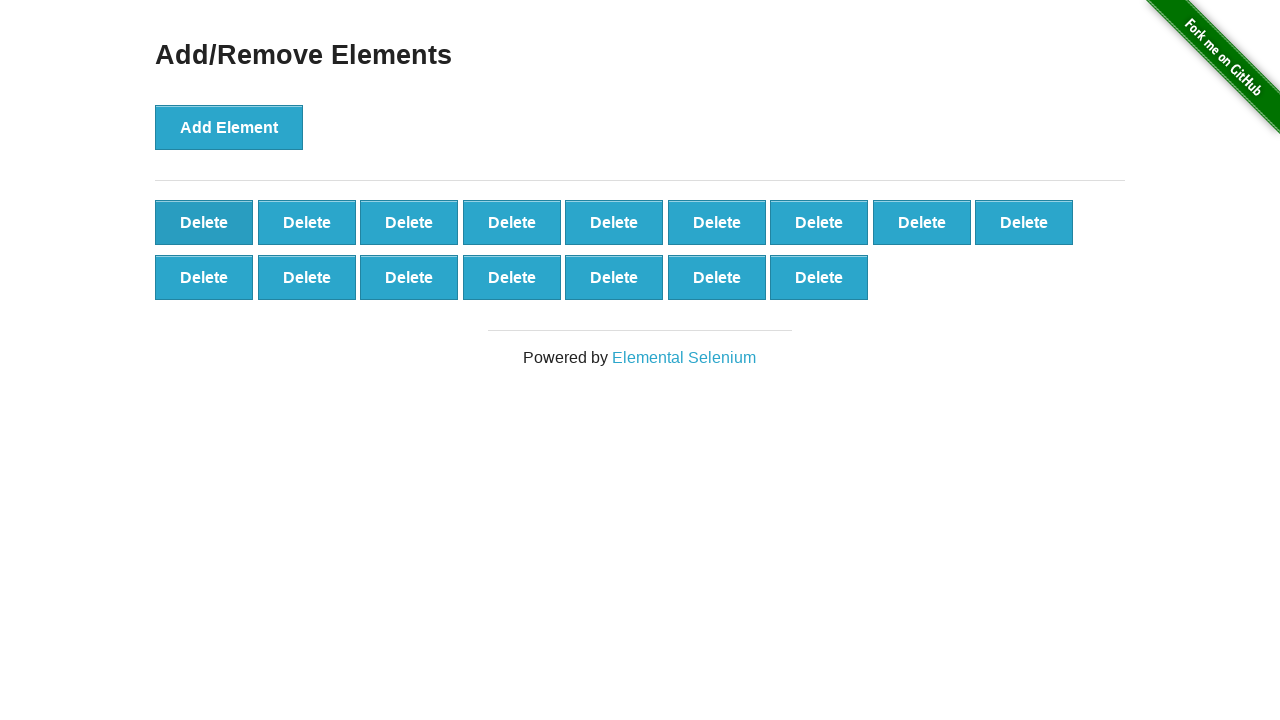

Clicked first 'Delete' button to remove element (iteration 85/99) at (204, 222) on text='Delete' >> nth=0
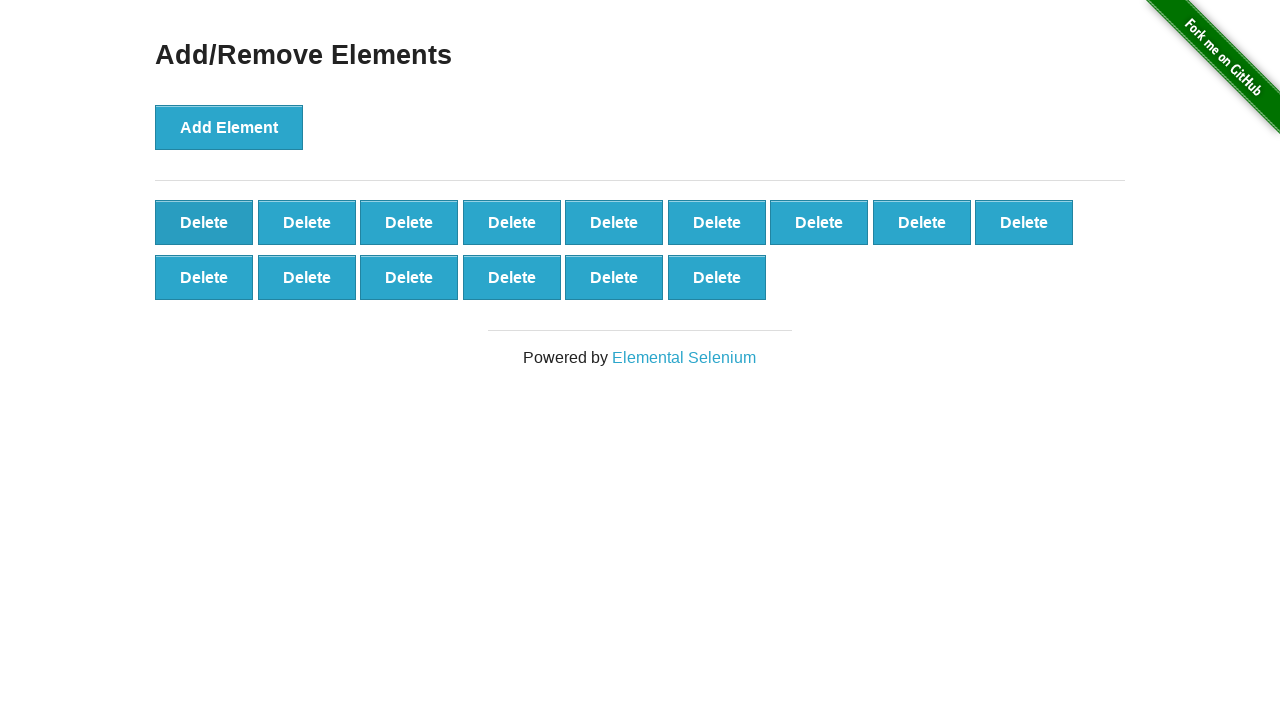

Clicked first 'Delete' button to remove element (iteration 86/99) at (204, 222) on text='Delete' >> nth=0
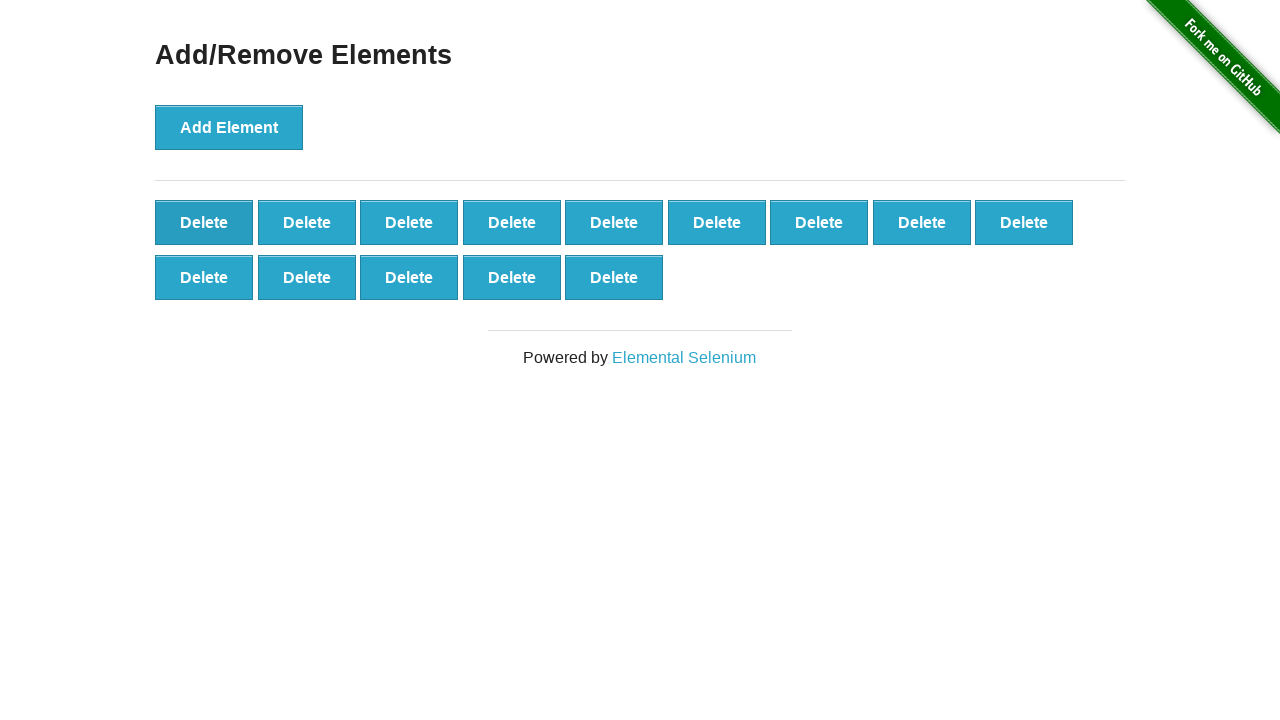

Clicked first 'Delete' button to remove element (iteration 87/99) at (204, 222) on text='Delete' >> nth=0
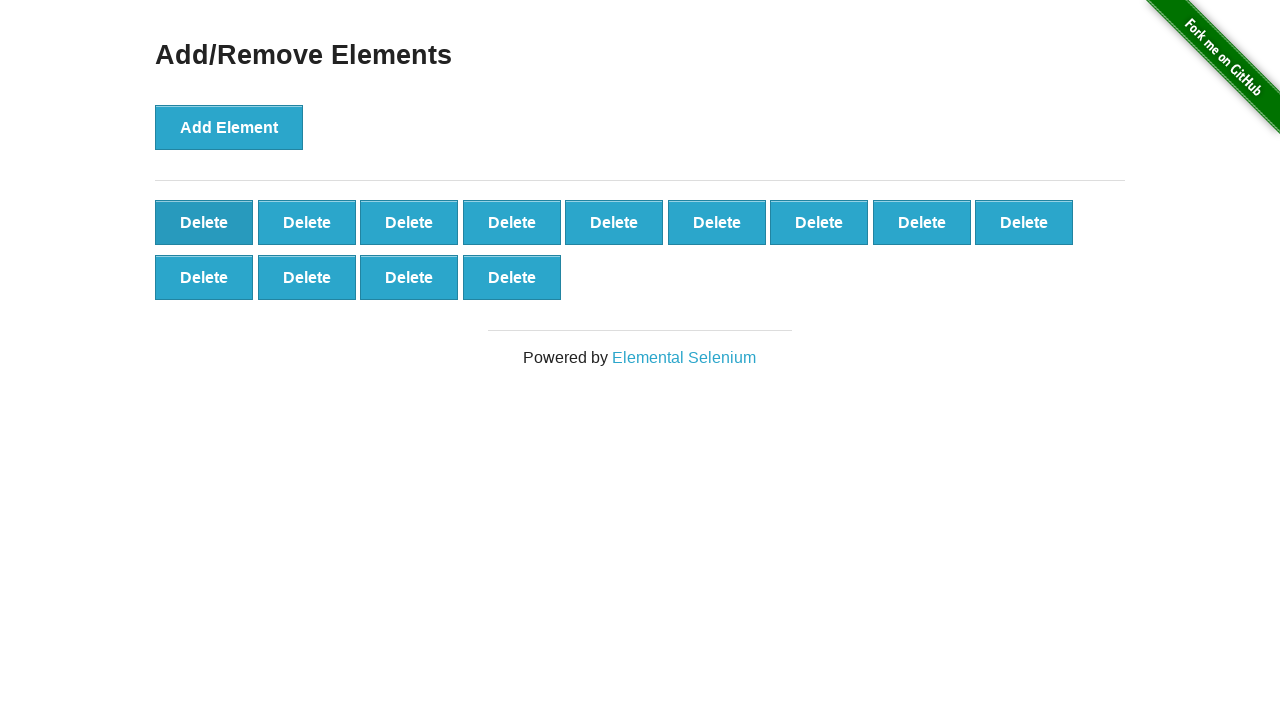

Clicked first 'Delete' button to remove element (iteration 88/99) at (204, 222) on text='Delete' >> nth=0
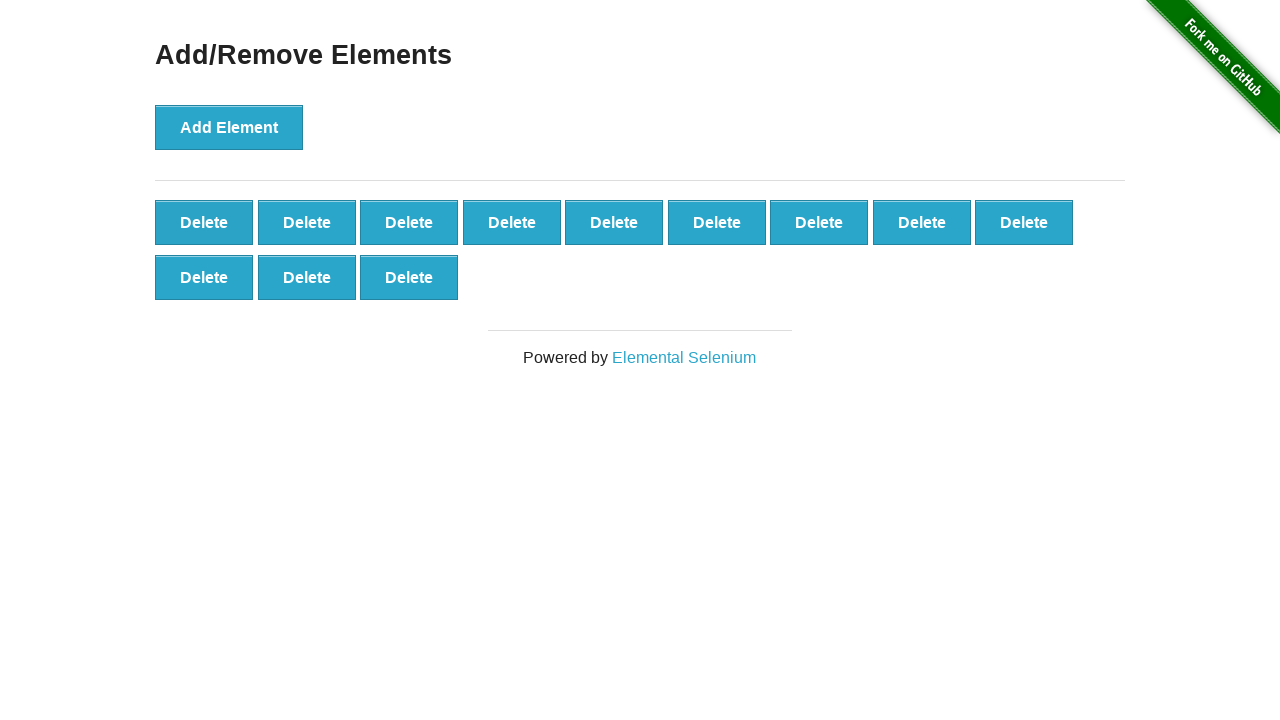

Clicked first 'Delete' button to remove element (iteration 89/99) at (204, 222) on text='Delete' >> nth=0
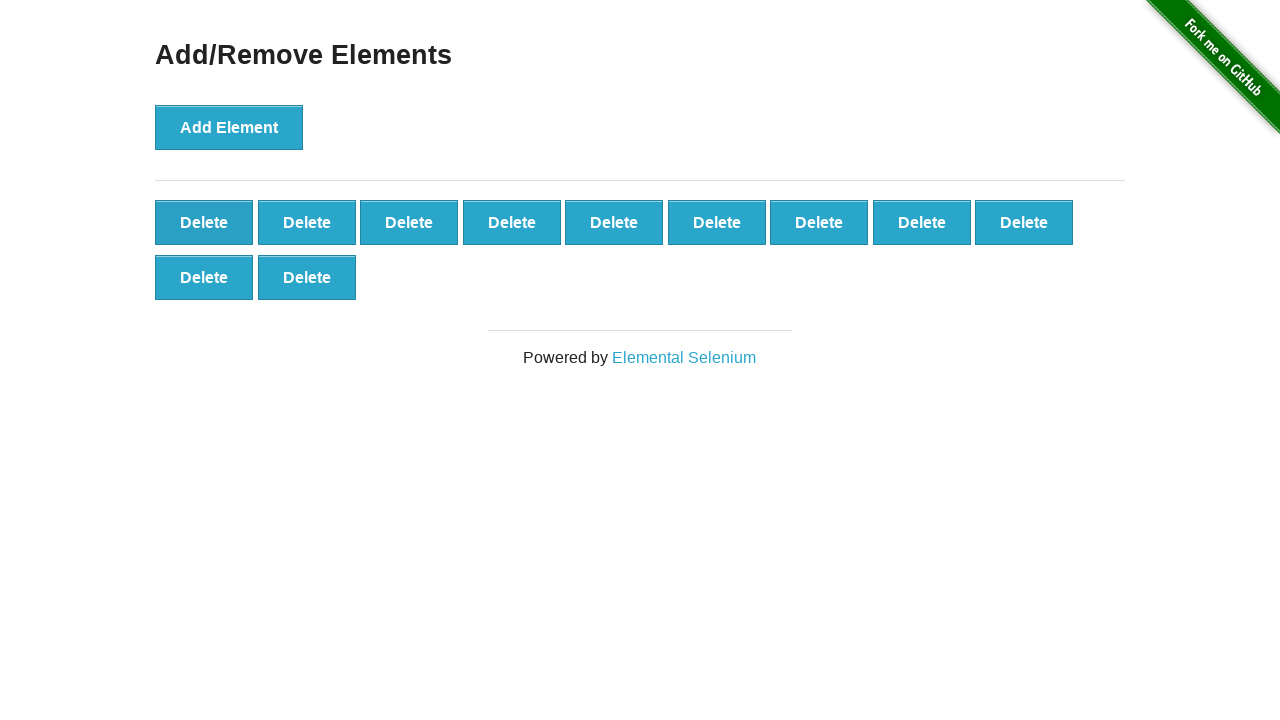

Clicked first 'Delete' button to remove element (iteration 90/99) at (204, 222) on text='Delete' >> nth=0
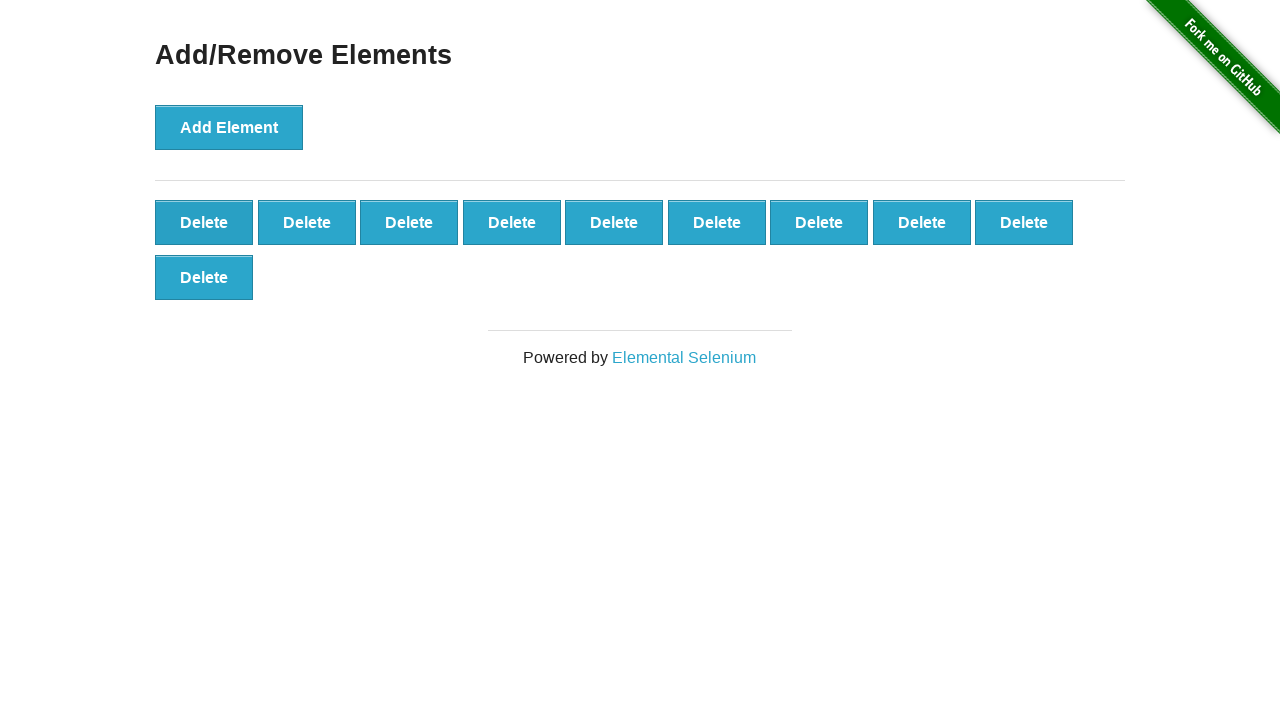

Clicked first 'Delete' button to remove element (iteration 91/99) at (204, 222) on text='Delete' >> nth=0
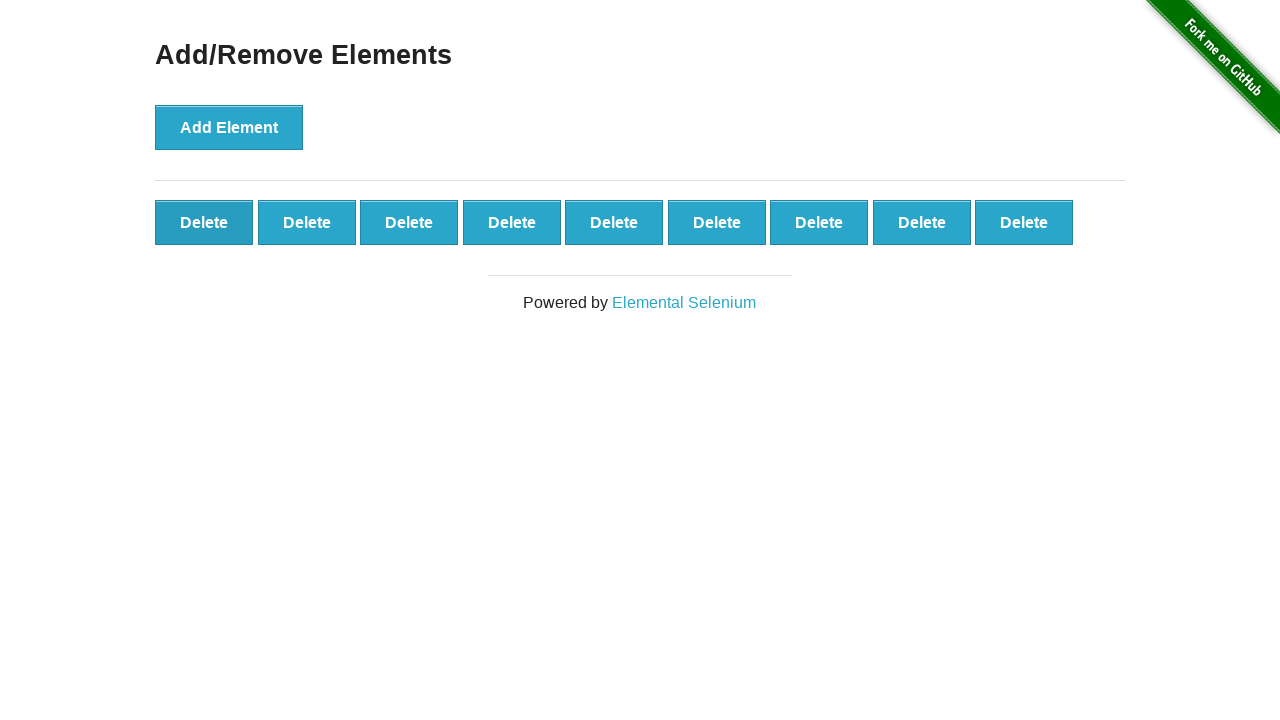

Clicked first 'Delete' button to remove element (iteration 92/99) at (204, 222) on text='Delete' >> nth=0
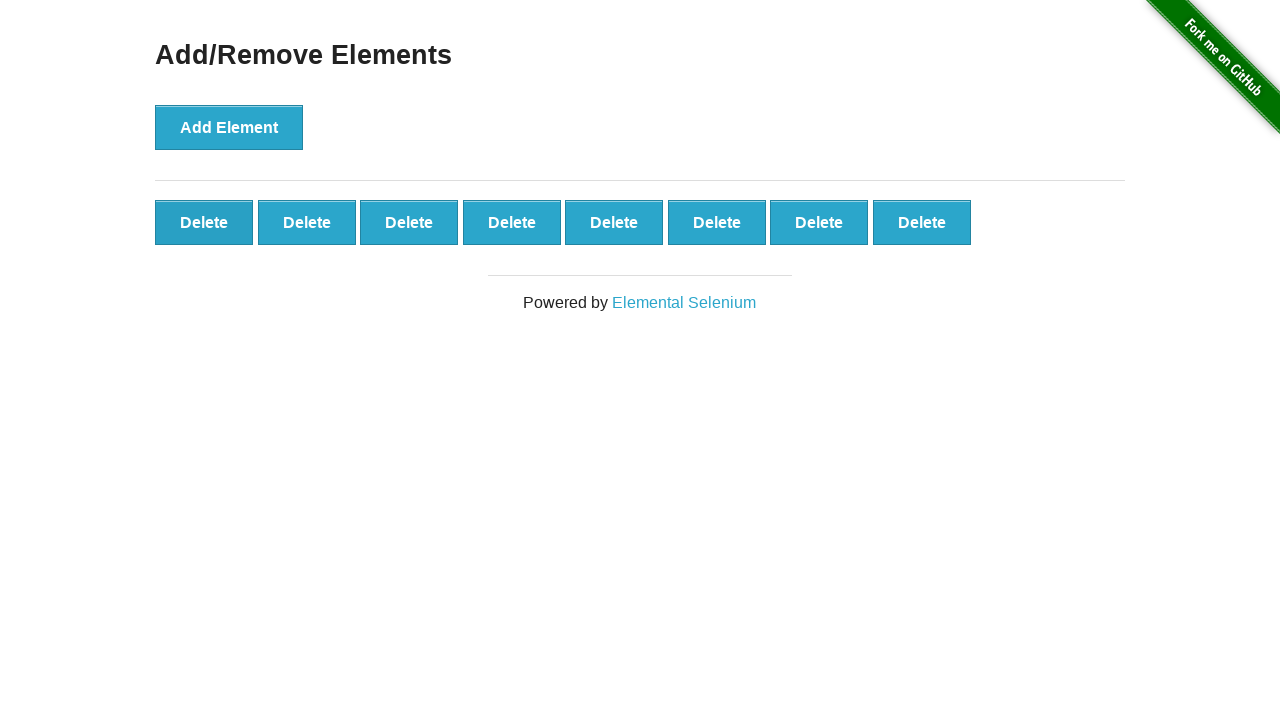

Clicked first 'Delete' button to remove element (iteration 93/99) at (204, 222) on text='Delete' >> nth=0
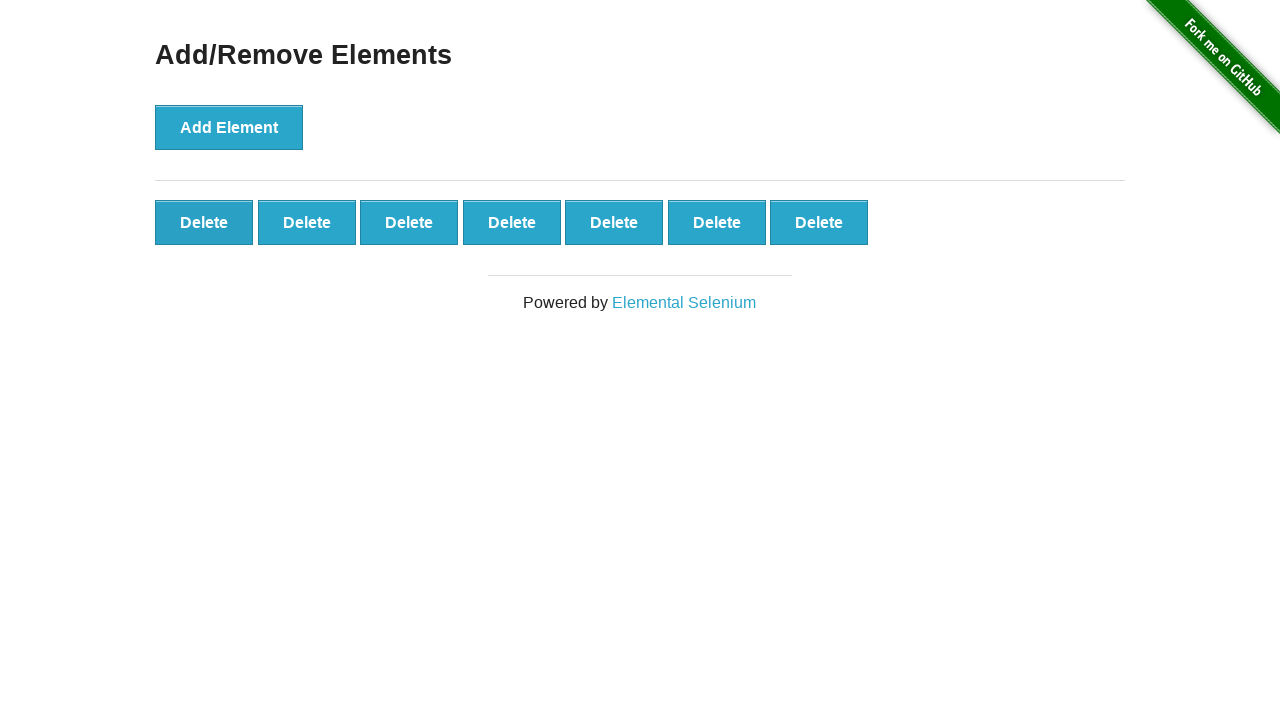

Clicked first 'Delete' button to remove element (iteration 94/99) at (204, 222) on text='Delete' >> nth=0
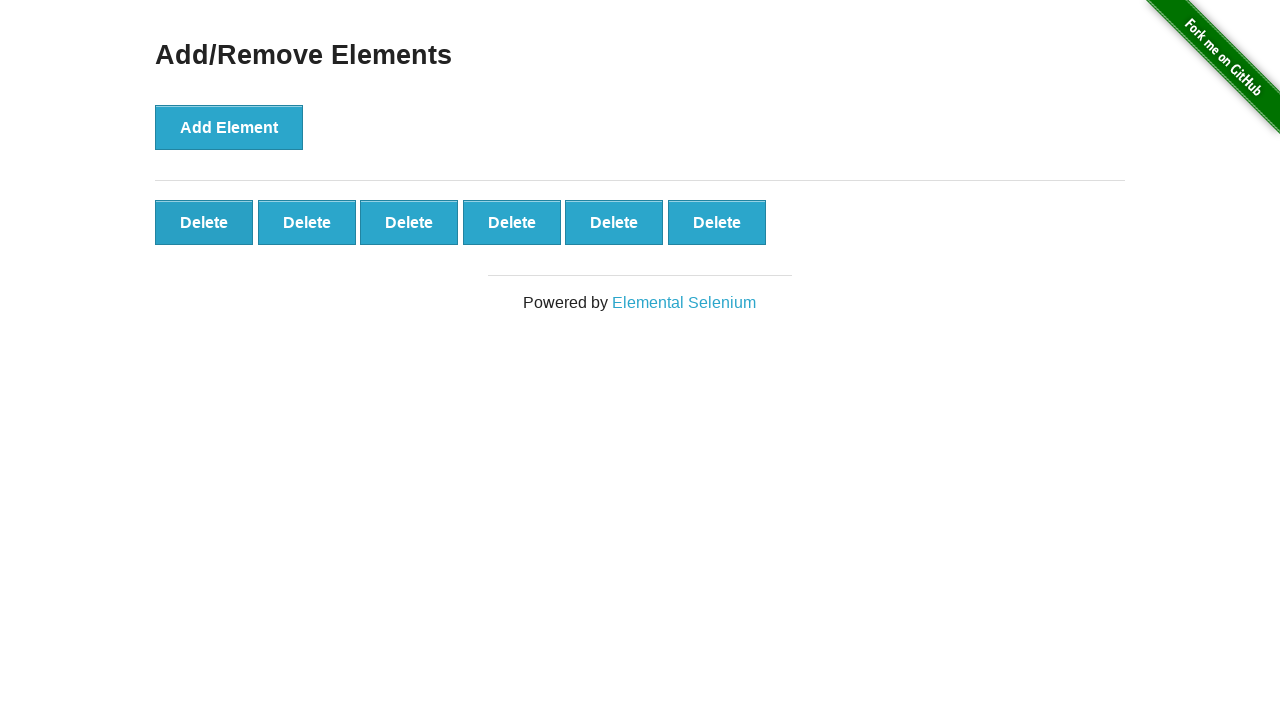

Clicked first 'Delete' button to remove element (iteration 95/99) at (204, 222) on text='Delete' >> nth=0
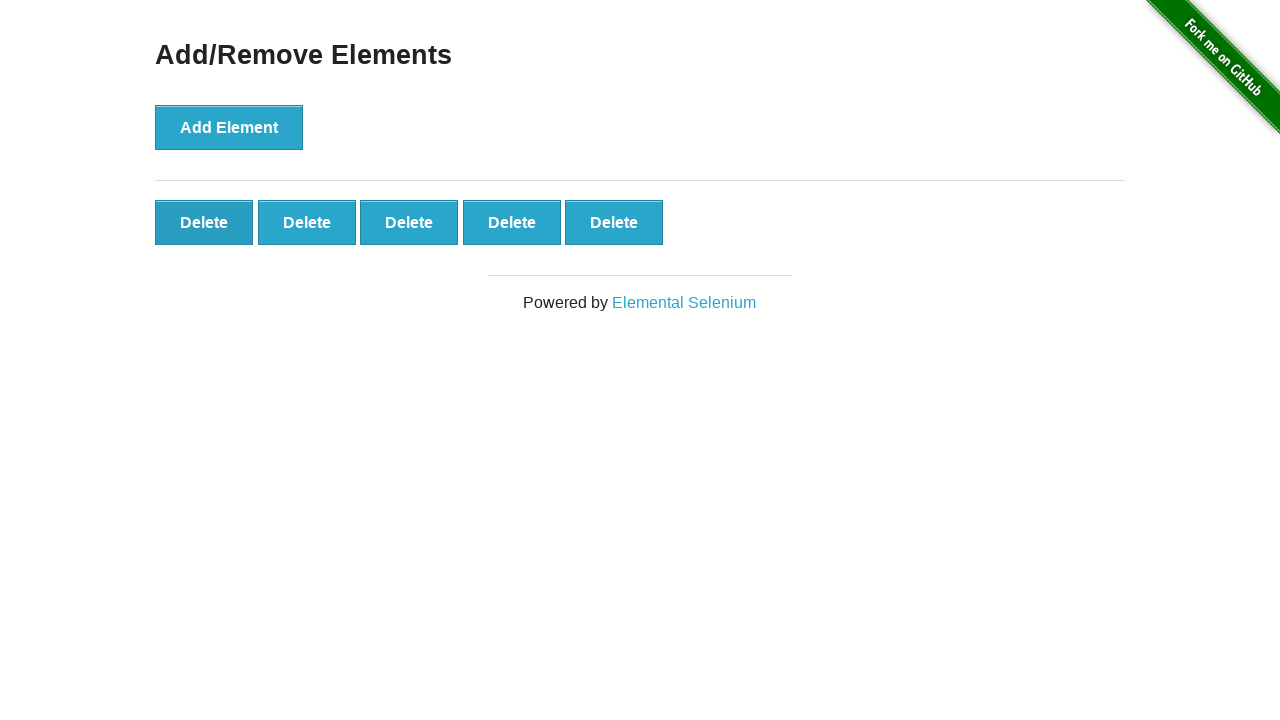

Clicked first 'Delete' button to remove element (iteration 96/99) at (204, 222) on text='Delete' >> nth=0
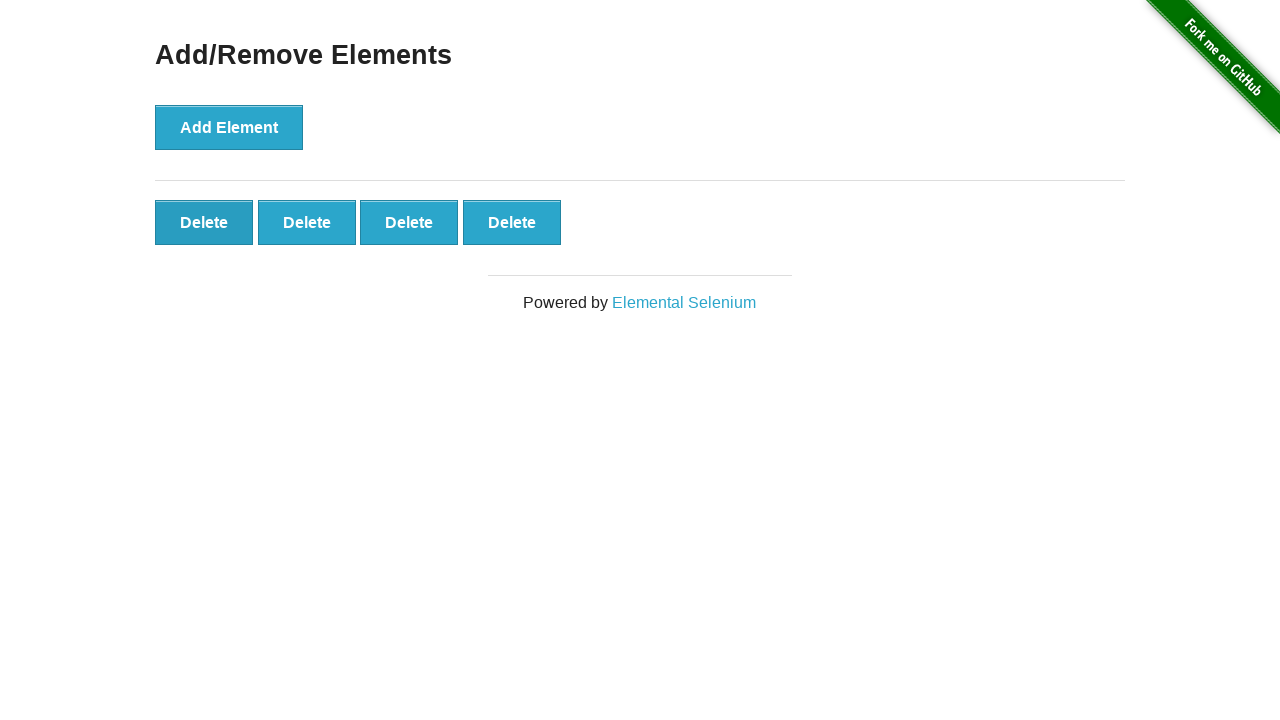

Clicked first 'Delete' button to remove element (iteration 97/99) at (204, 222) on text='Delete' >> nth=0
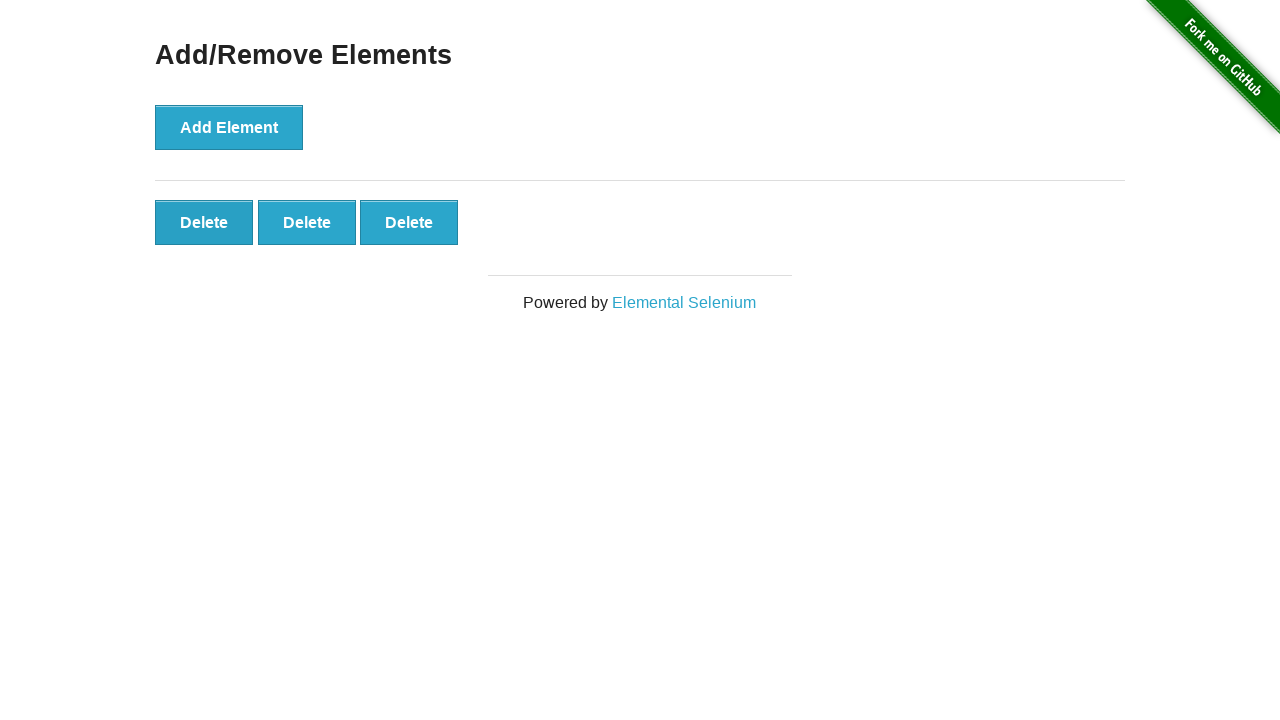

Clicked first 'Delete' button to remove element (iteration 98/99) at (204, 222) on text='Delete' >> nth=0
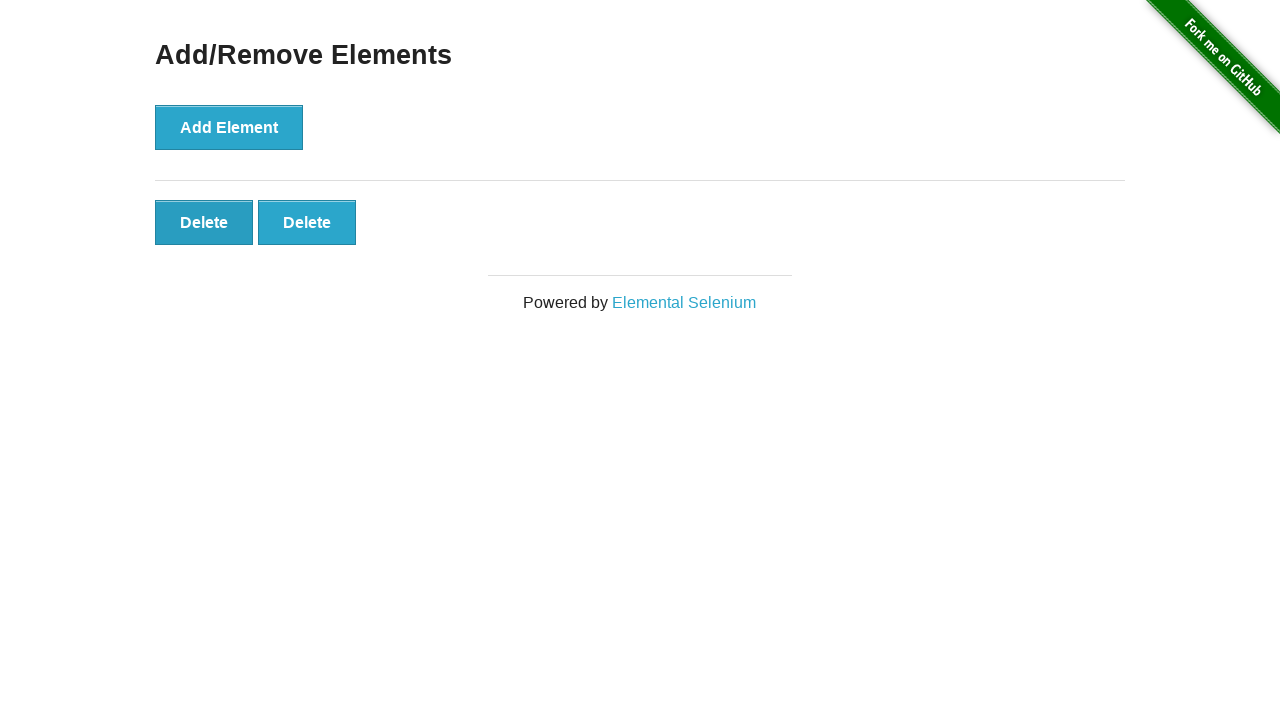

Clicked first 'Delete' button to remove element (iteration 99/99) at (204, 222) on text='Delete' >> nth=0
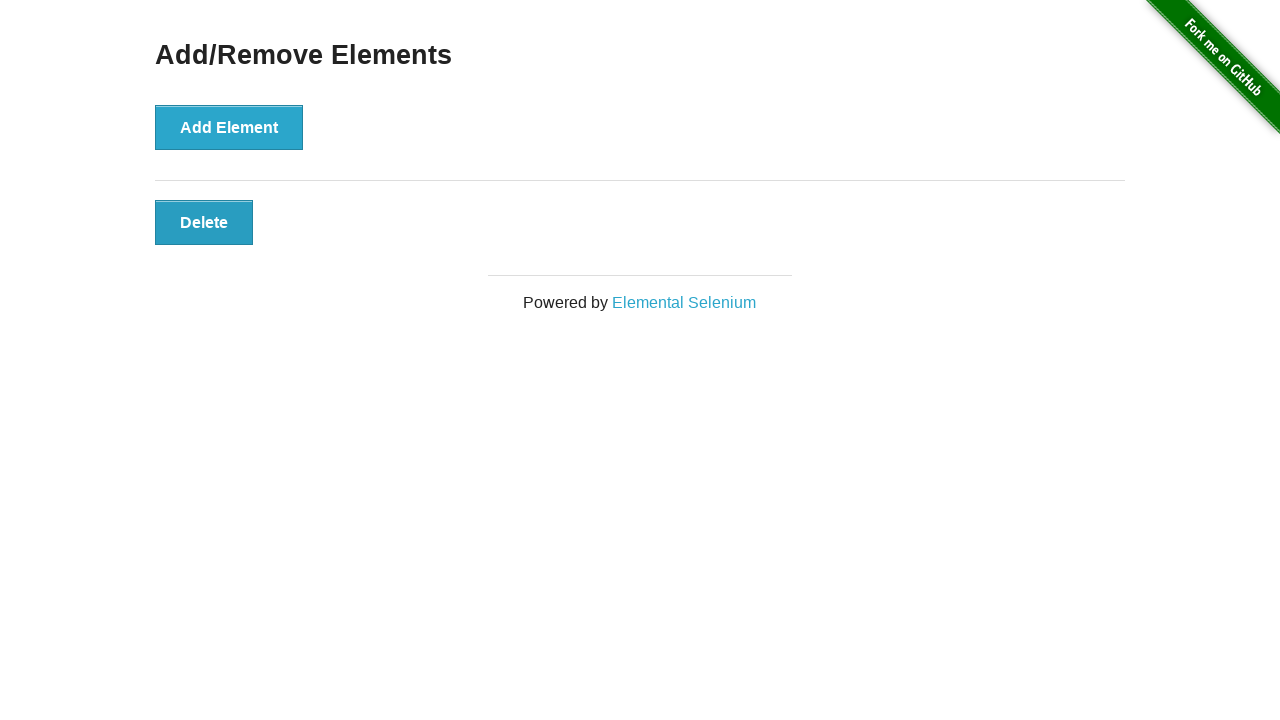

Located all remaining 'Delete' buttons
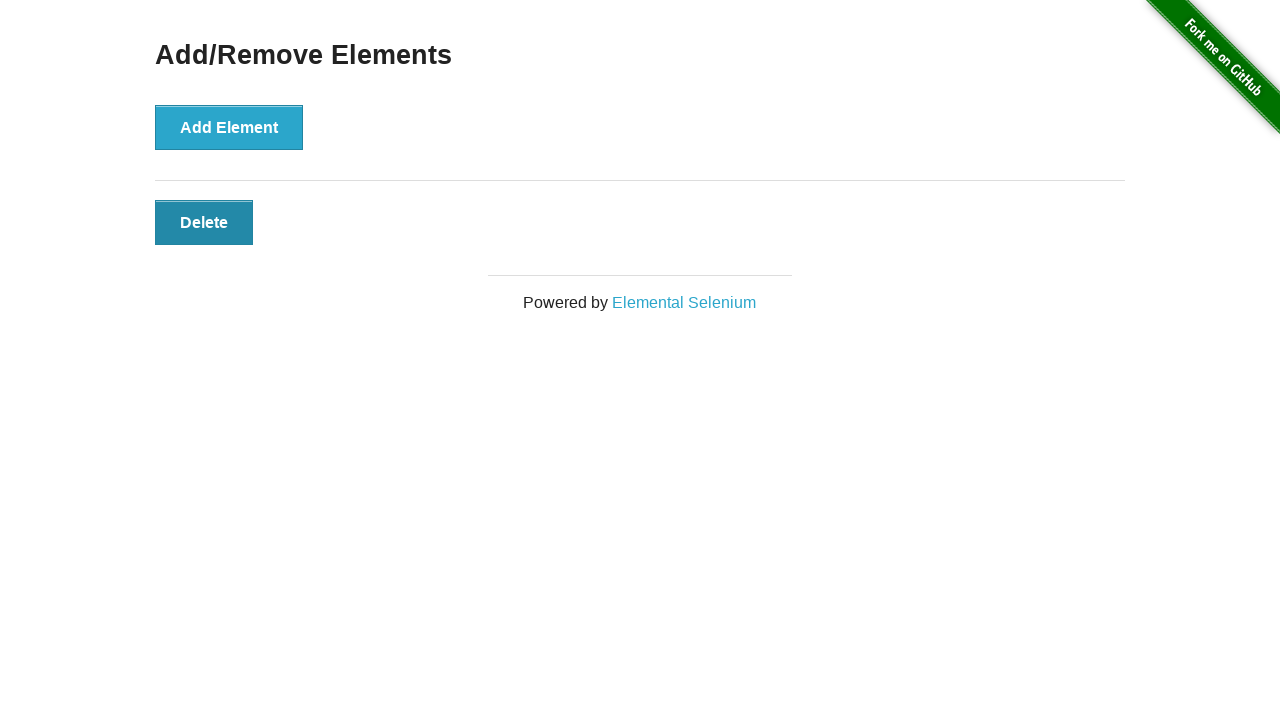

Verified exactly 1 delete button remains (count: 1)
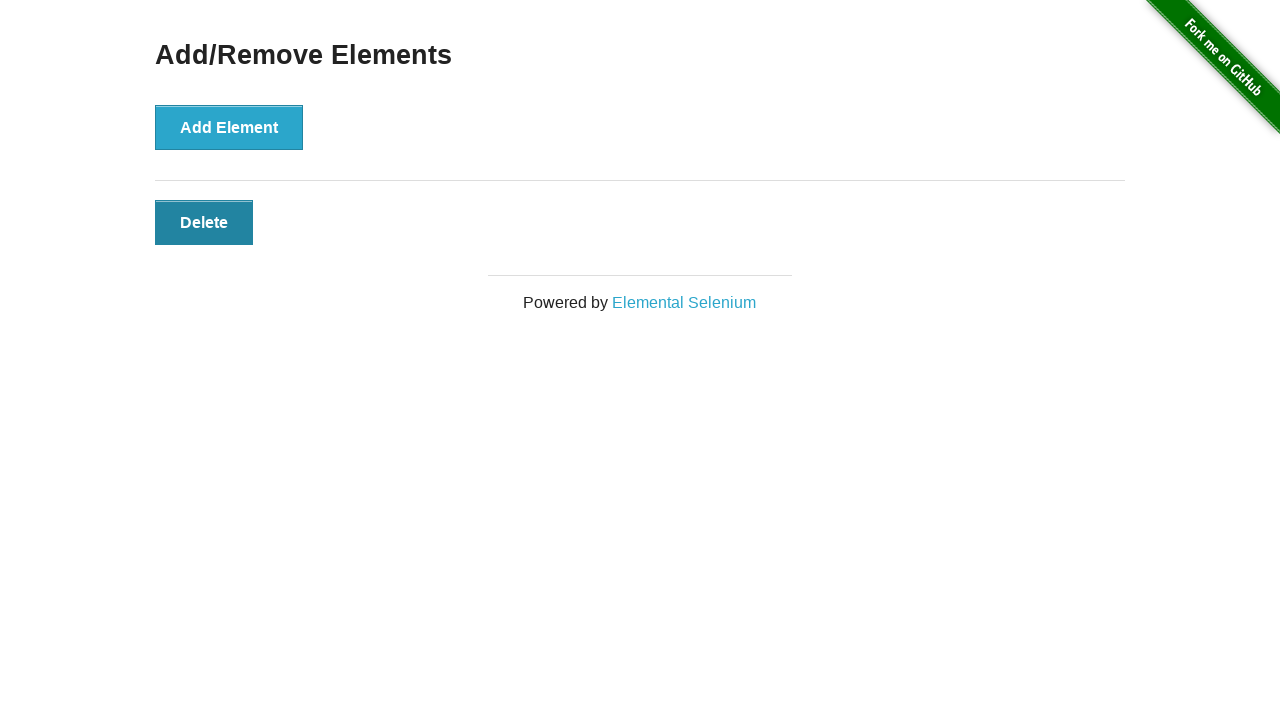

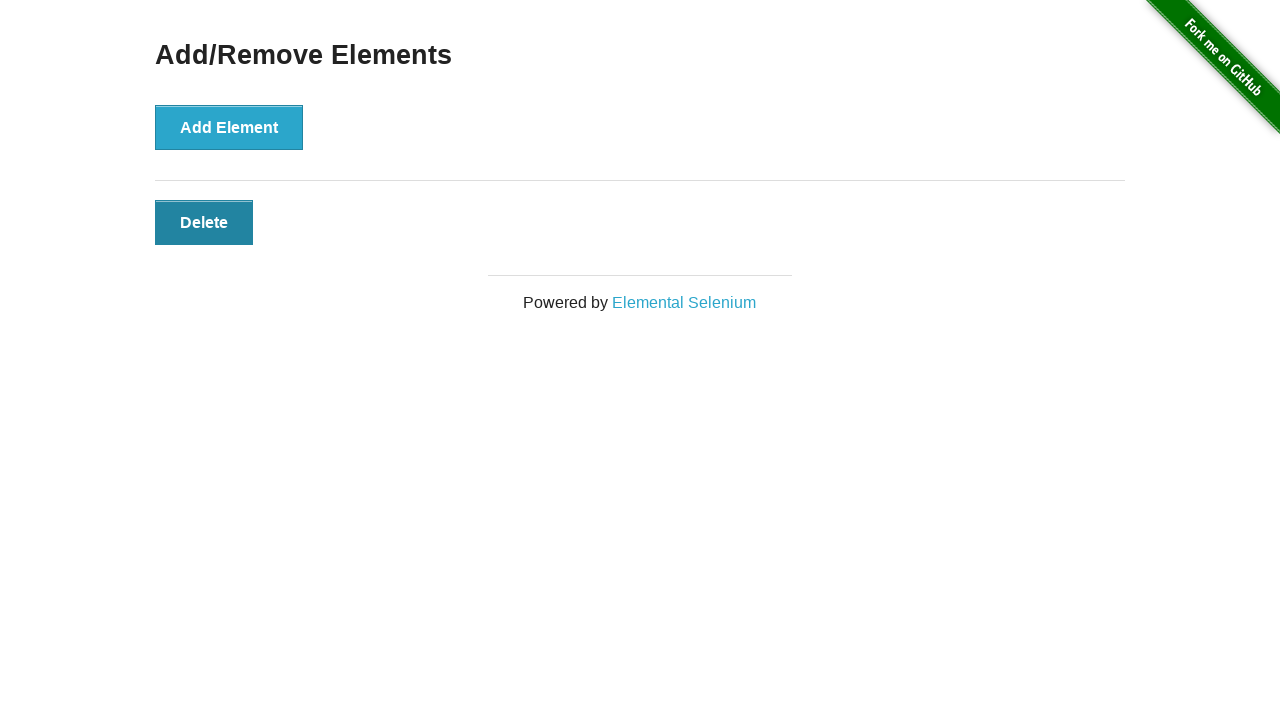